Tests product catalog navigation by clicking on each product to view details, handling pagination to process products across multiple pages

Starting URL: https://www.demoblaze.com/

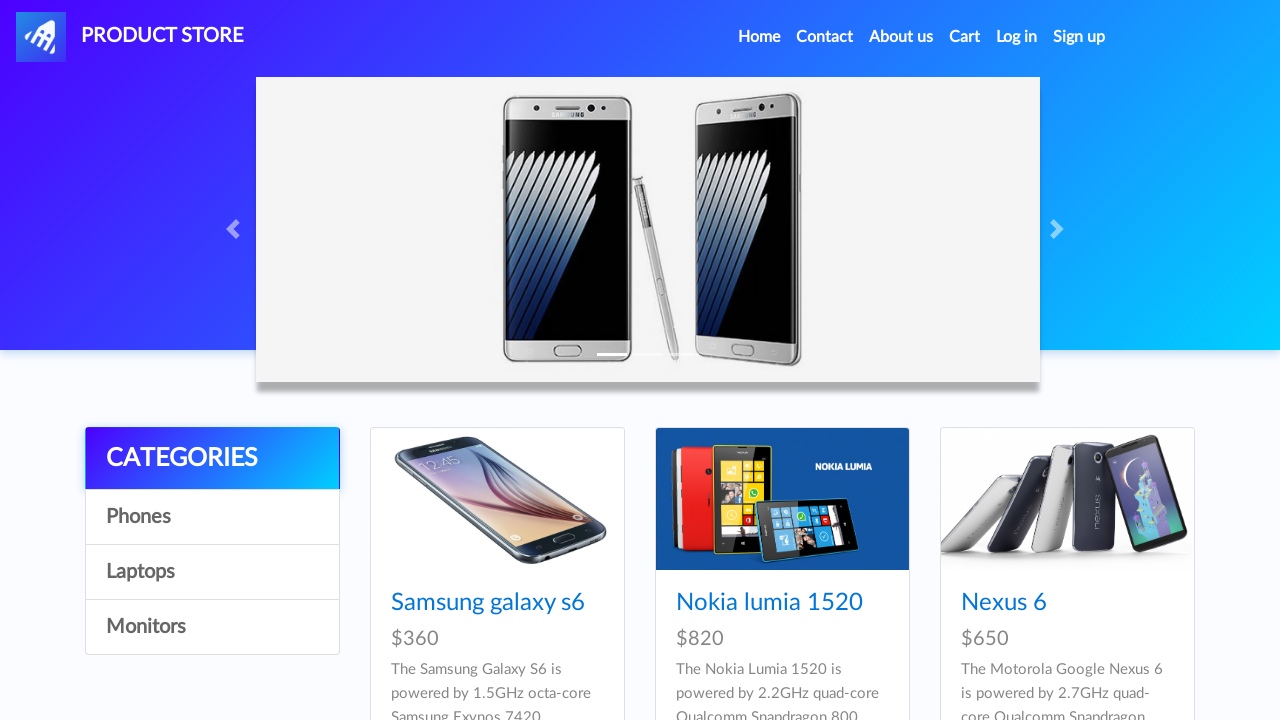

Waited for product cards to load on page
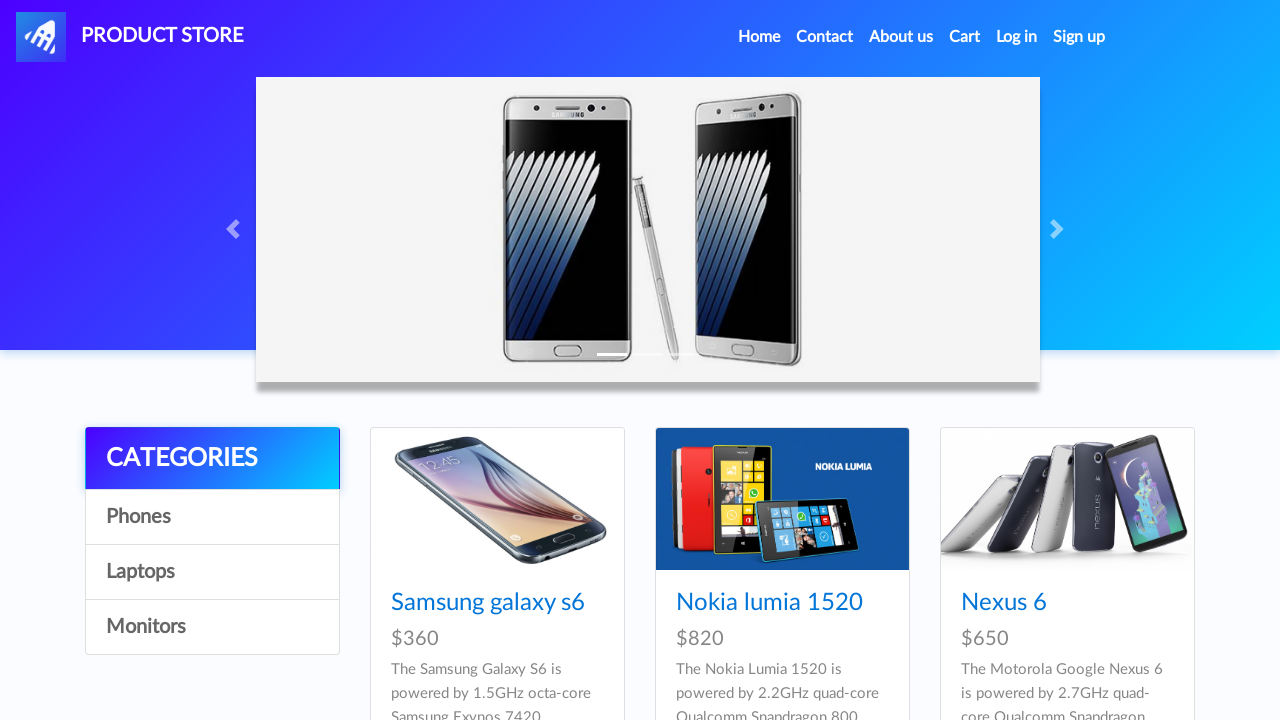

Retrieved 18 product links from current page
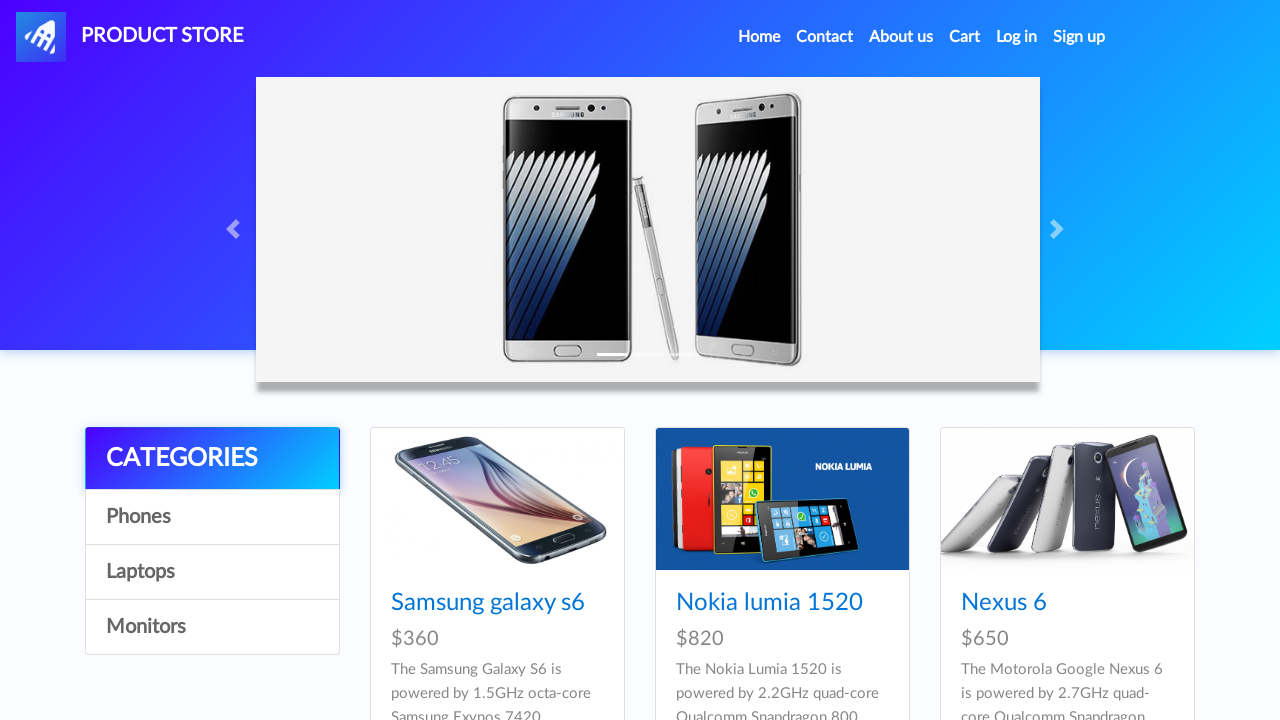

Re-queried product links after navigation
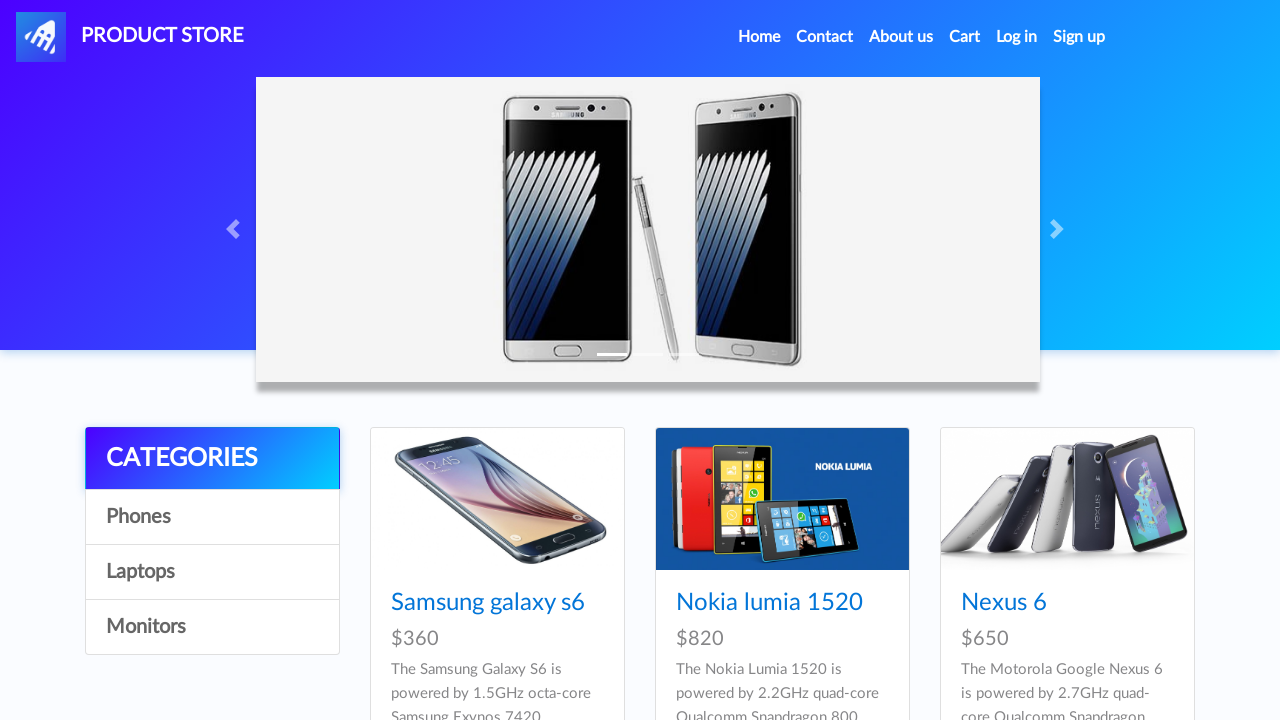

Extracted product name: 
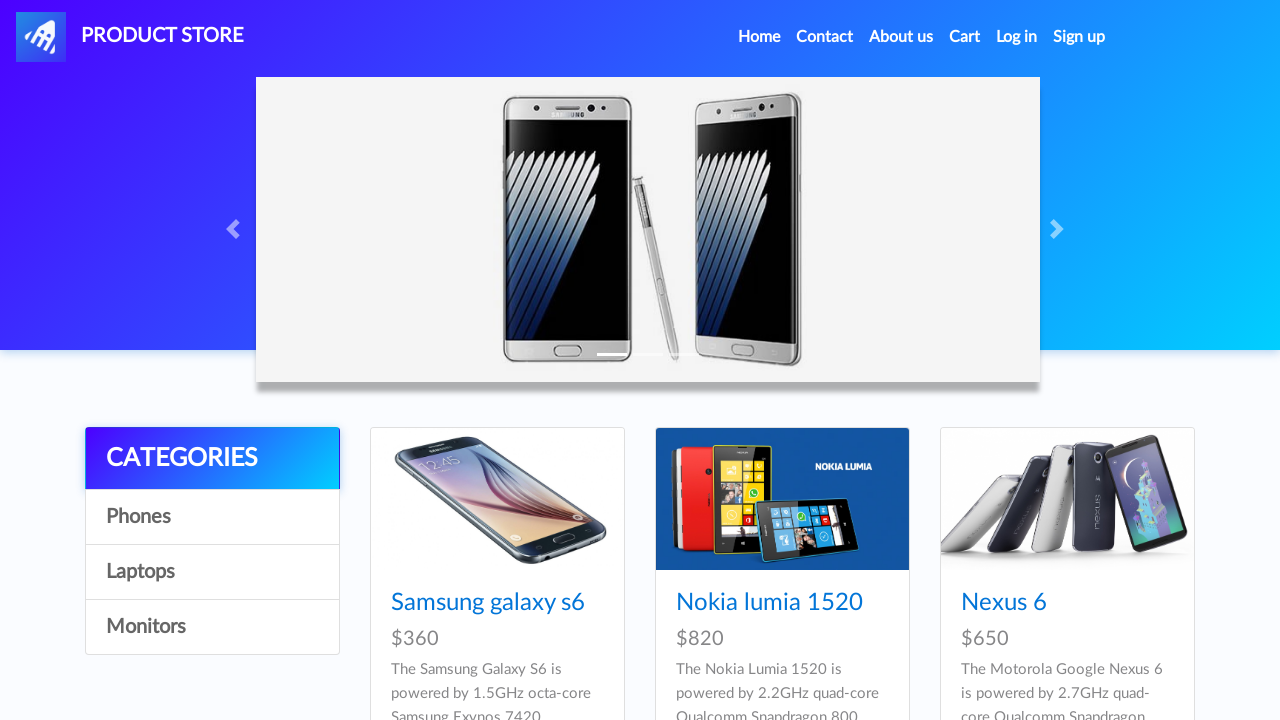

Added product to processed set: 
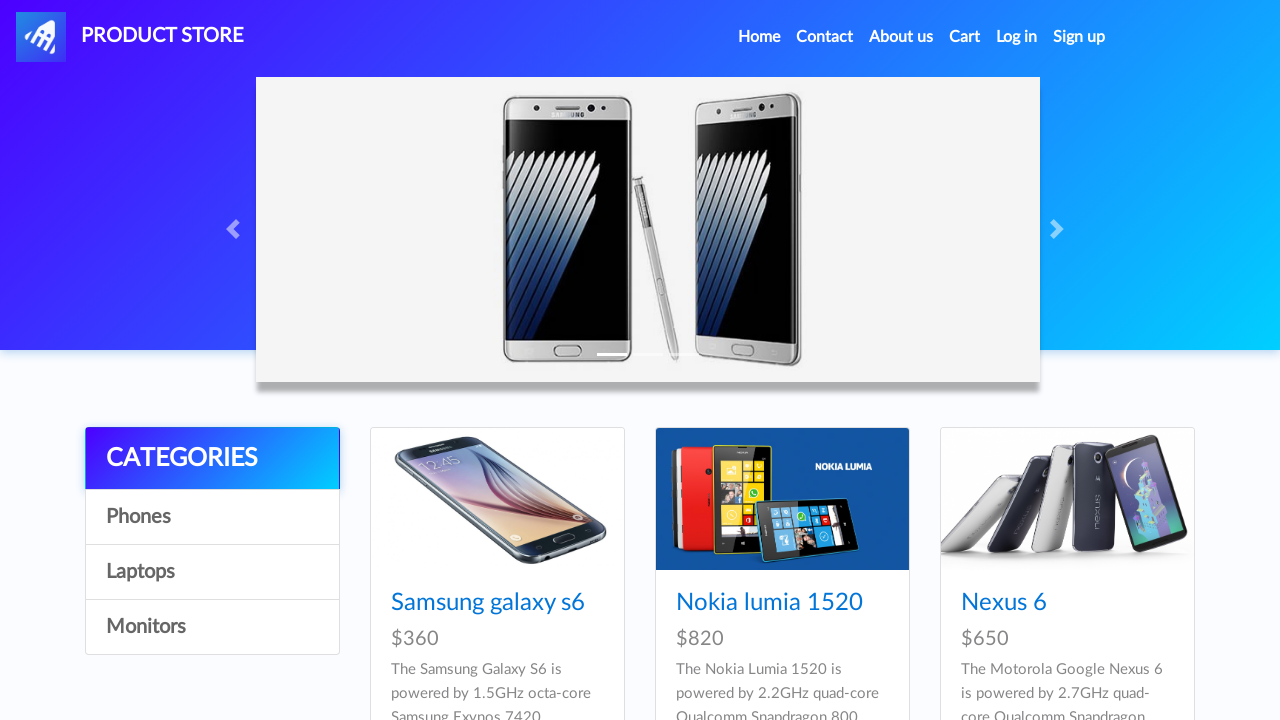

Scrolled product into view: 
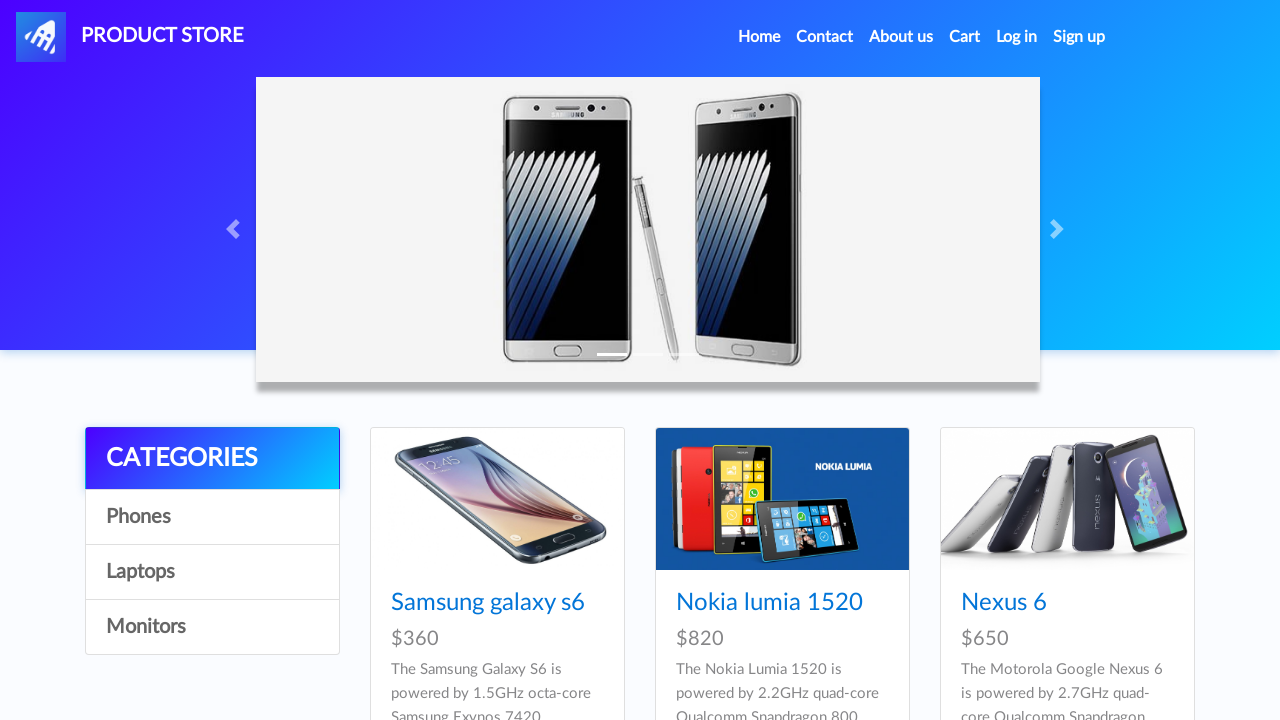

Waited 500ms before clicking product
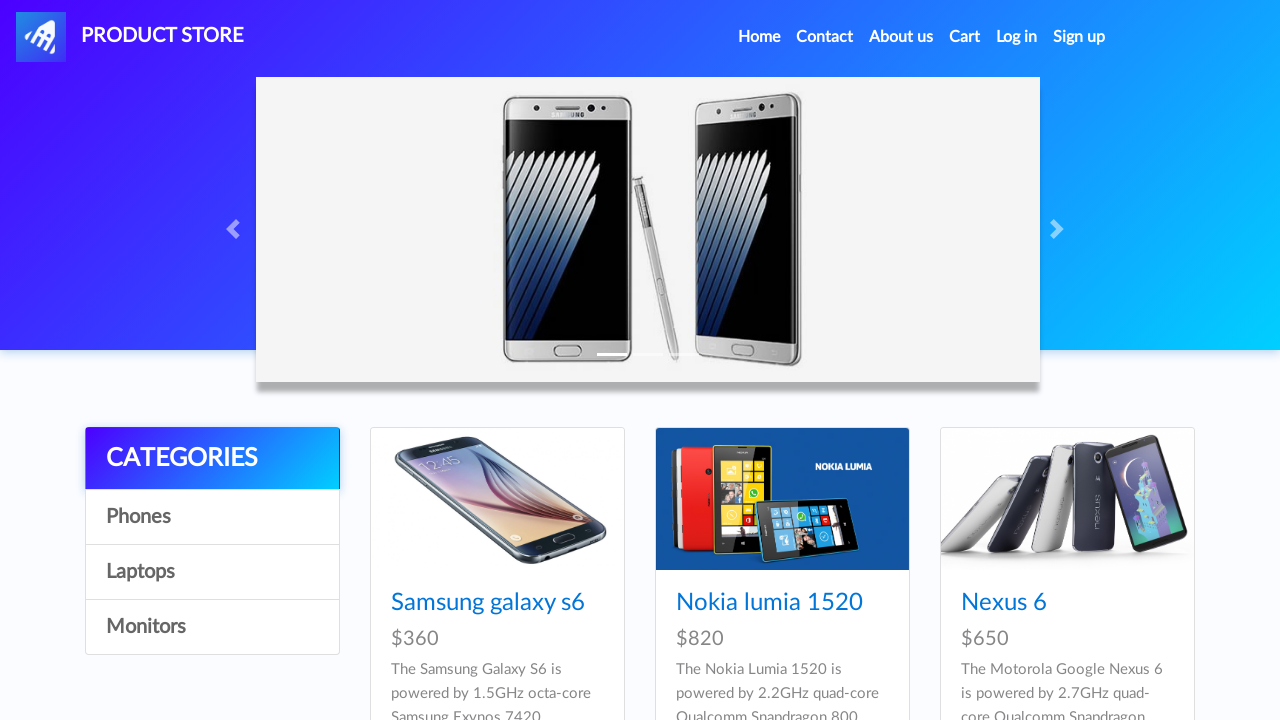

Clicked on product: 
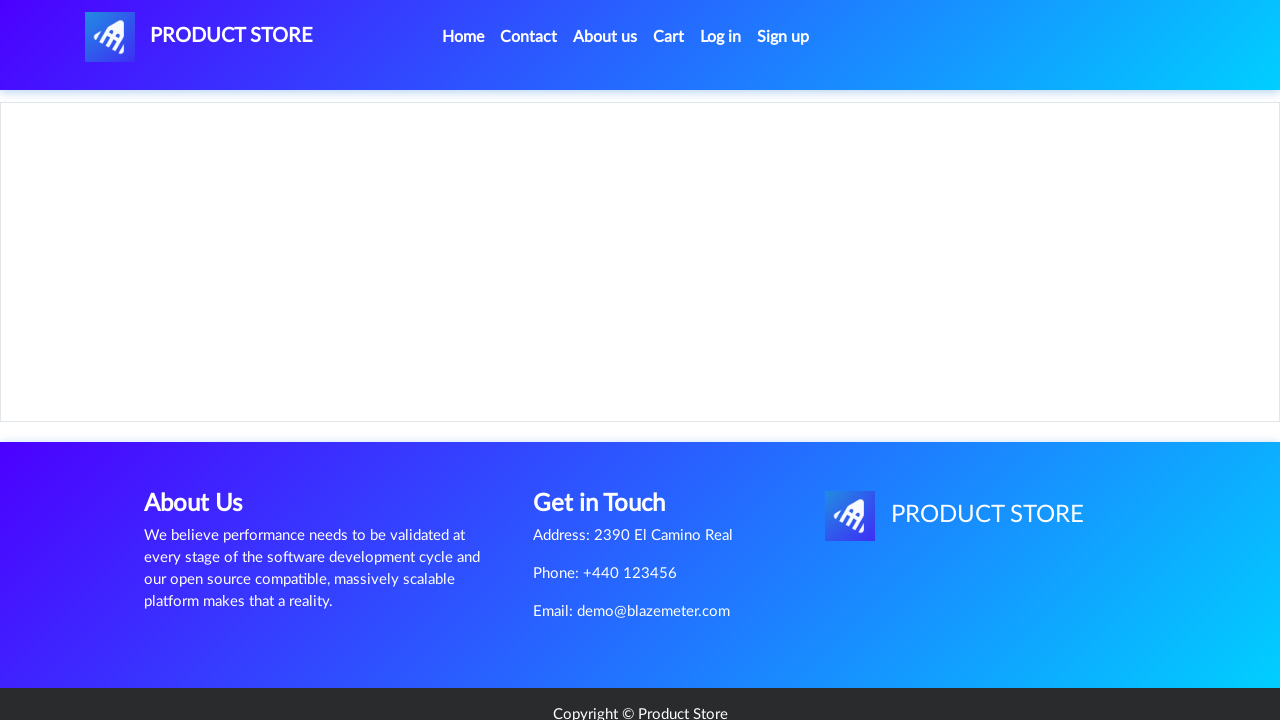

Product details page loaded successfully
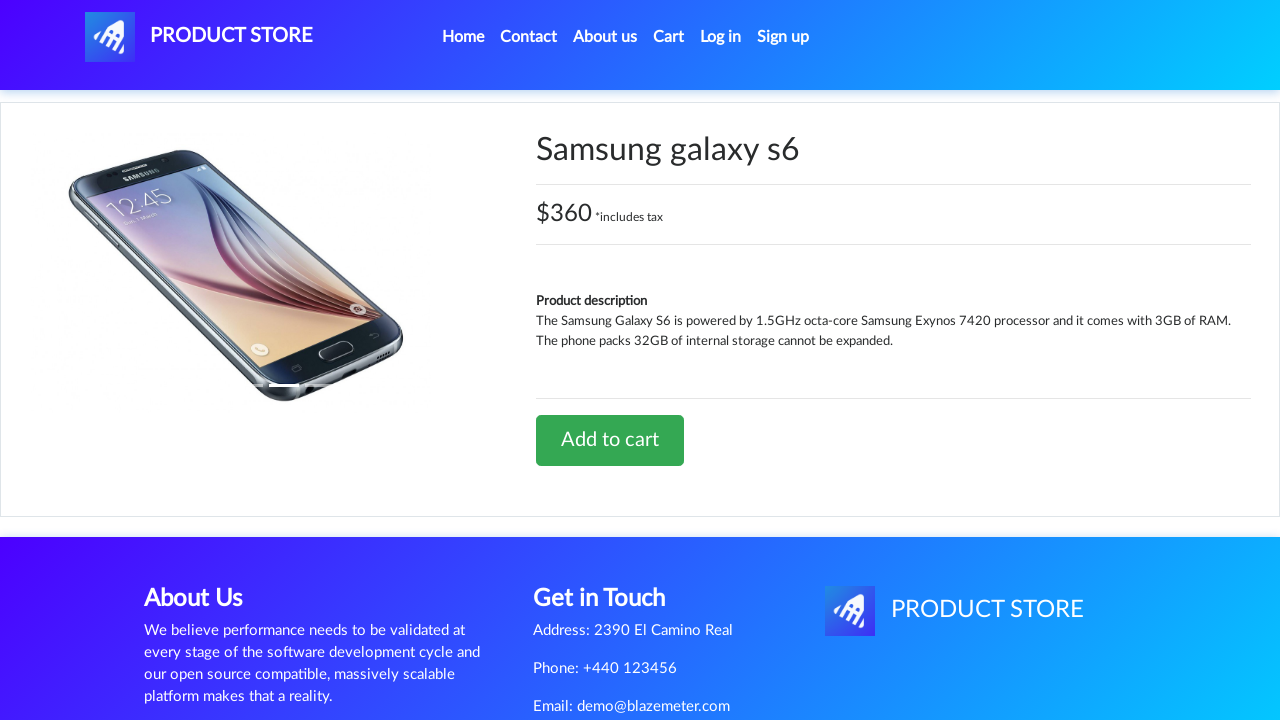

Navigated back to product list
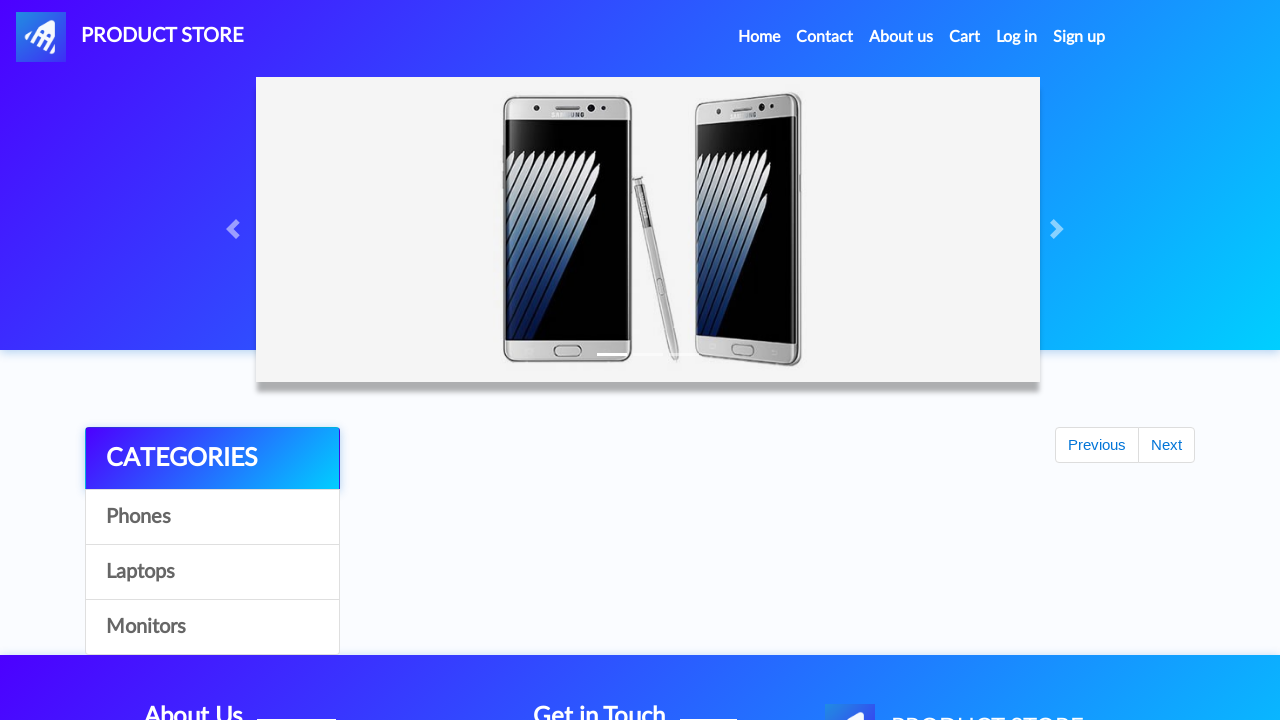

Waited 1000ms for product list to reload
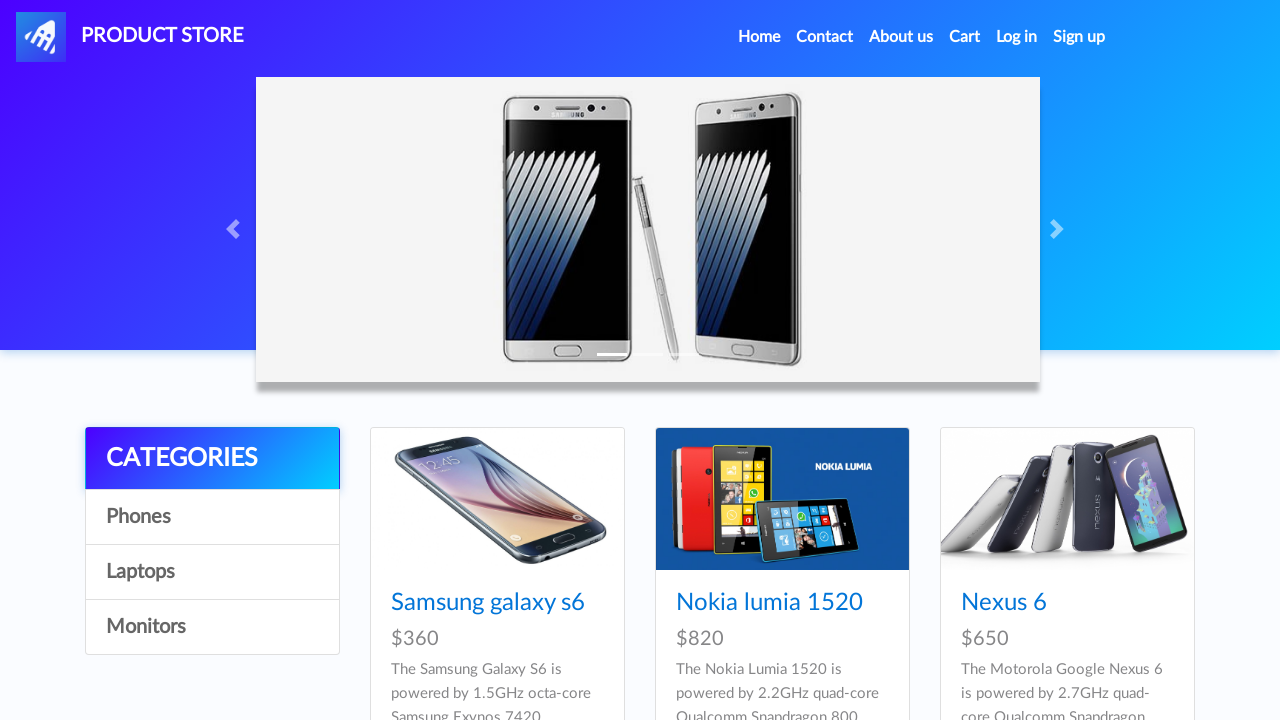

Re-queried product links after navigation
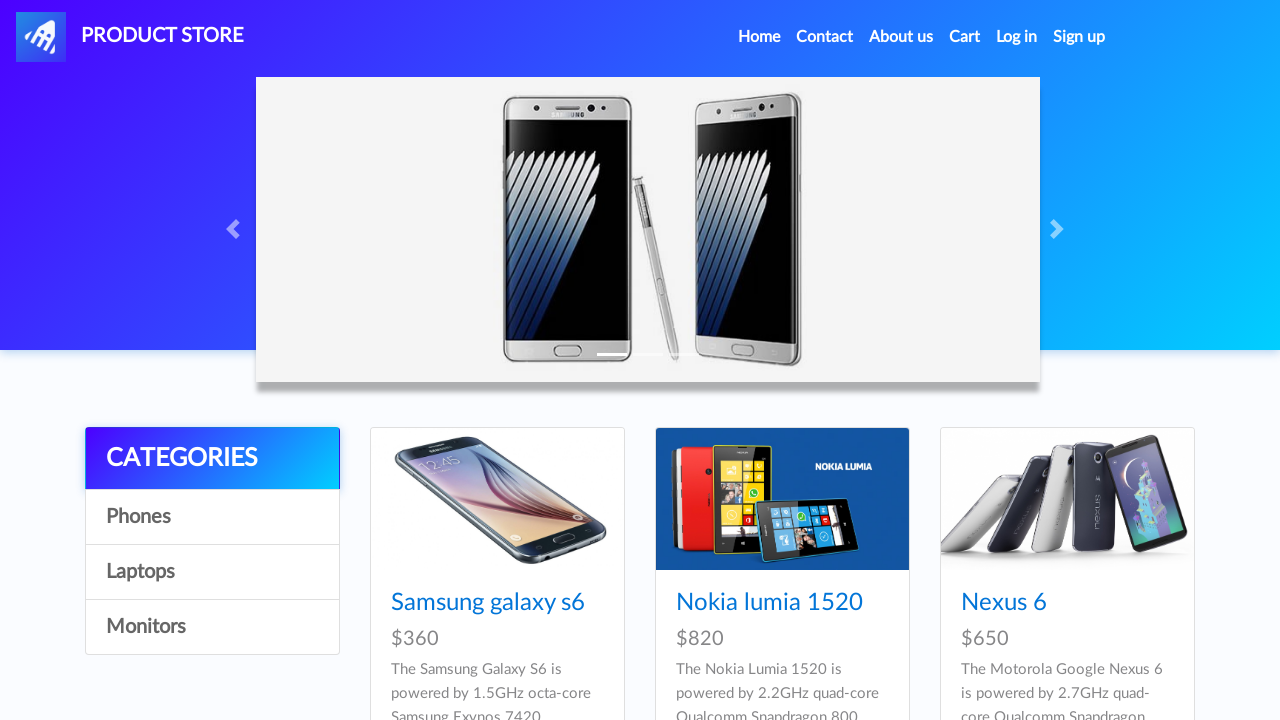

Extracted product name: Samsung galaxy s6
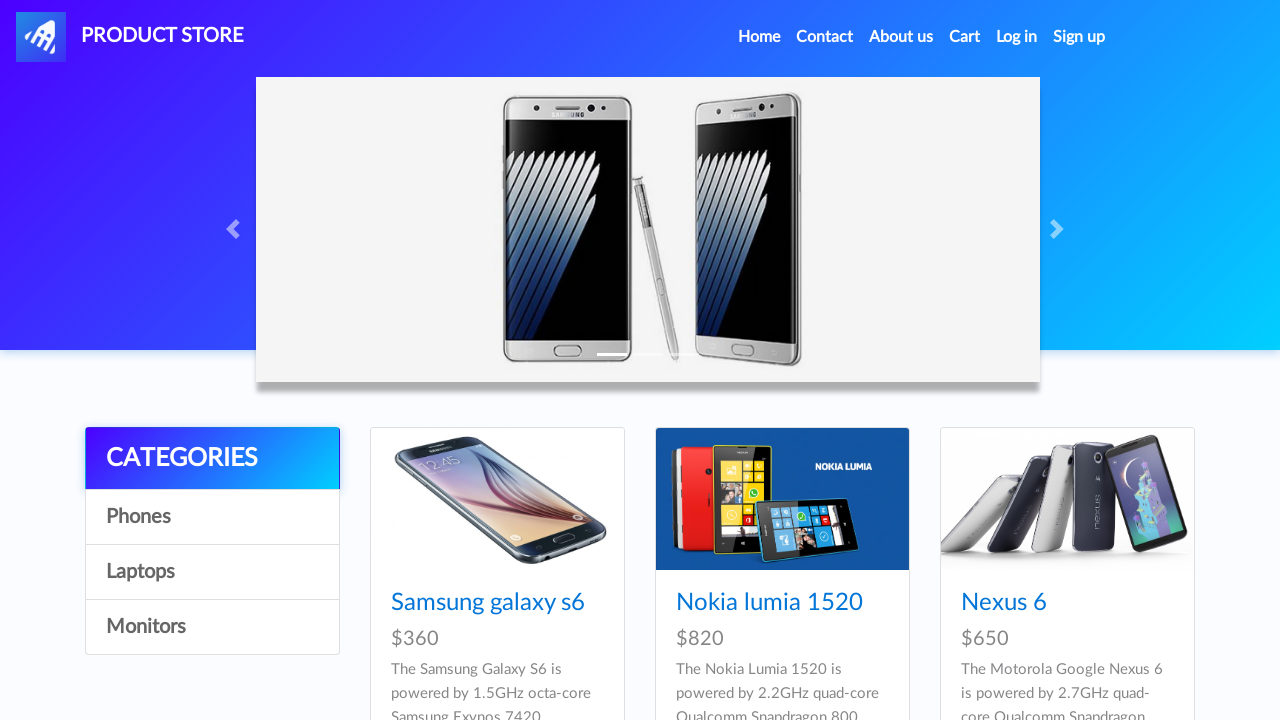

Added product to processed set: Samsung galaxy s6
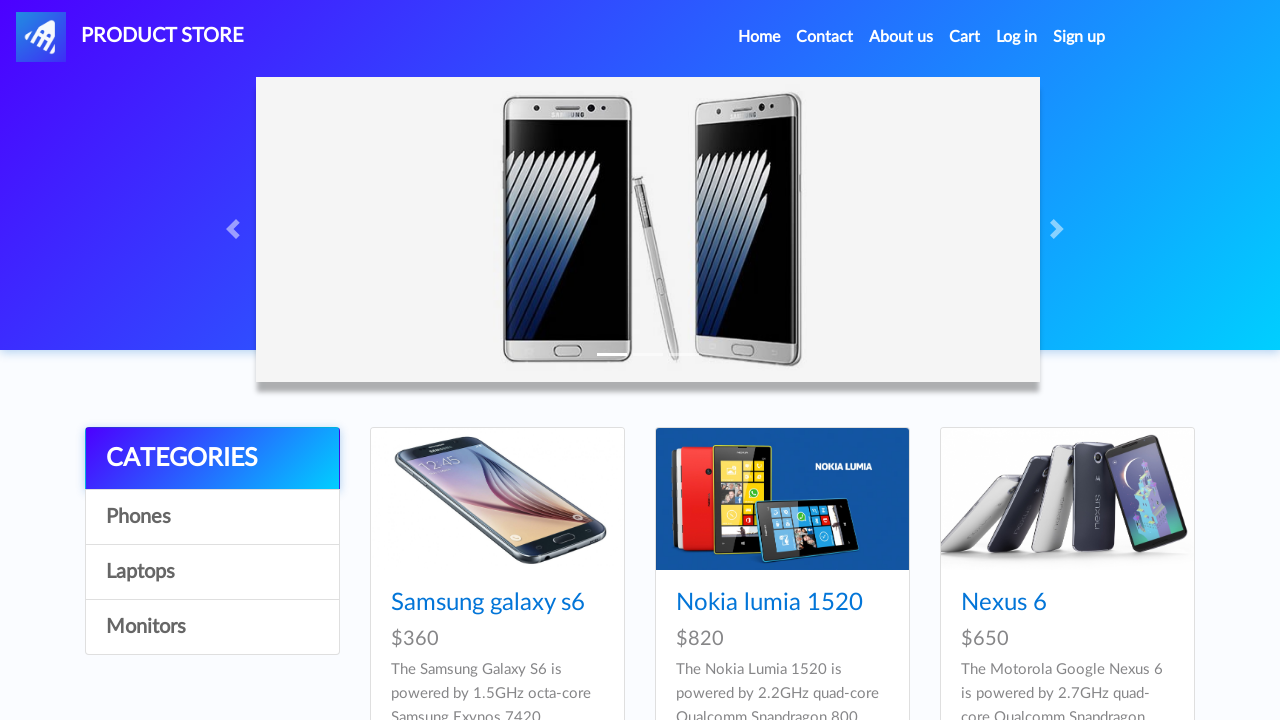

Scrolled product into view: Samsung galaxy s6
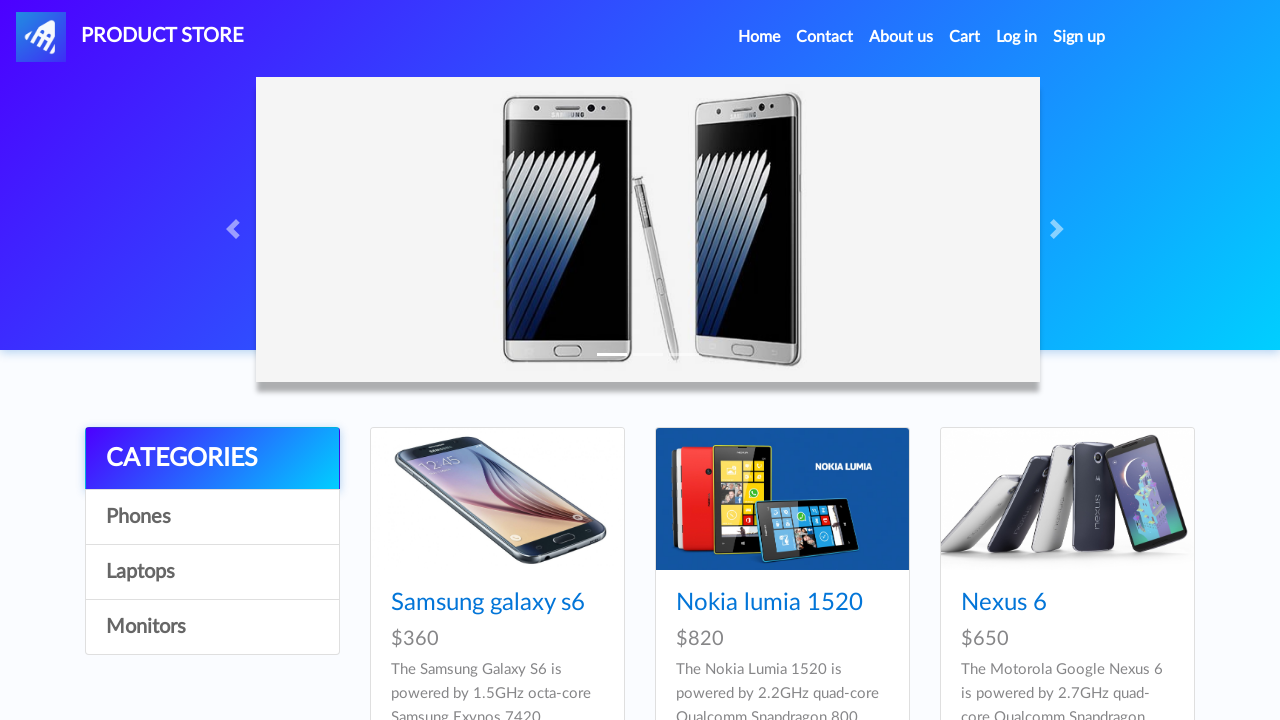

Waited 500ms before clicking product
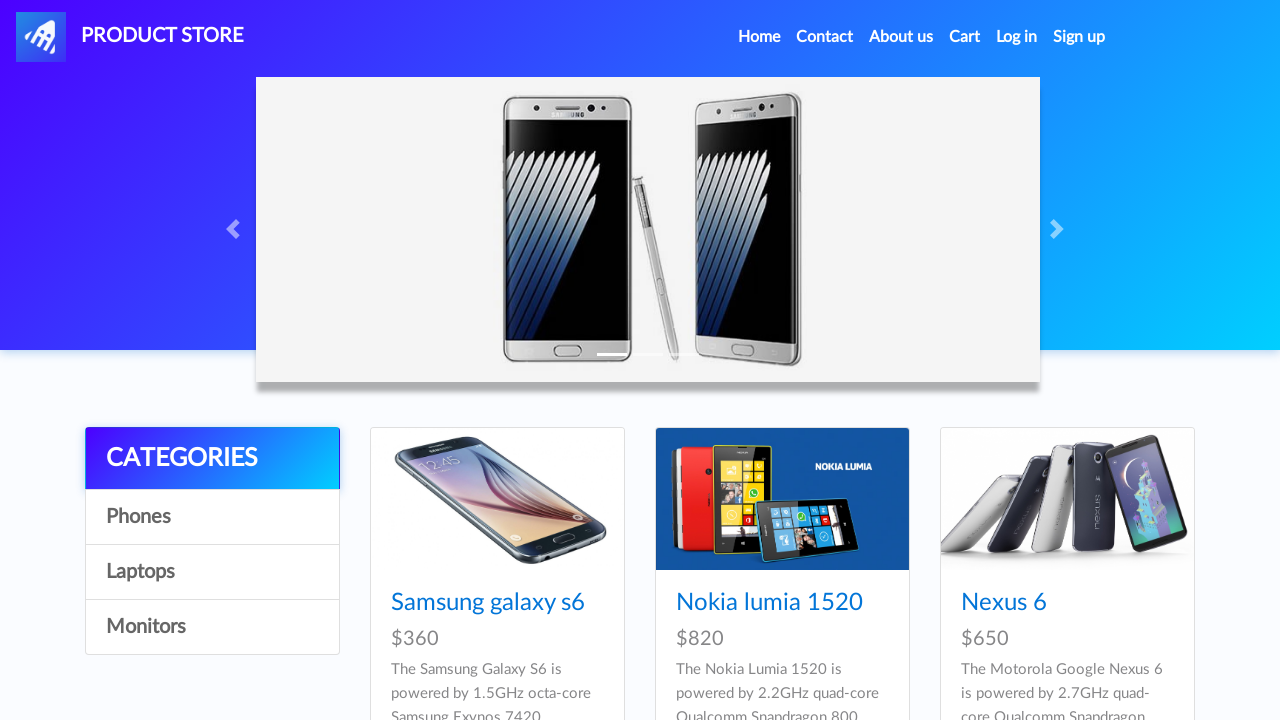

Clicked on product: Samsung galaxy s6
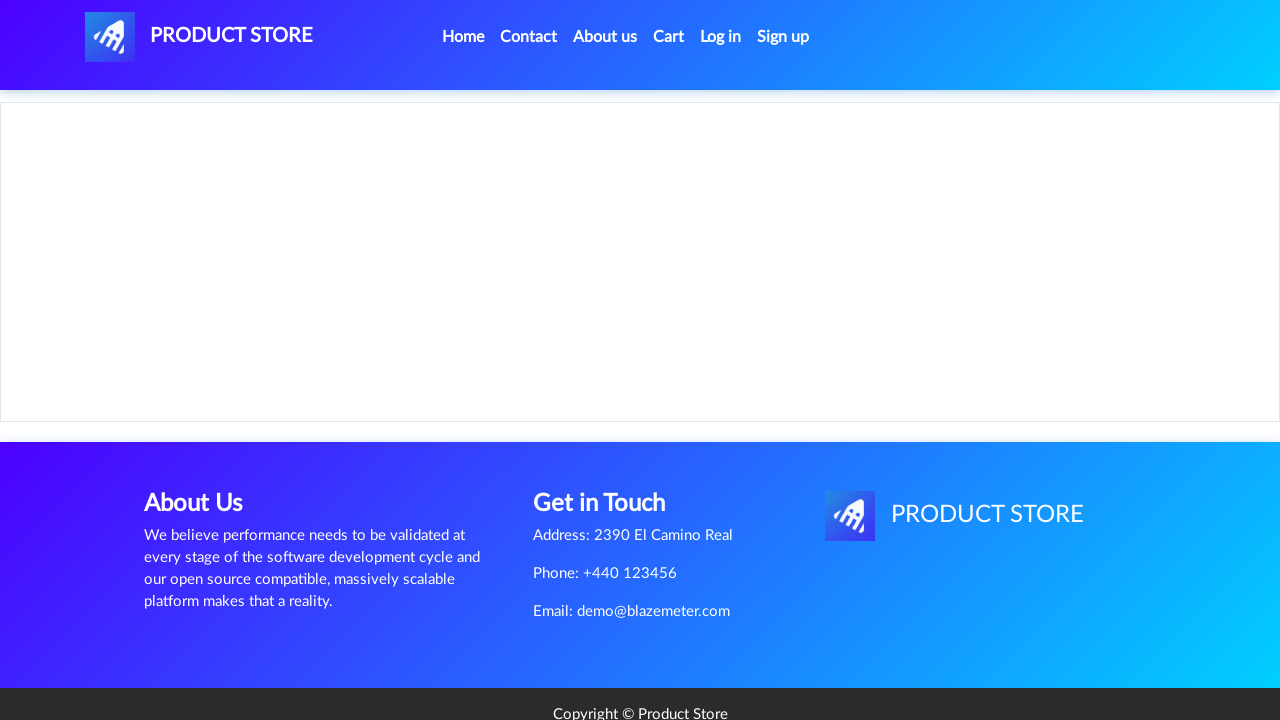

Product details page loaded successfully
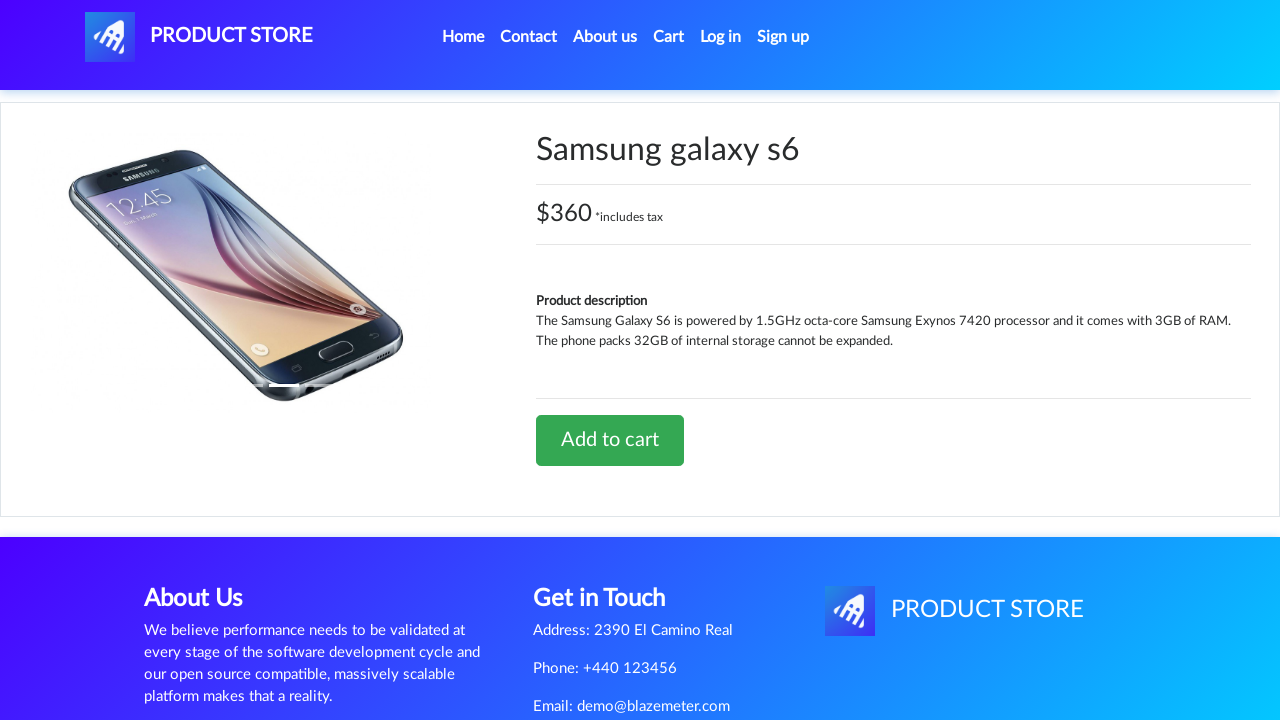

Navigated back to product list
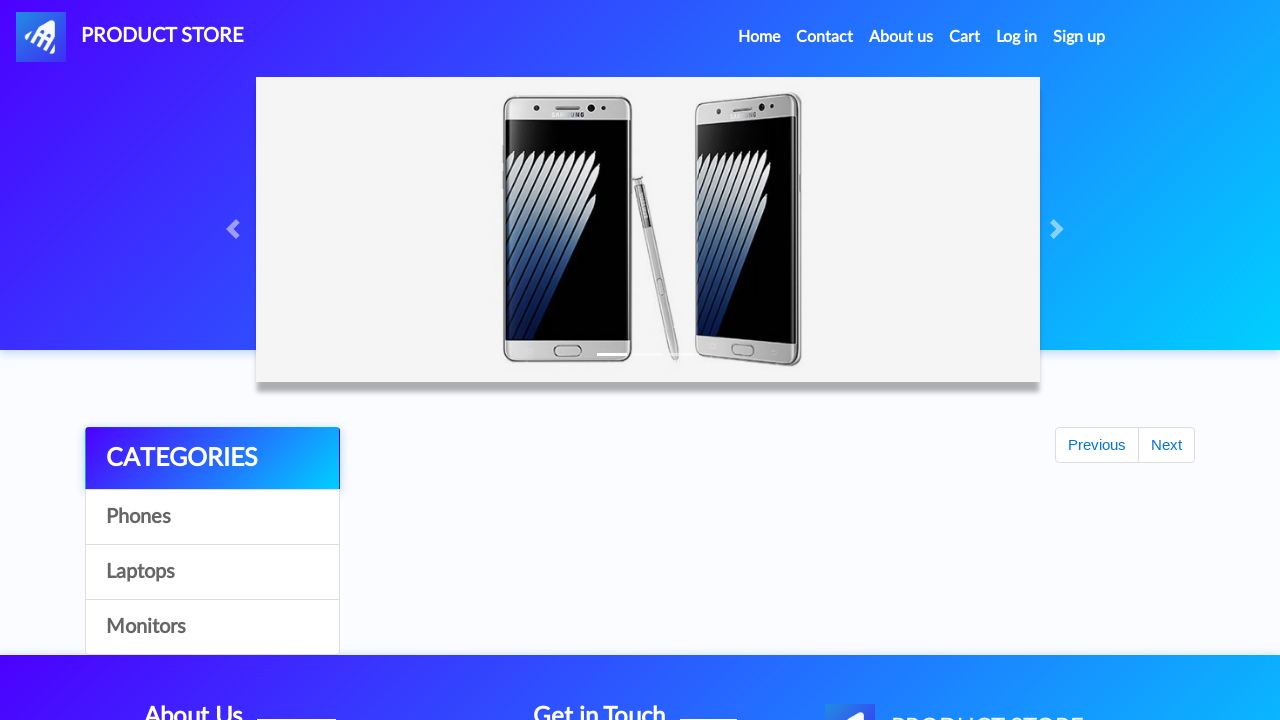

Waited 1000ms for product list to reload
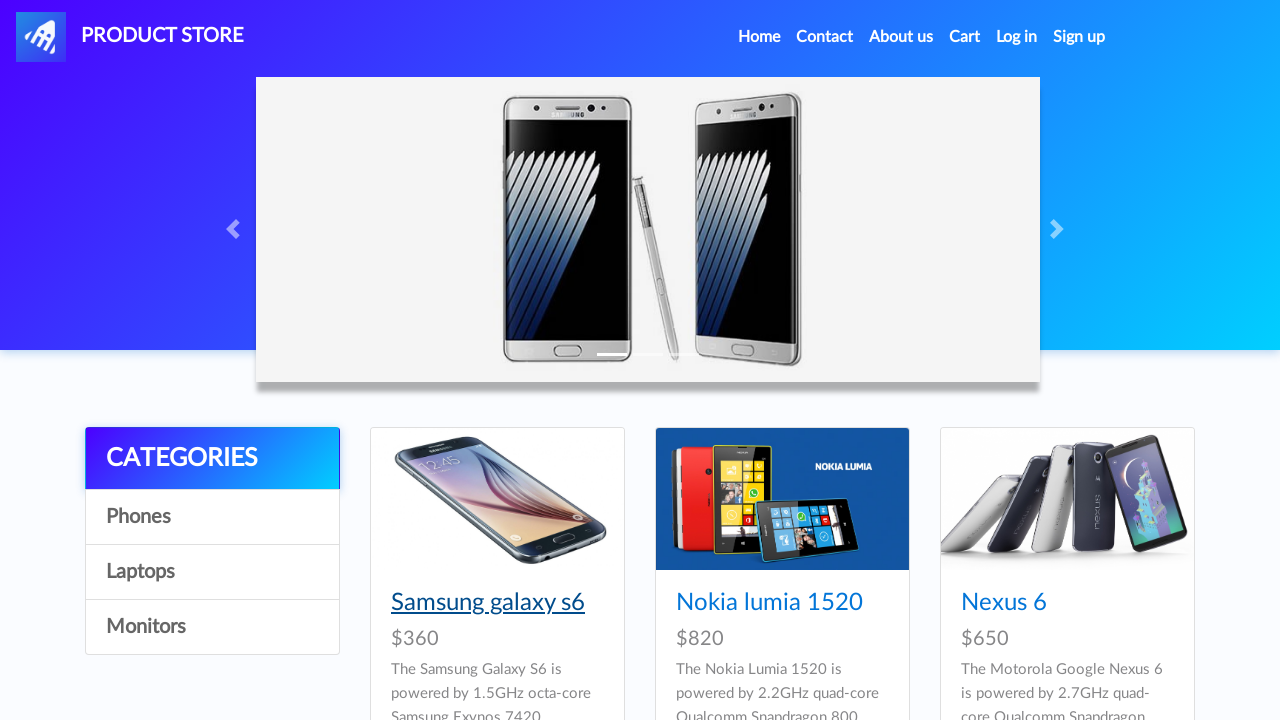

Re-queried product links after navigation
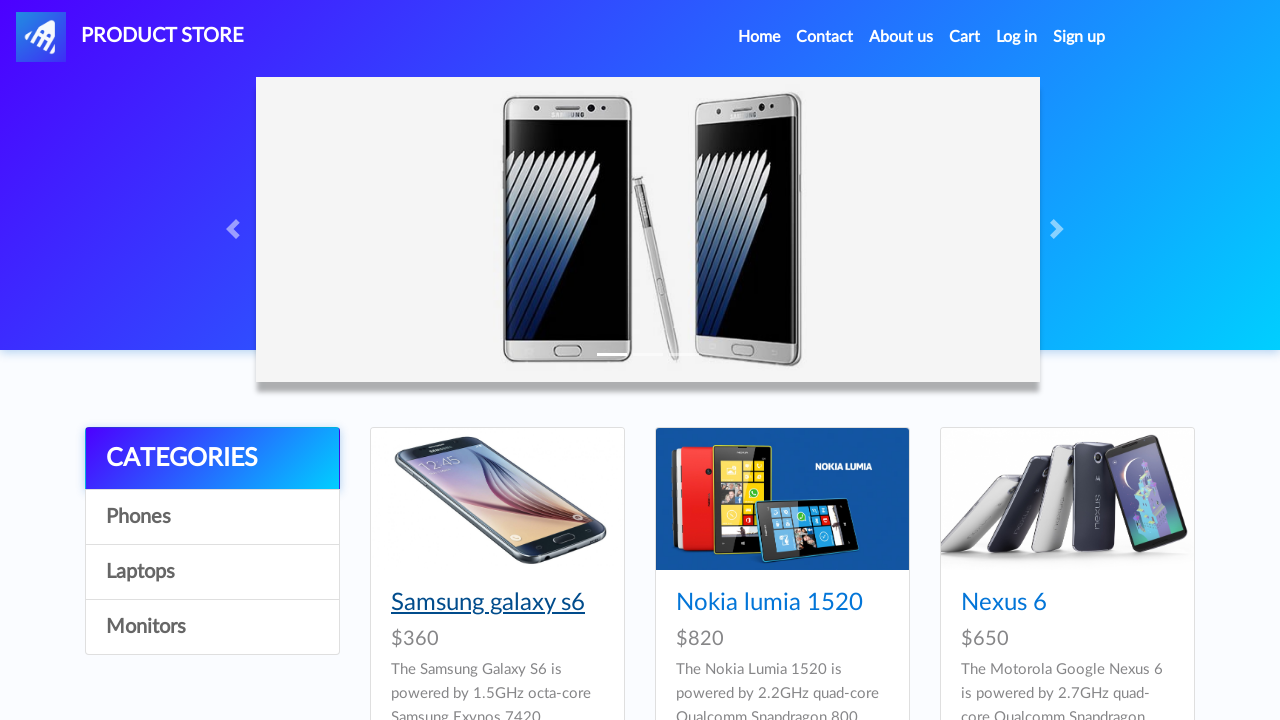

Extracted product name: 
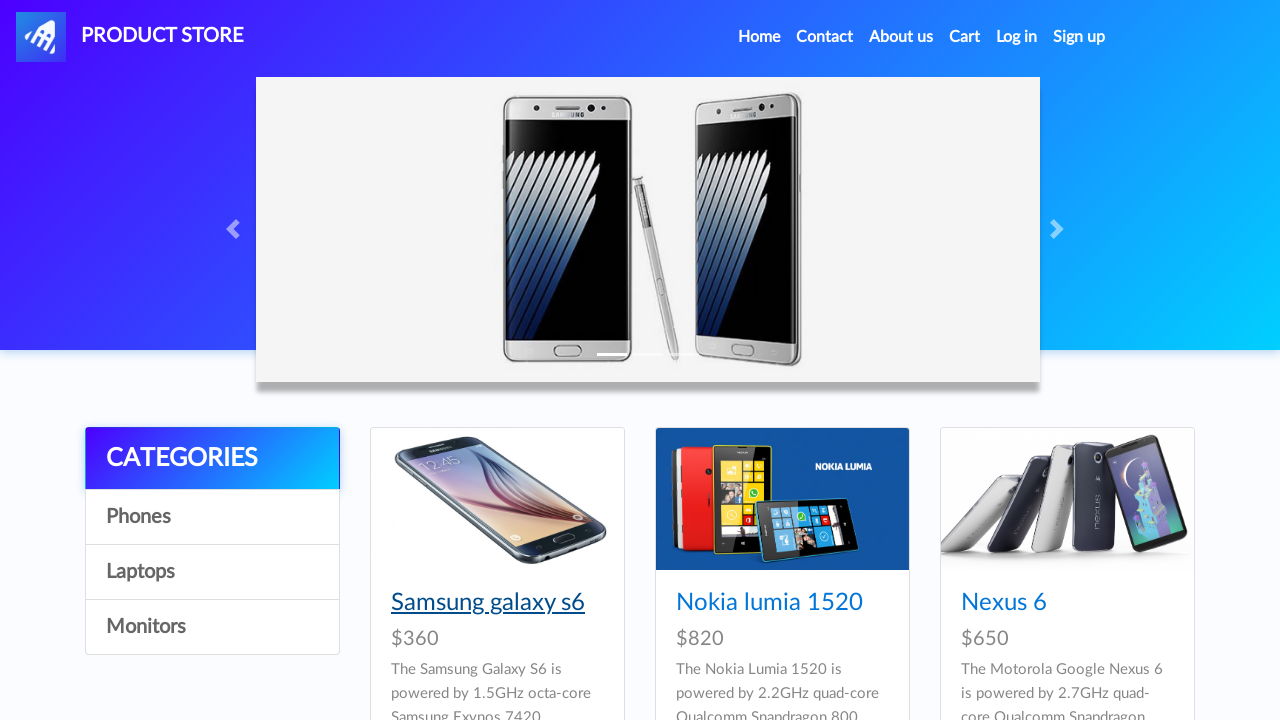

Skipped already processed product: 
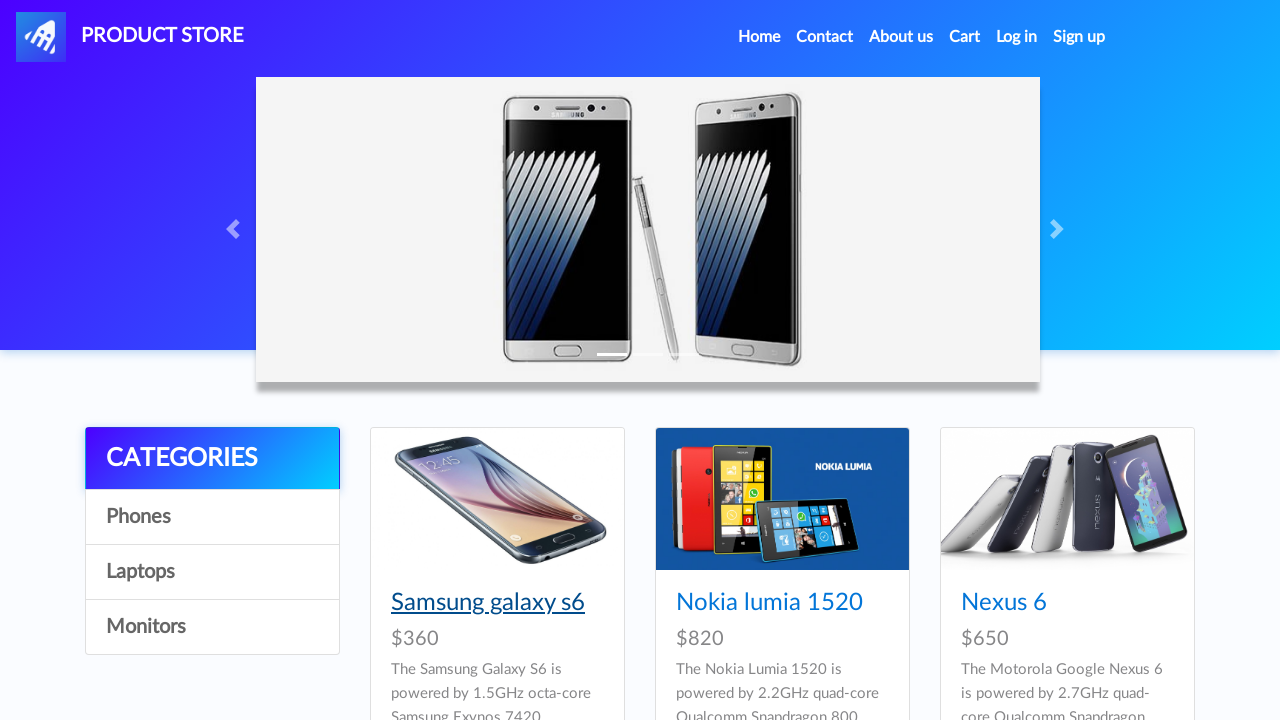

Re-queried product links after navigation
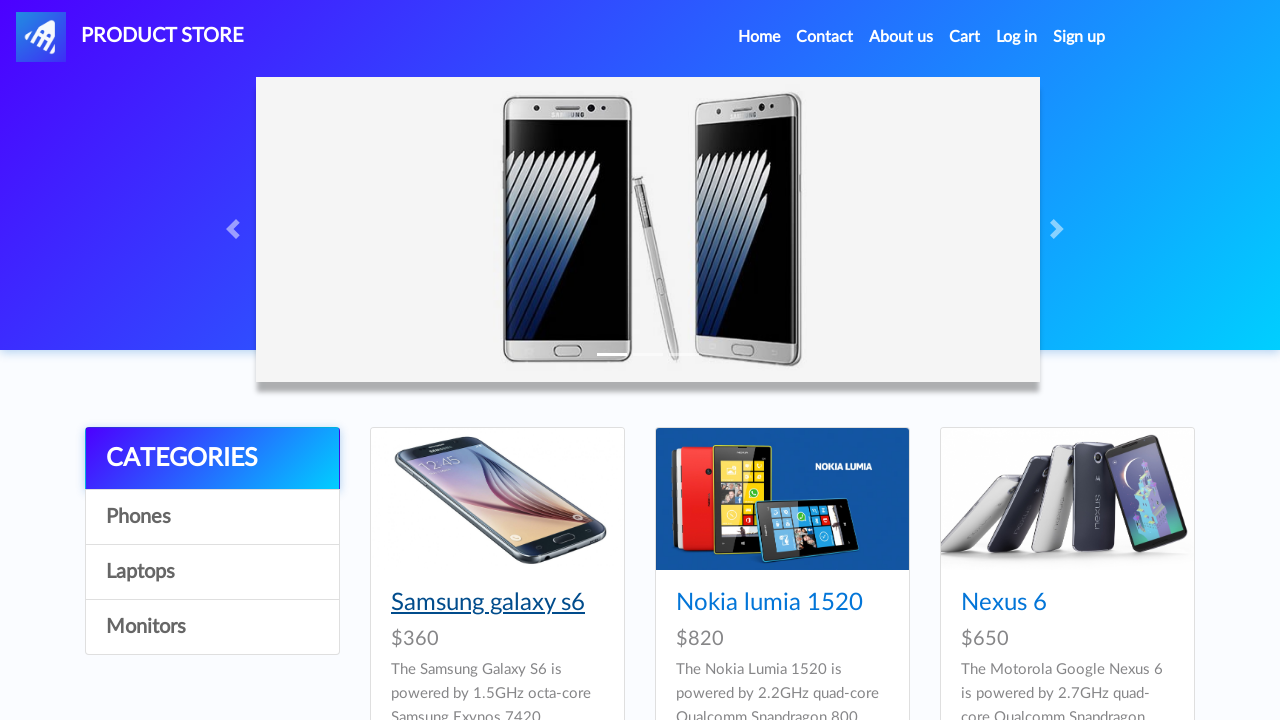

Extracted product name: Nokia lumia 1520
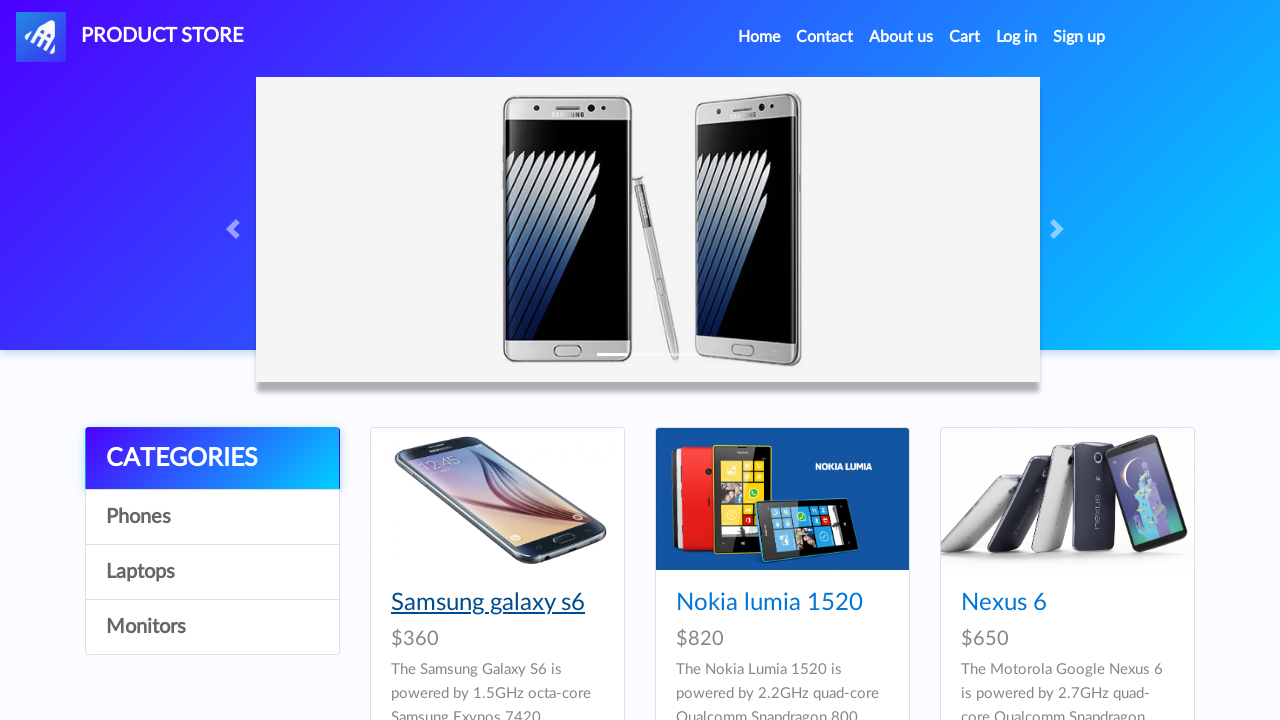

Added product to processed set: Nokia lumia 1520
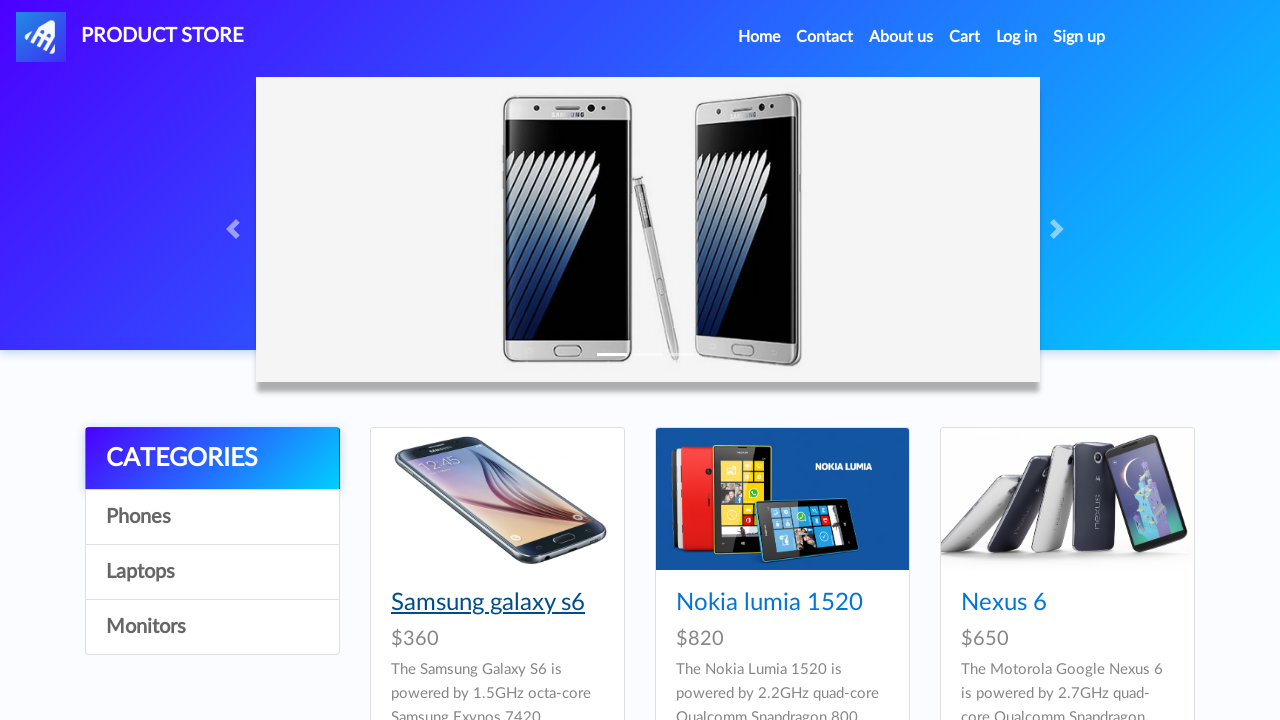

Scrolled product into view: Nokia lumia 1520
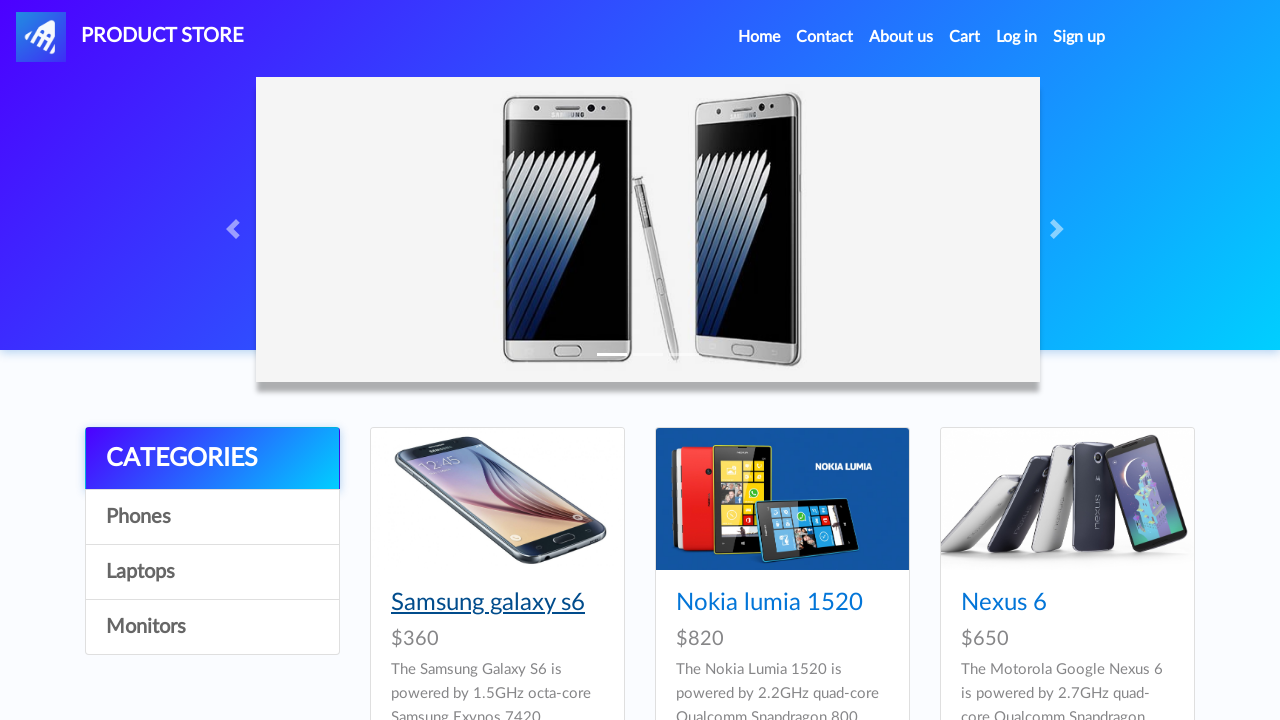

Waited 500ms before clicking product
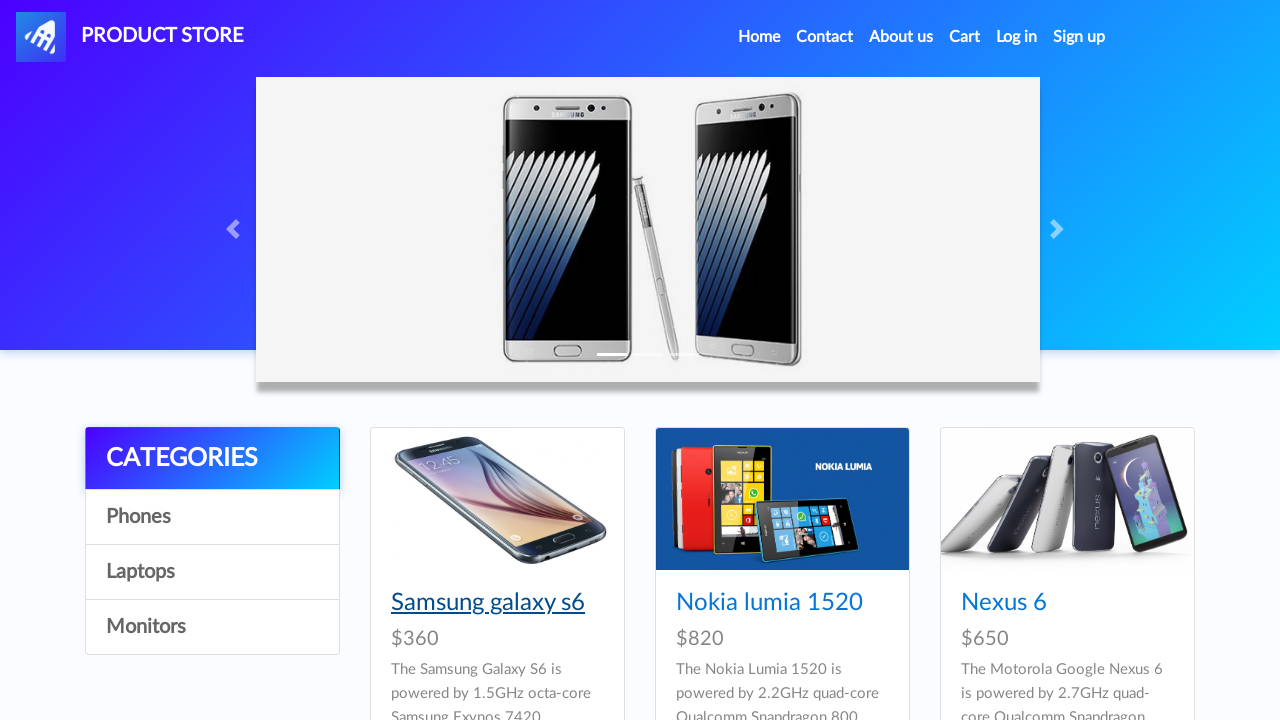

Clicked on product: Nokia lumia 1520
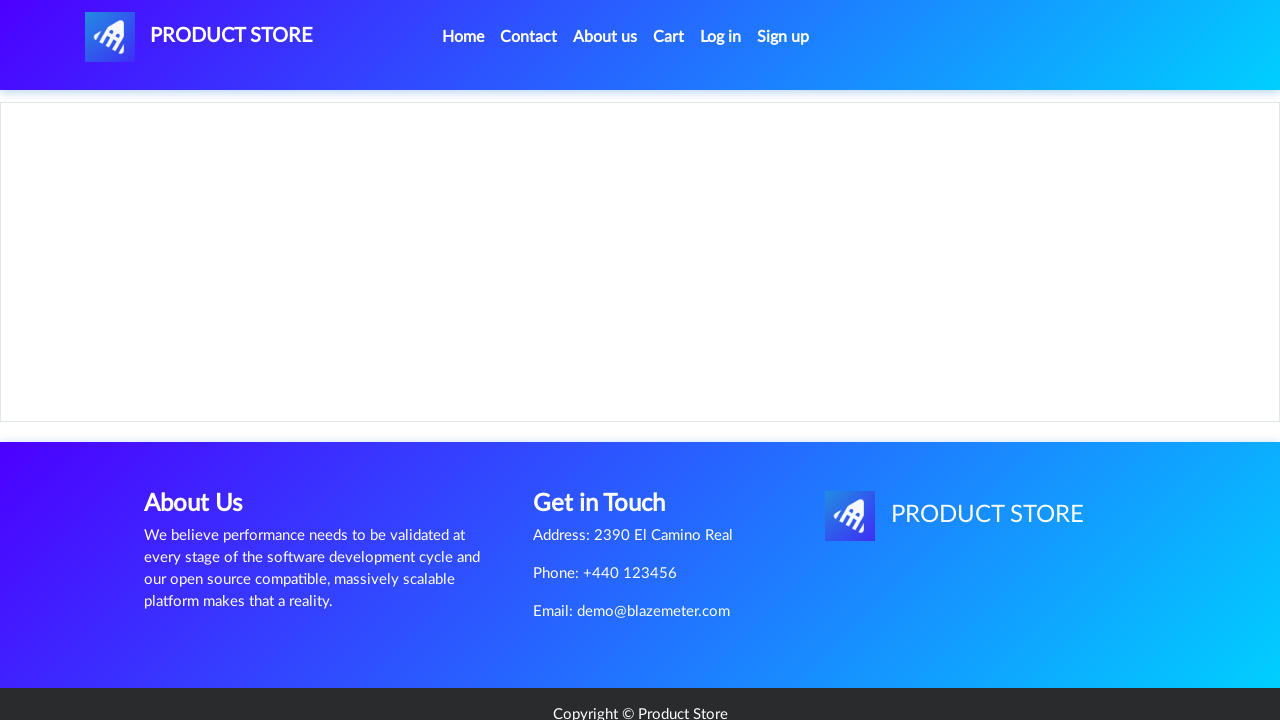

Product details page loaded successfully
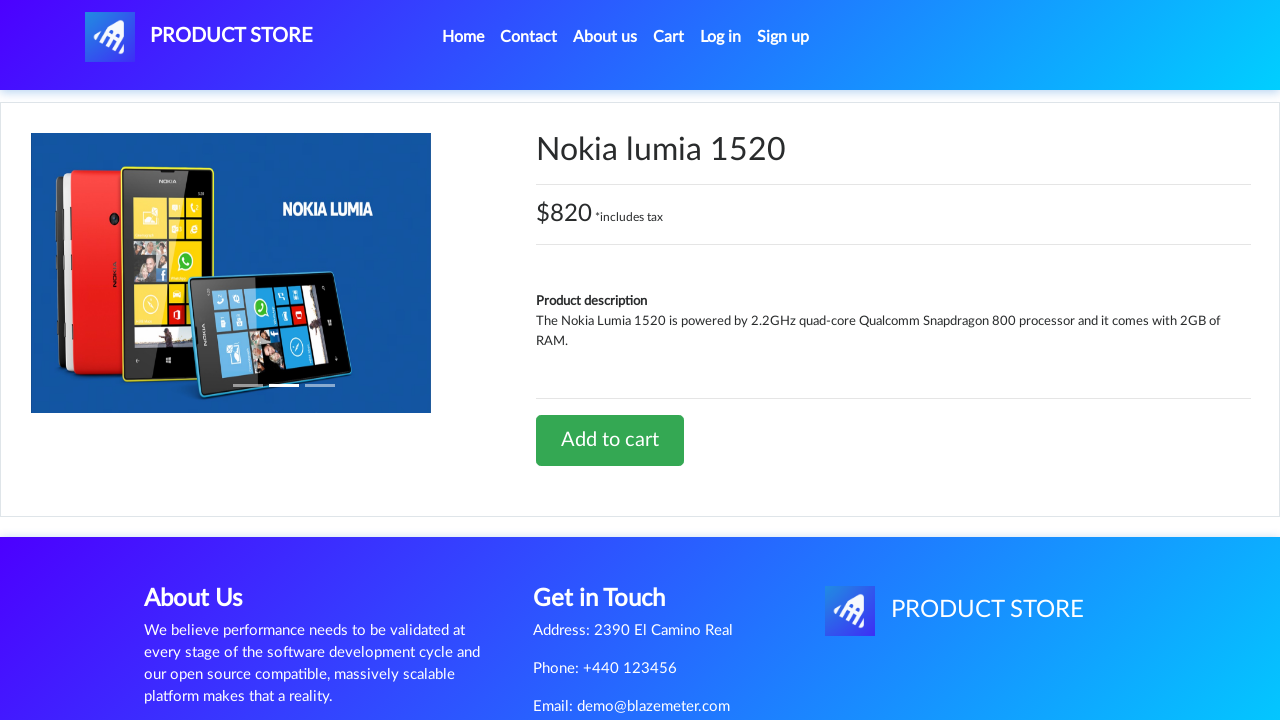

Navigated back to product list
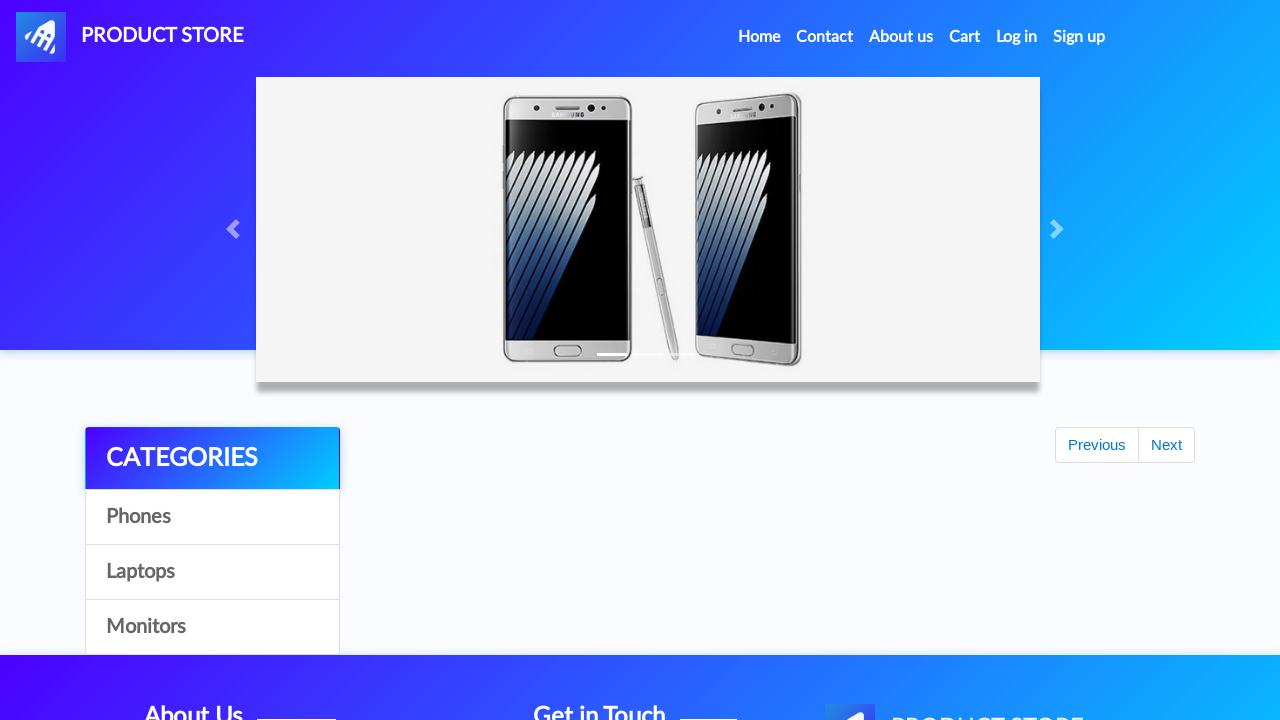

Waited 1000ms for product list to reload
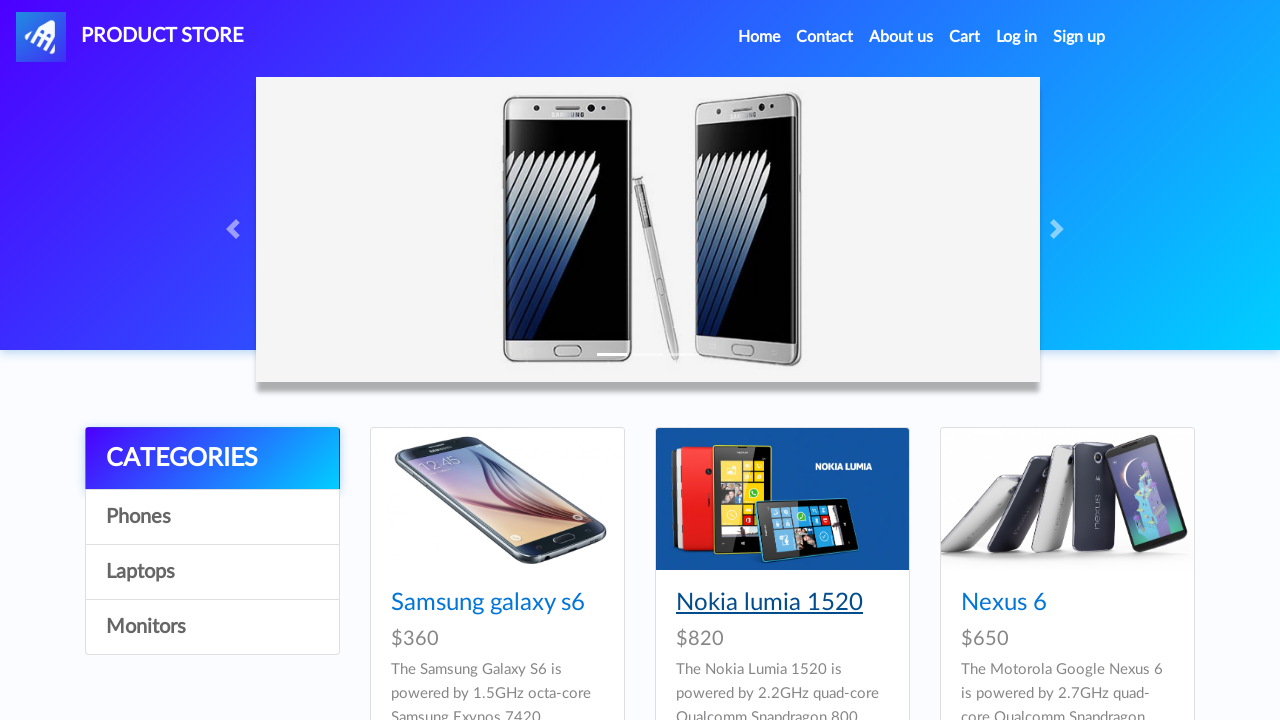

Re-queried product links after navigation
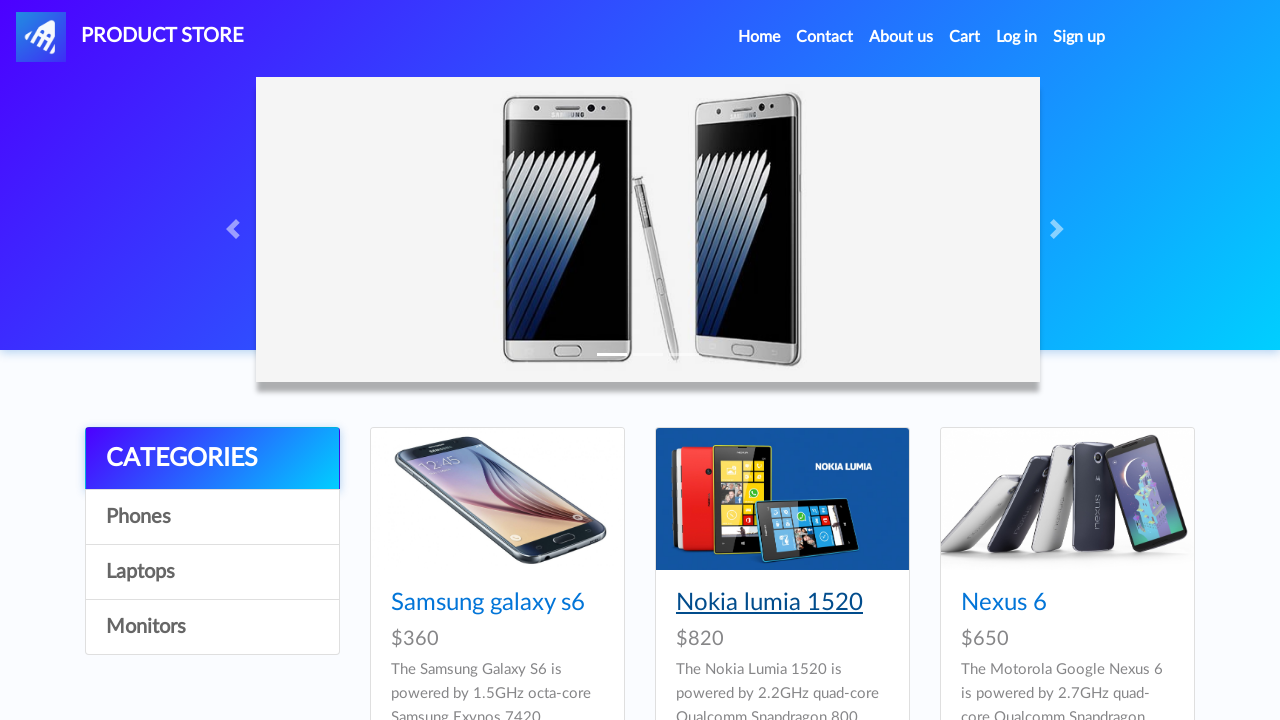

Extracted product name: 
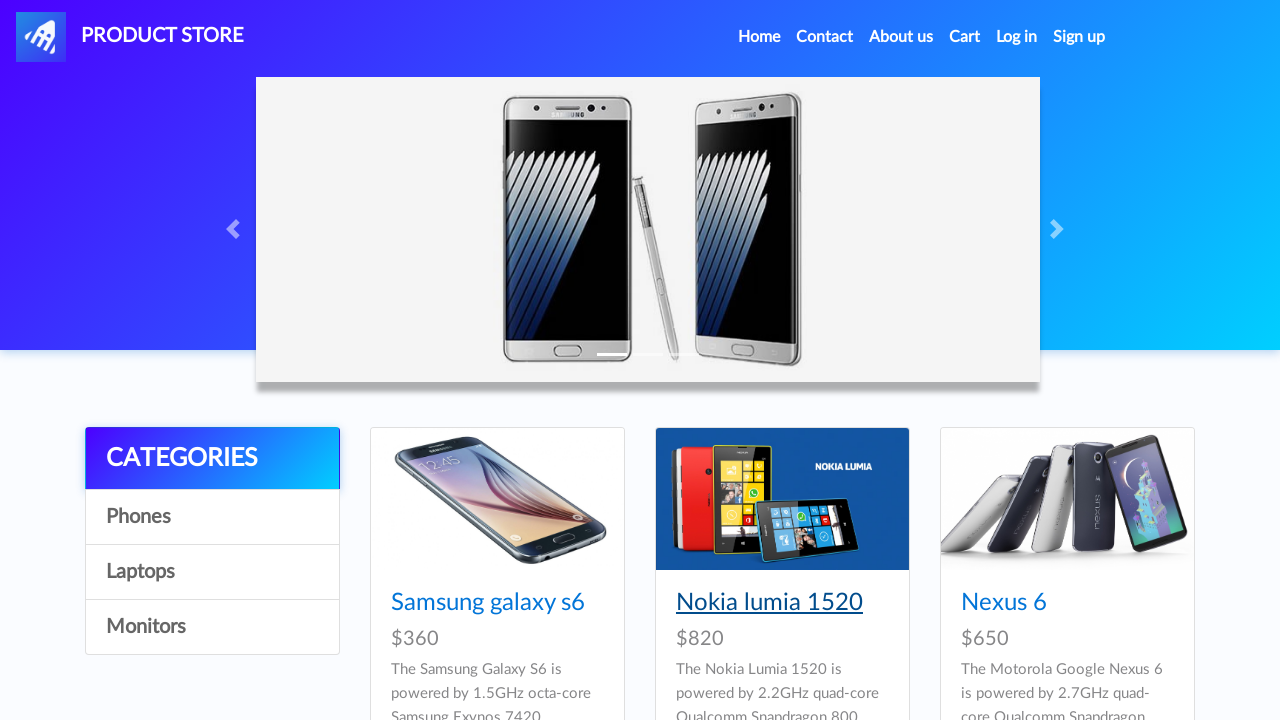

Skipped already processed product: 
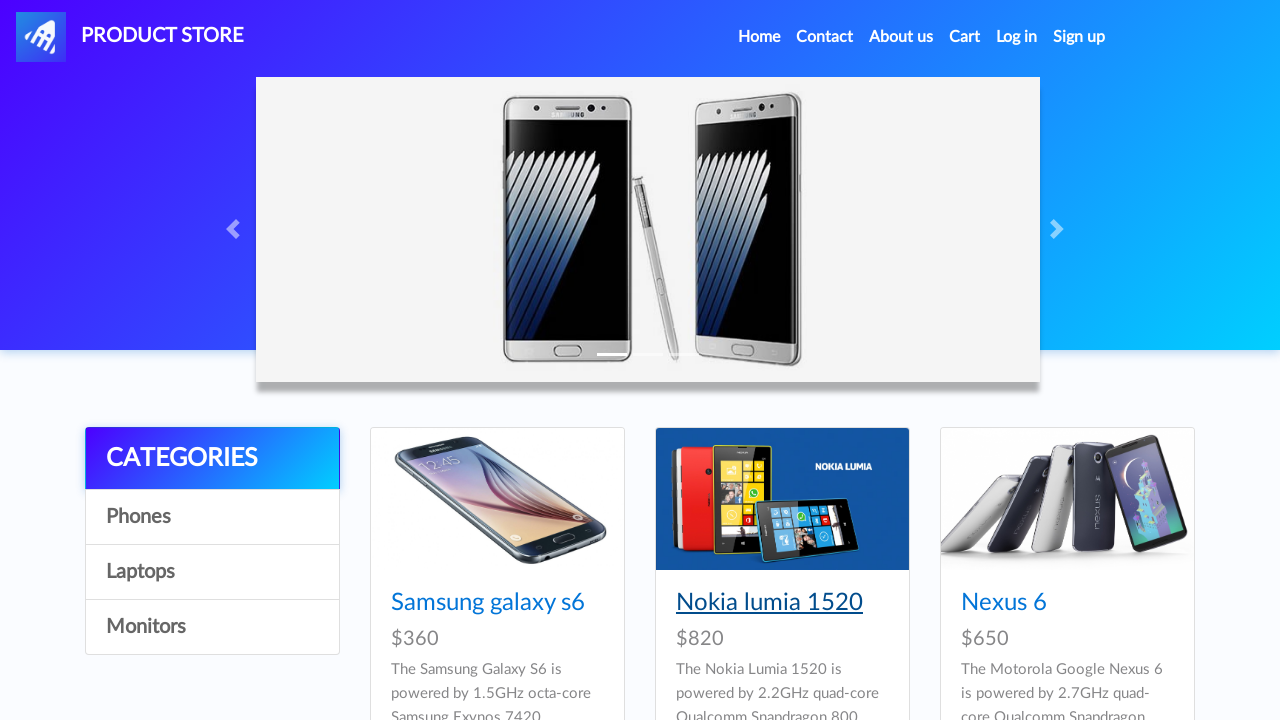

Re-queried product links after navigation
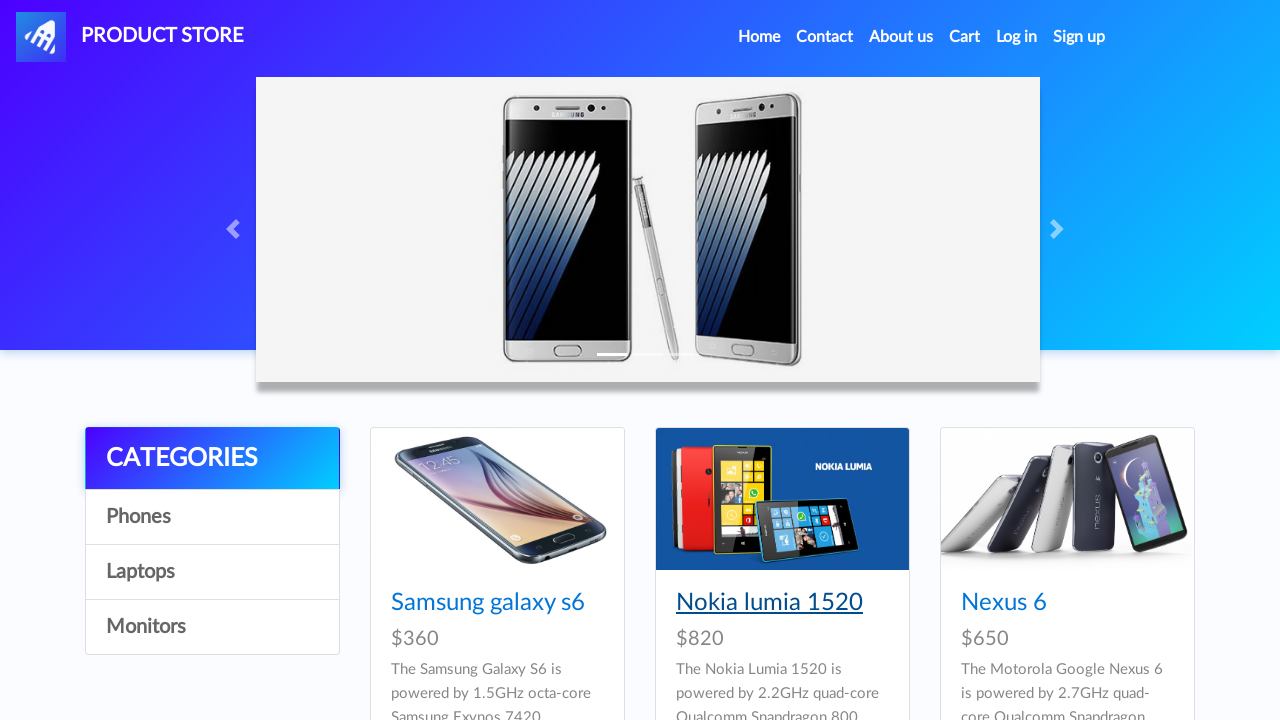

Extracted product name: Nexus 6
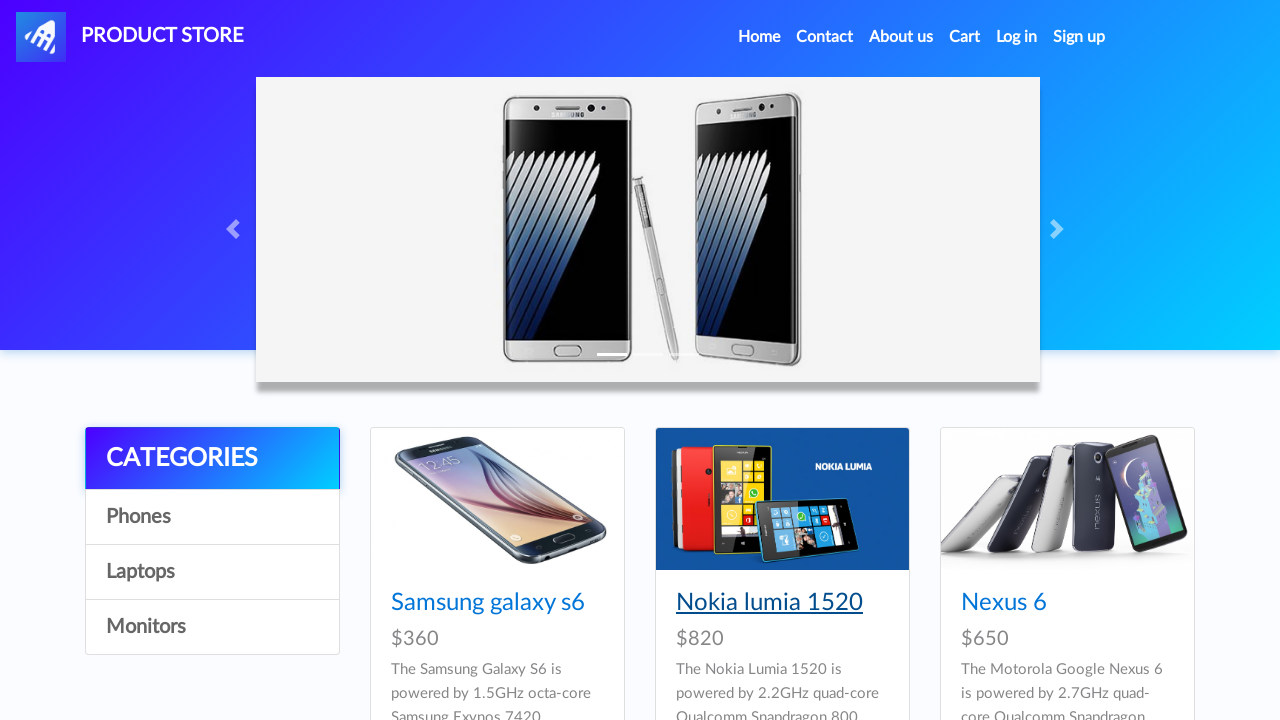

Added product to processed set: Nexus 6
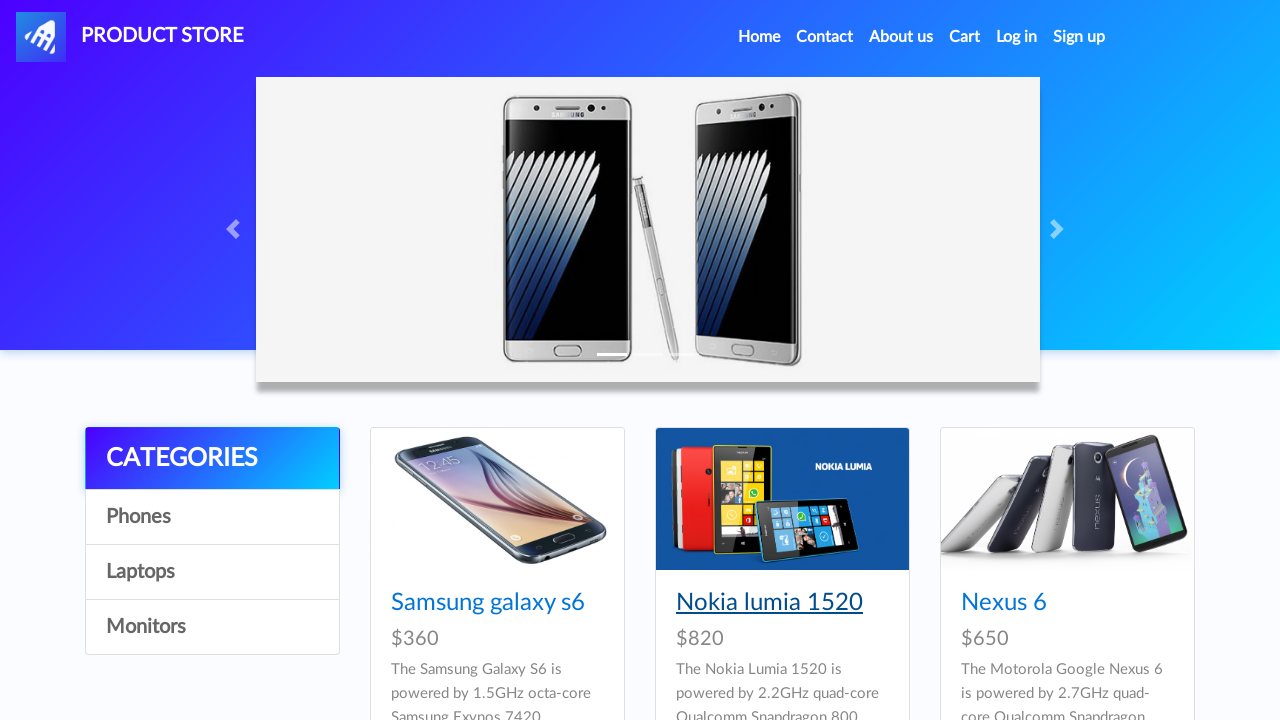

Scrolled product into view: Nexus 6
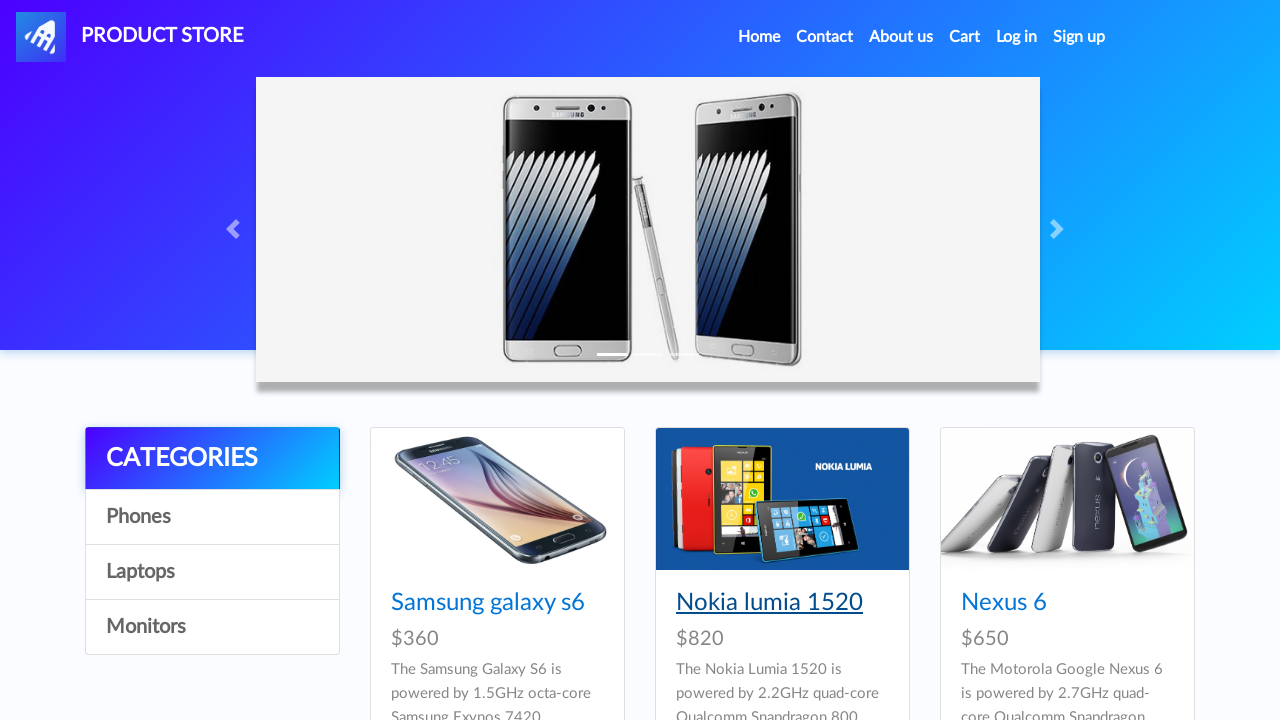

Waited 500ms before clicking product
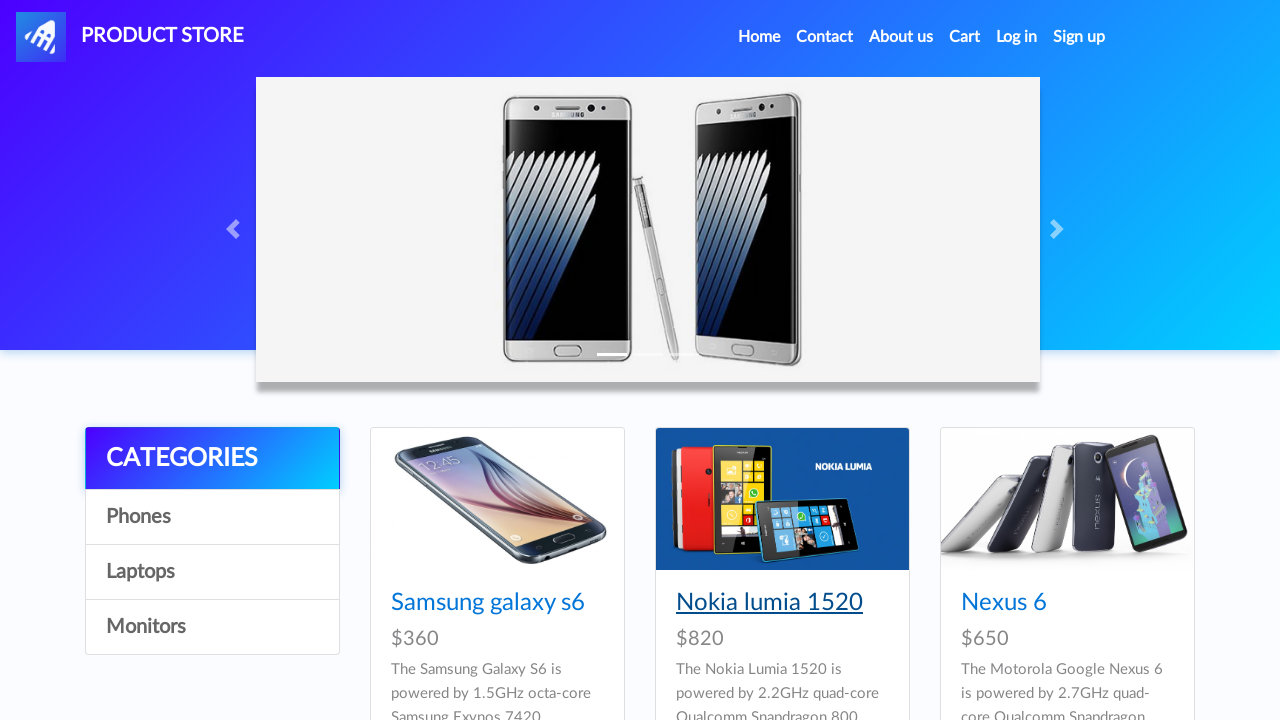

Clicked on product: Nexus 6
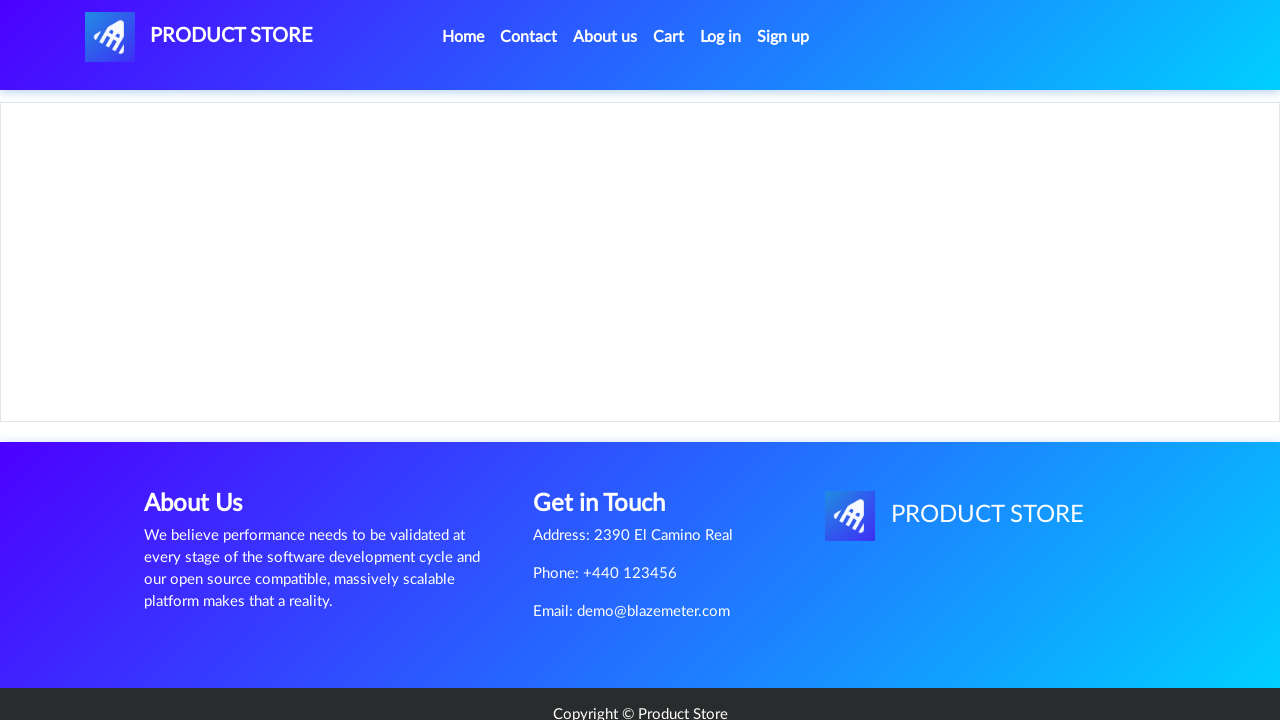

Product details page loaded successfully
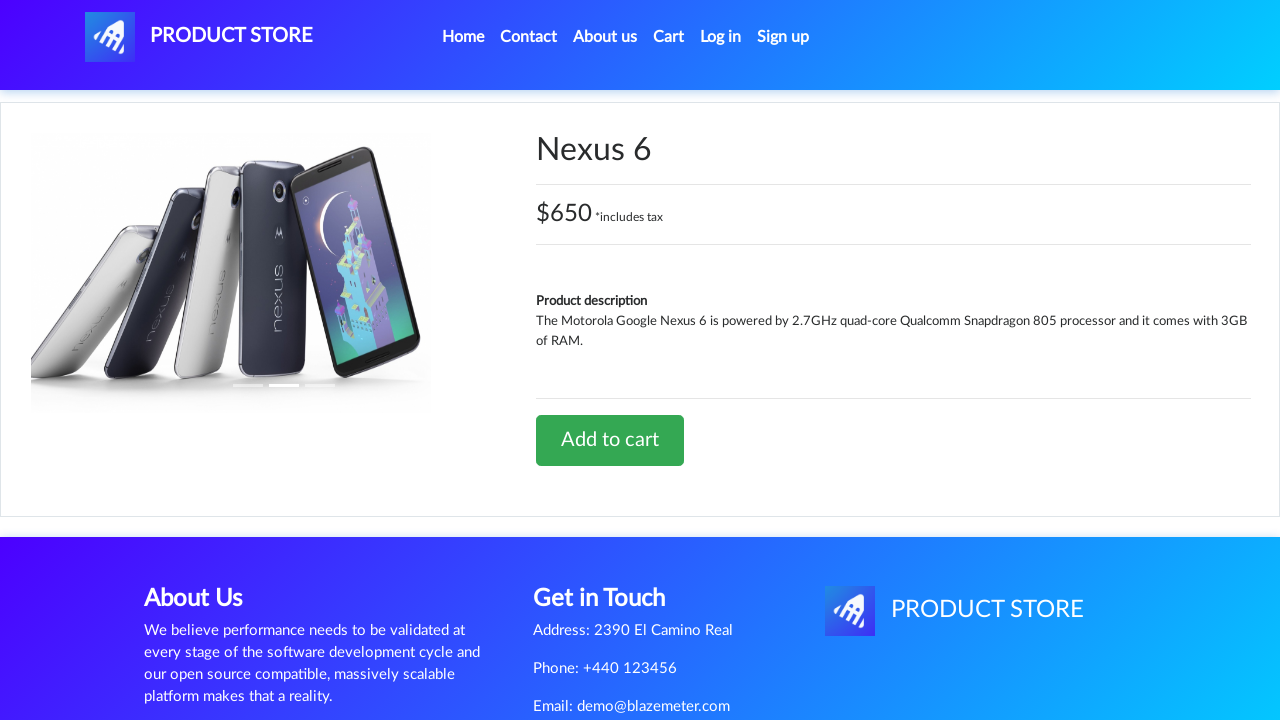

Navigated back to product list
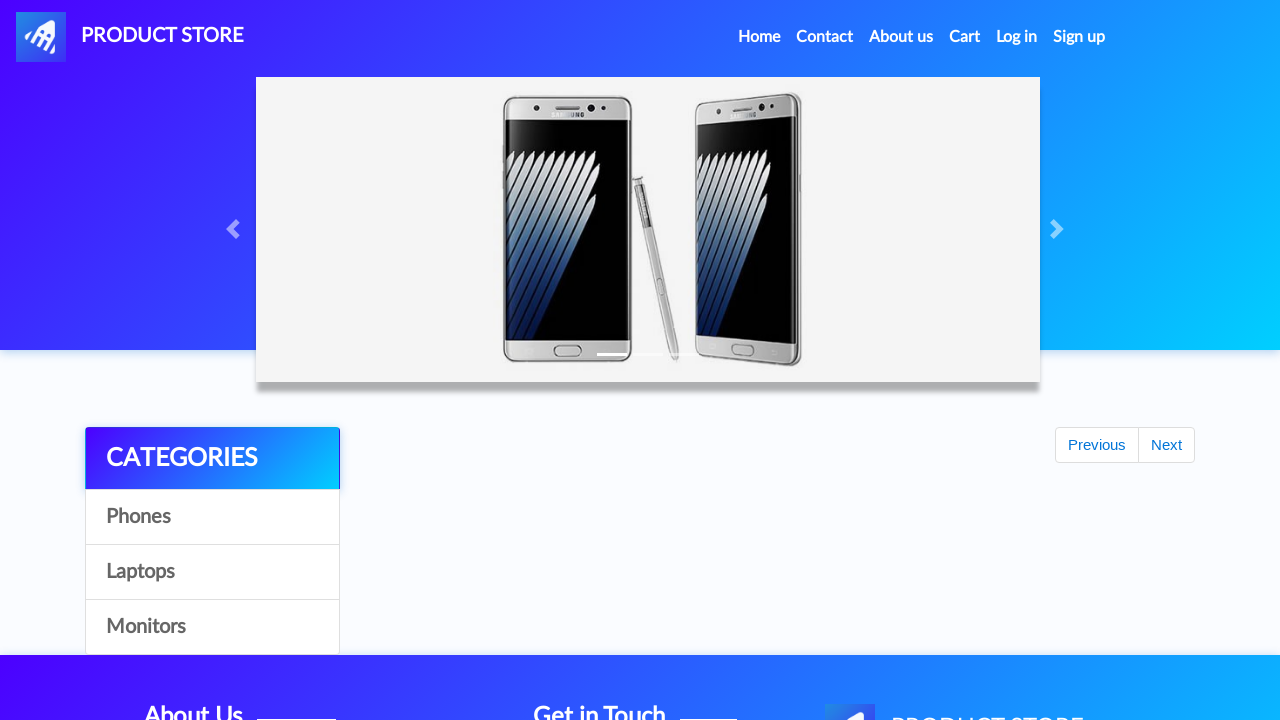

Waited 1000ms for product list to reload
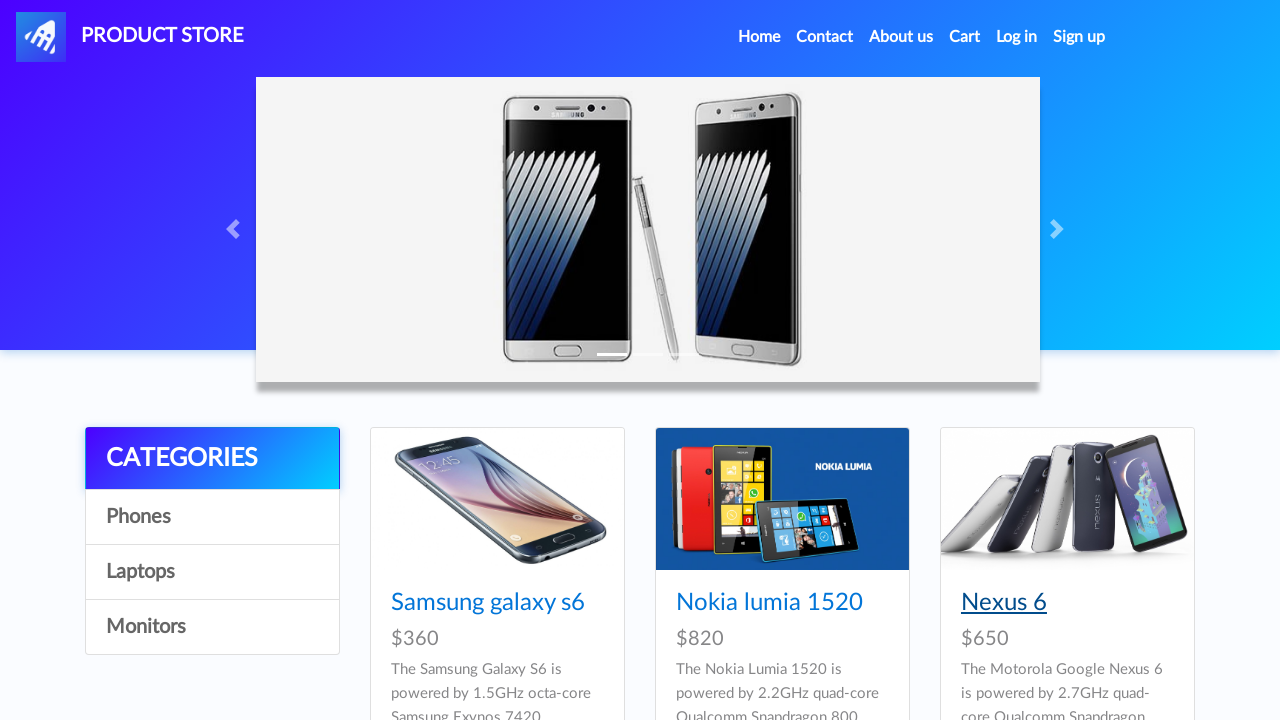

Re-queried product links after navigation
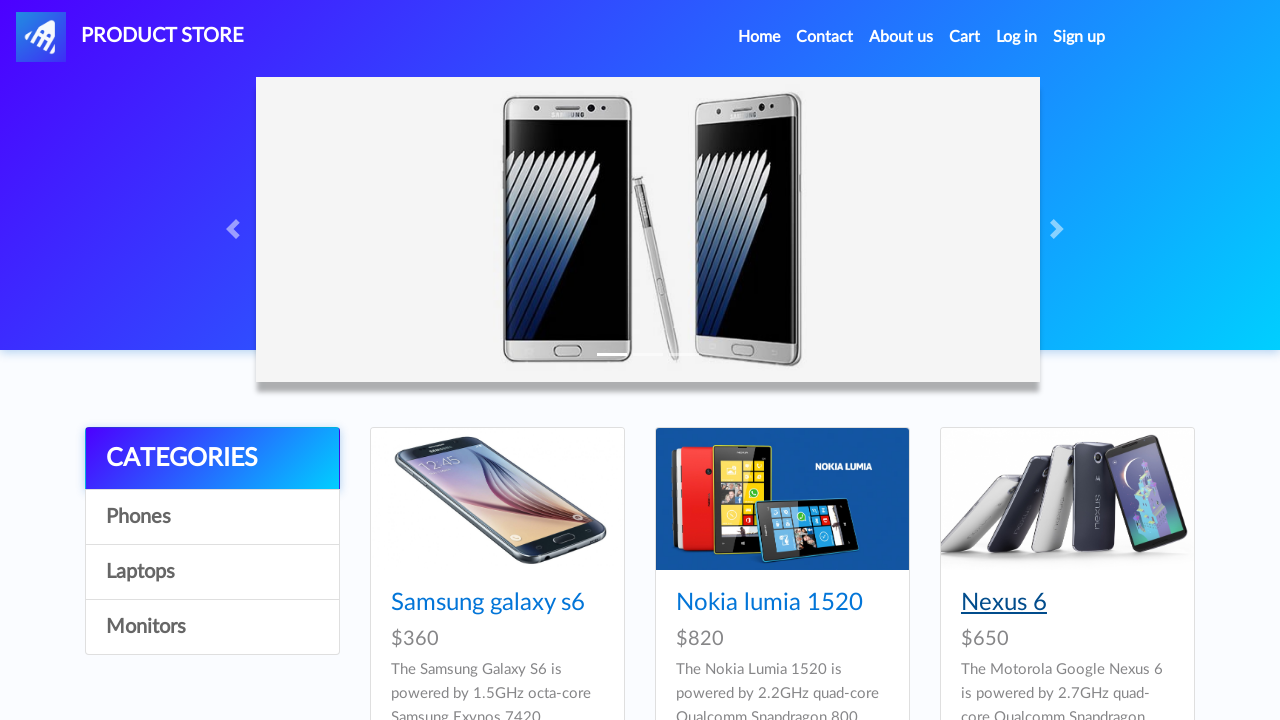

Extracted product name: 
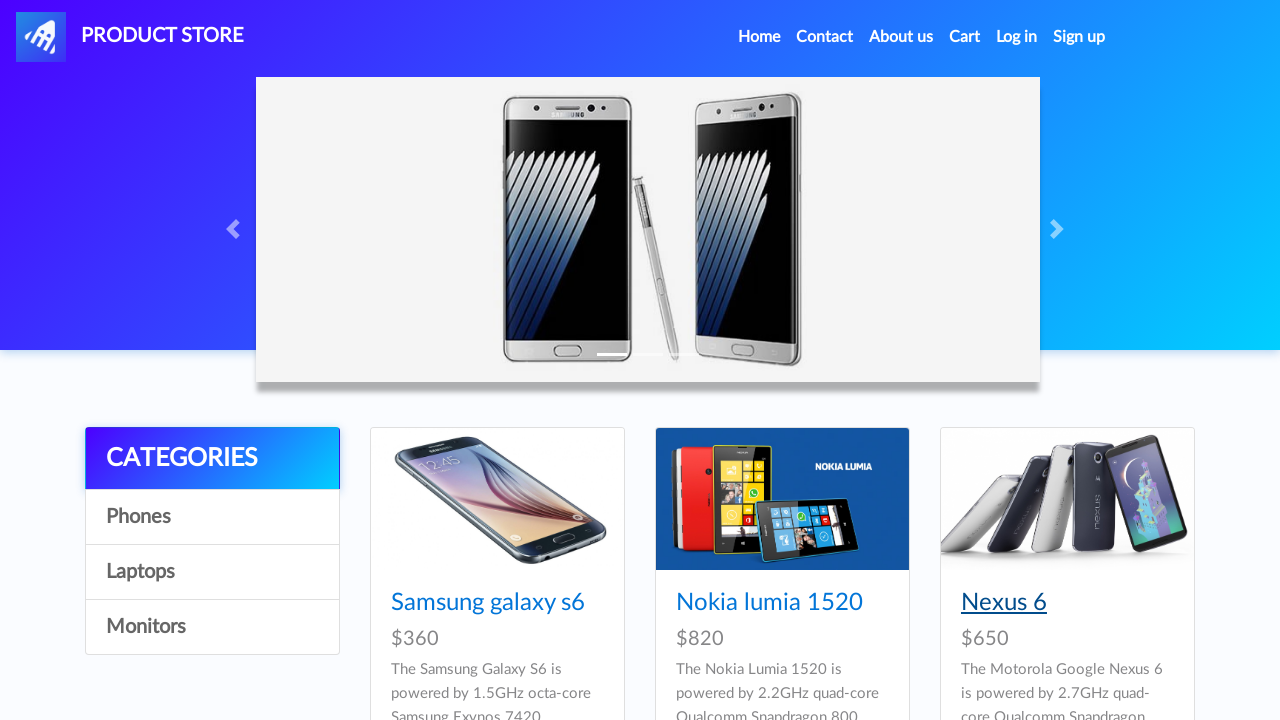

Skipped already processed product: 
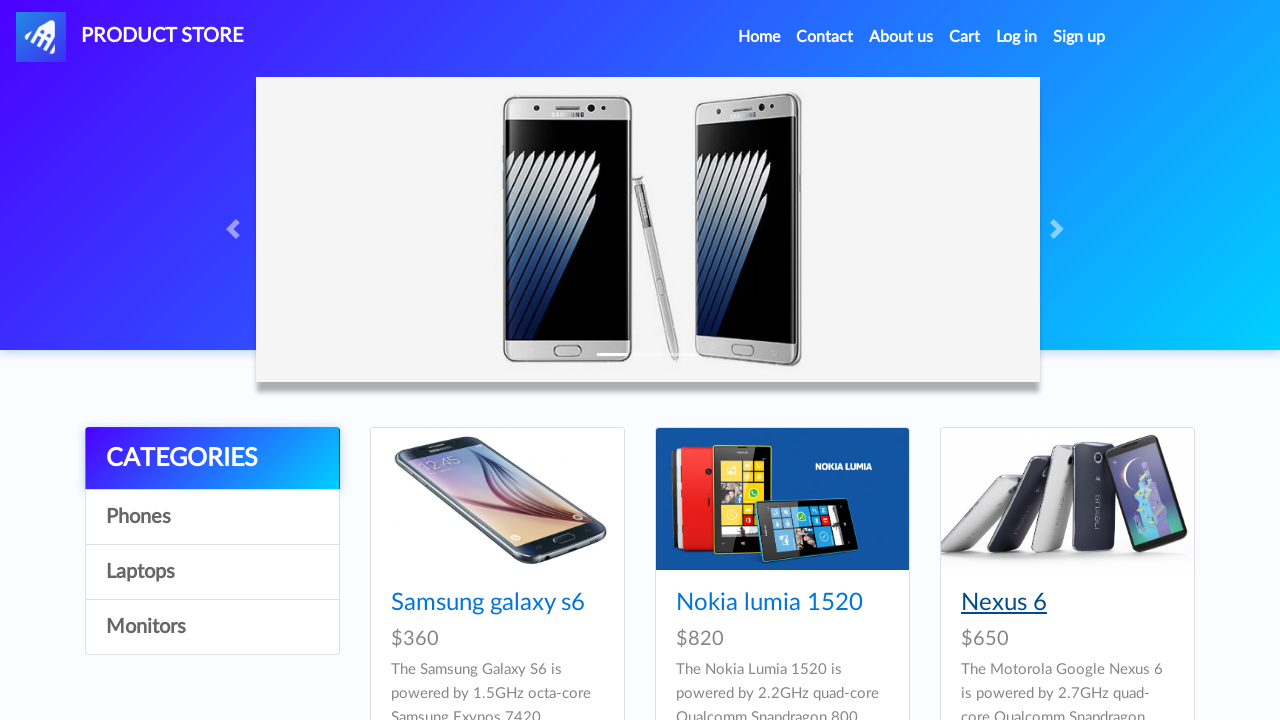

Re-queried product links after navigation
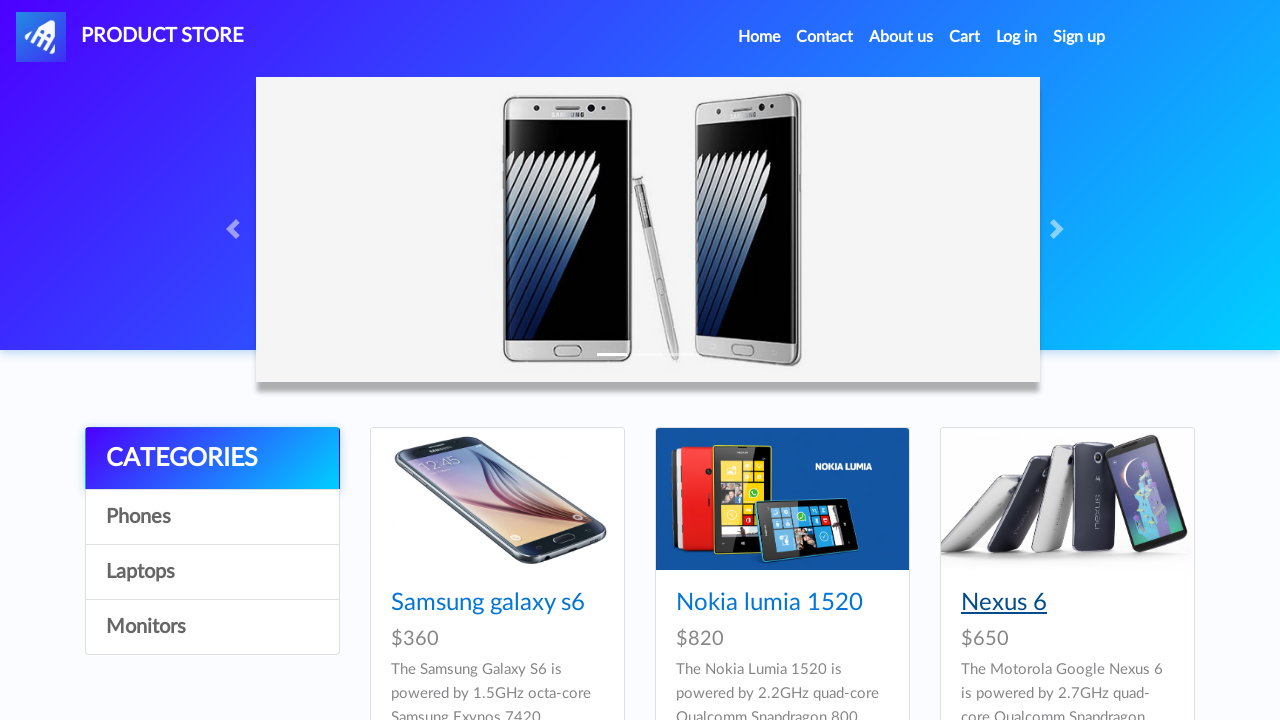

Extracted product name: Samsung galaxy s7
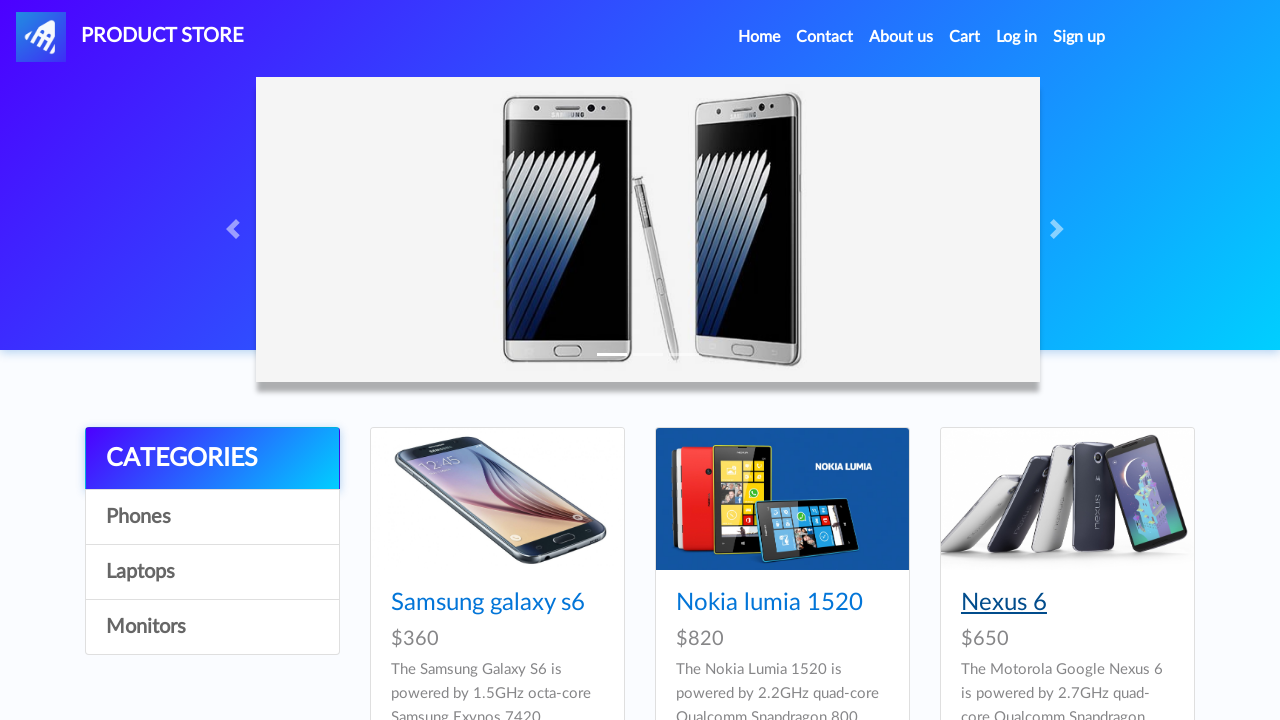

Added product to processed set: Samsung galaxy s7
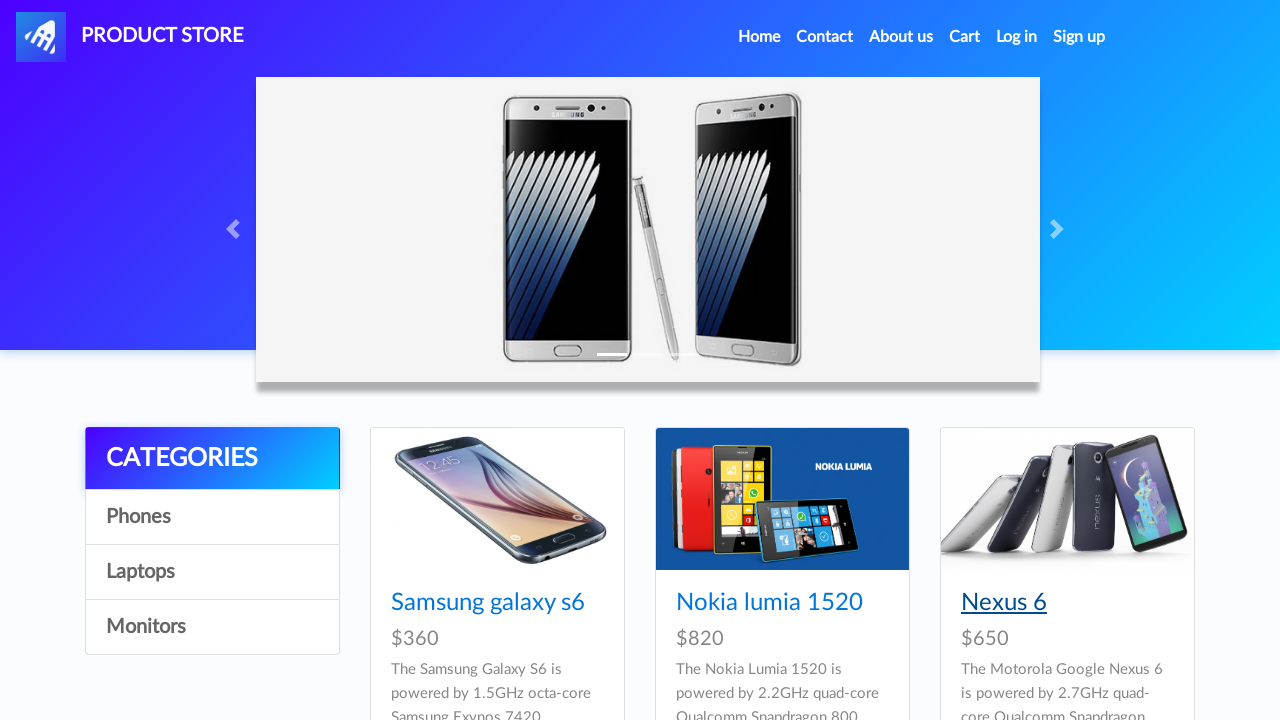

Scrolled product into view: Samsung galaxy s7
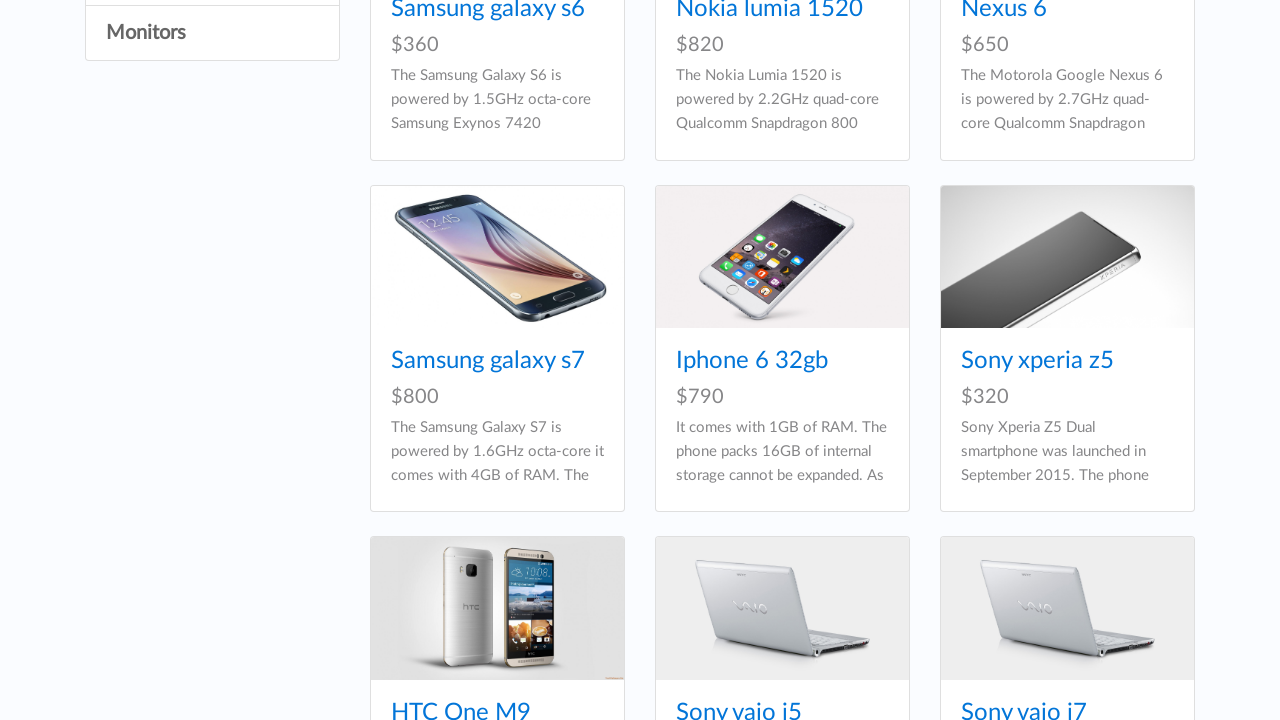

Waited 500ms before clicking product
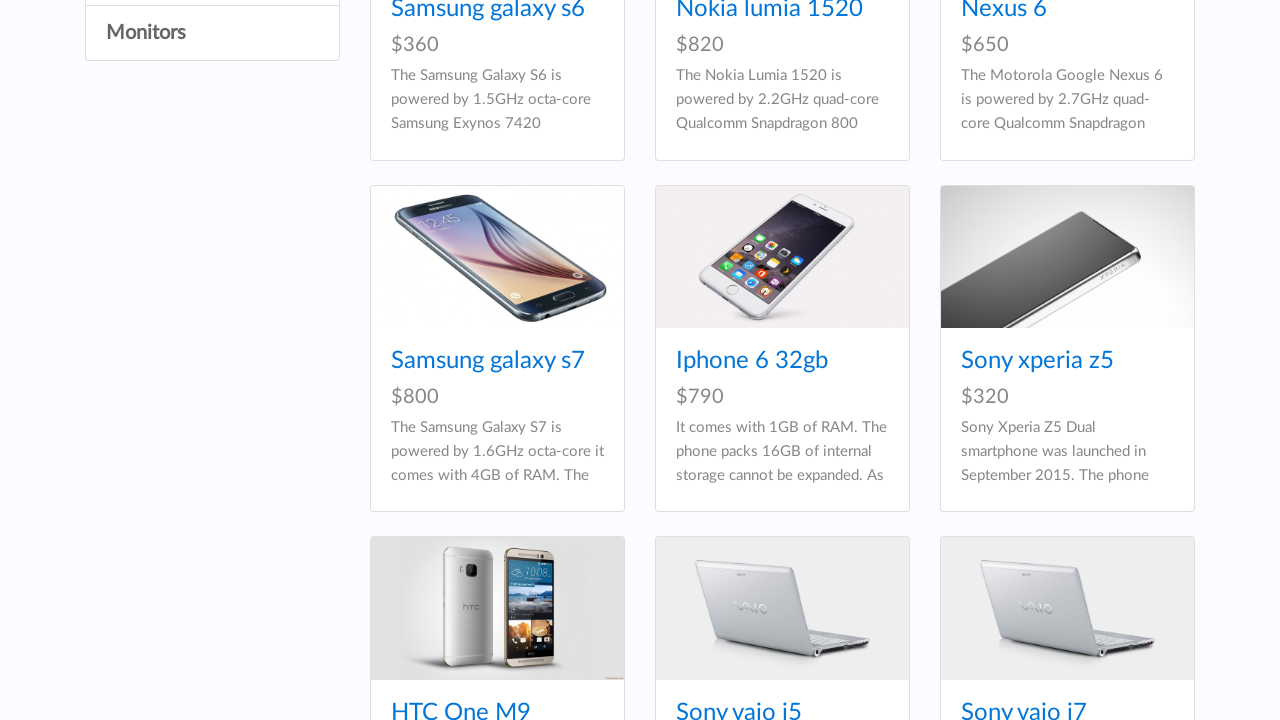

Clicked on product: Samsung galaxy s7
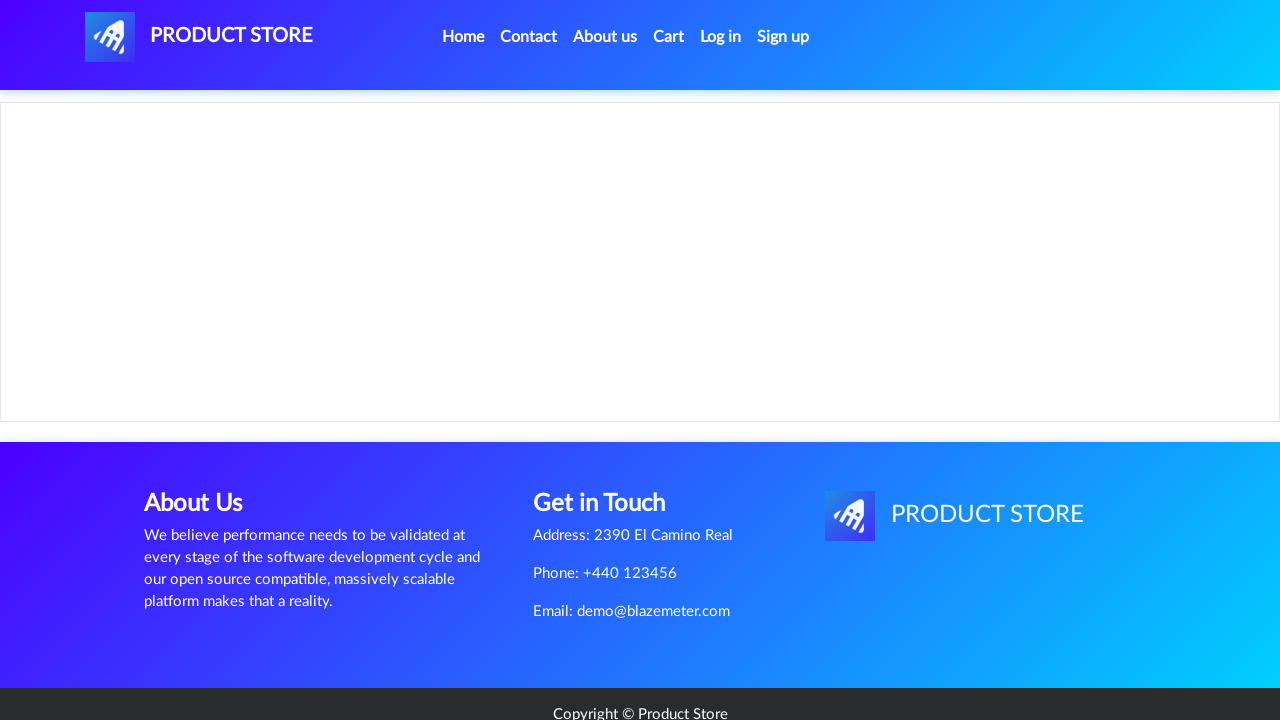

Product details page loaded successfully
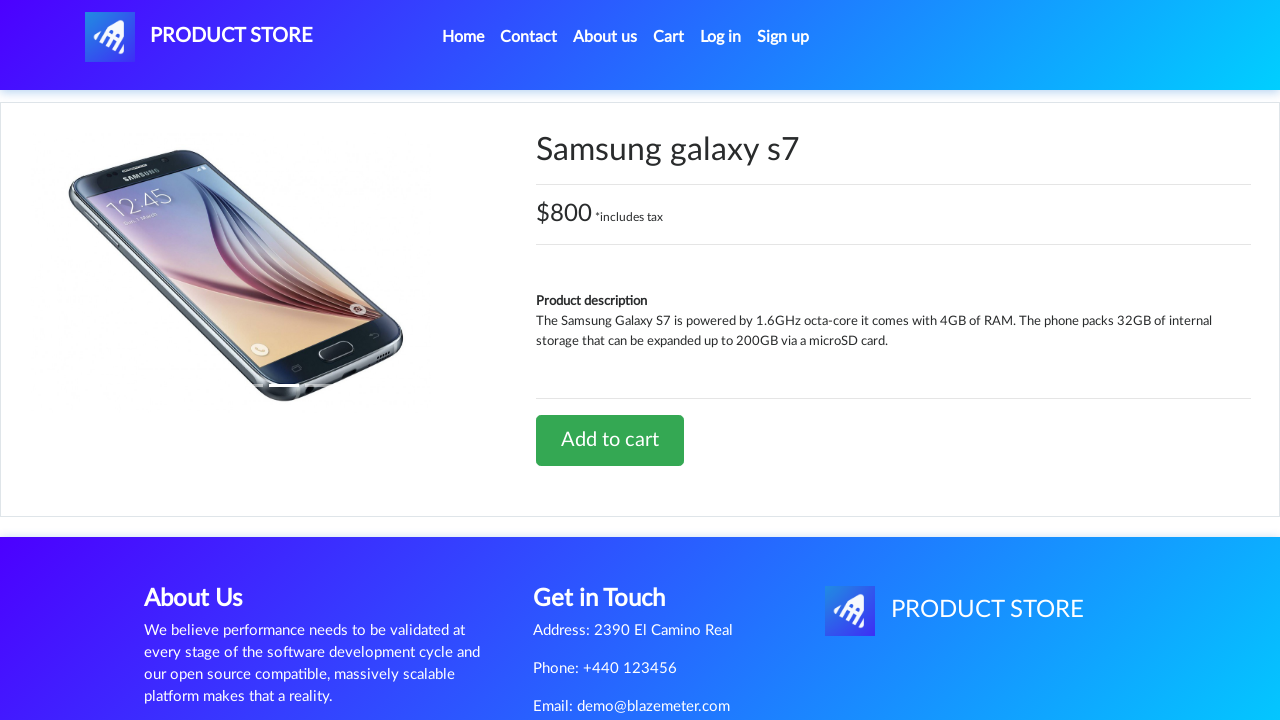

Navigated back to product list
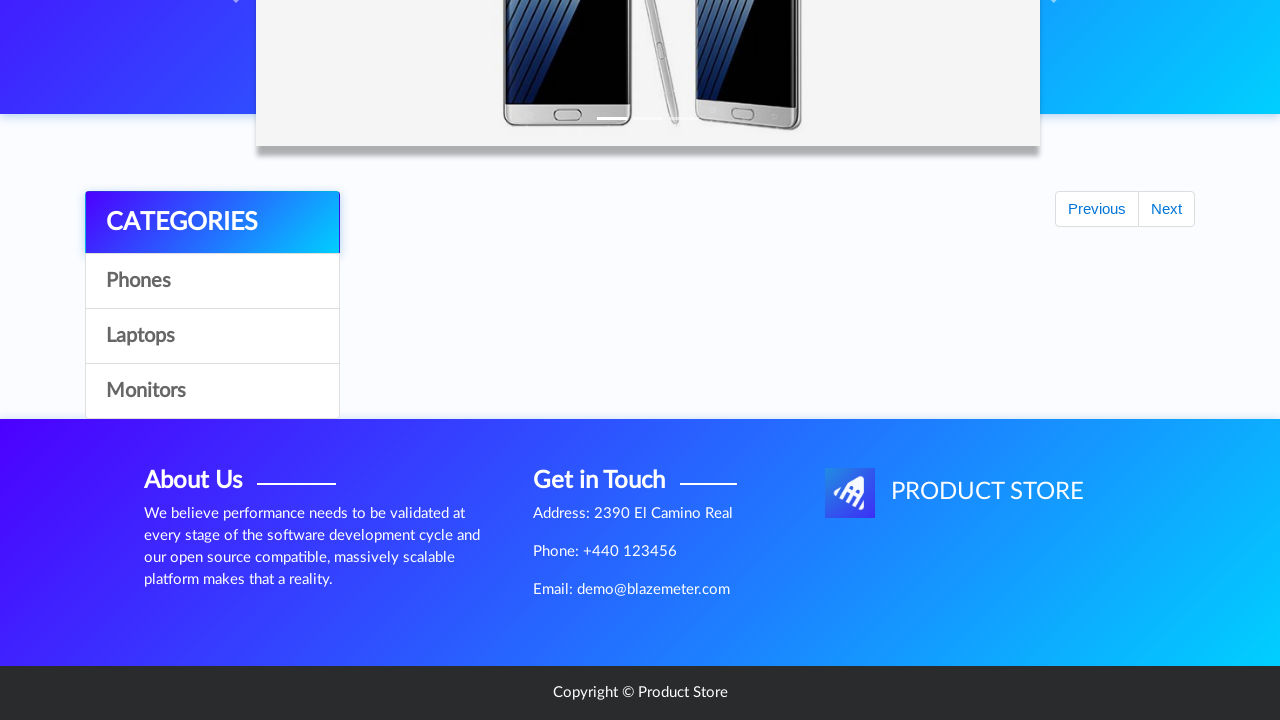

Waited 1000ms for product list to reload
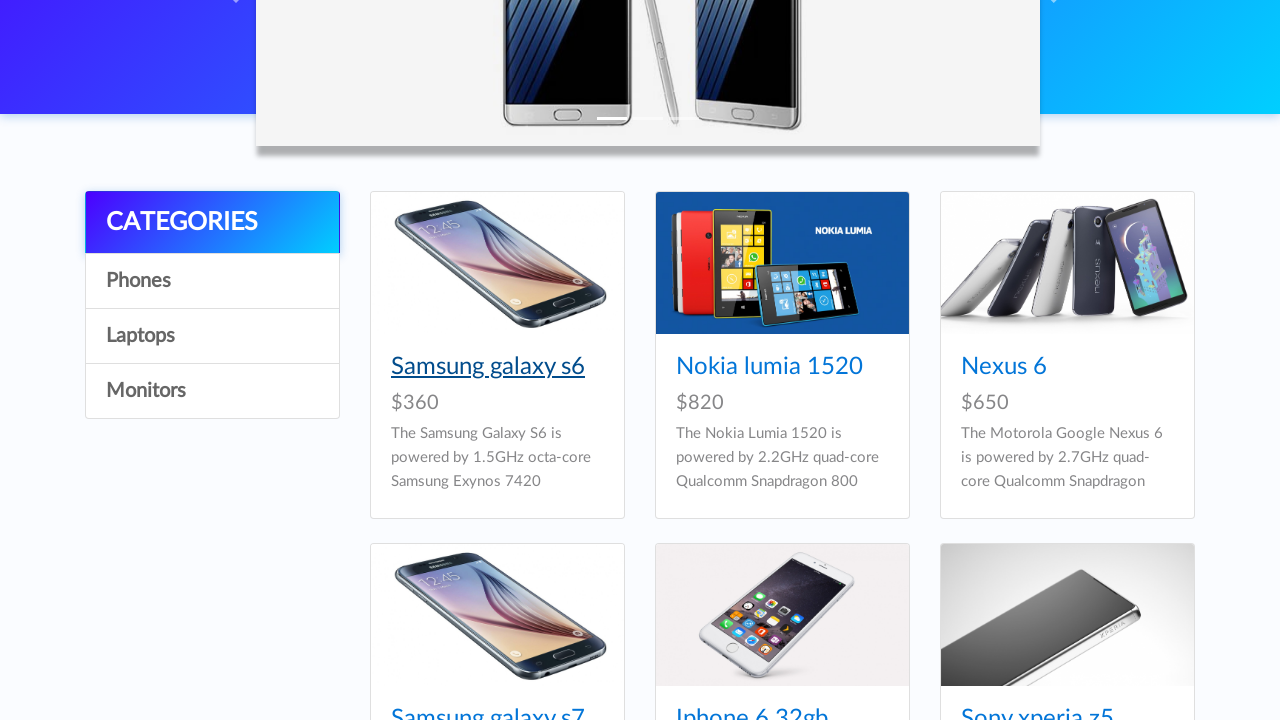

Re-queried product links after navigation
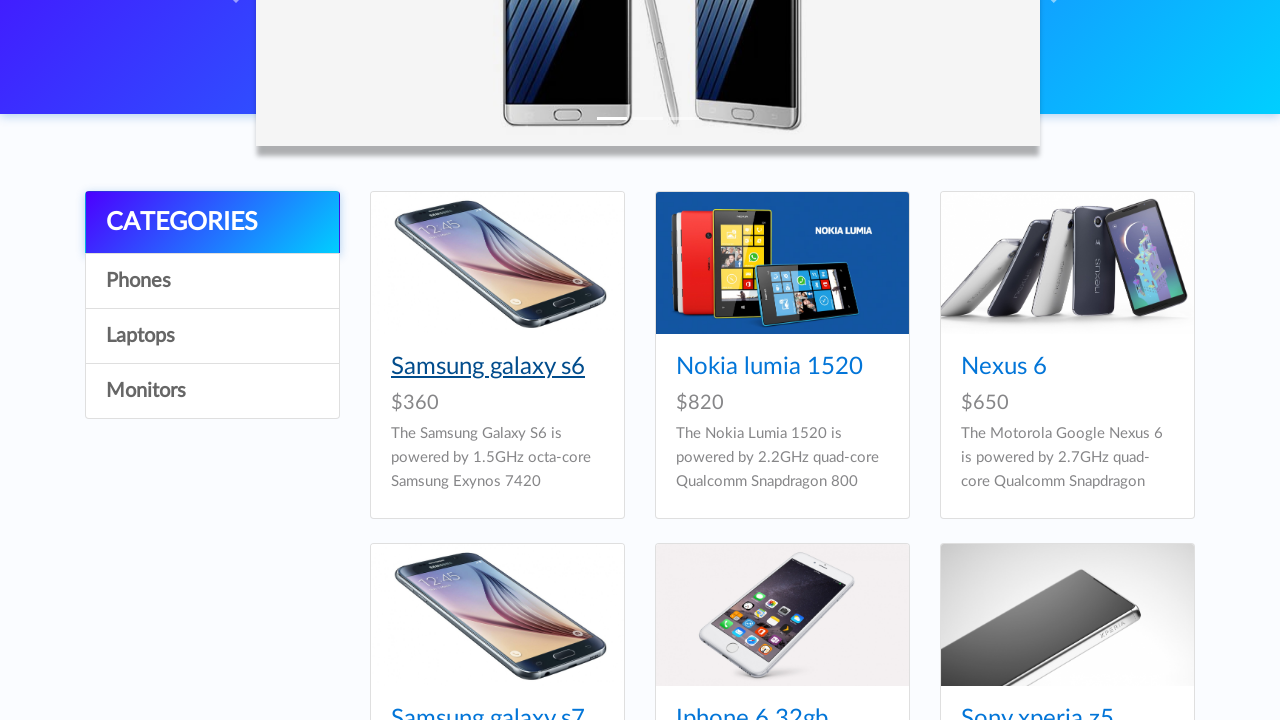

Extracted product name: 
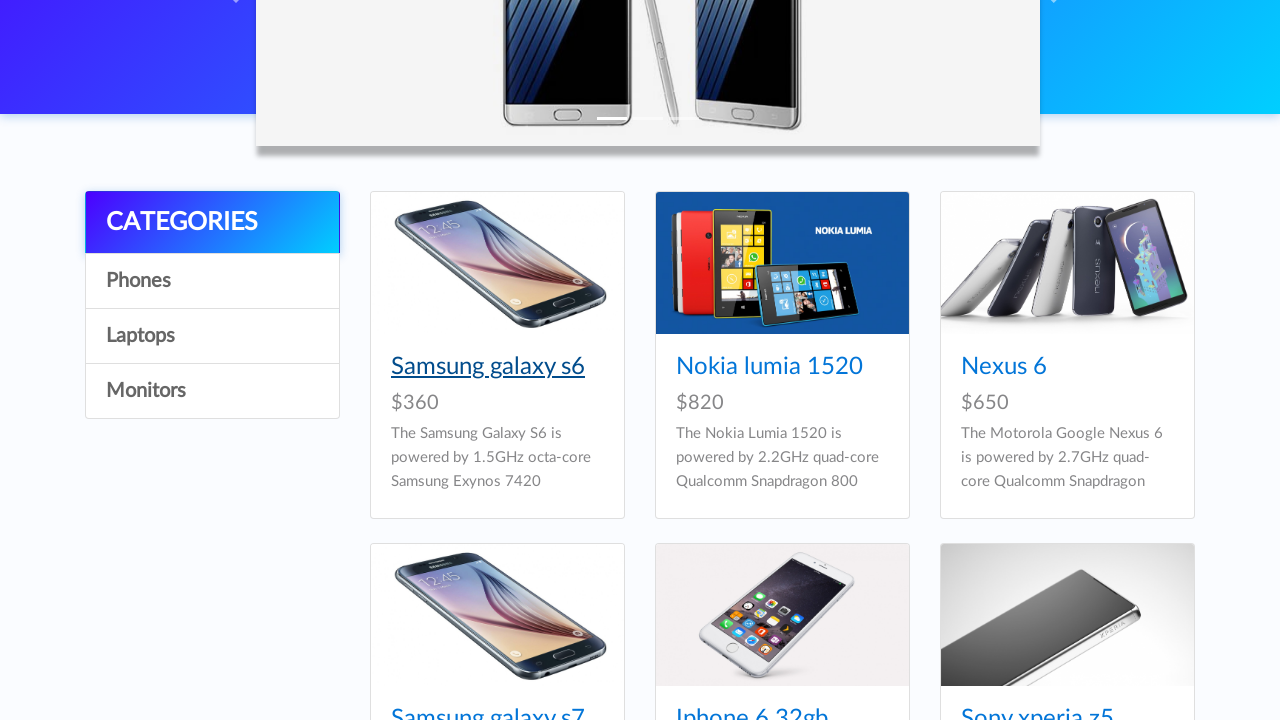

Skipped already processed product: 
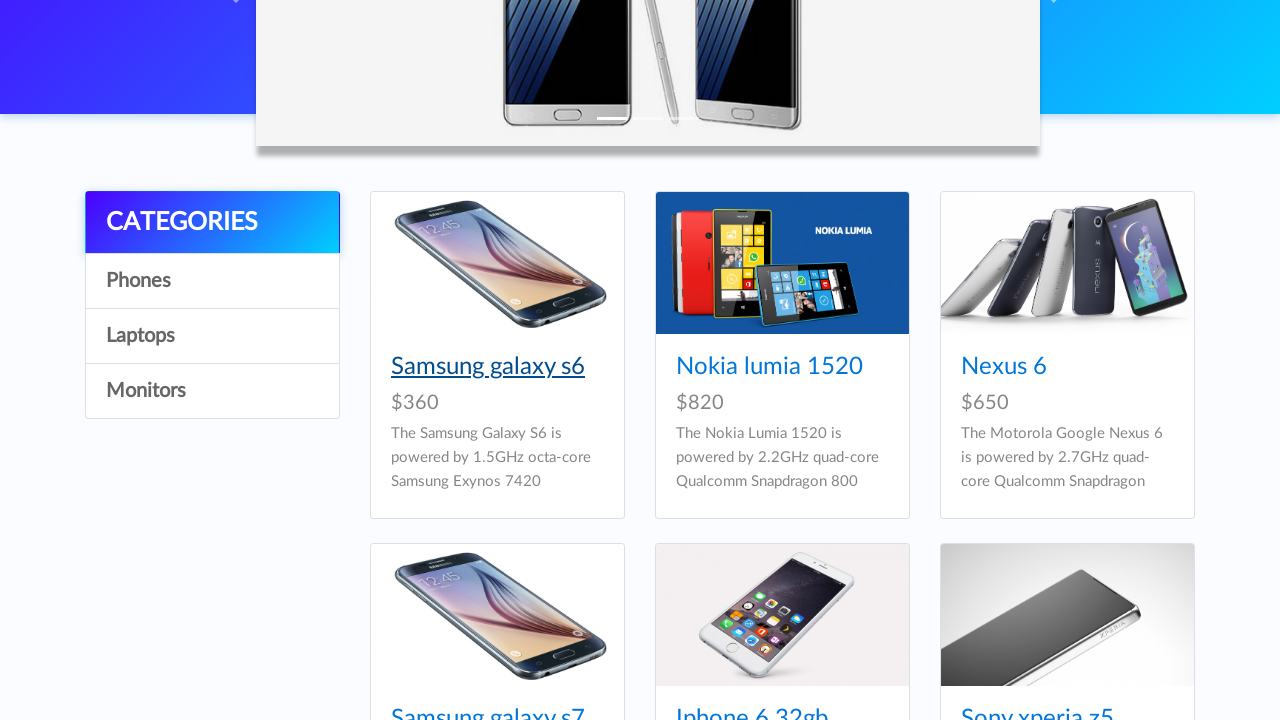

Re-queried product links after navigation
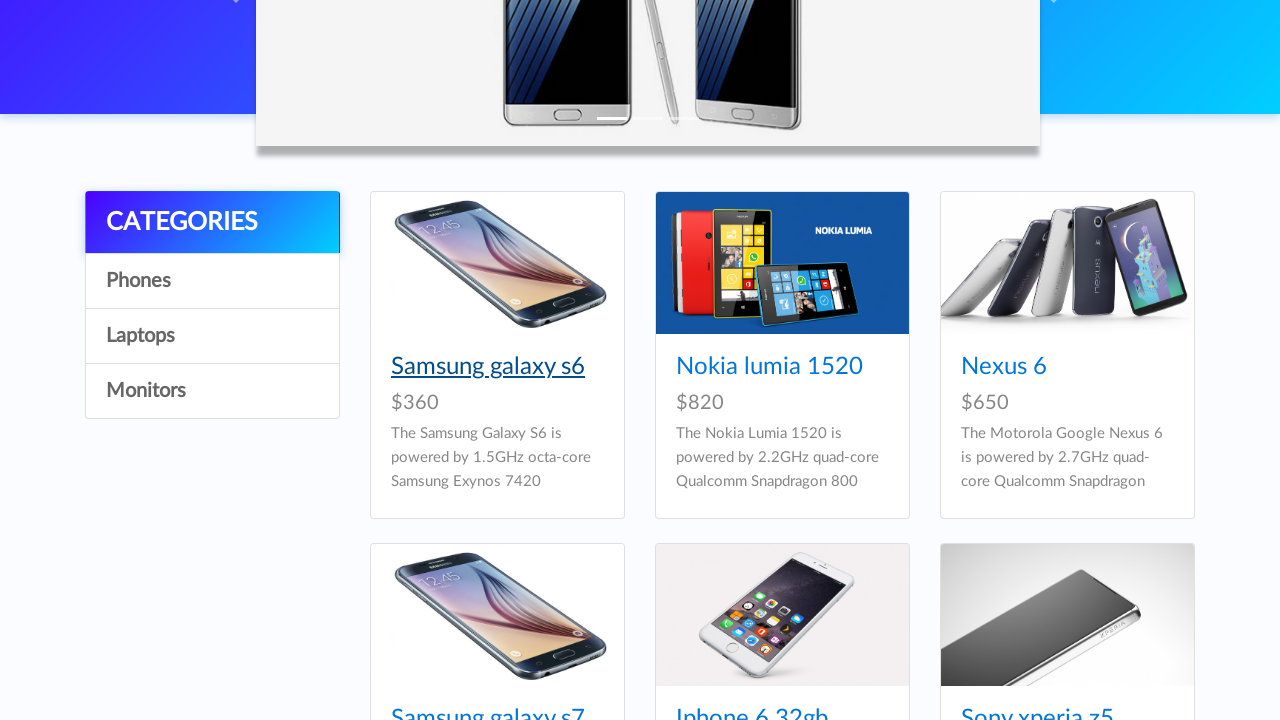

Extracted product name: Iphone 6 32gb
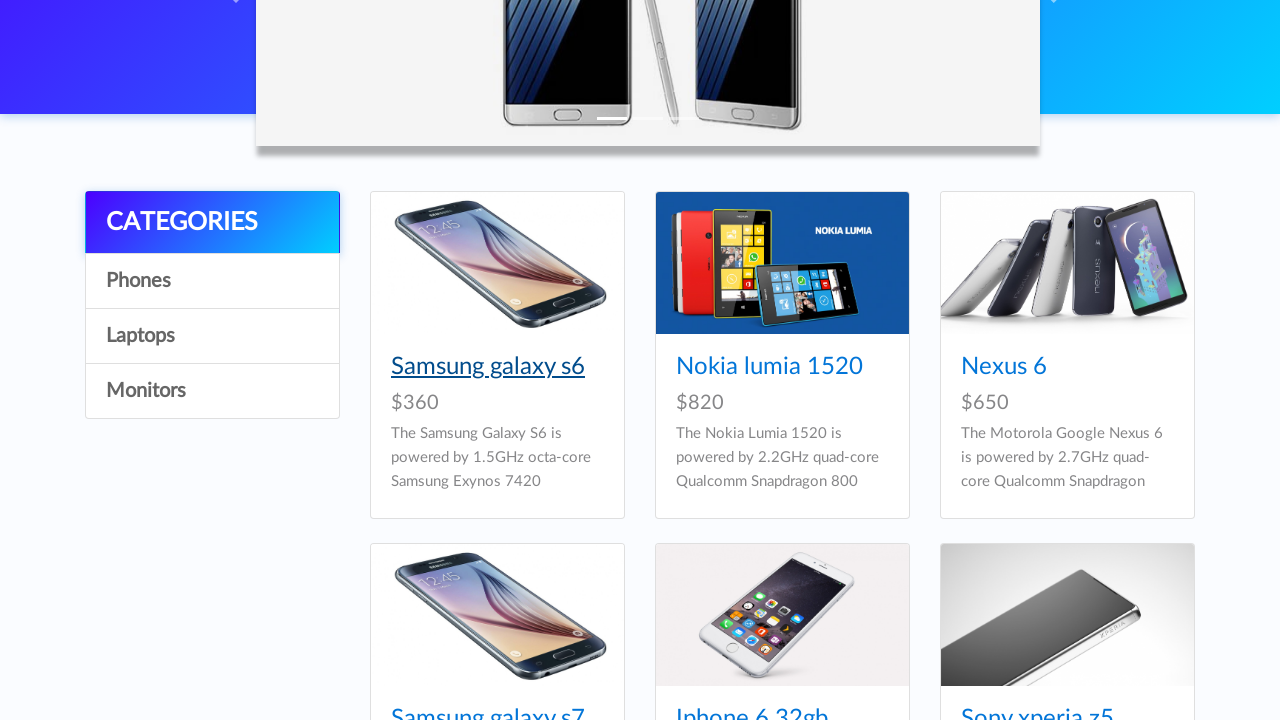

Added product to processed set: Iphone 6 32gb
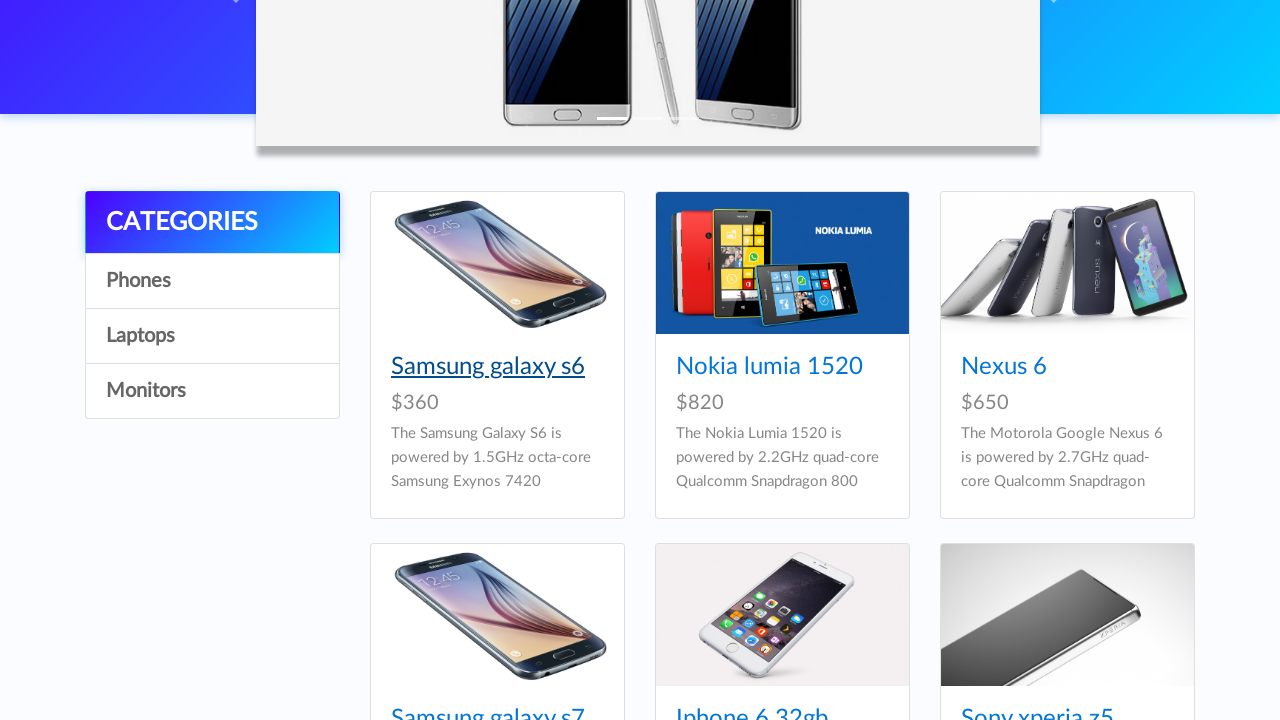

Scrolled product into view: Iphone 6 32gb
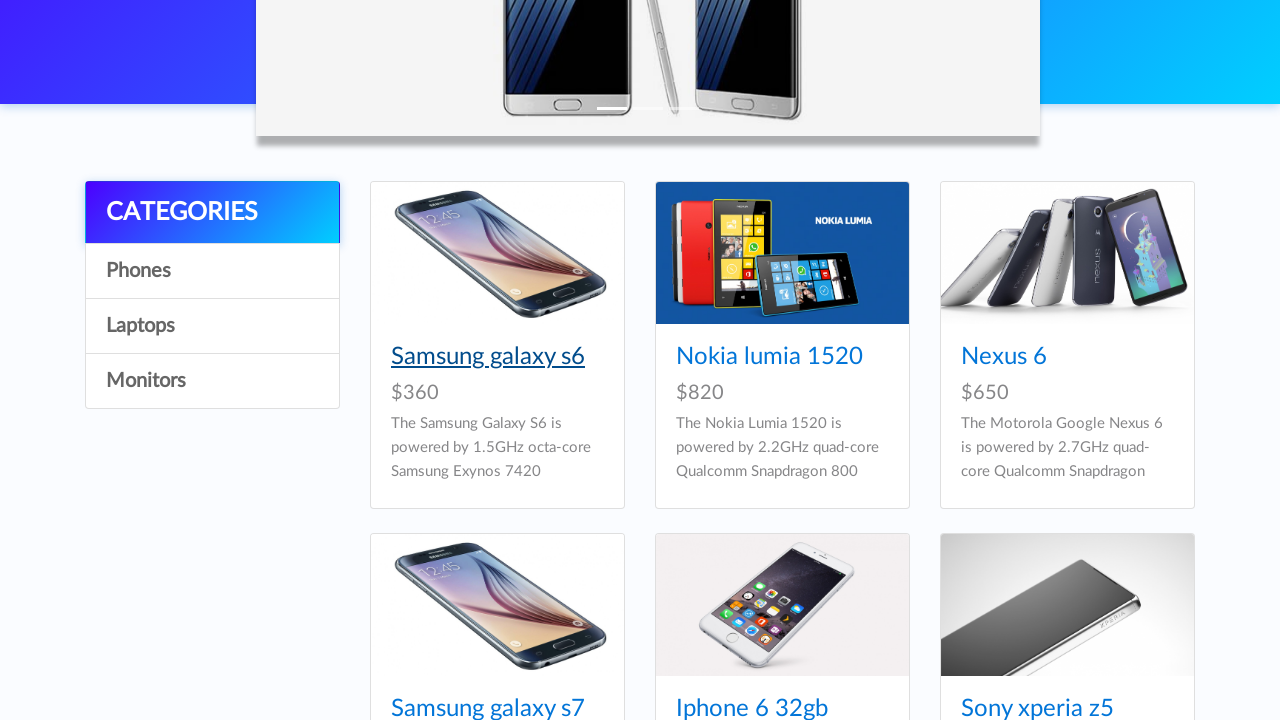

Waited 500ms before clicking product
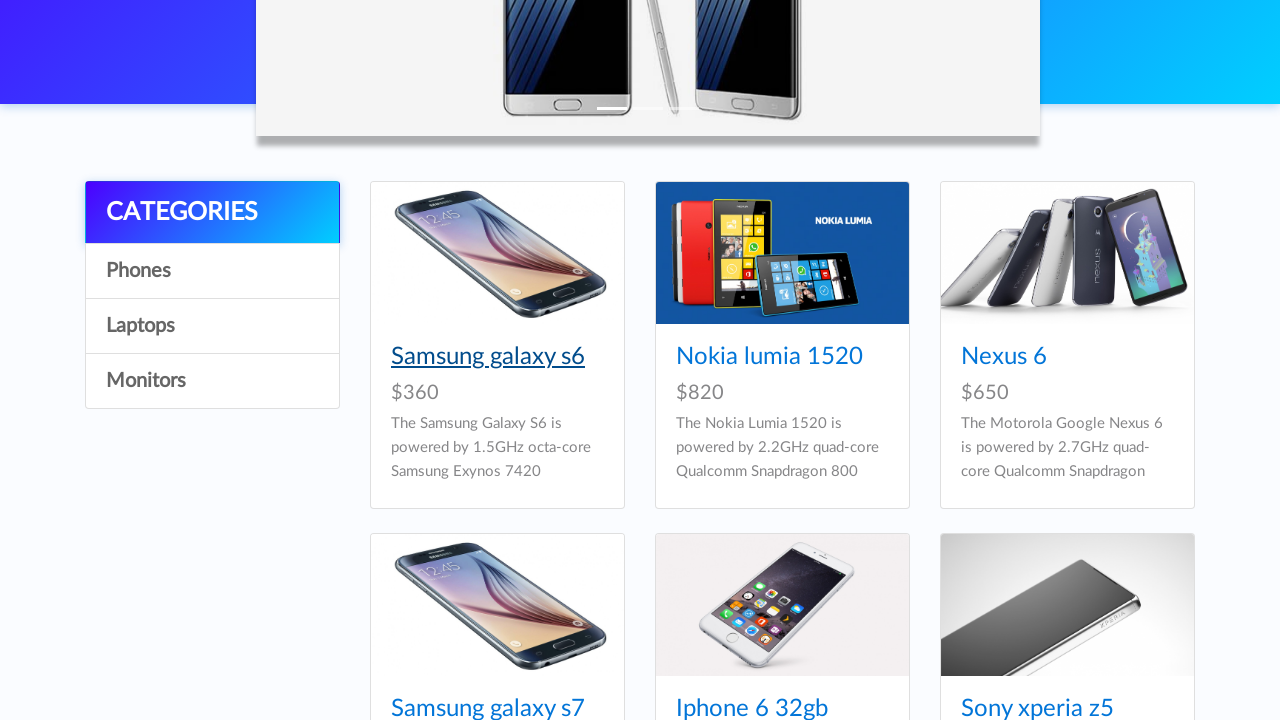

Clicked on product: Iphone 6 32gb
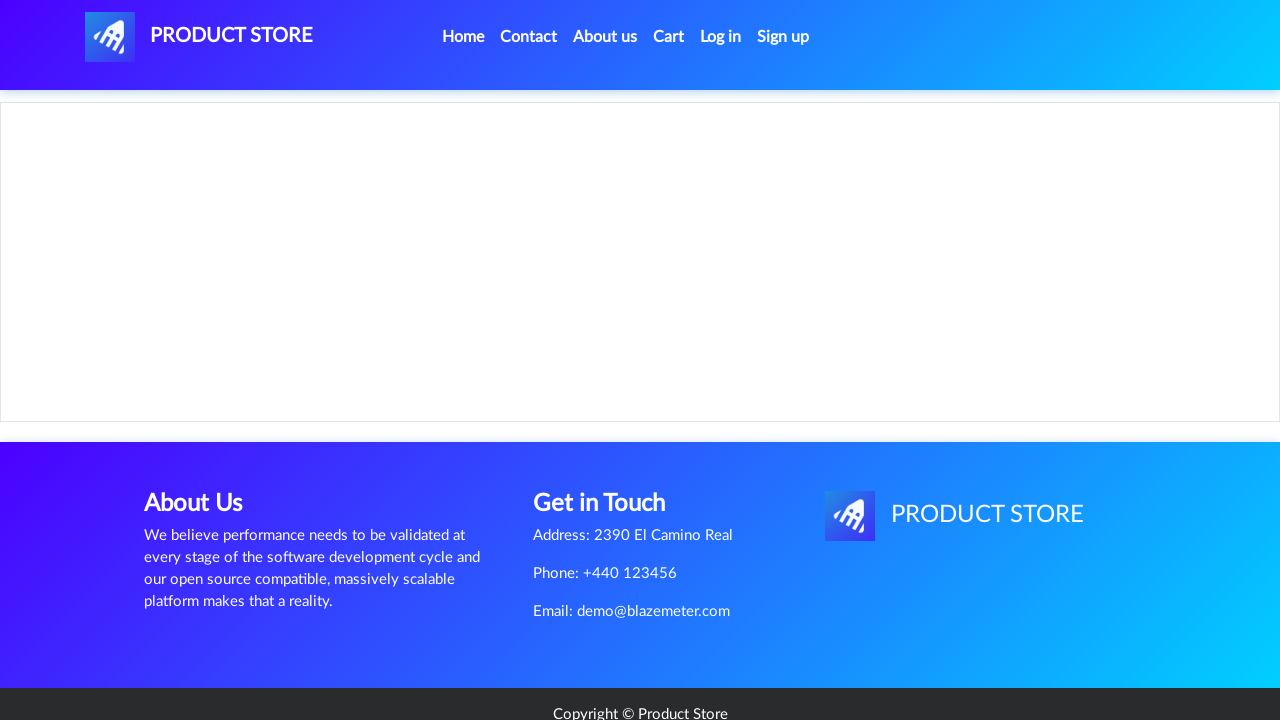

Product details page loaded successfully
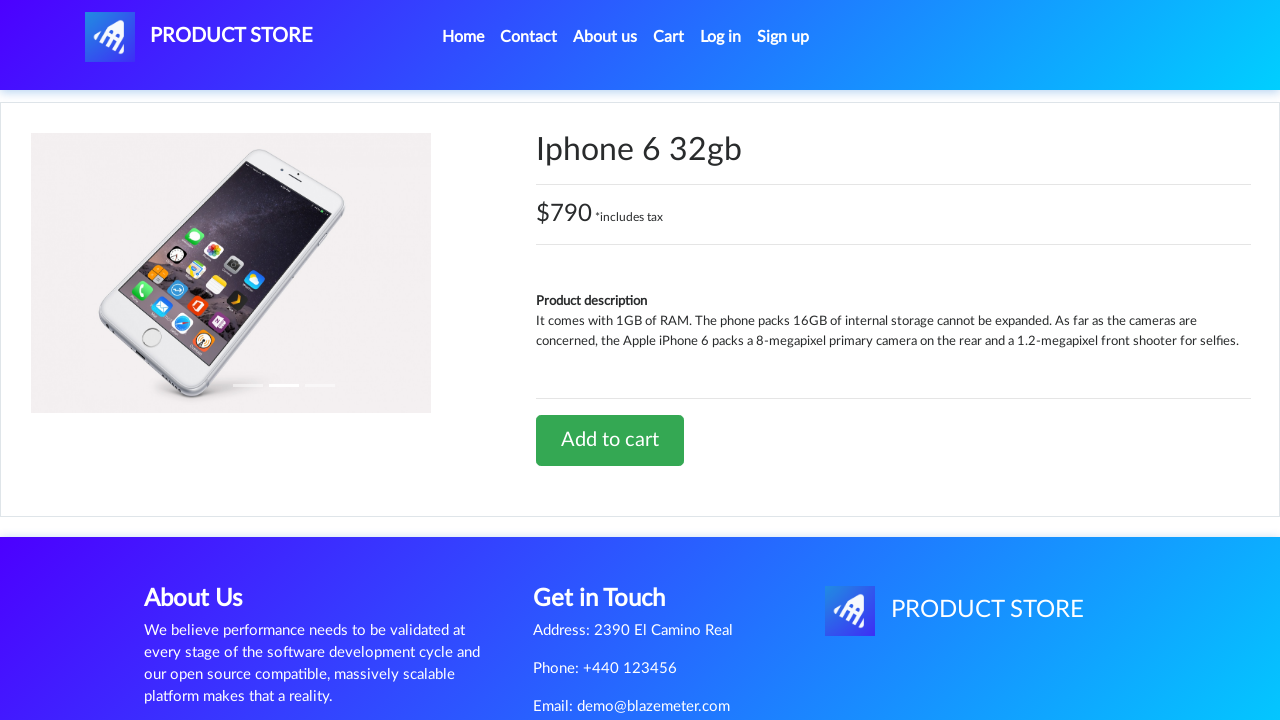

Navigated back to product list
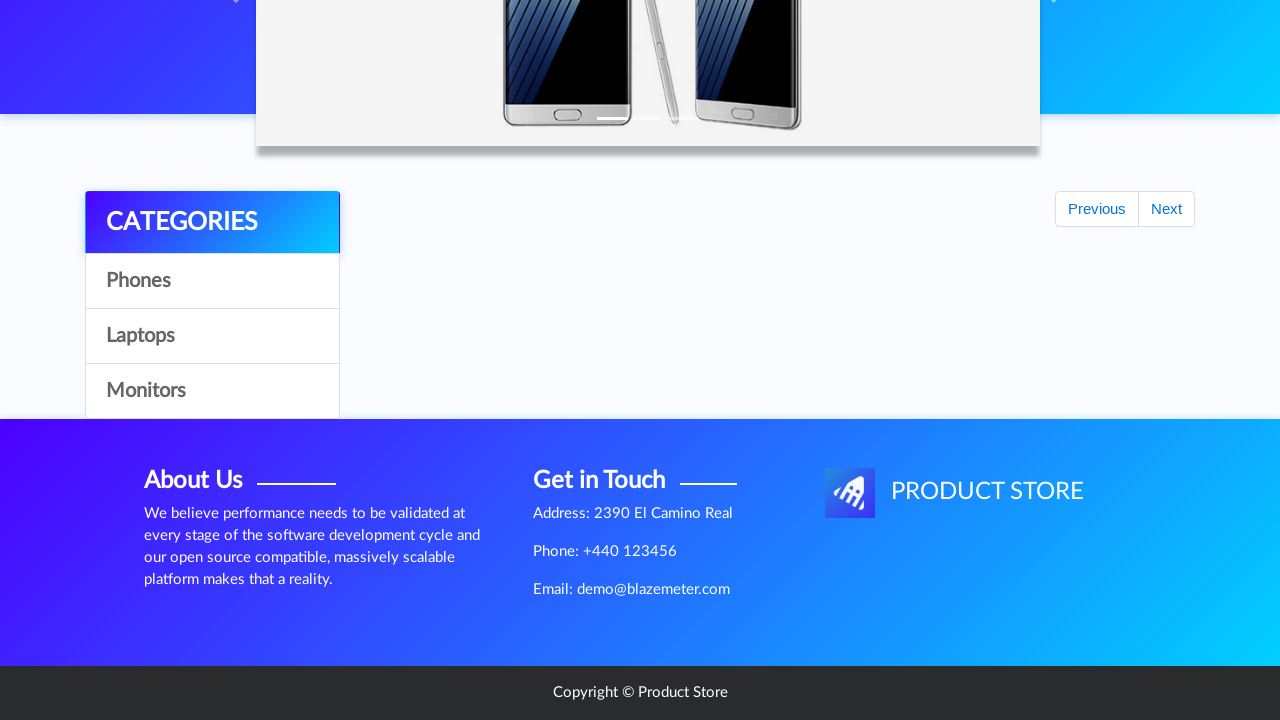

Waited 1000ms for product list to reload
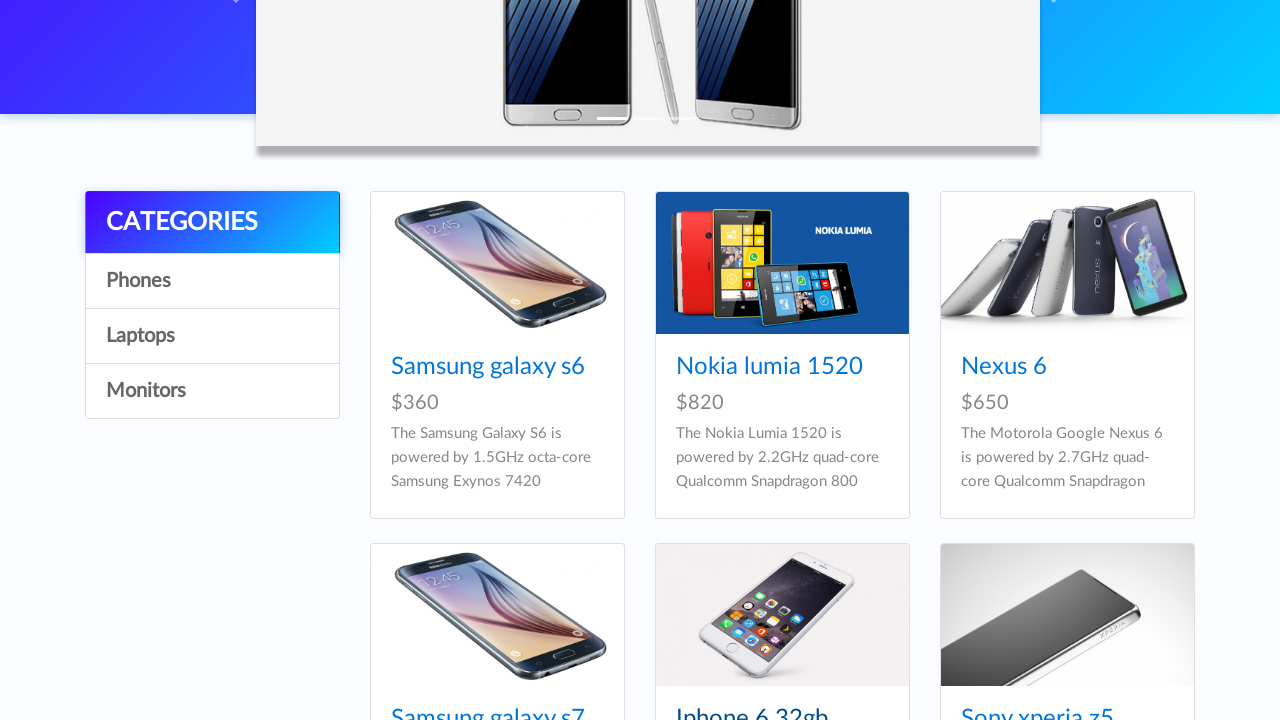

Re-queried product links after navigation
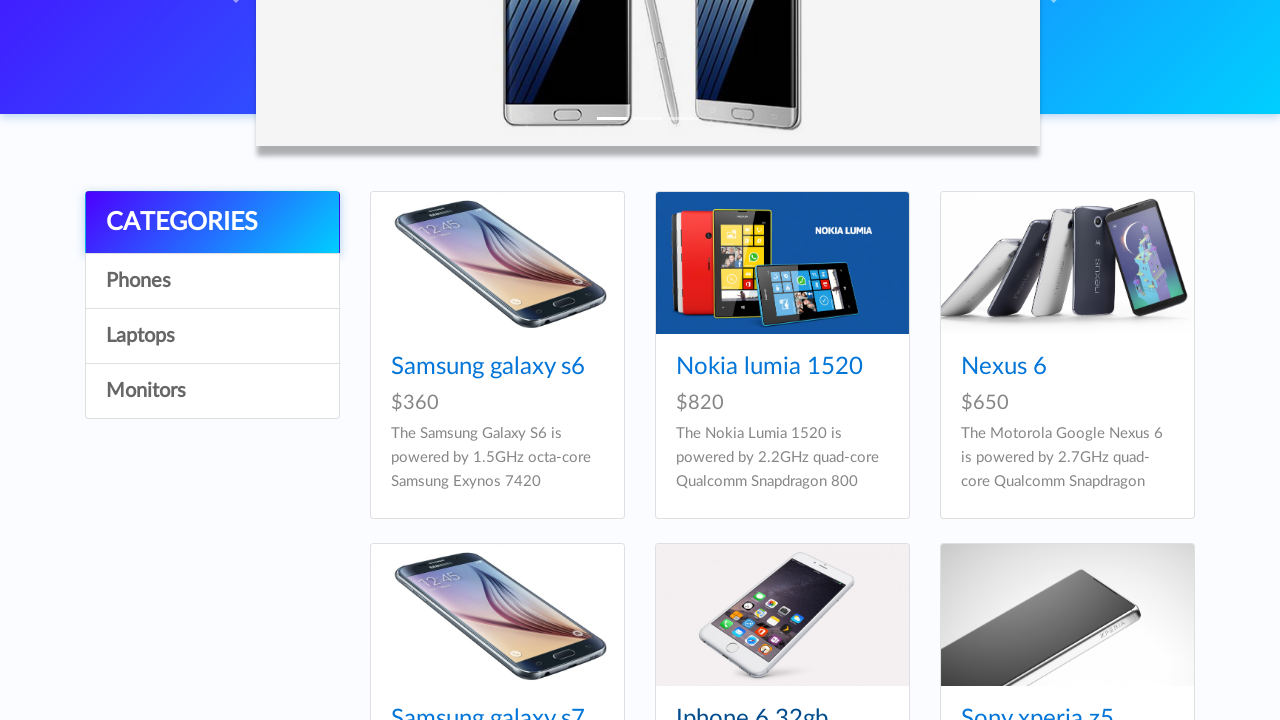

Extracted product name: 
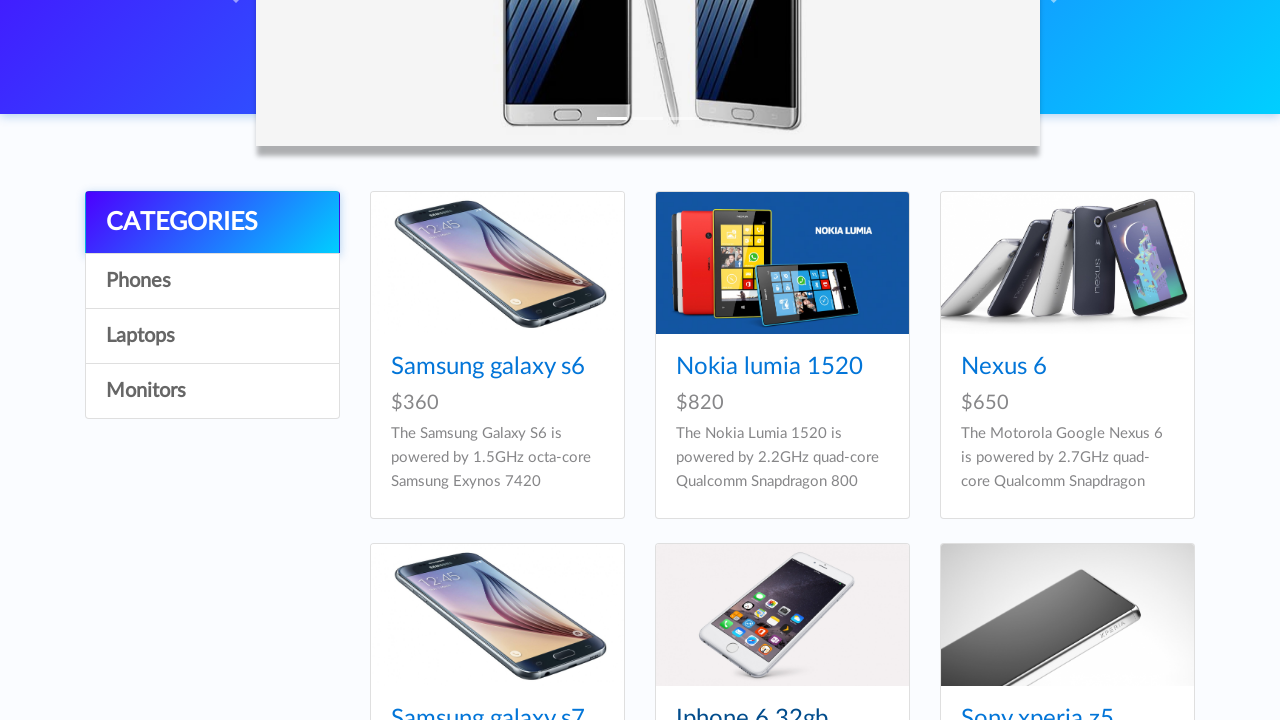

Skipped already processed product: 
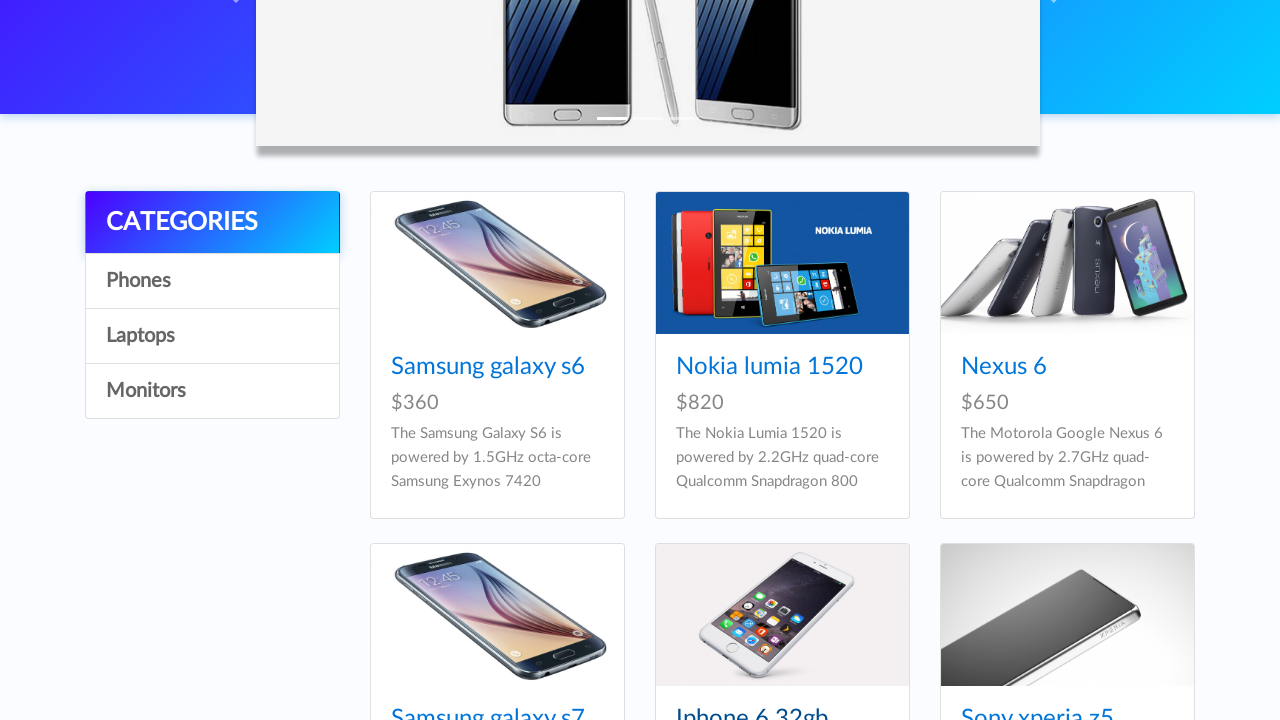

Re-queried product links after navigation
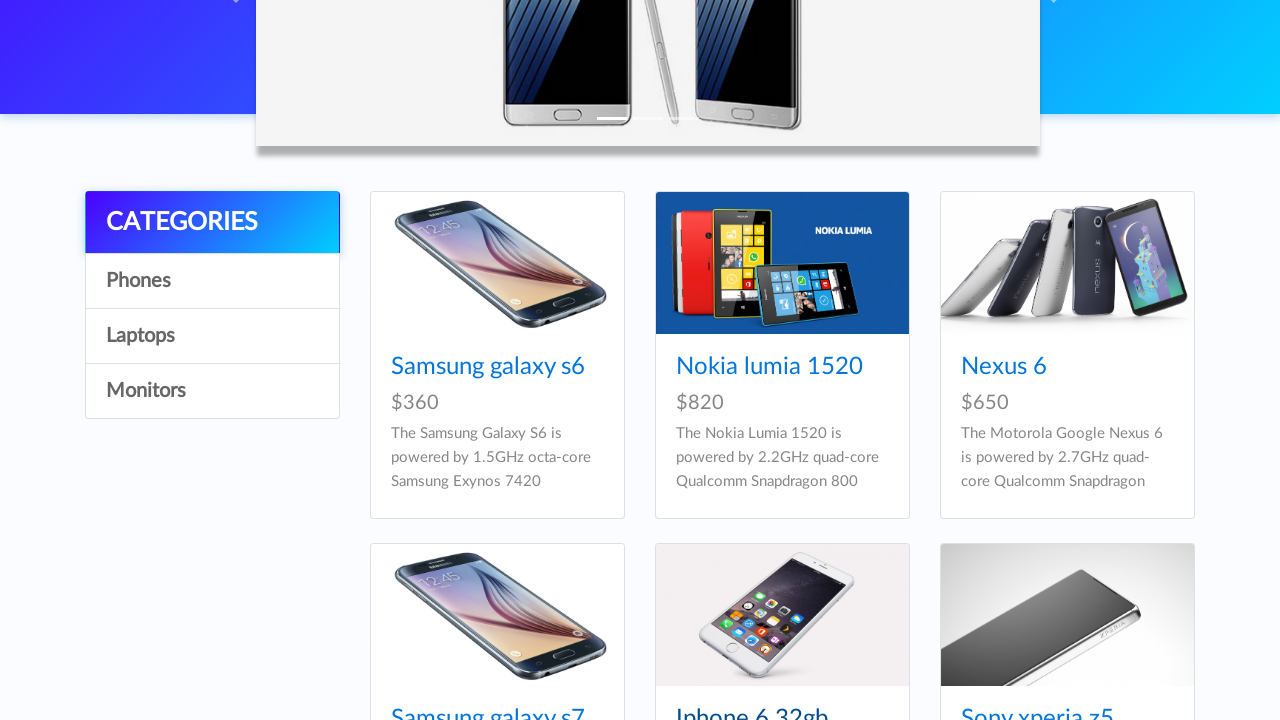

Extracted product name: Sony xperia z5
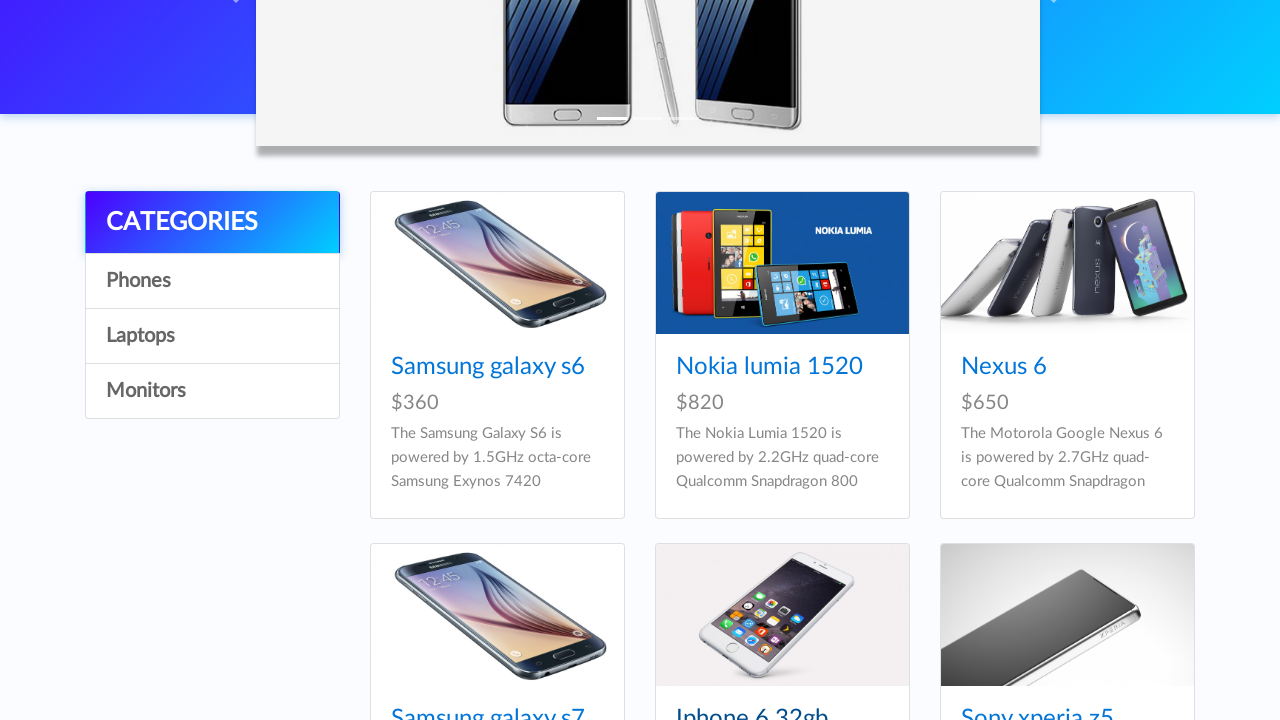

Added product to processed set: Sony xperia z5
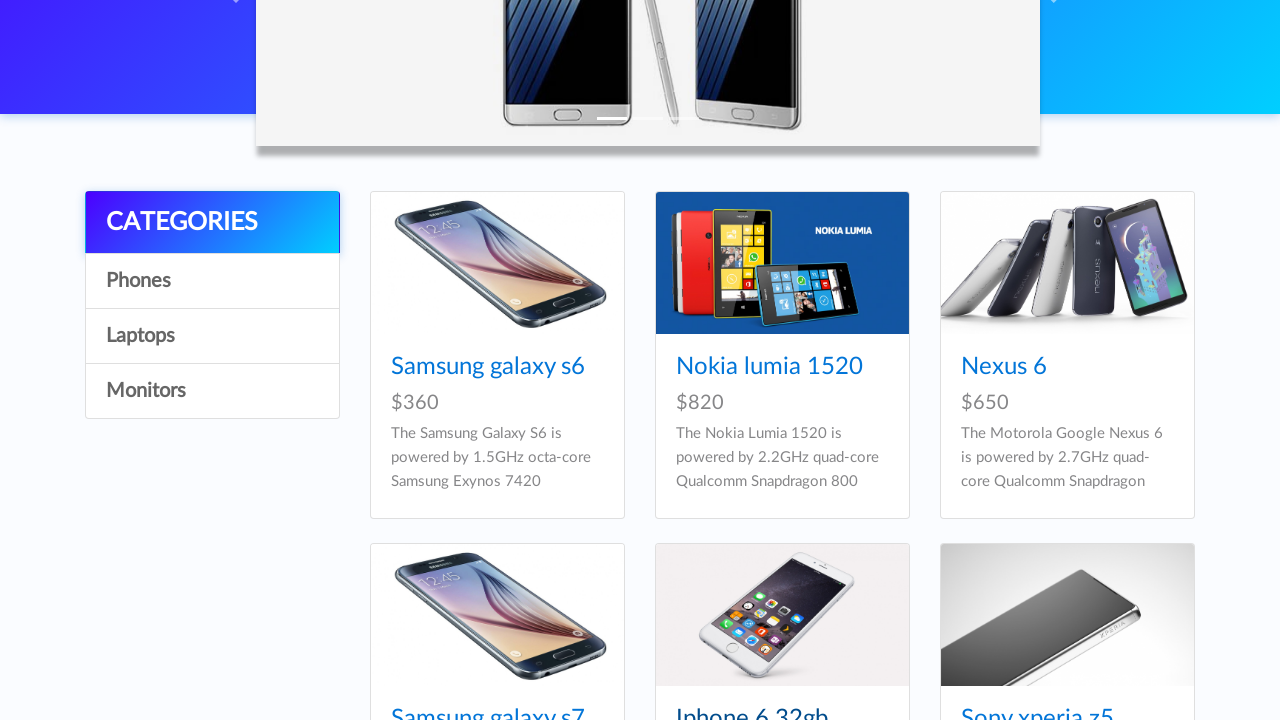

Scrolled product into view: Sony xperia z5
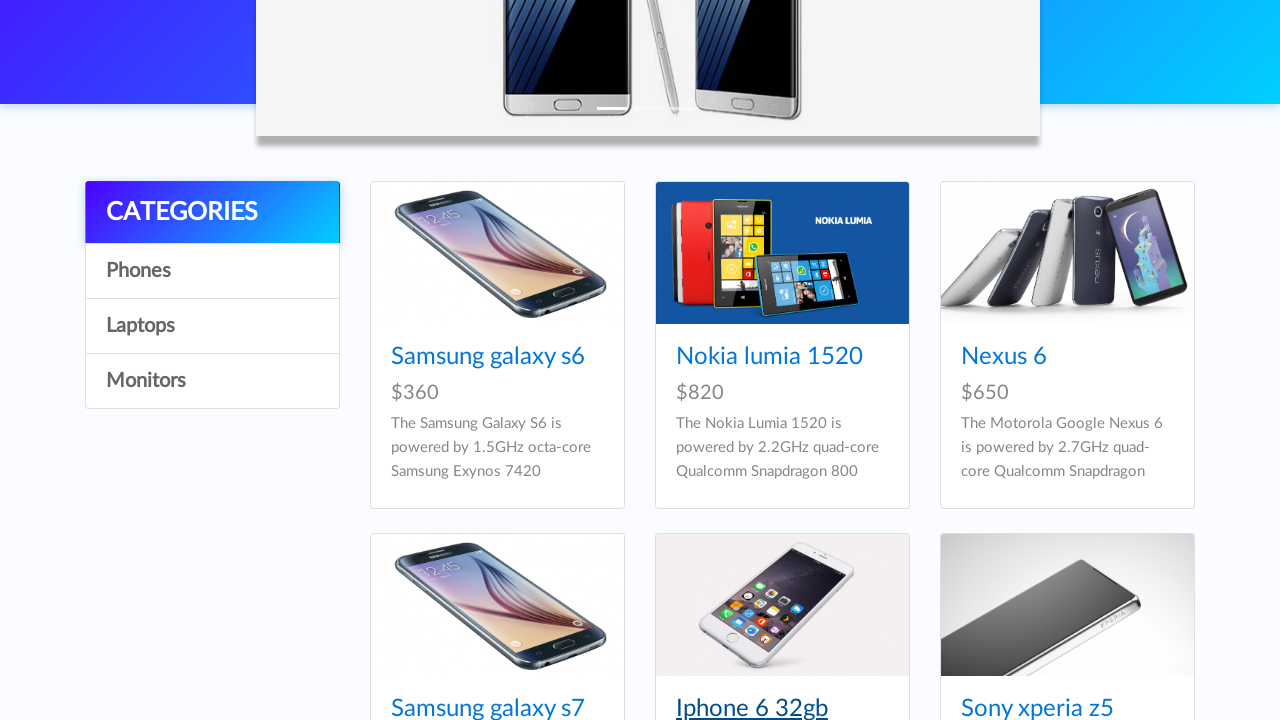

Waited 500ms before clicking product
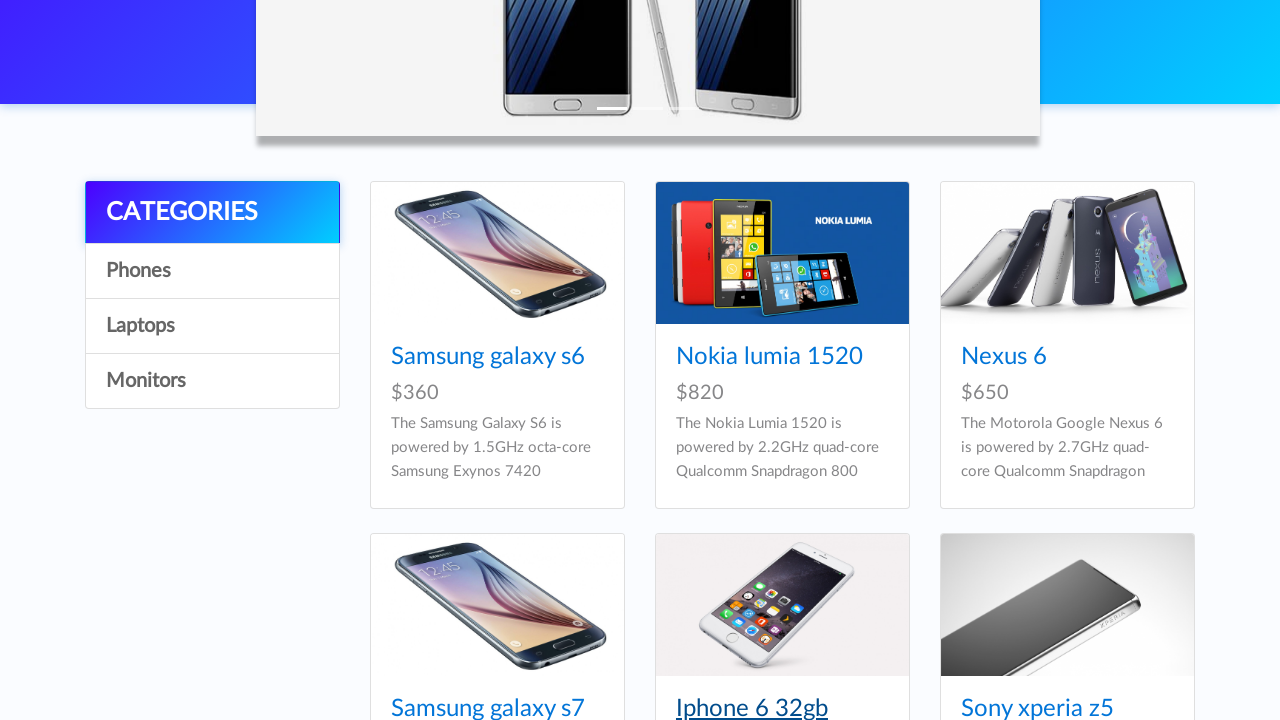

Clicked on product: Sony xperia z5
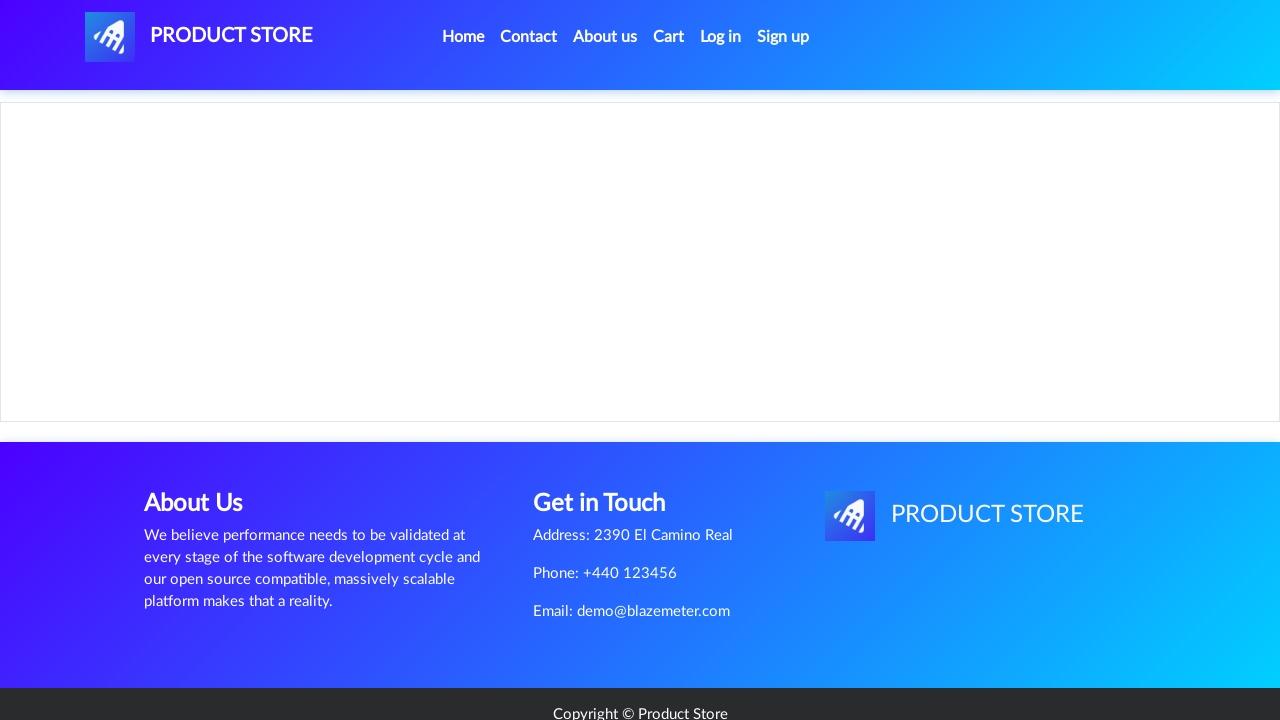

Product details page loaded successfully
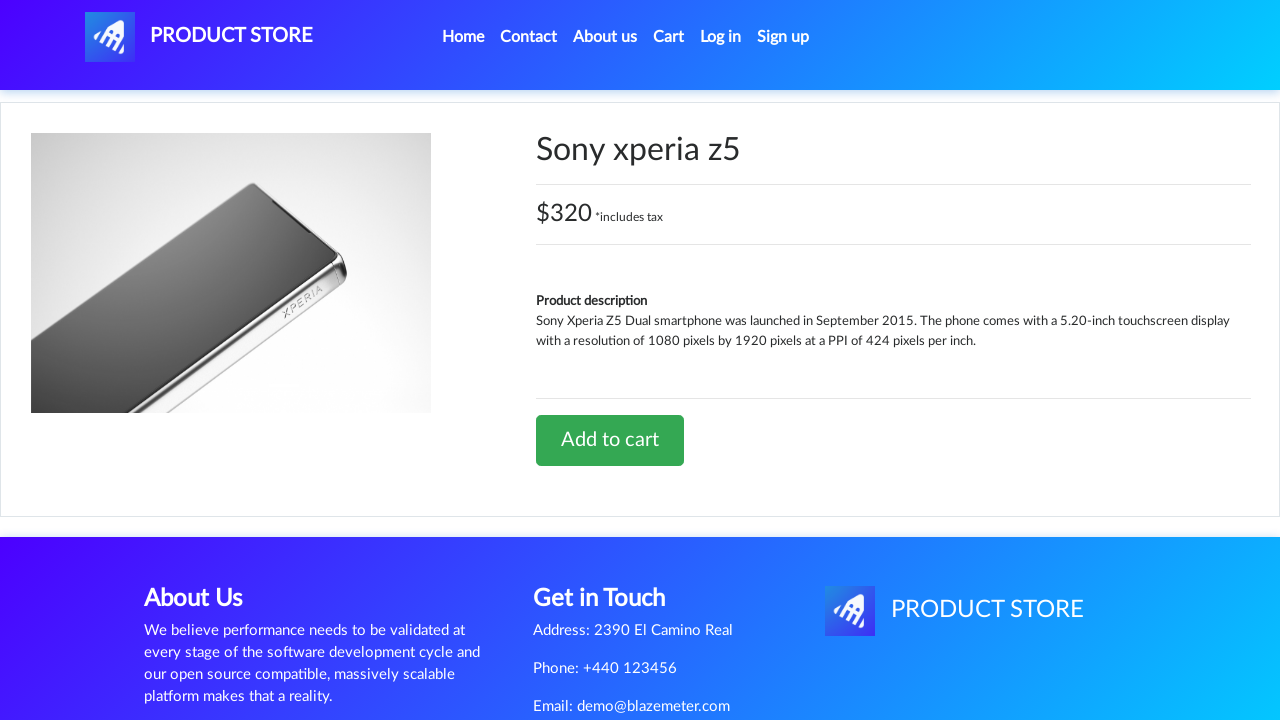

Navigated back to product list
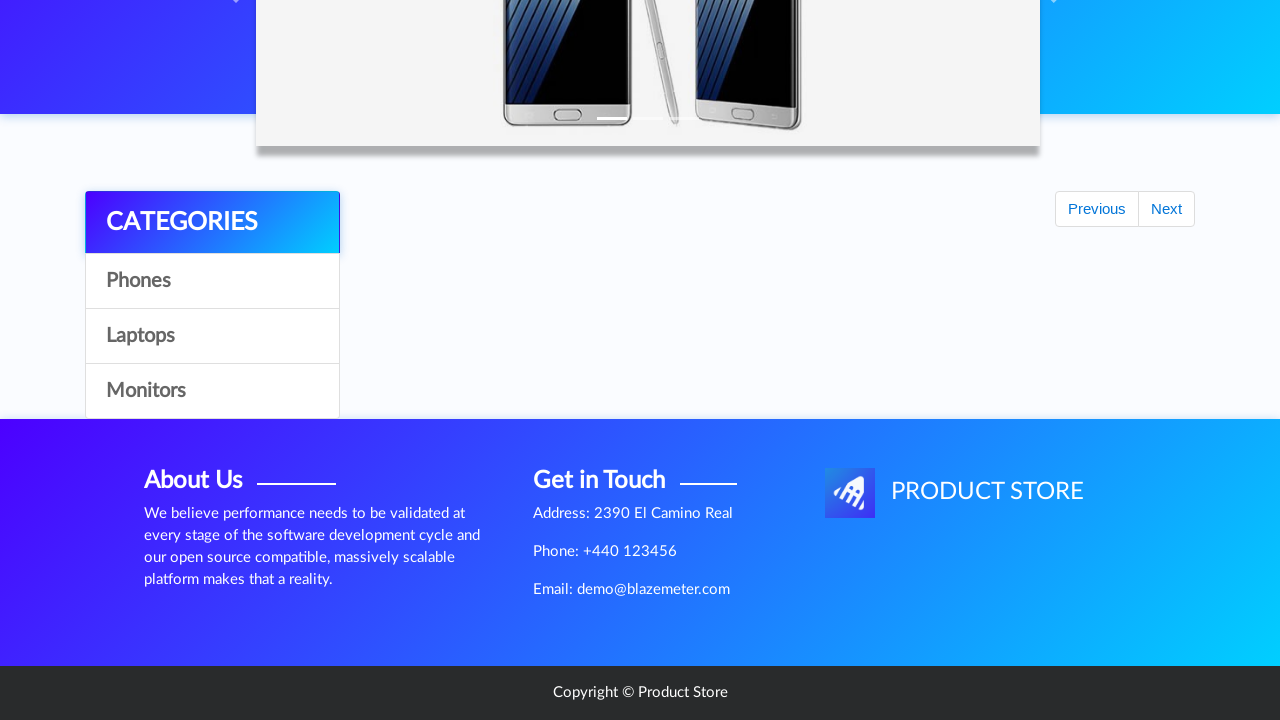

Waited 1000ms for product list to reload
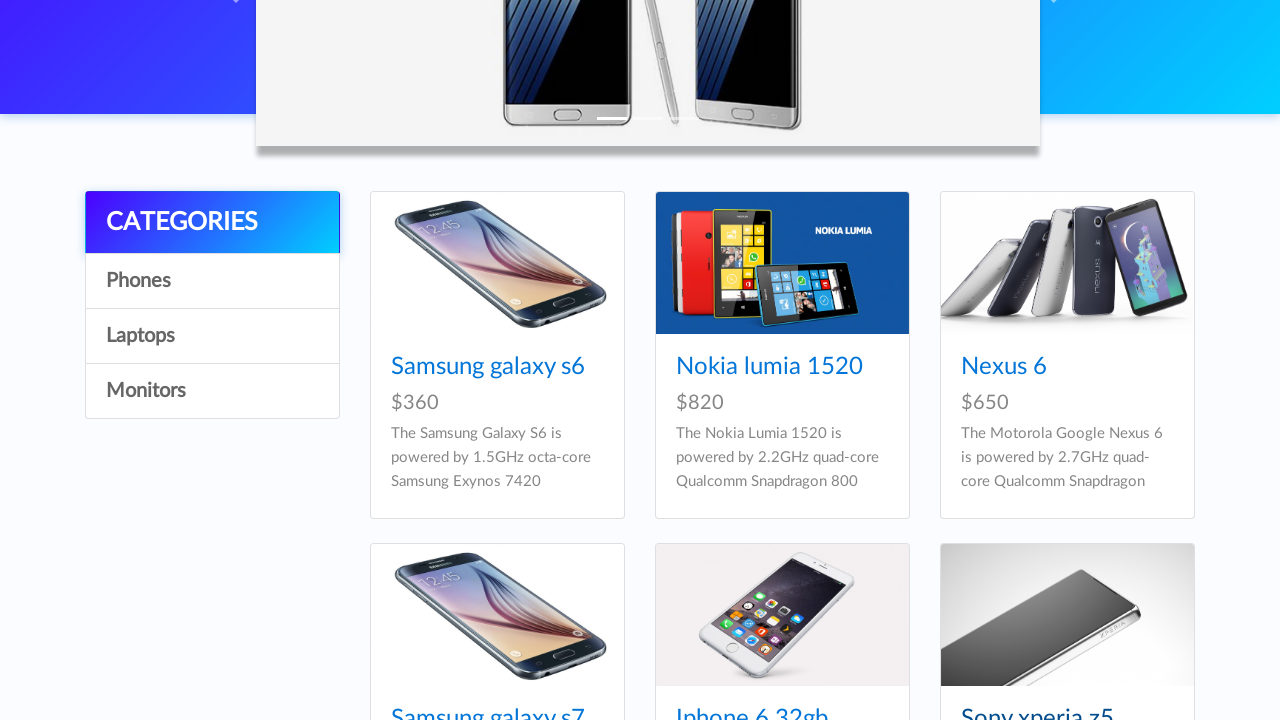

Re-queried product links after navigation
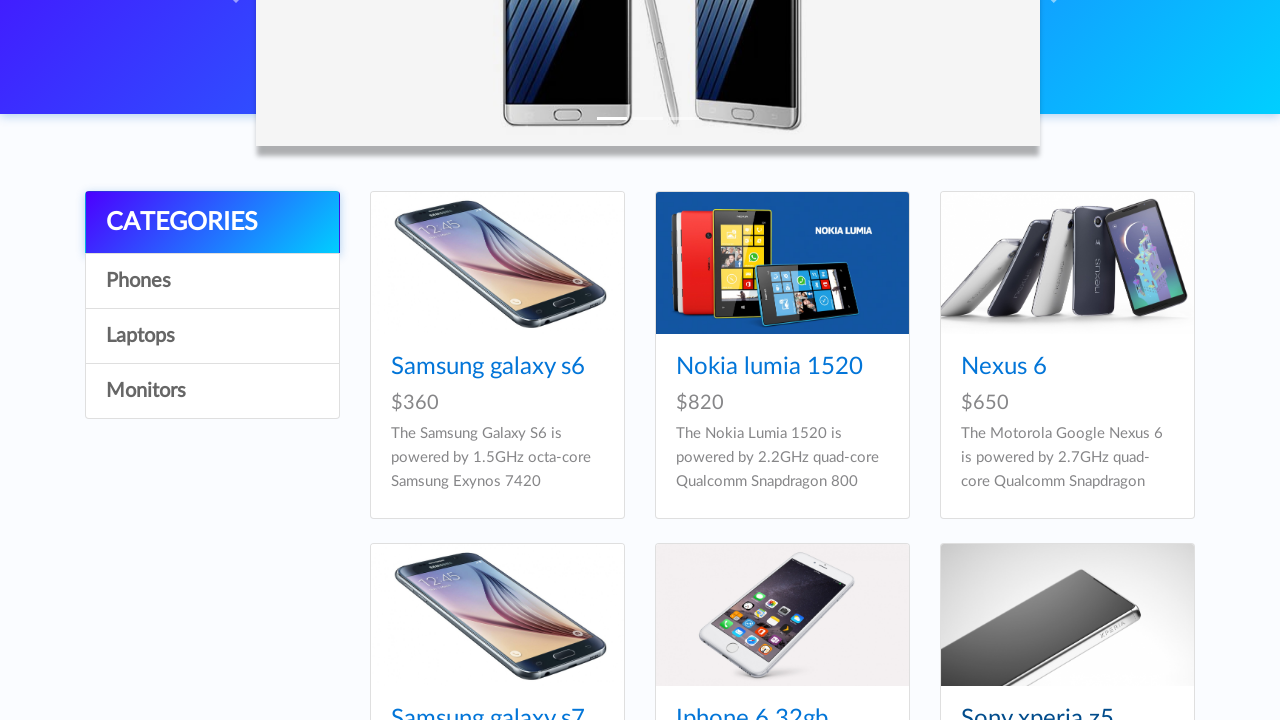

Extracted product name: 
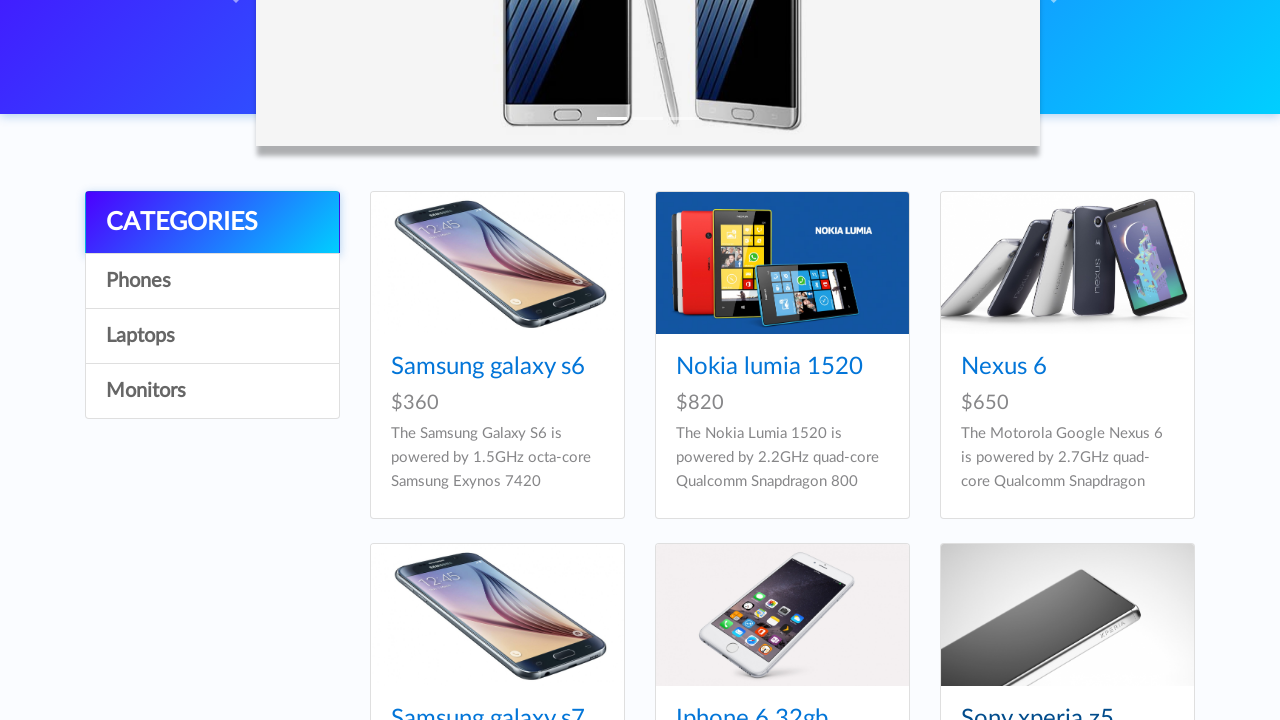

Skipped already processed product: 
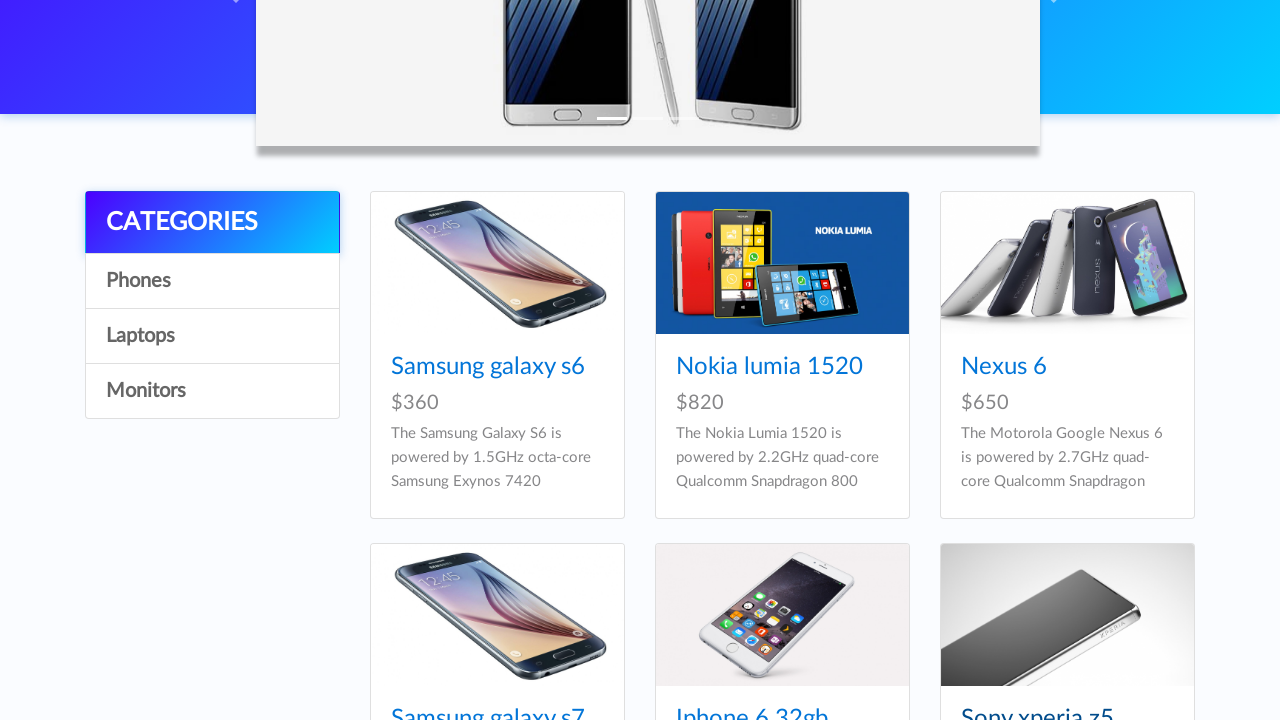

Re-queried product links after navigation
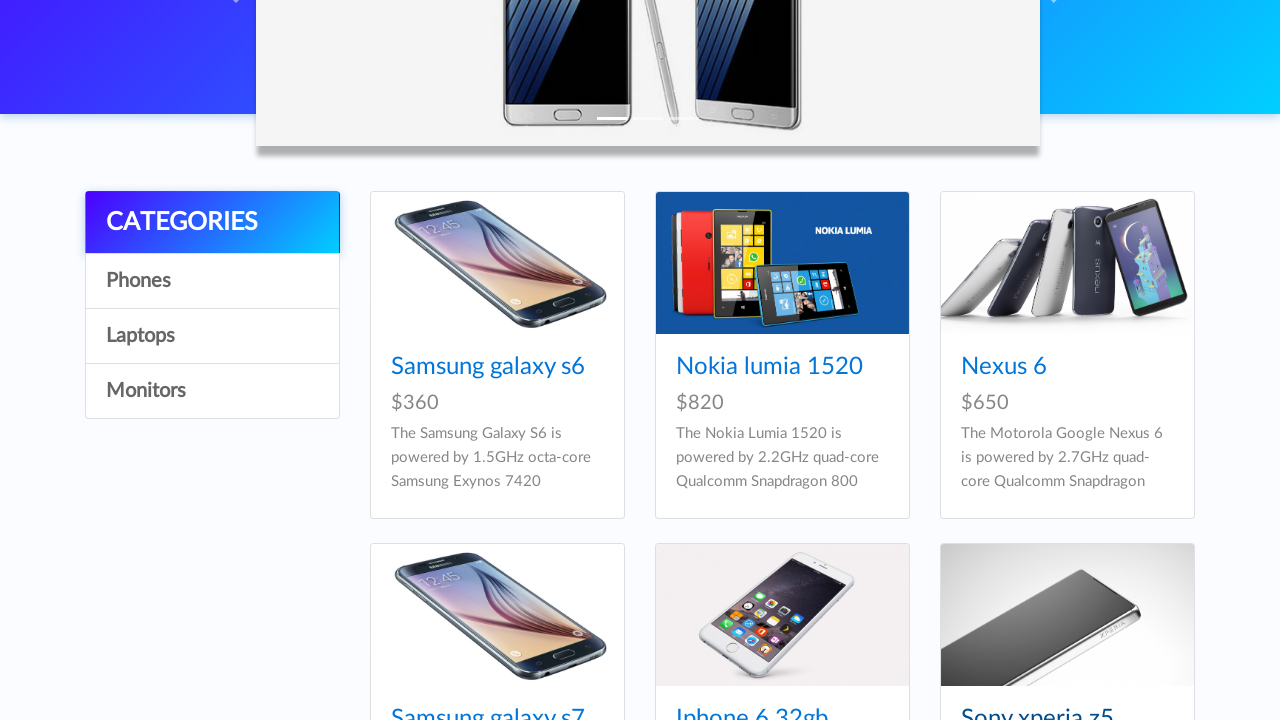

Extracted product name: HTC One M9
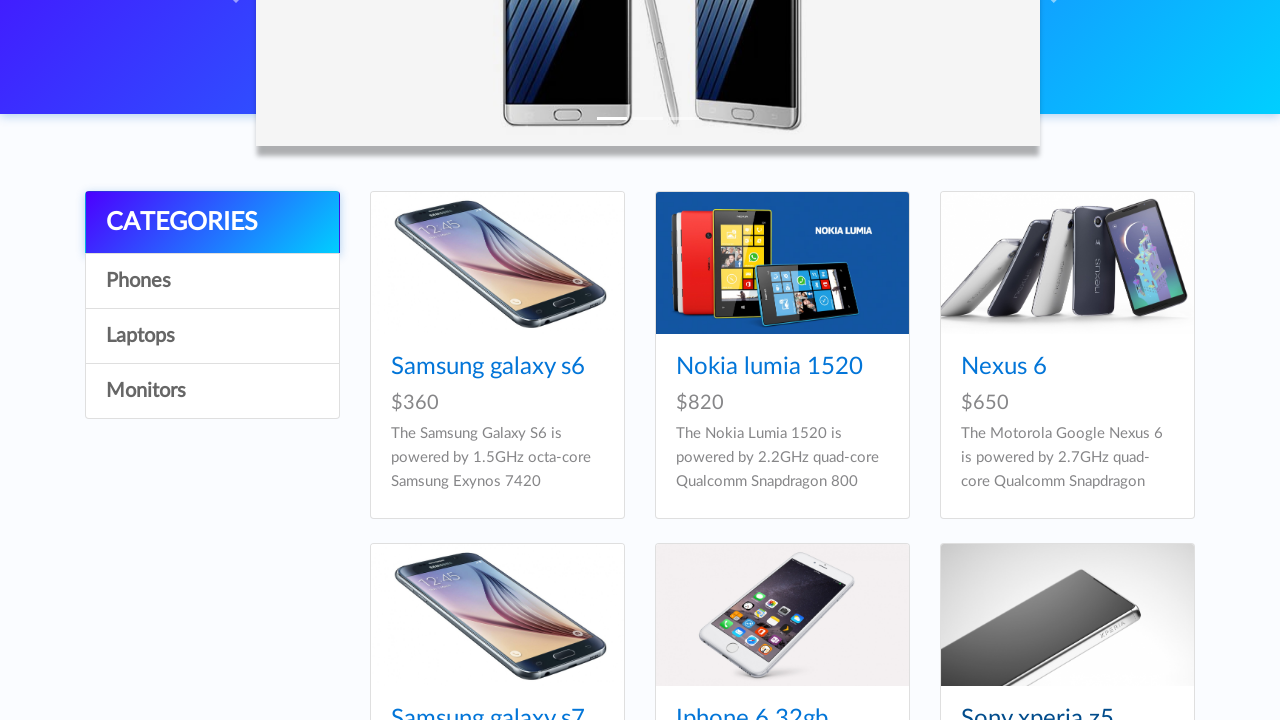

Added product to processed set: HTC One M9
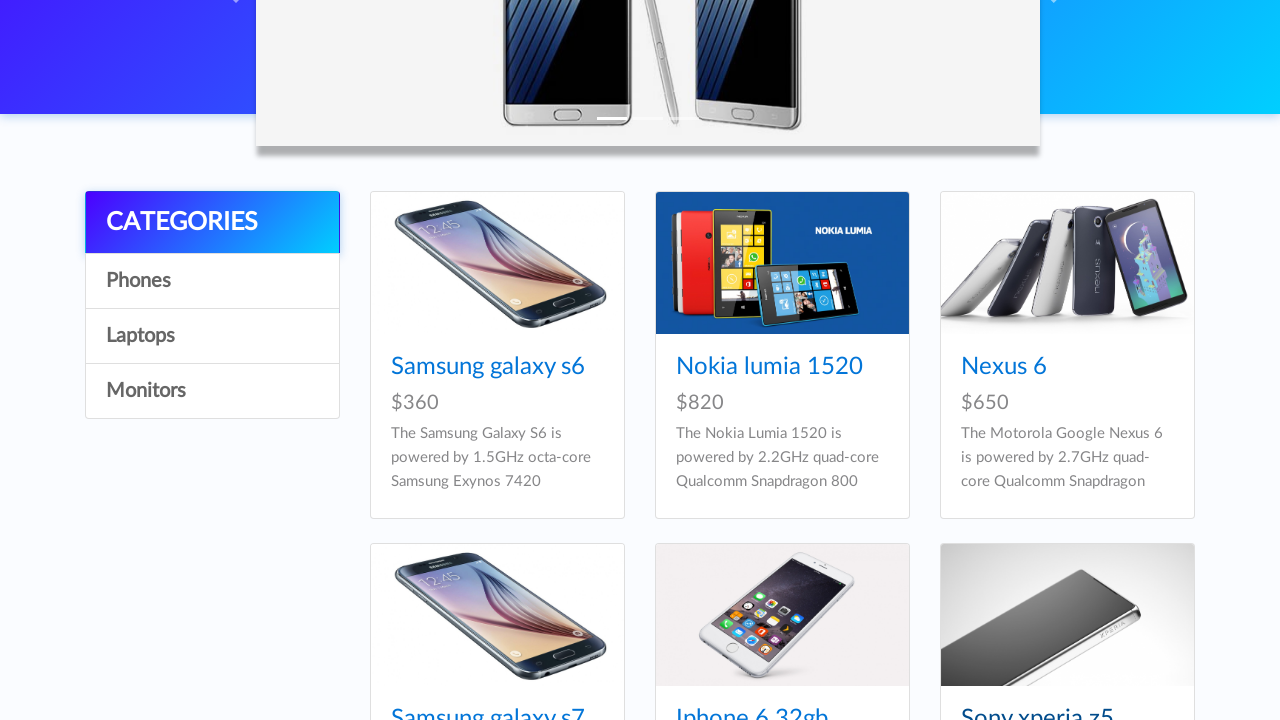

Scrolled product into view: HTC One M9
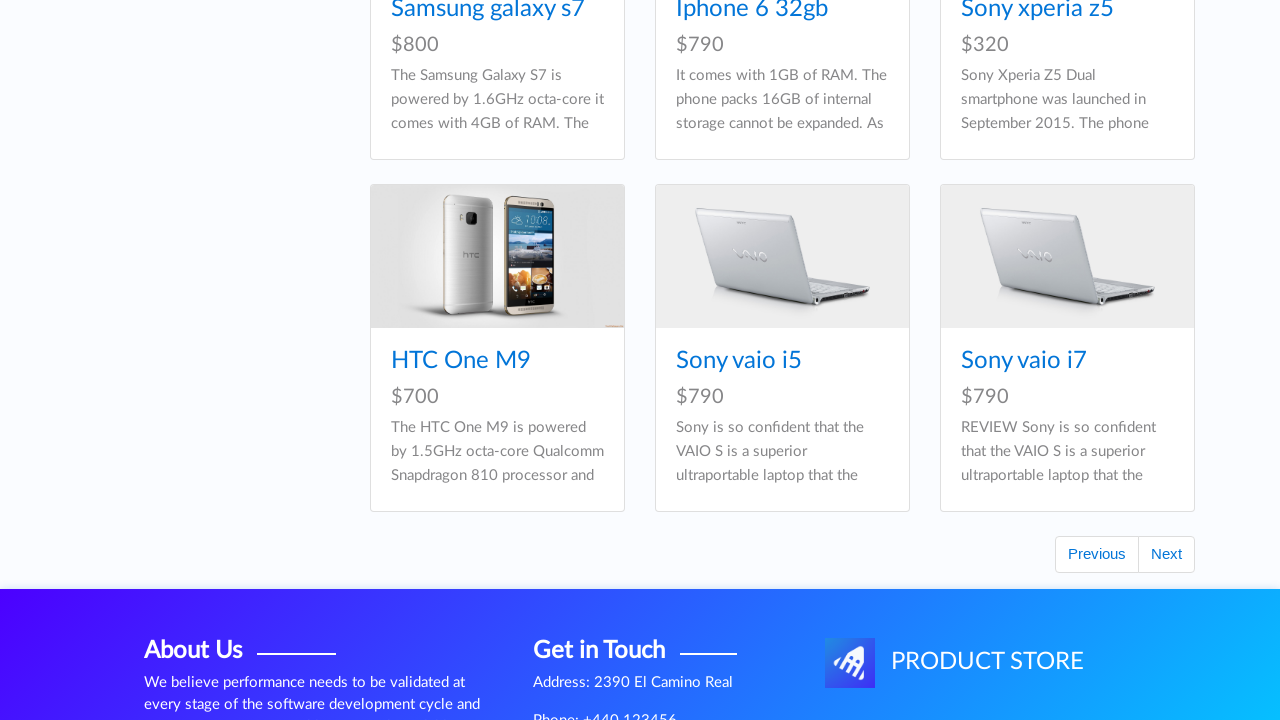

Waited 500ms before clicking product
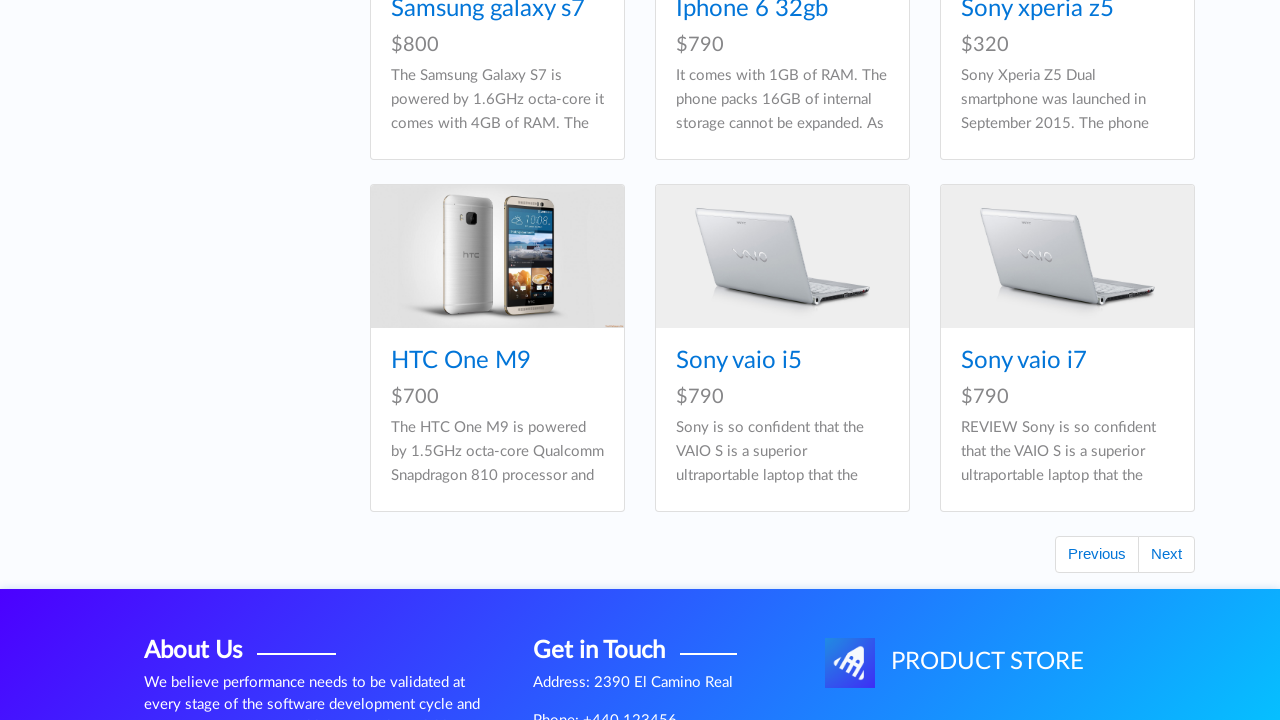

Clicked on product: HTC One M9
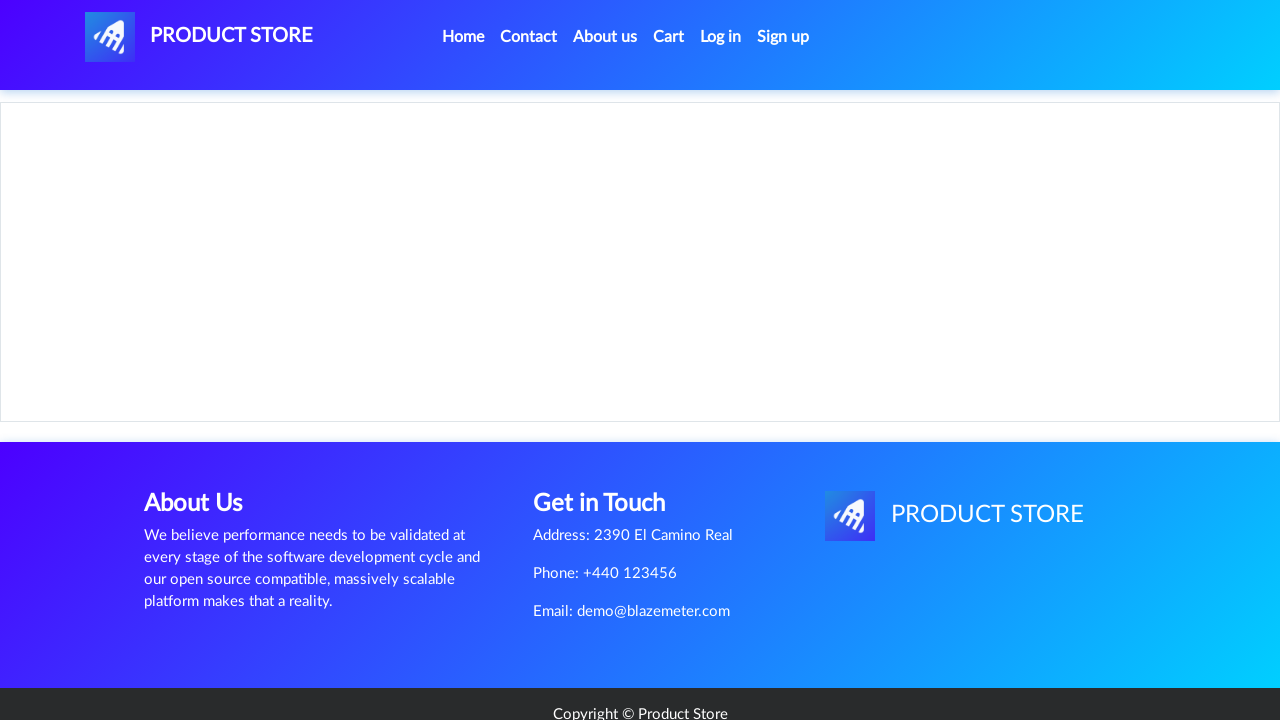

Product details page loaded successfully
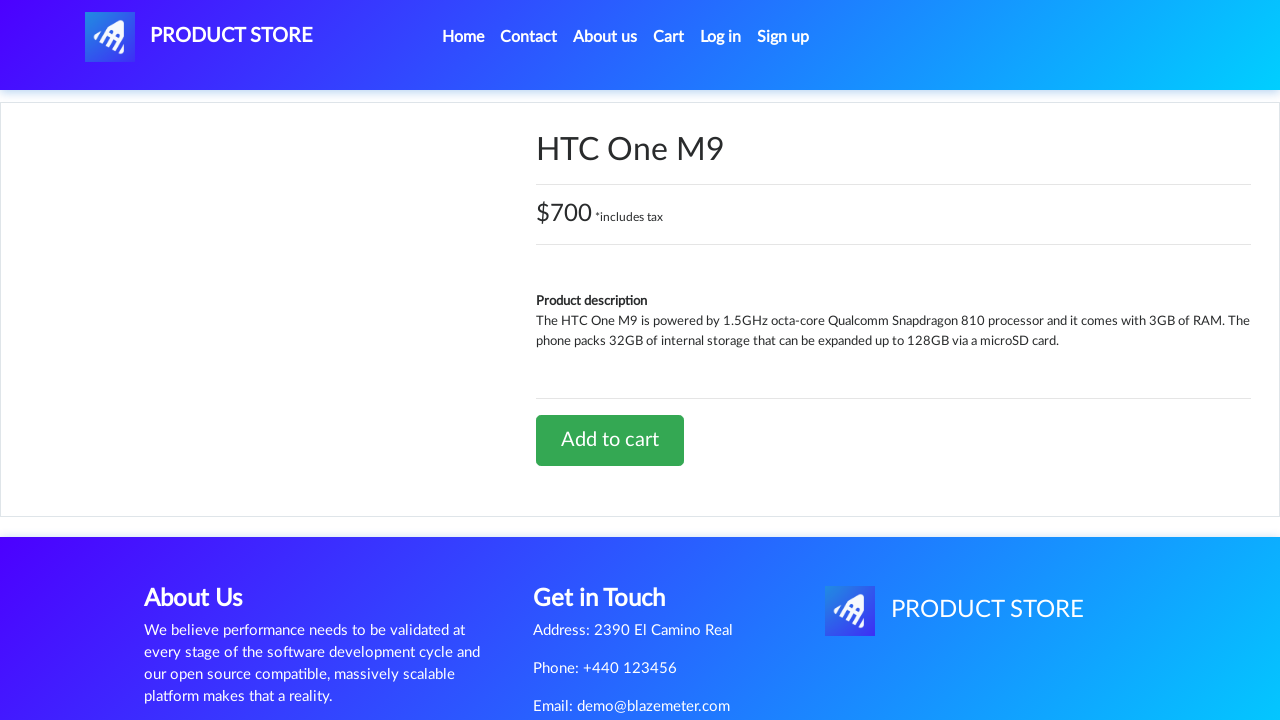

Navigated back to product list
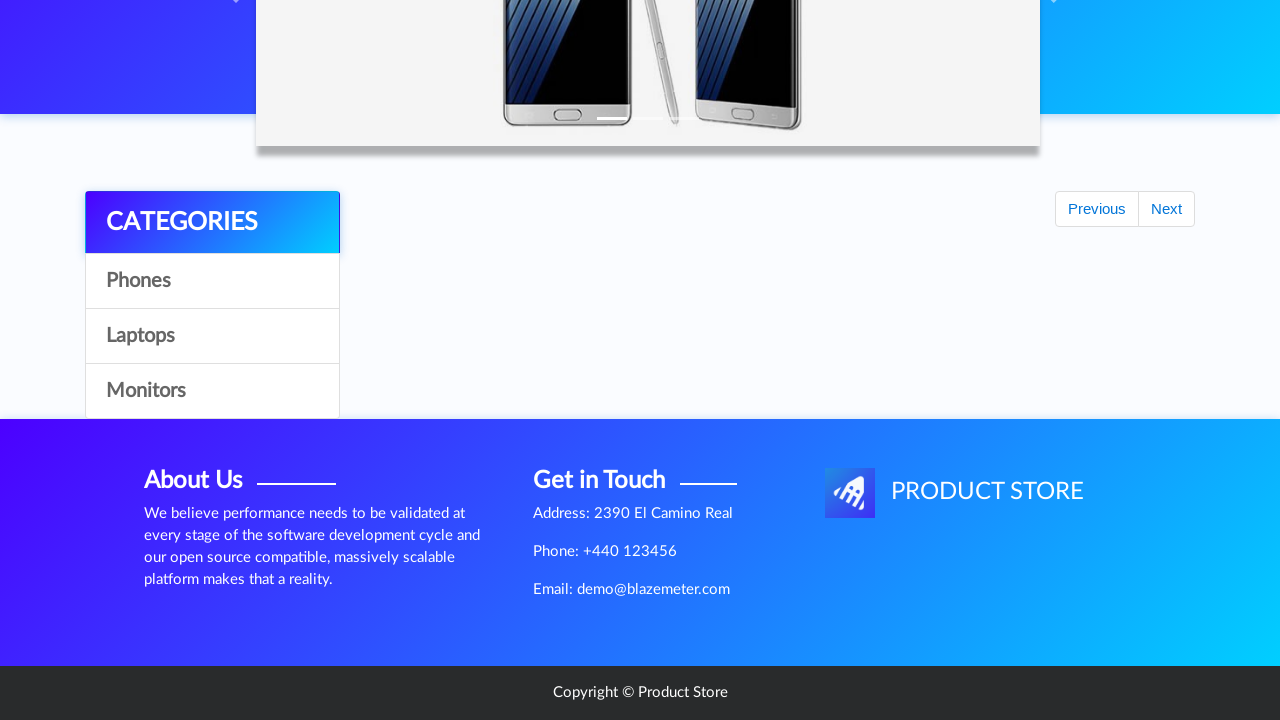

Waited 1000ms for product list to reload
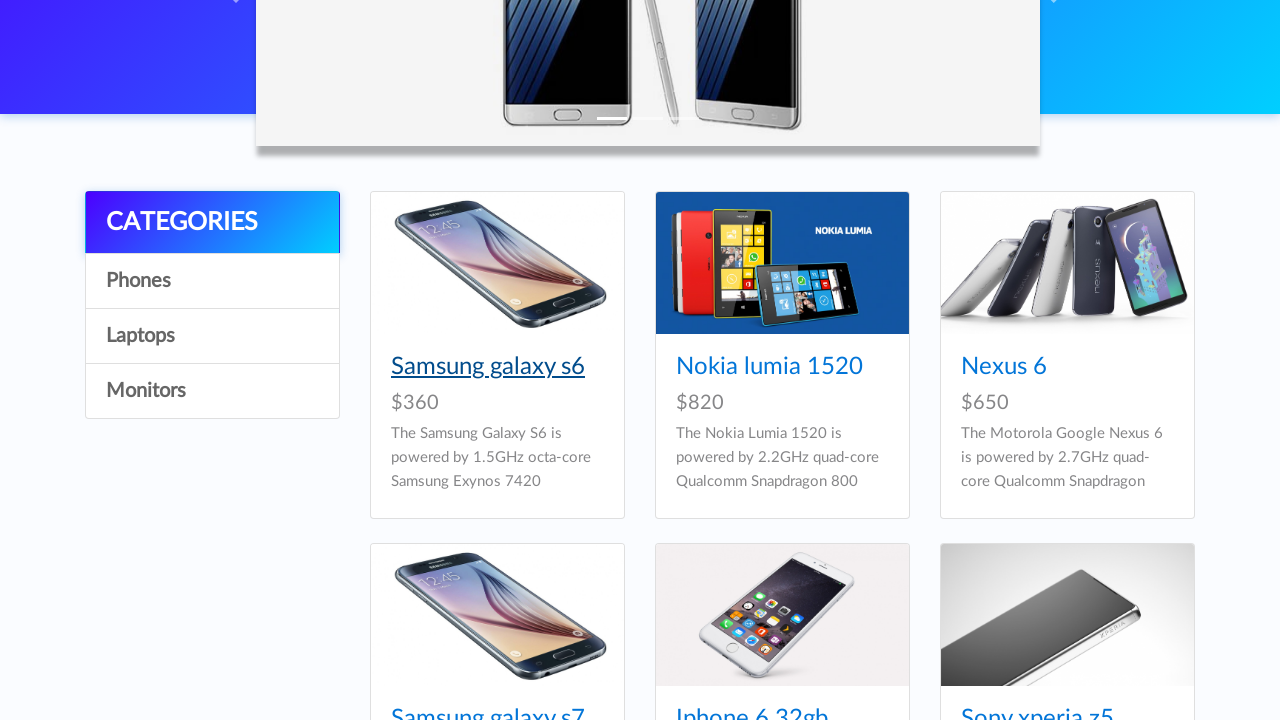

Re-queried product links after navigation
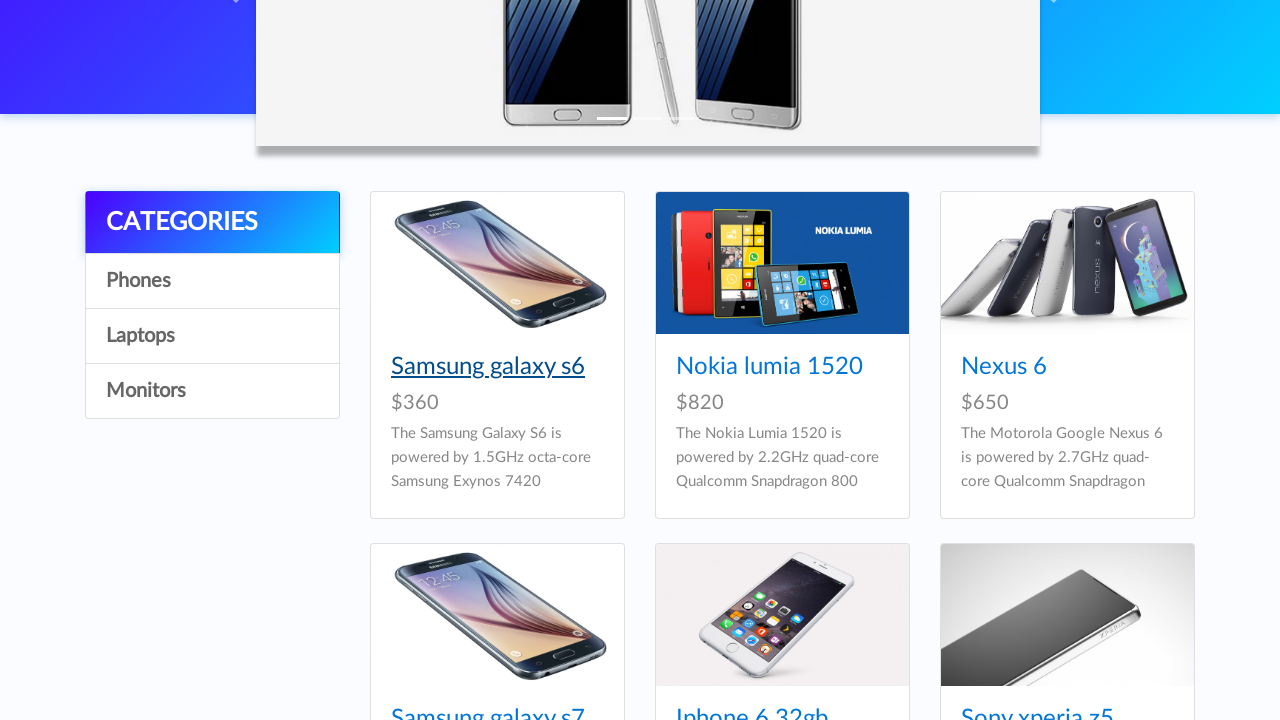

Extracted product name: 
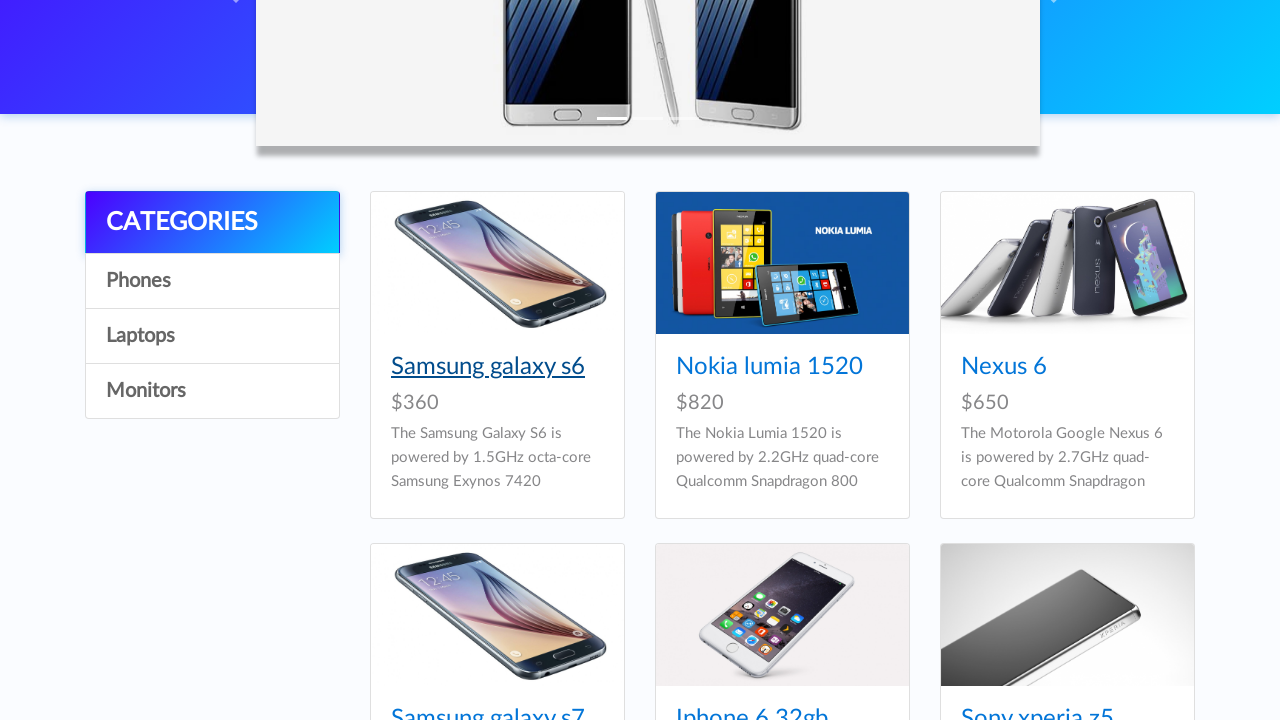

Skipped already processed product: 
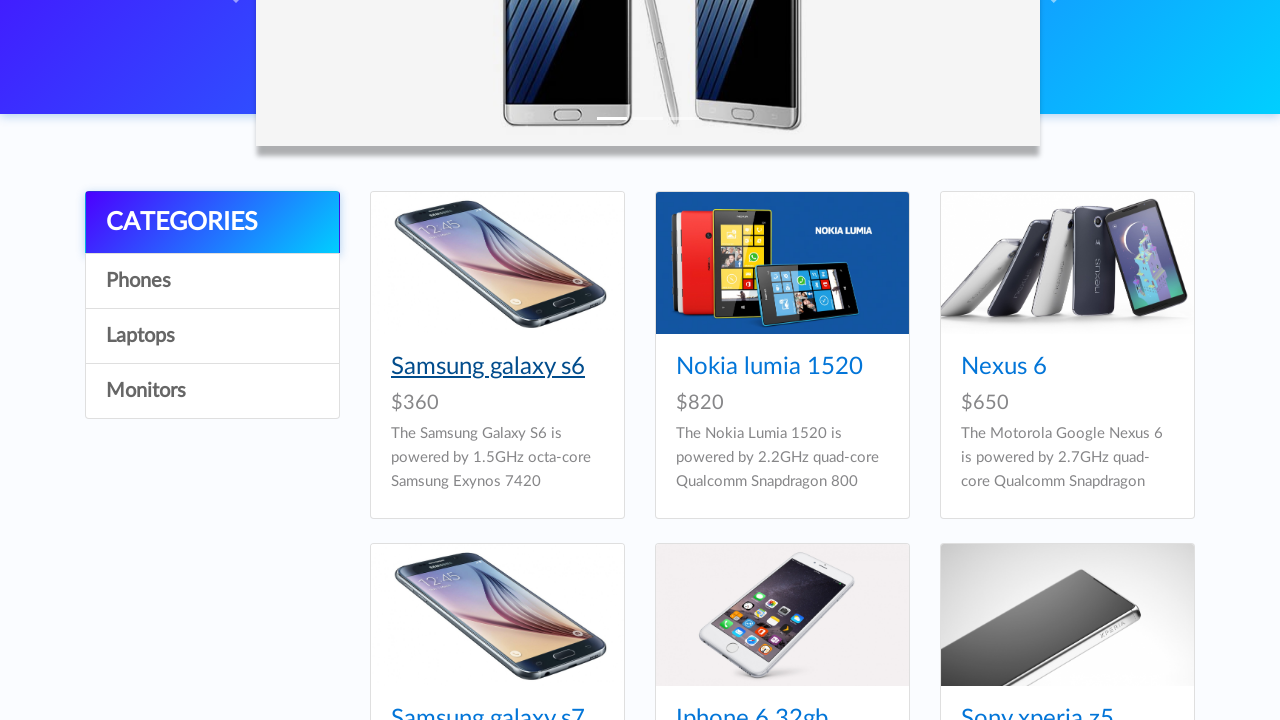

Re-queried product links after navigation
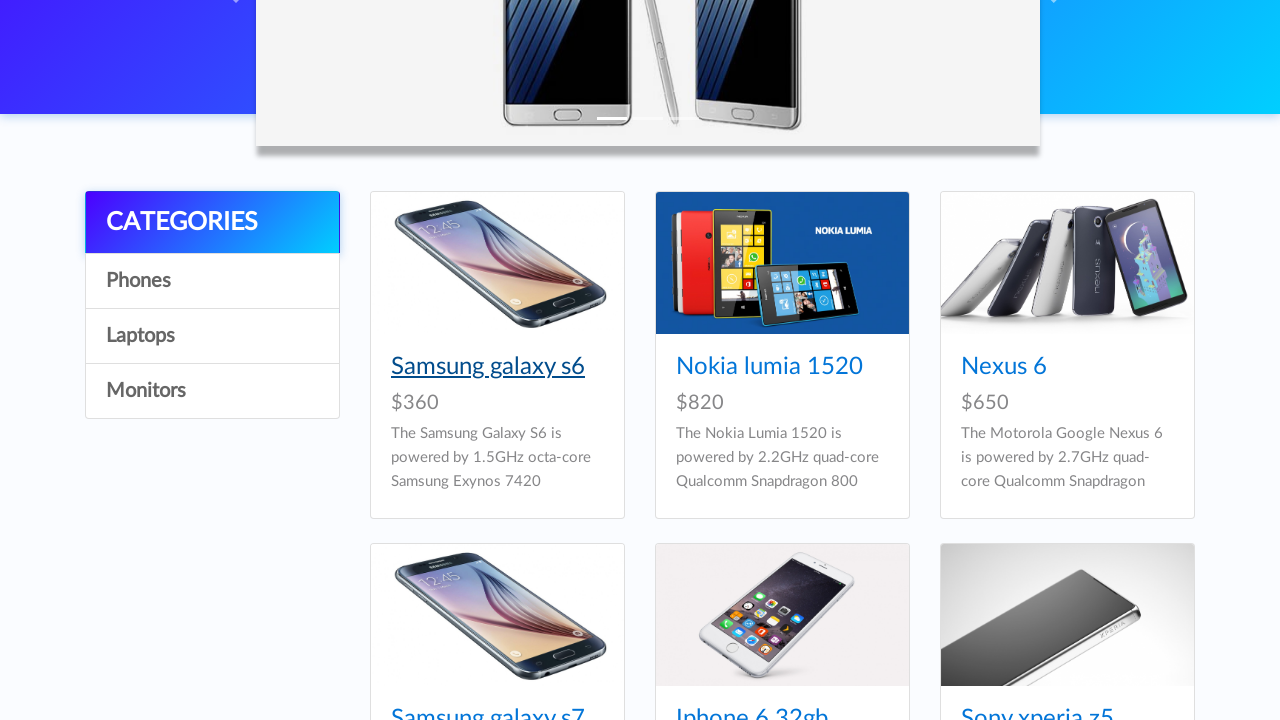

Extracted product name: Sony vaio i5
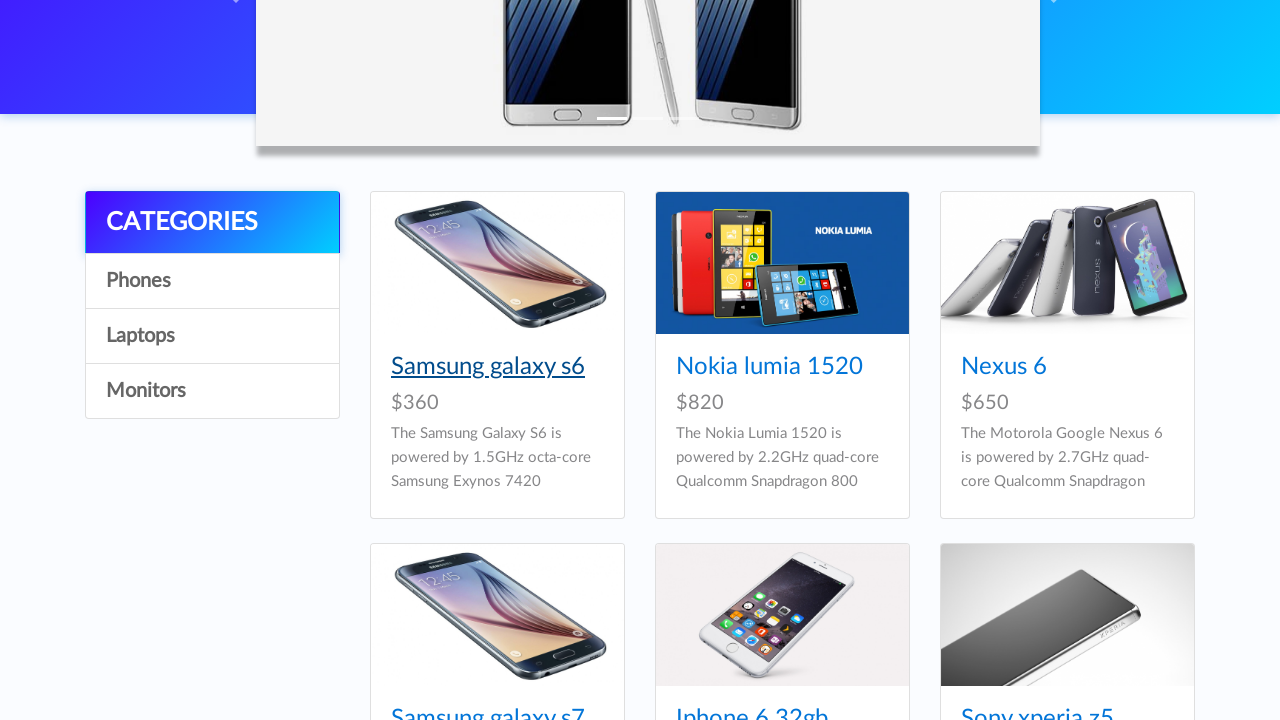

Added product to processed set: Sony vaio i5
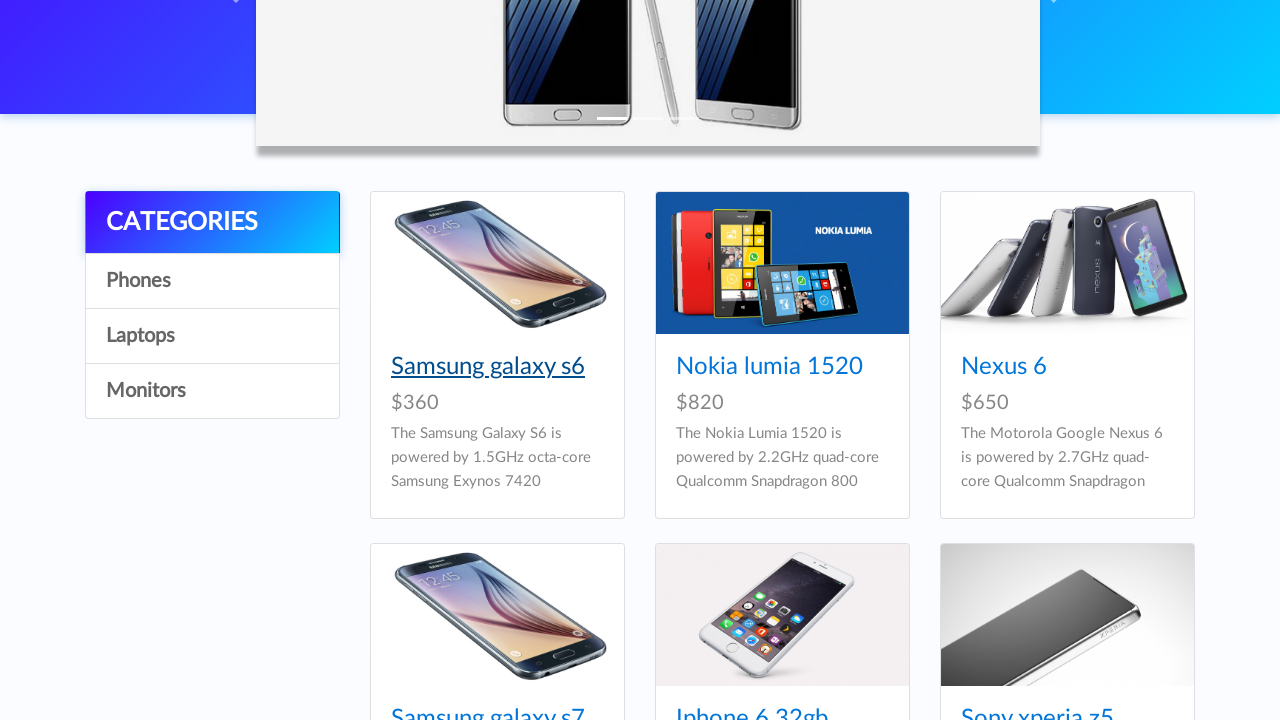

Scrolled product into view: Sony vaio i5
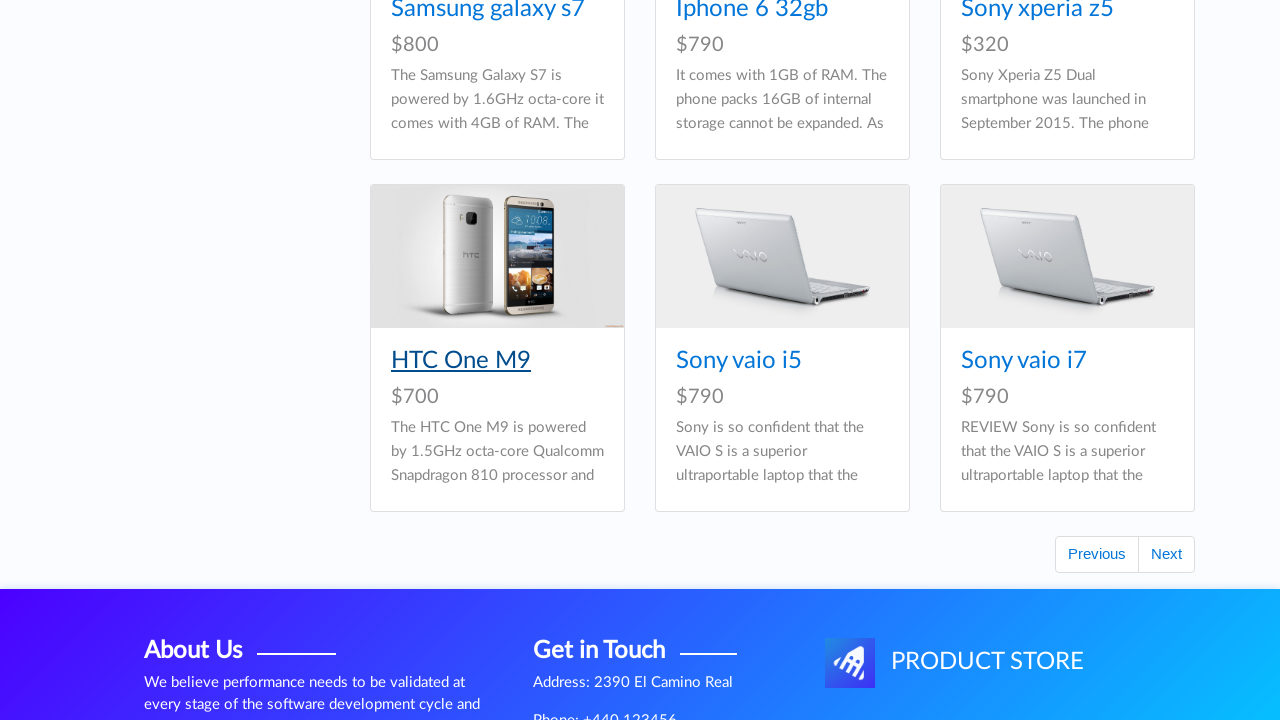

Waited 500ms before clicking product
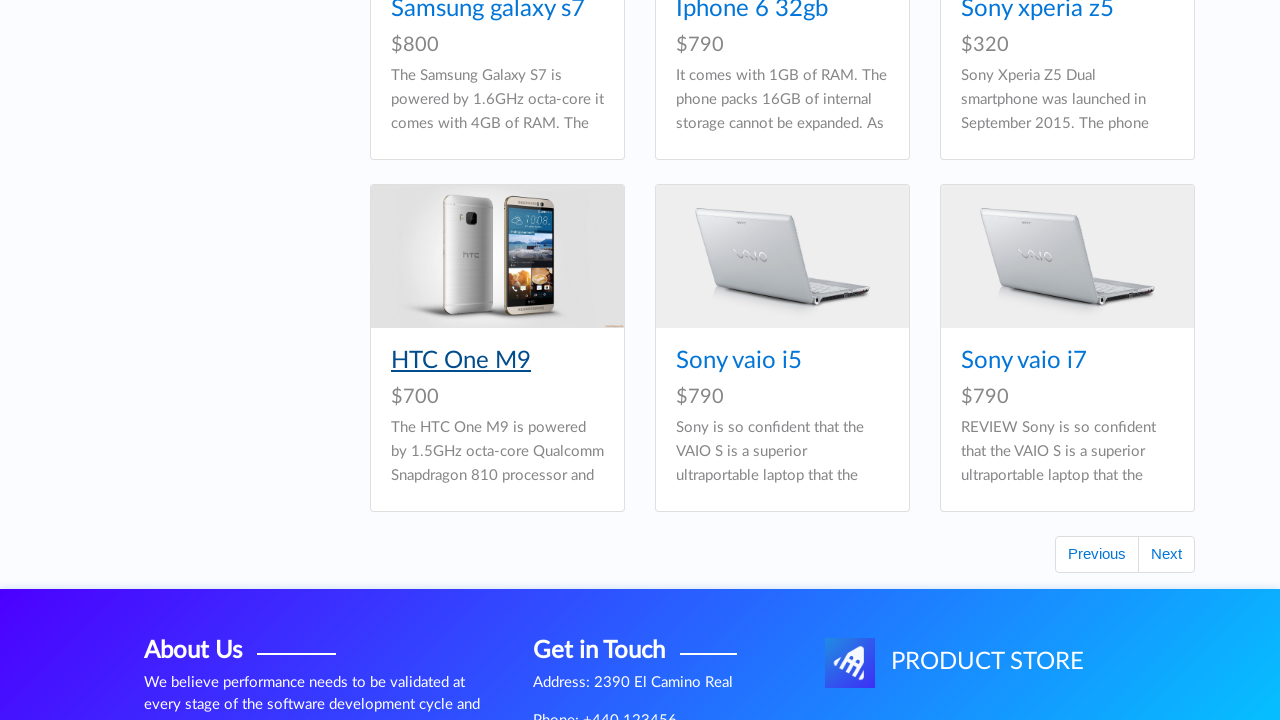

Clicked on product: Sony vaio i5
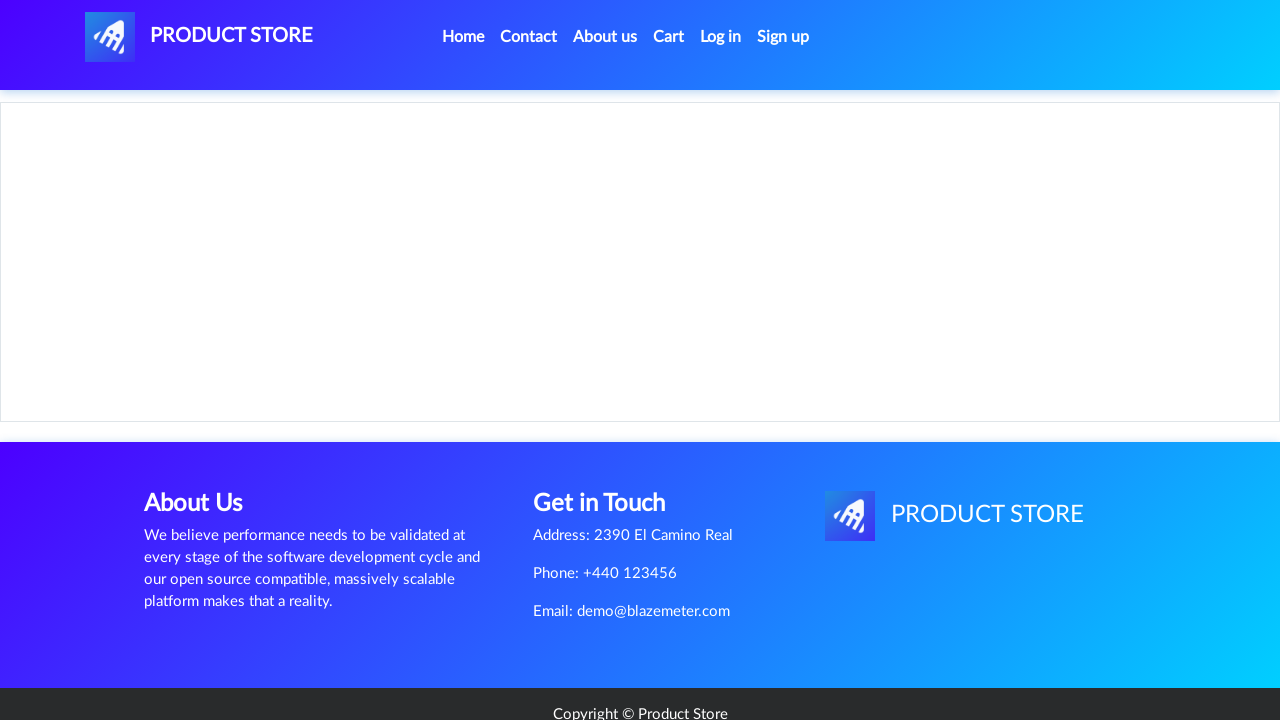

Product details page loaded successfully
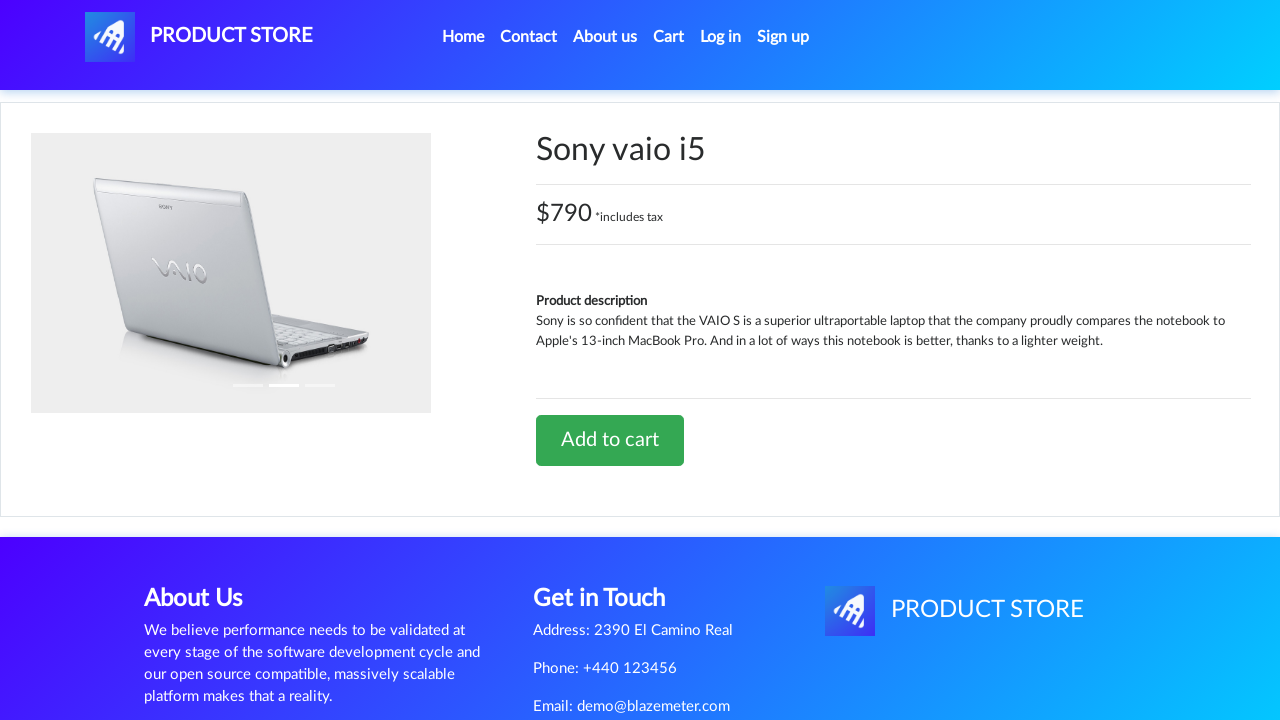

Navigated back to product list
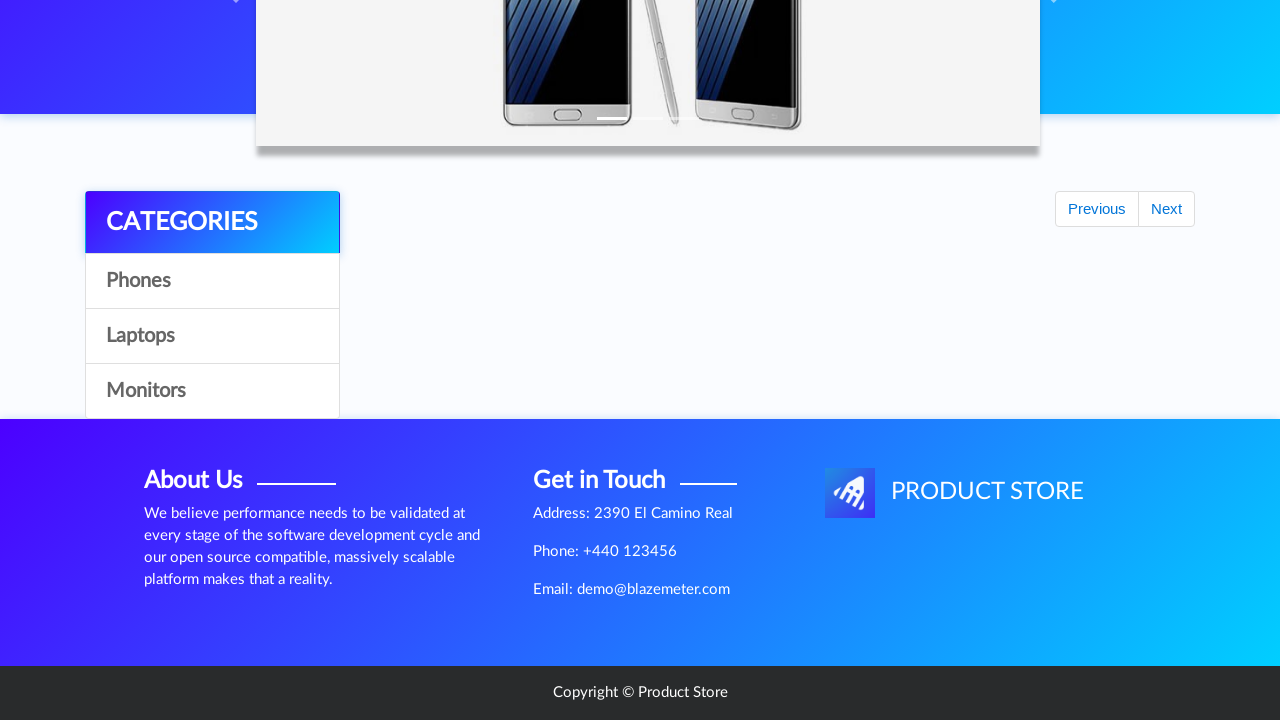

Waited 1000ms for product list to reload
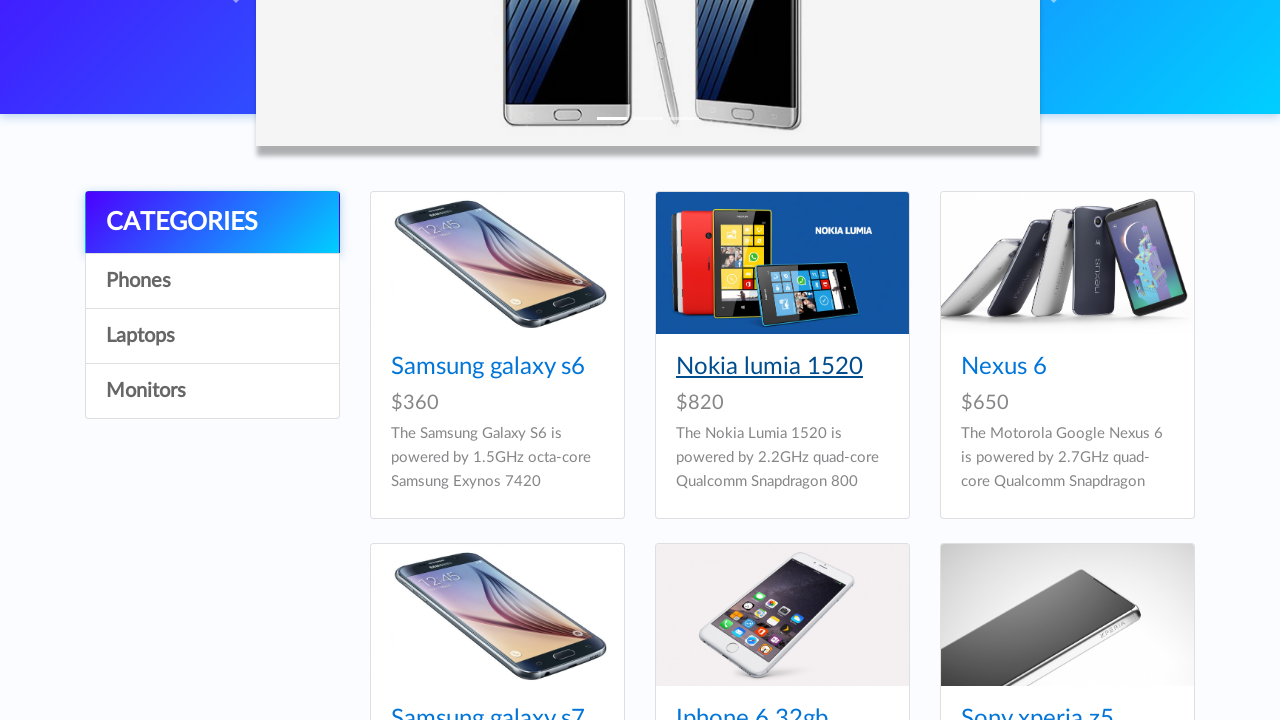

Re-queried product links after navigation
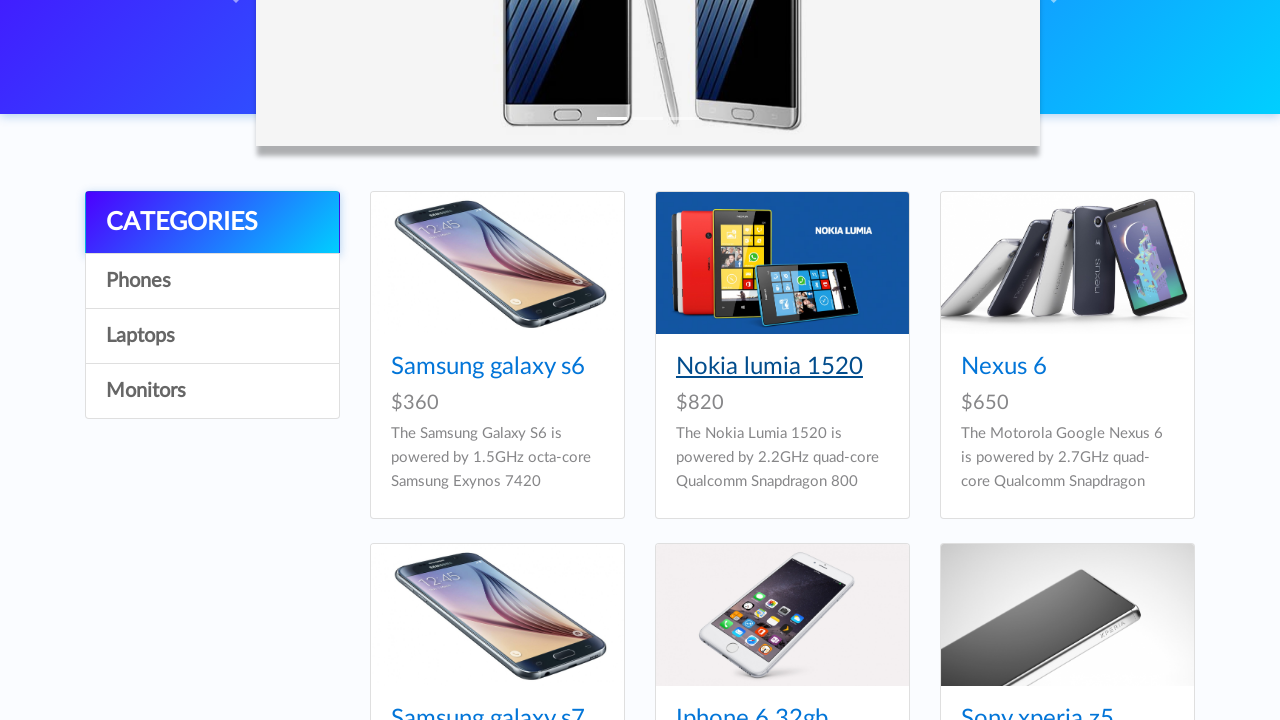

Extracted product name: 
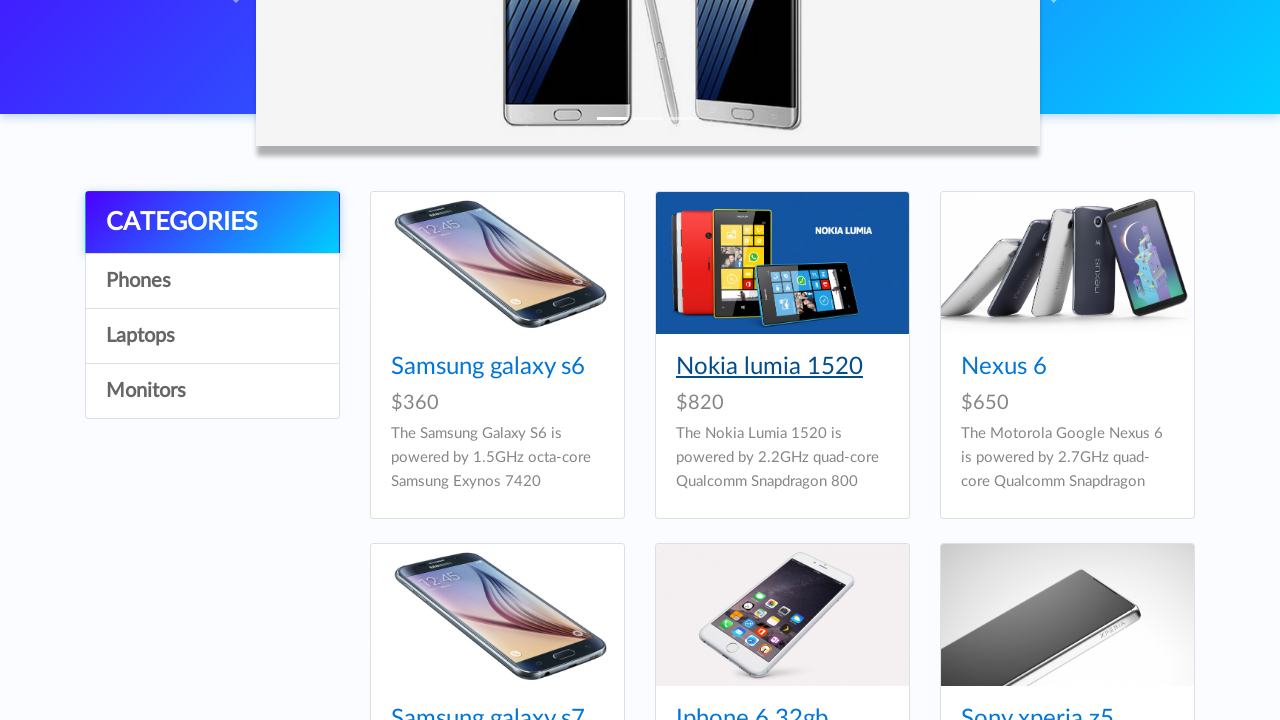

Skipped already processed product: 
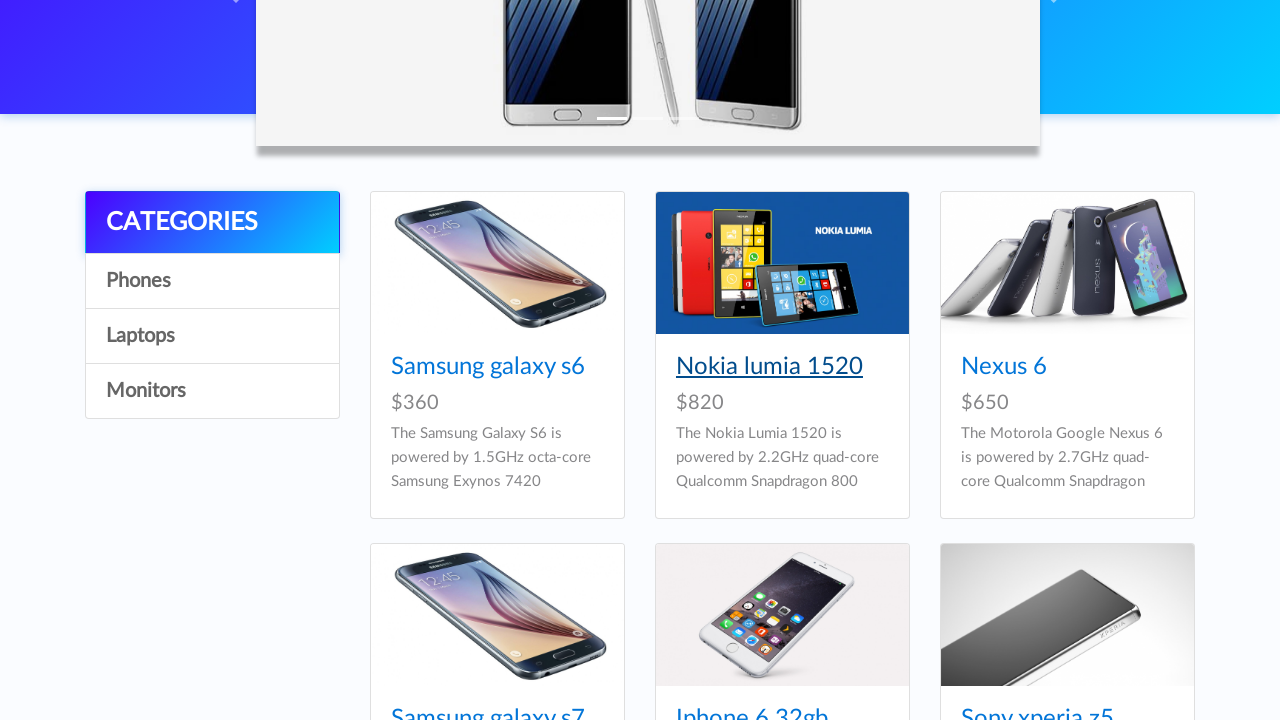

Re-queried product links after navigation
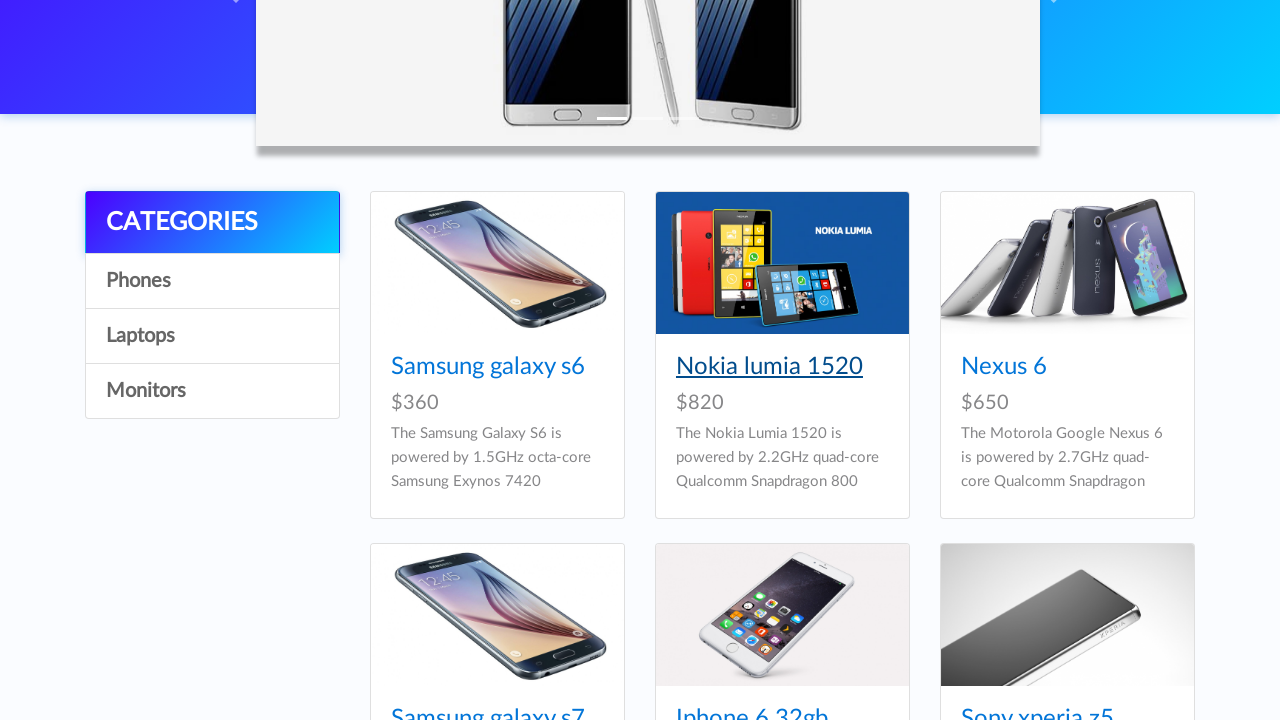

Extracted product name: Sony vaio i7

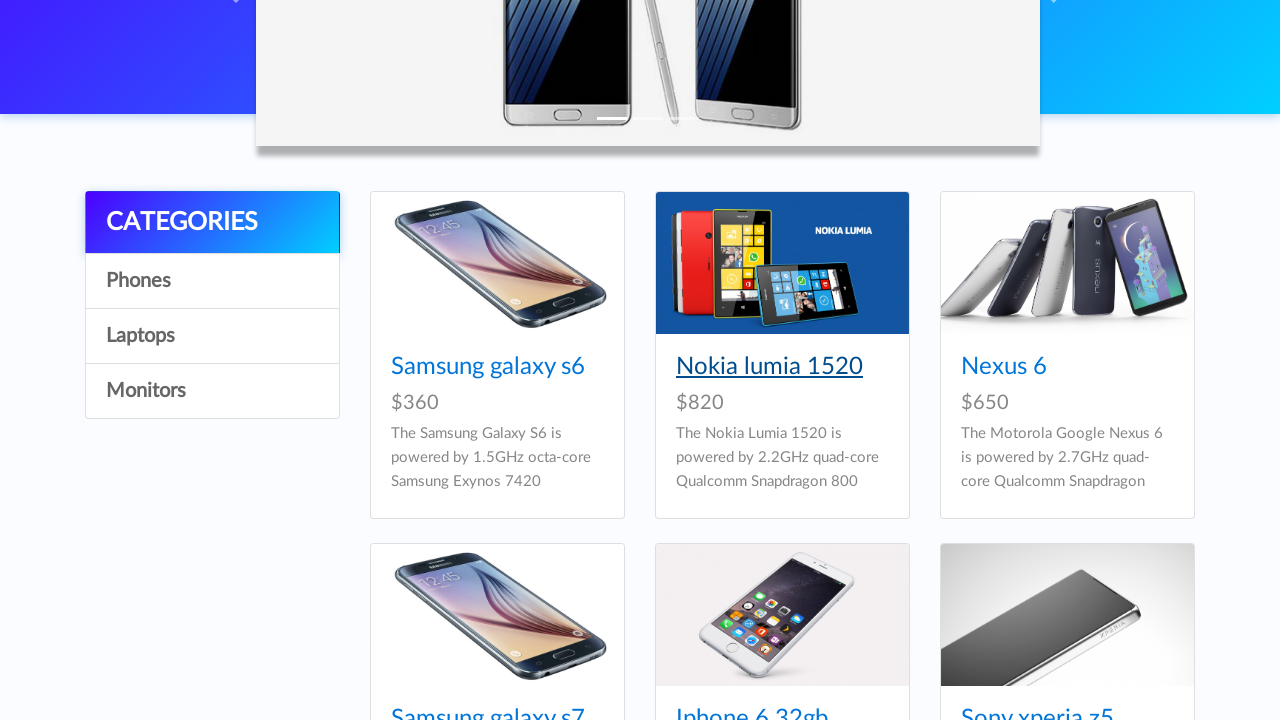

Added product to processed set: Sony vaio i7

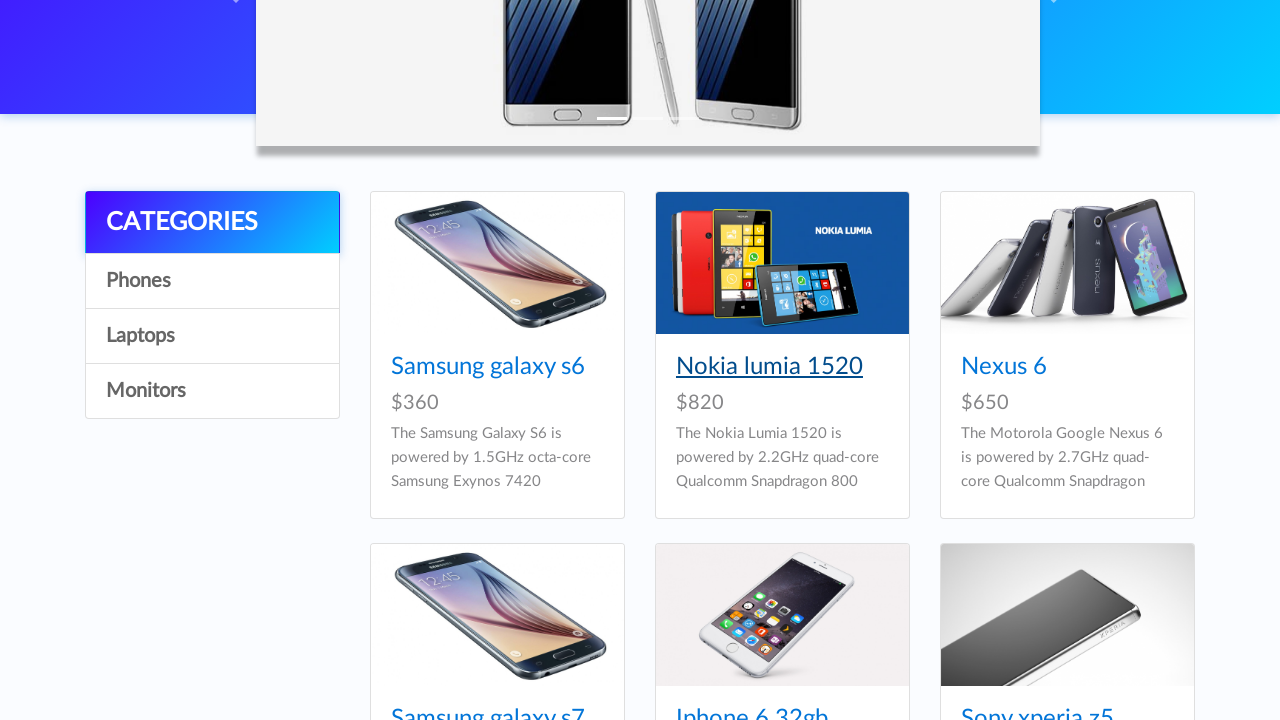

Scrolled product into view: Sony vaio i7

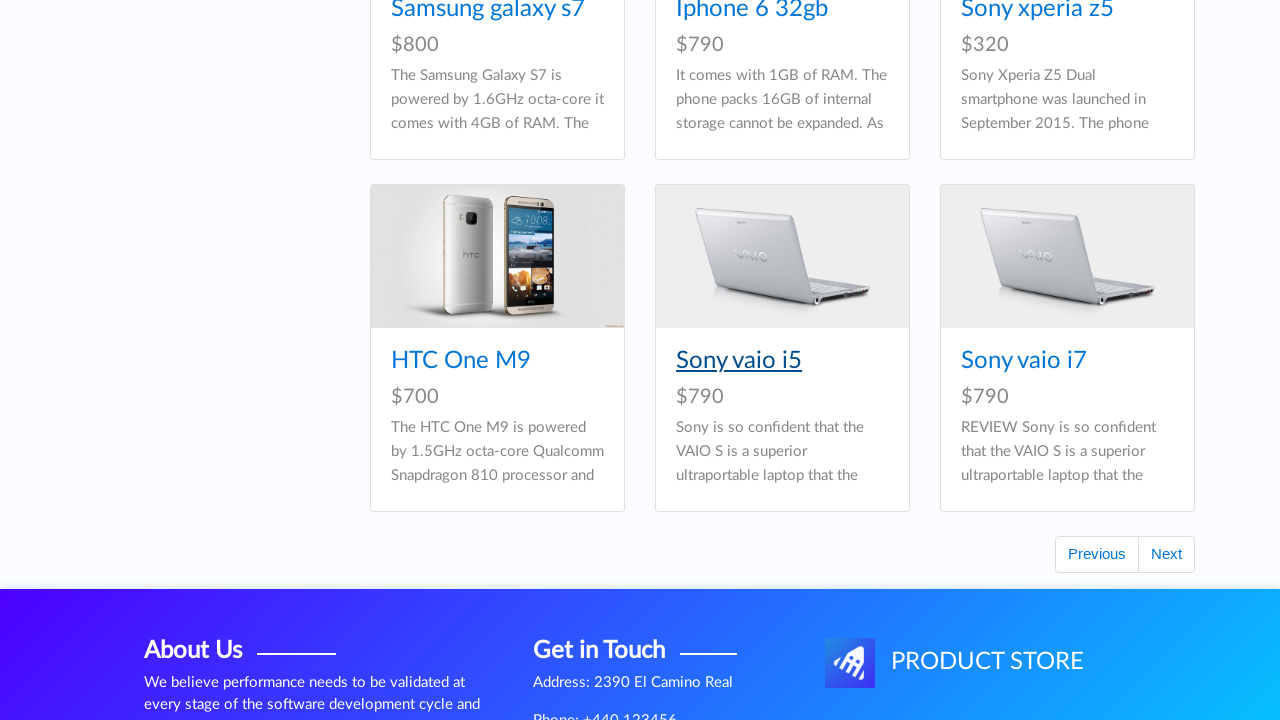

Waited 500ms before clicking product
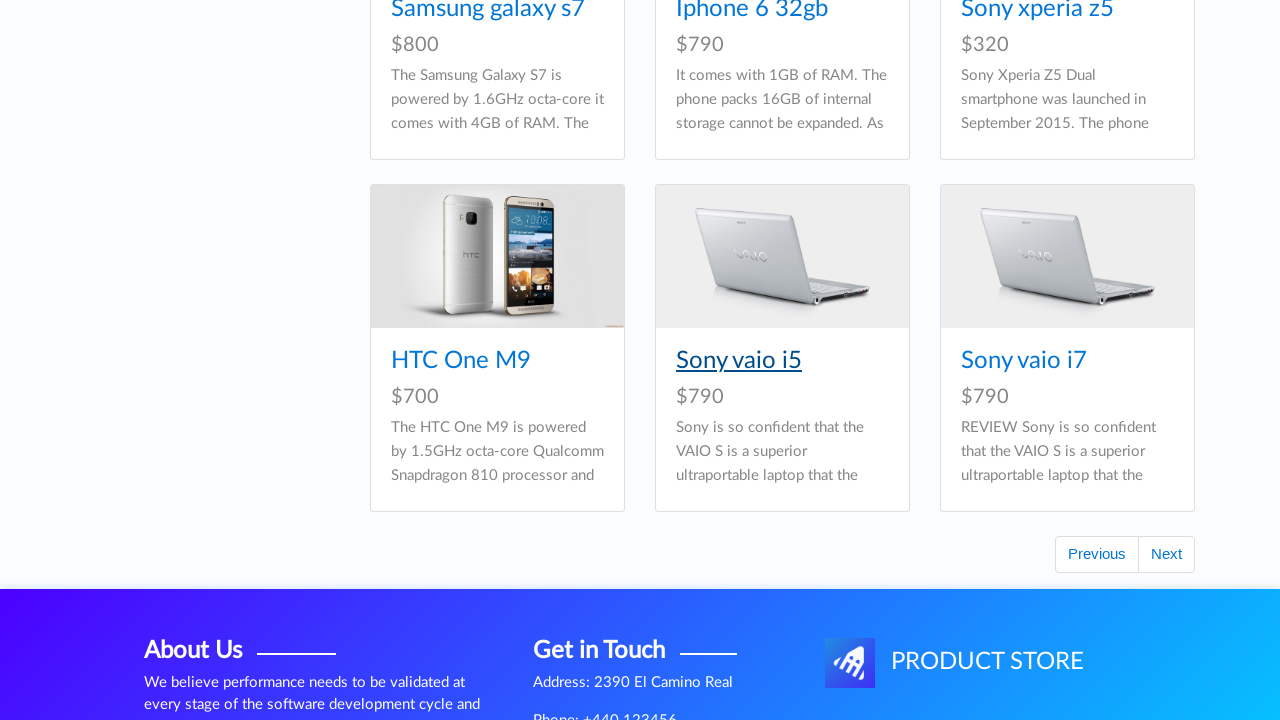

Clicked on product: Sony vaio i7

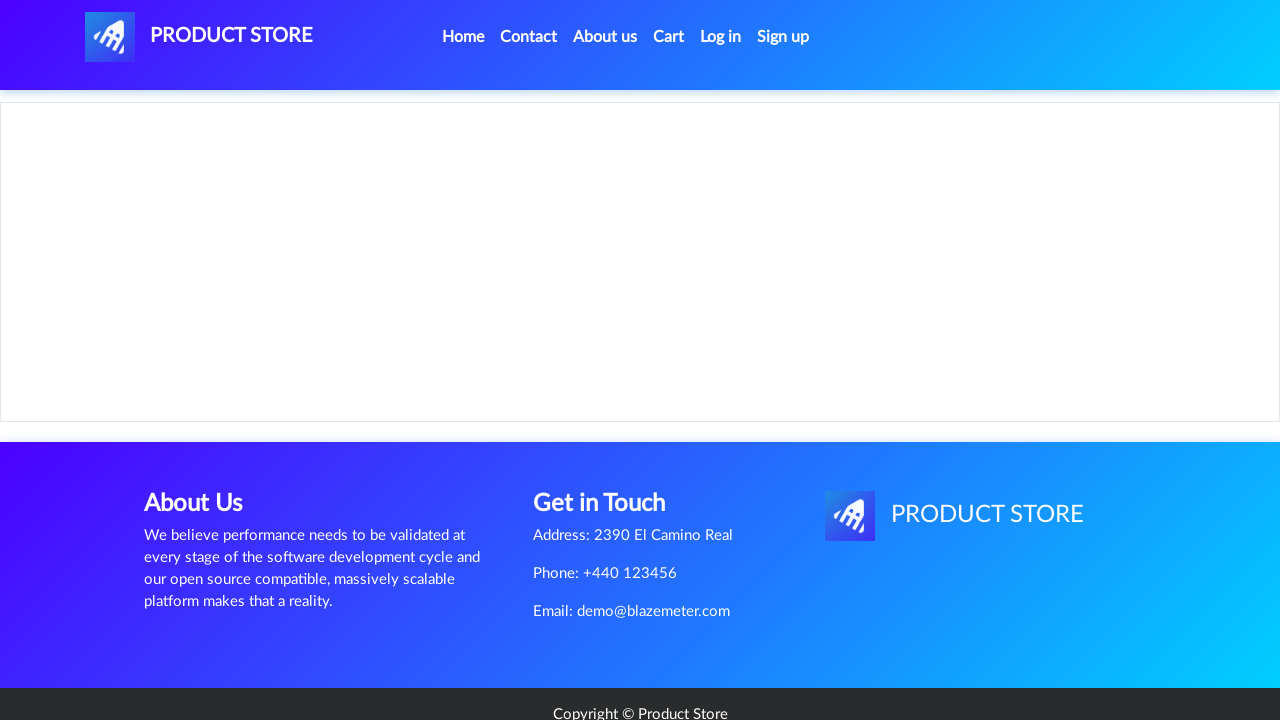

Product details page loaded successfully
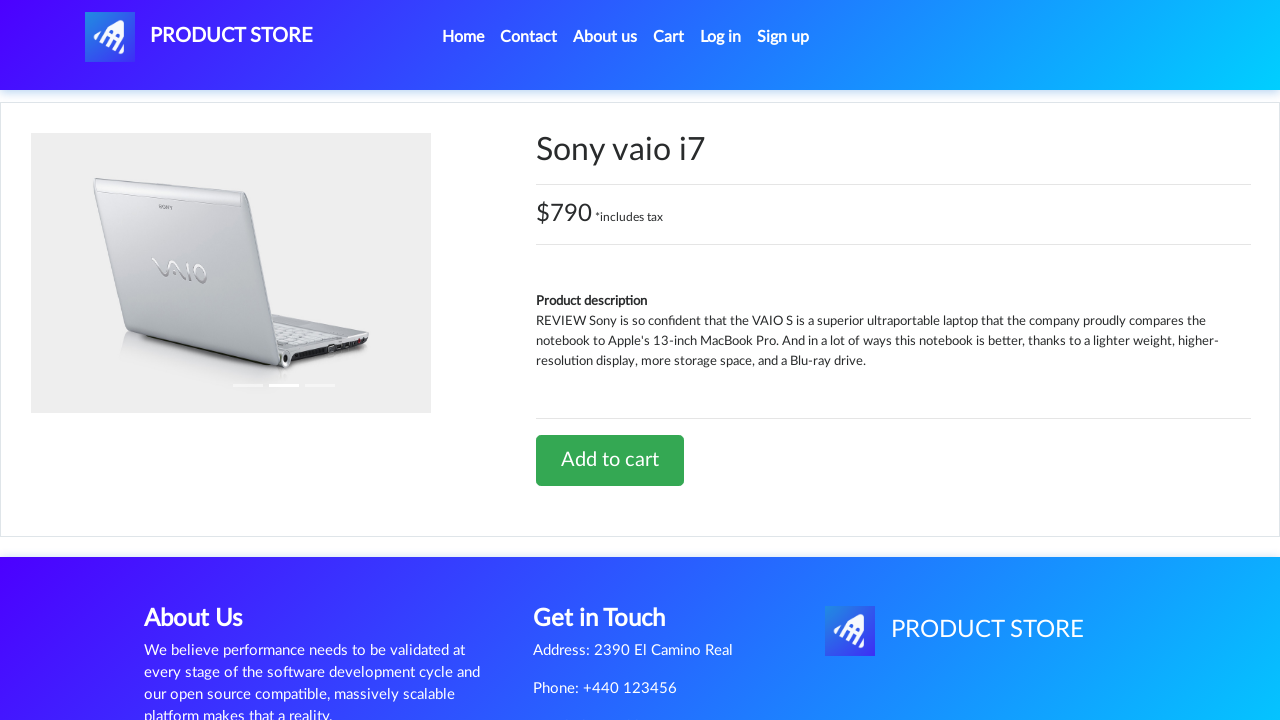

Navigated back to product list
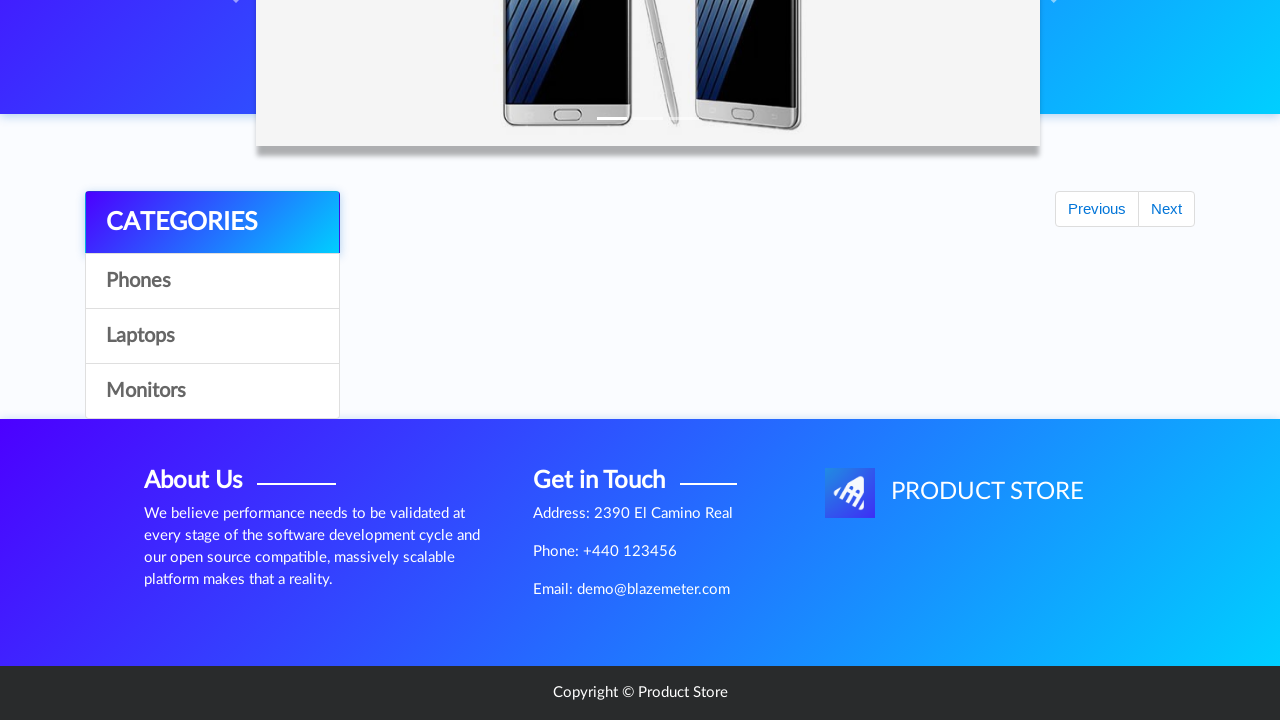

Waited 1000ms for product list to reload
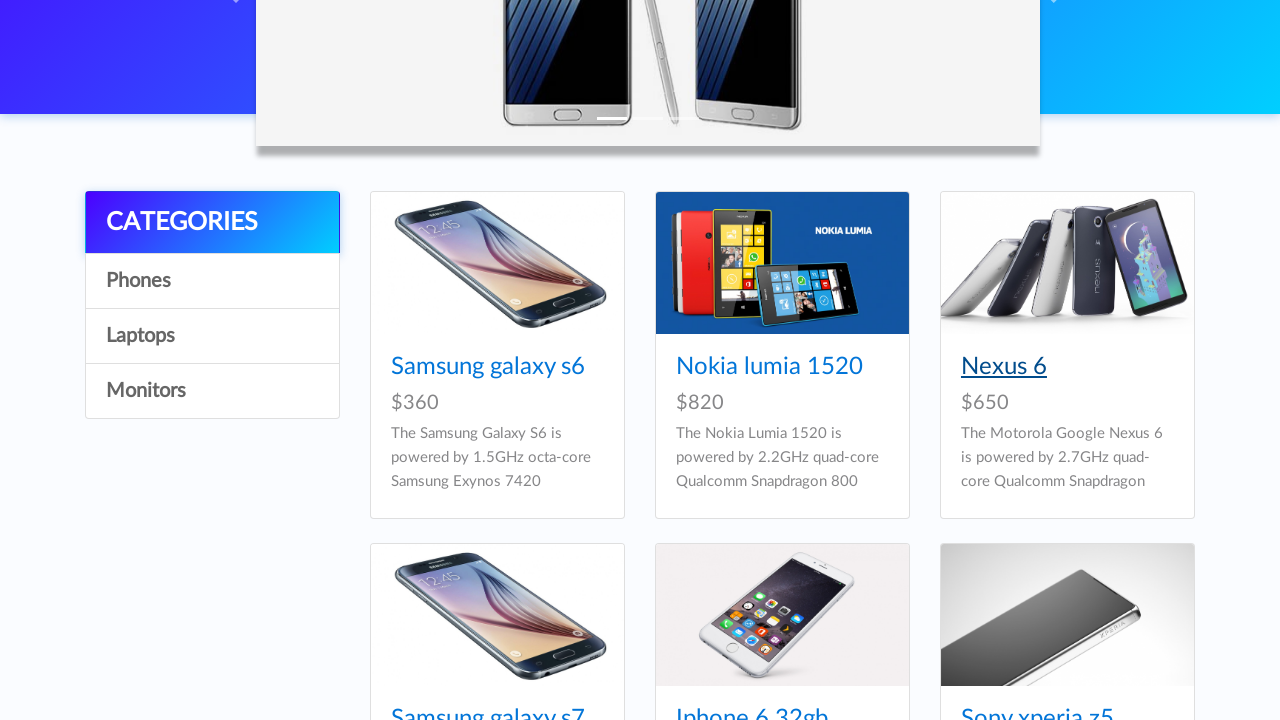

Located next page button
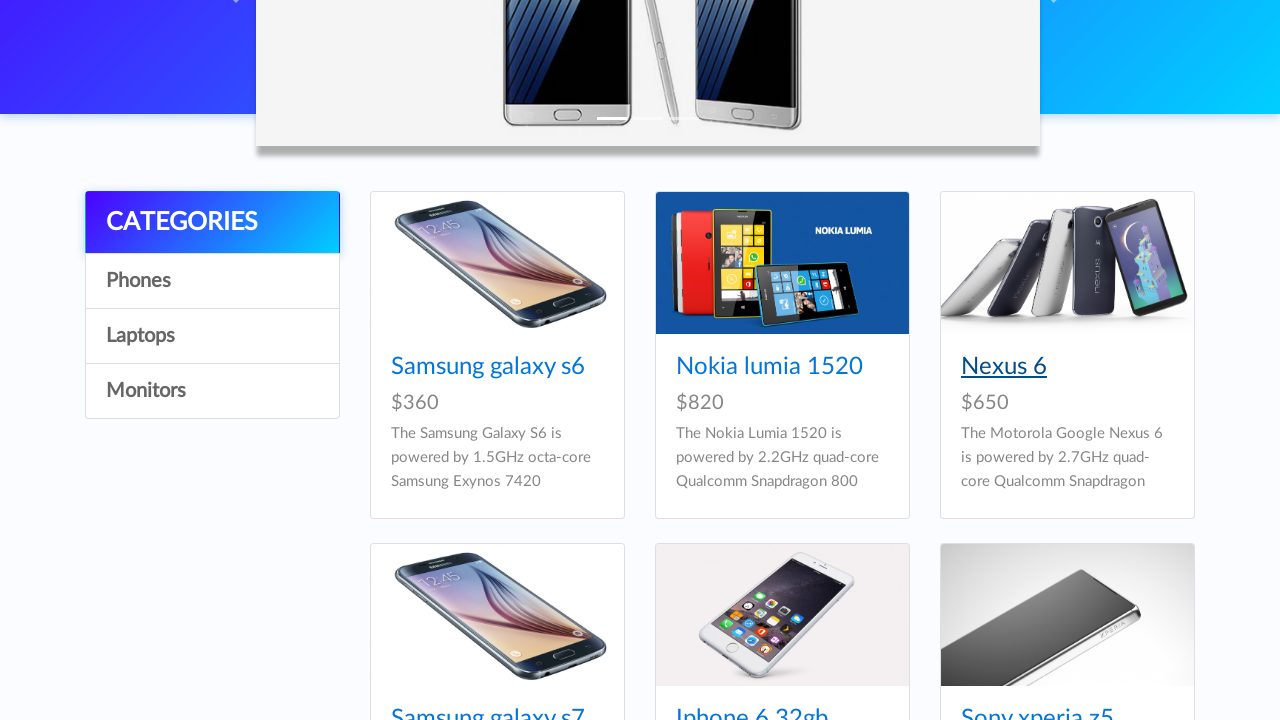

Next button is visible and enabled
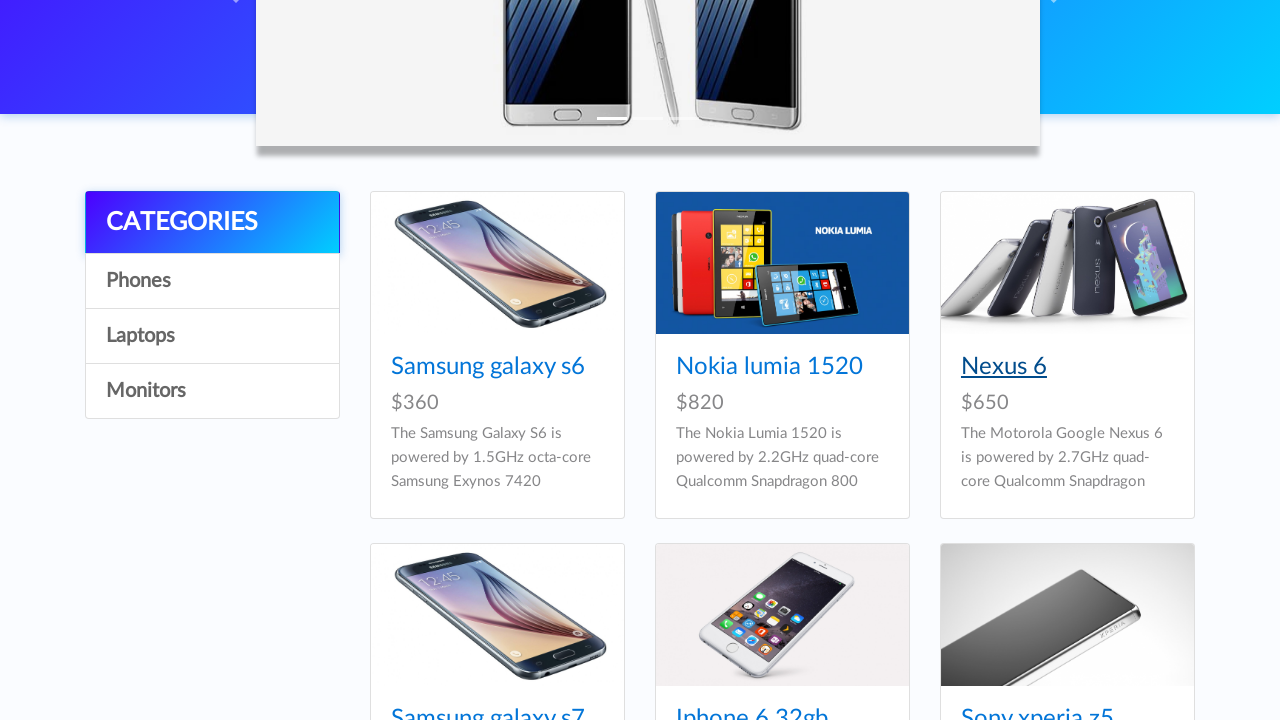

Clicked next page button at (1166, 385) on #next2
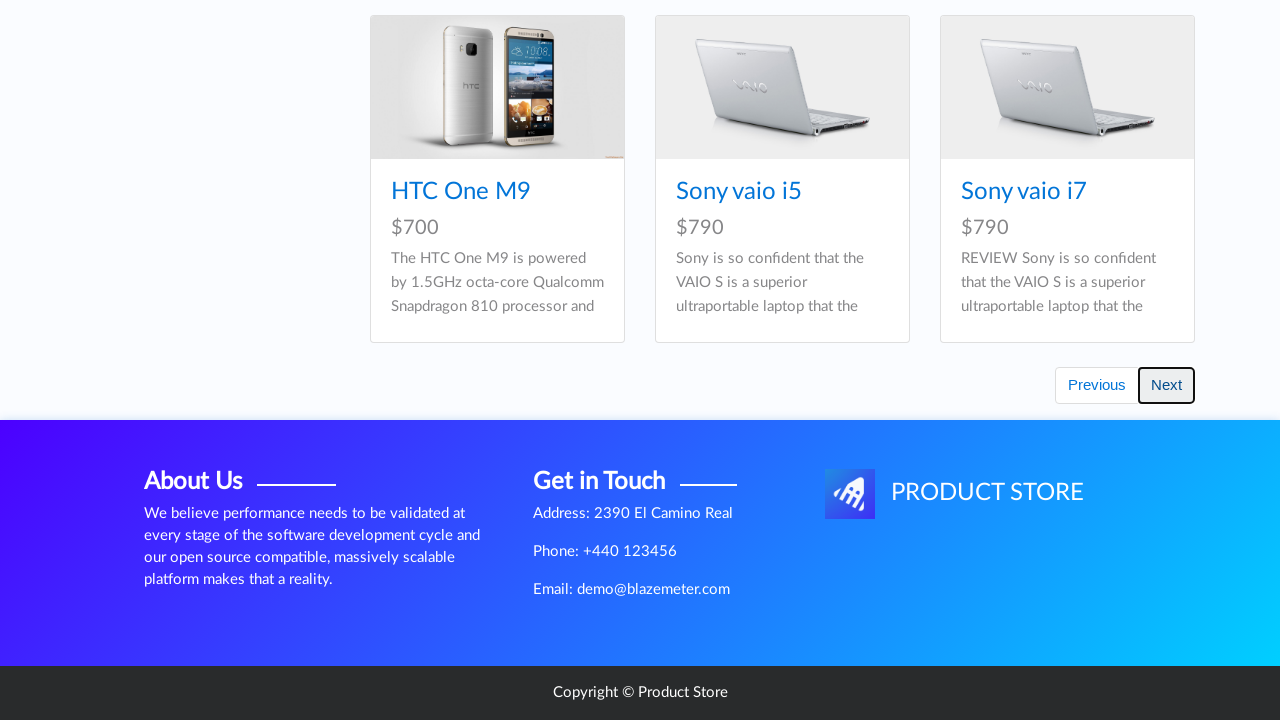

Waited 2000ms for next page to load
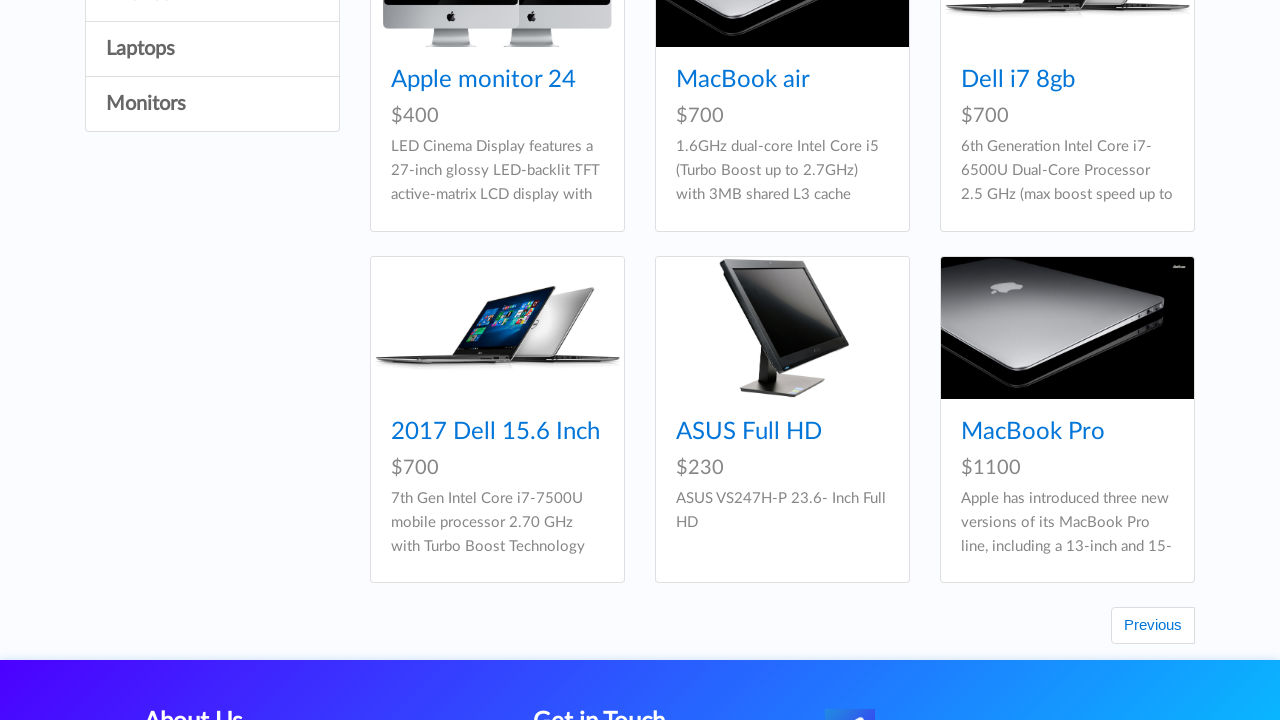

Advanced to page 2
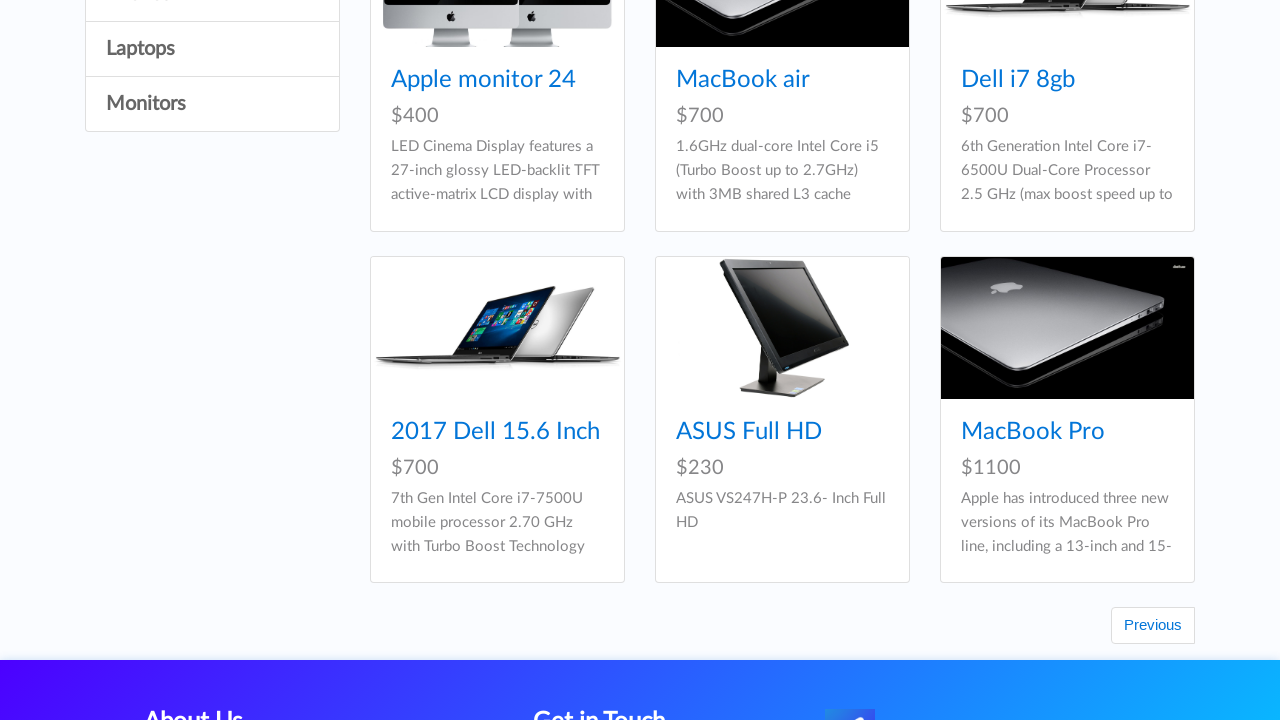

Waited for product cards to load on page
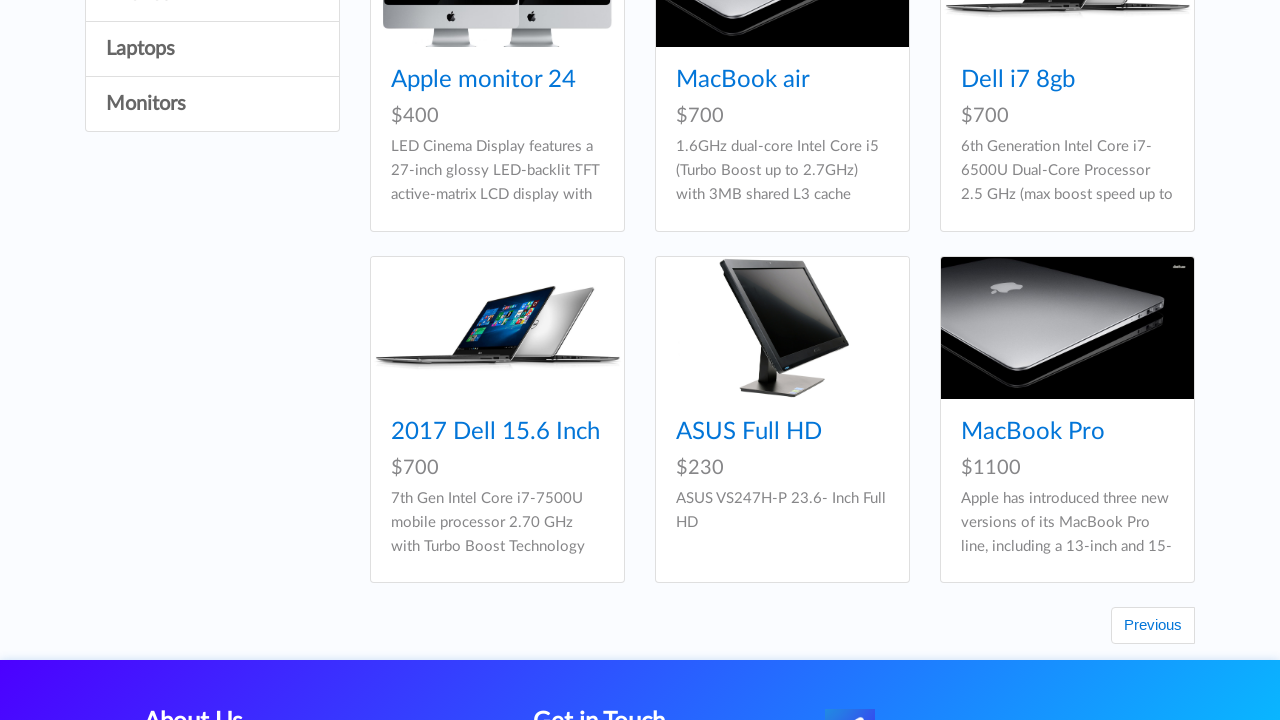

Retrieved 12 product links from current page
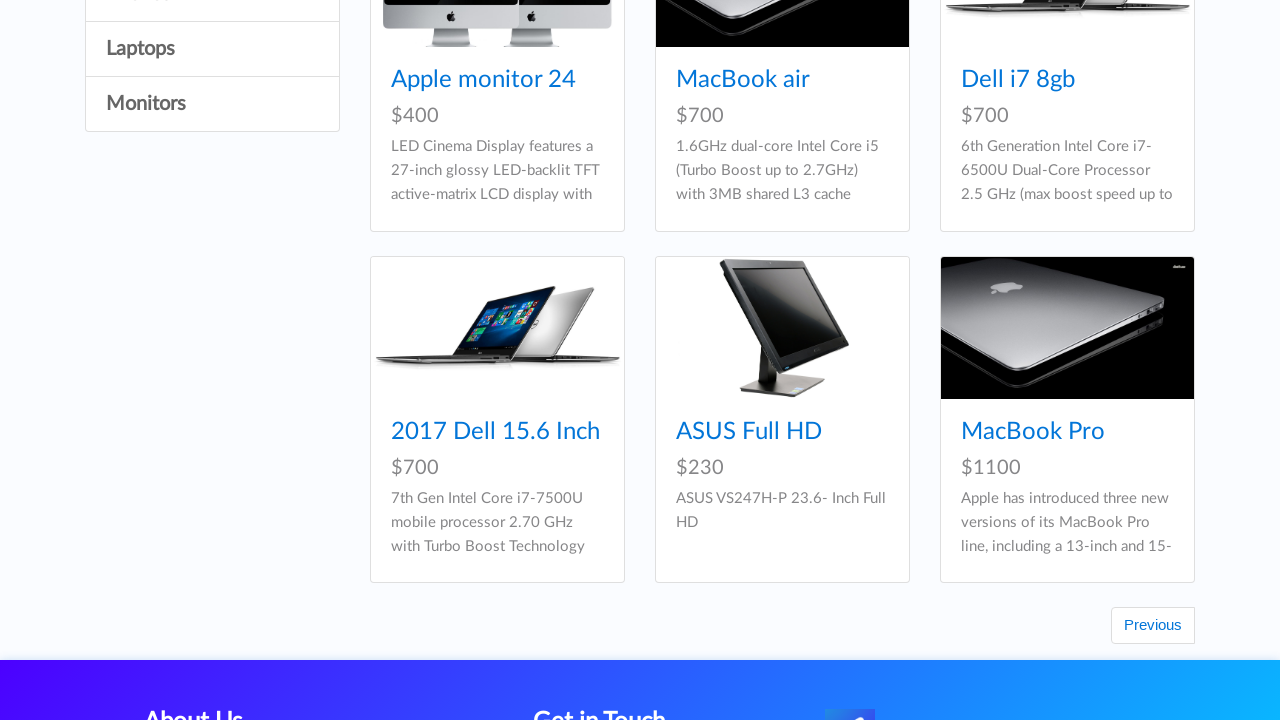

Re-queried product links after navigation
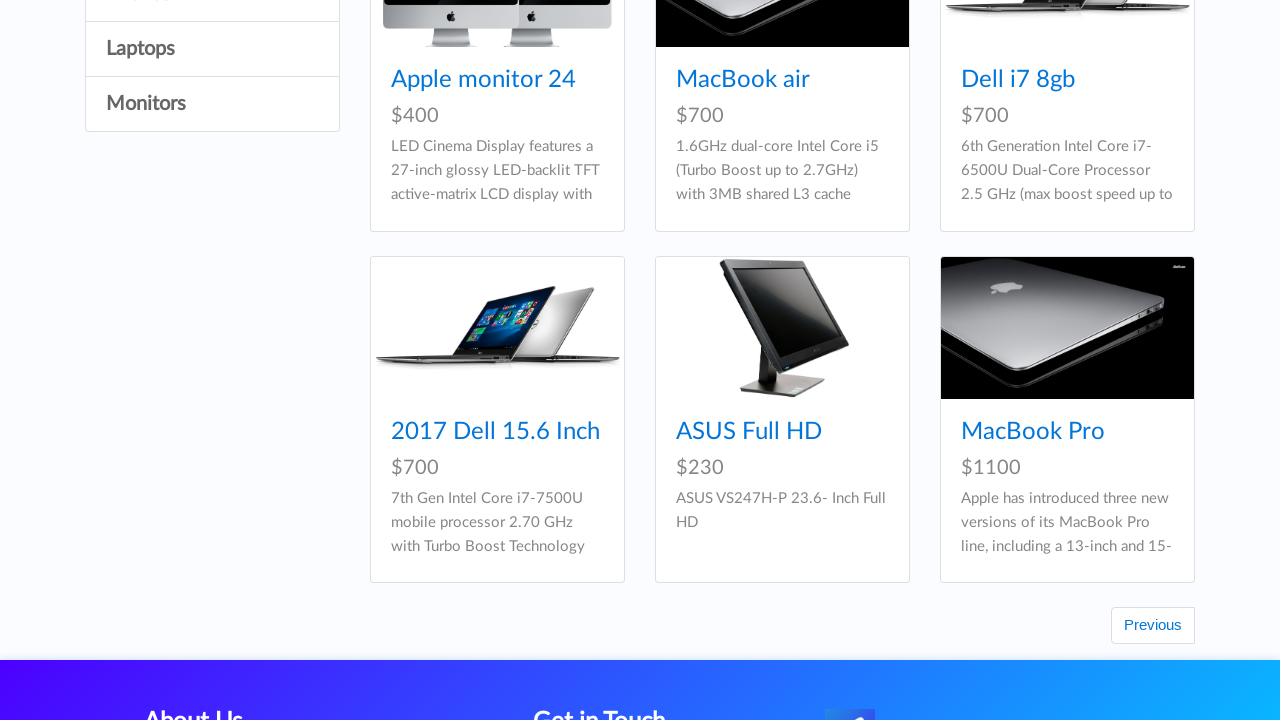

Extracted product name: 
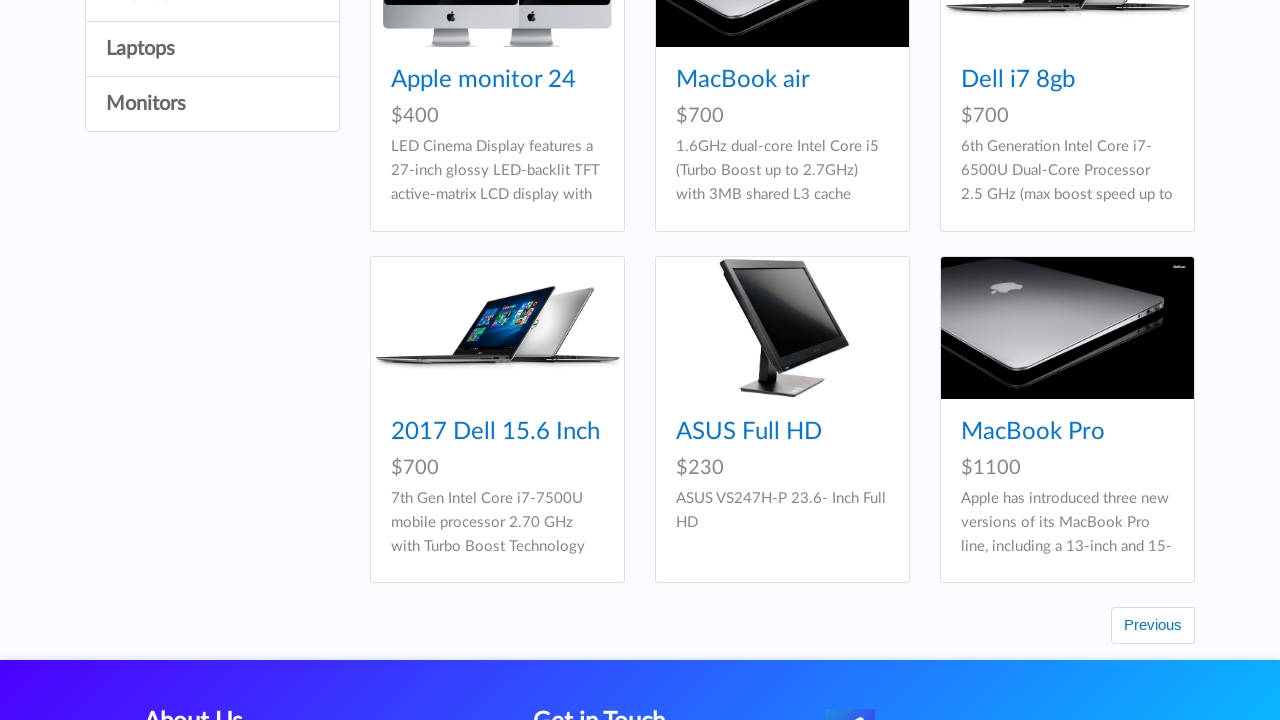

Skipped already processed product: 
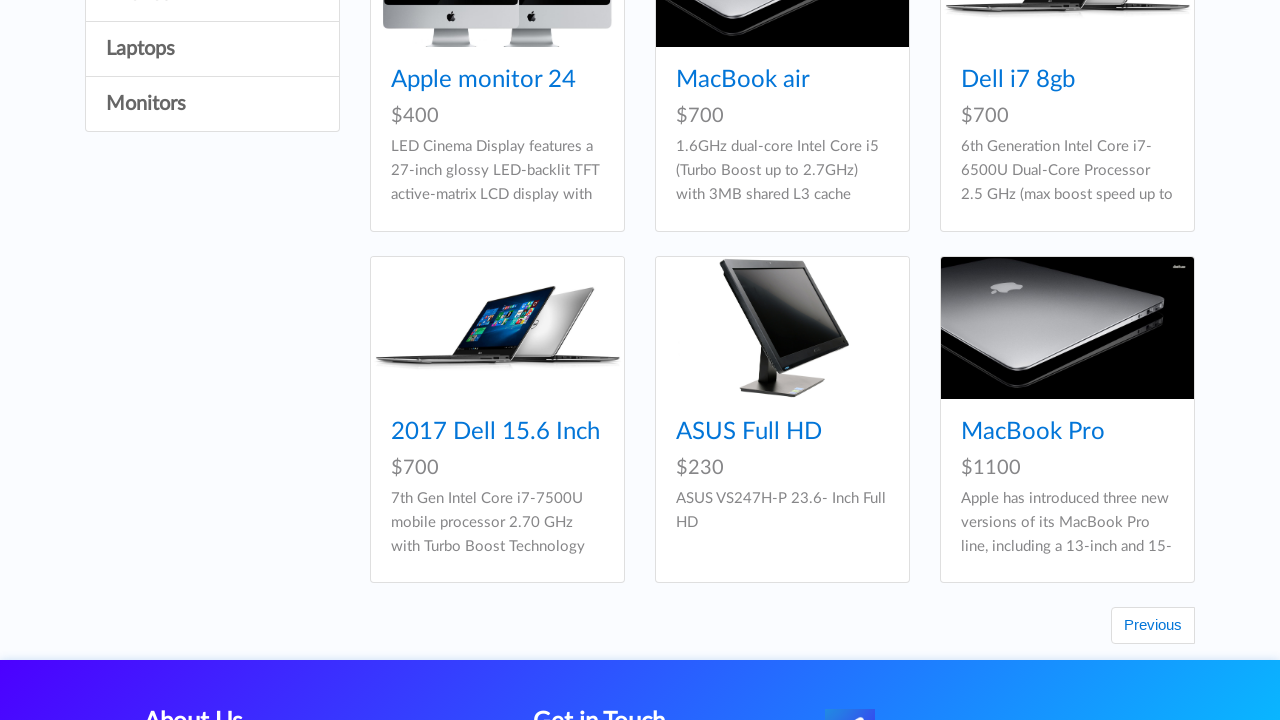

Re-queried product links after navigation
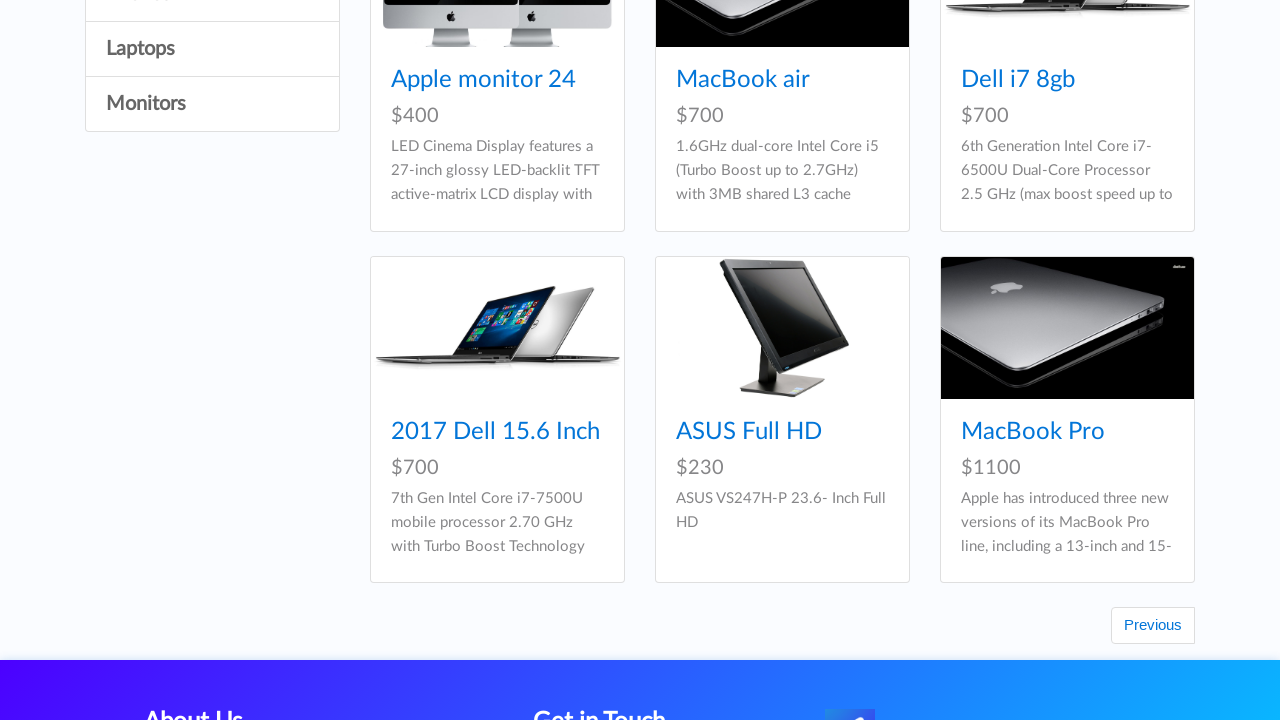

Extracted product name: Apple monitor 24
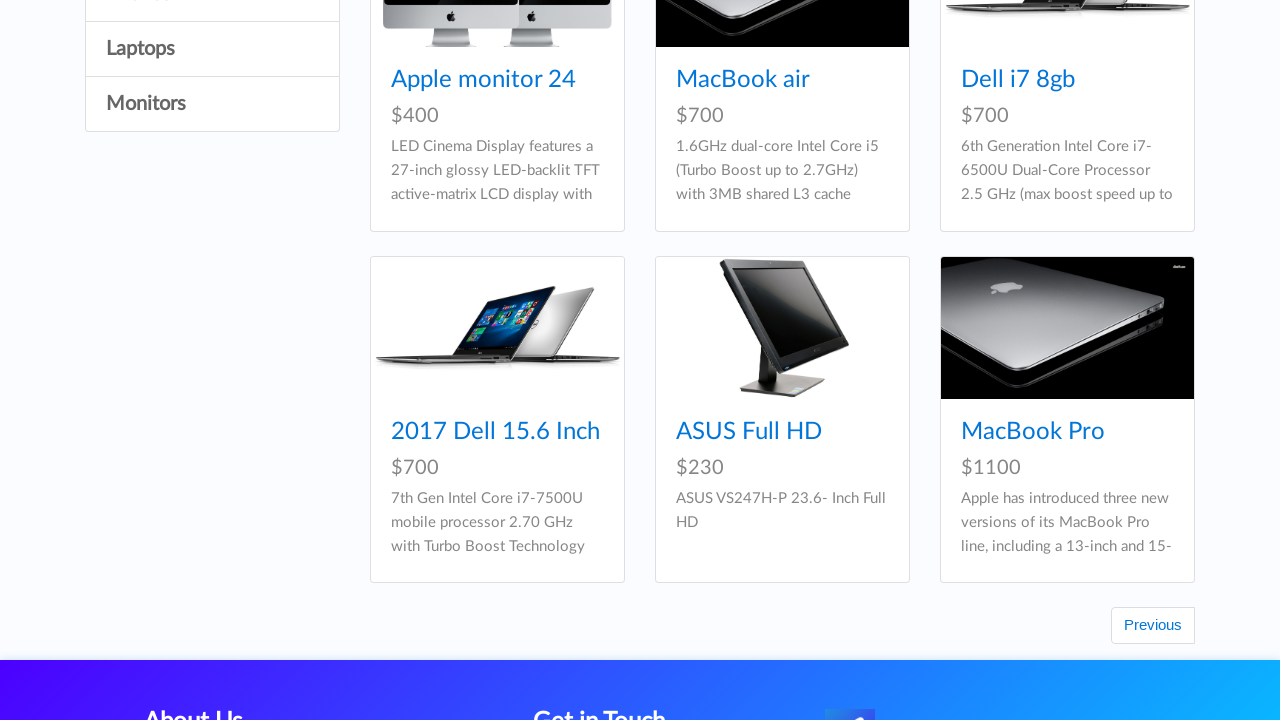

Added product to processed set: Apple monitor 24
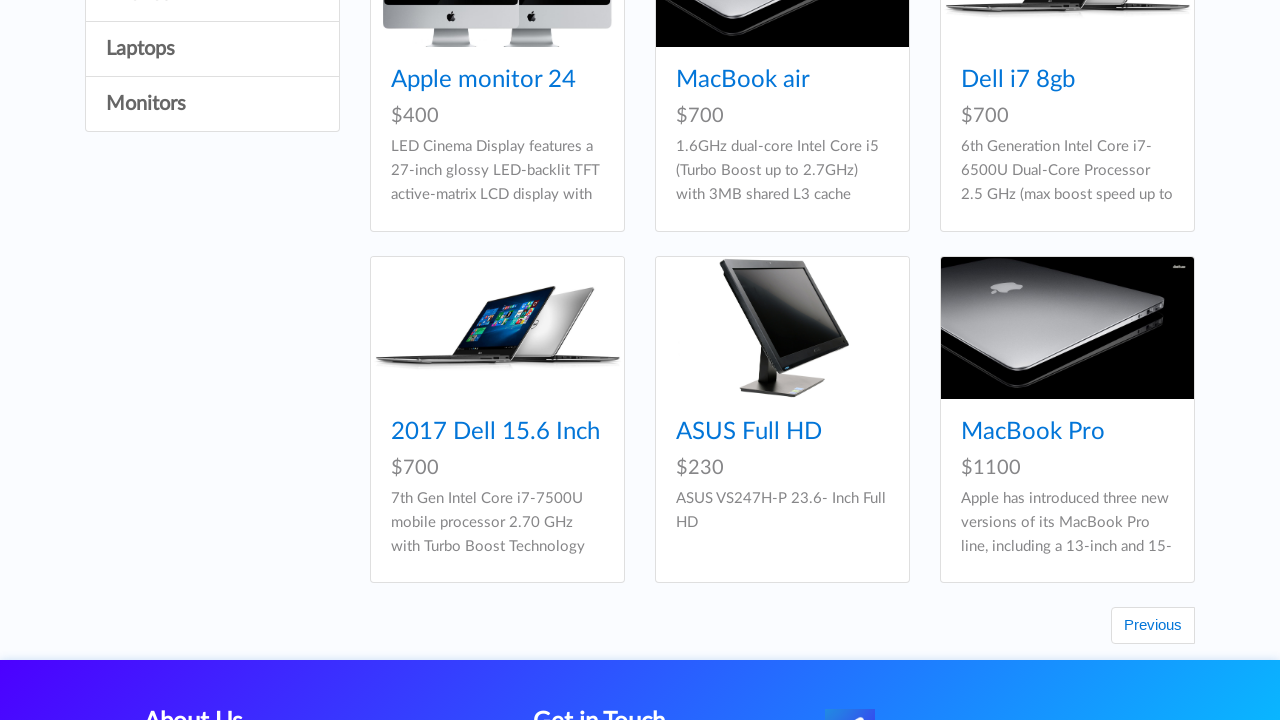

Scrolled product into view: Apple monitor 24
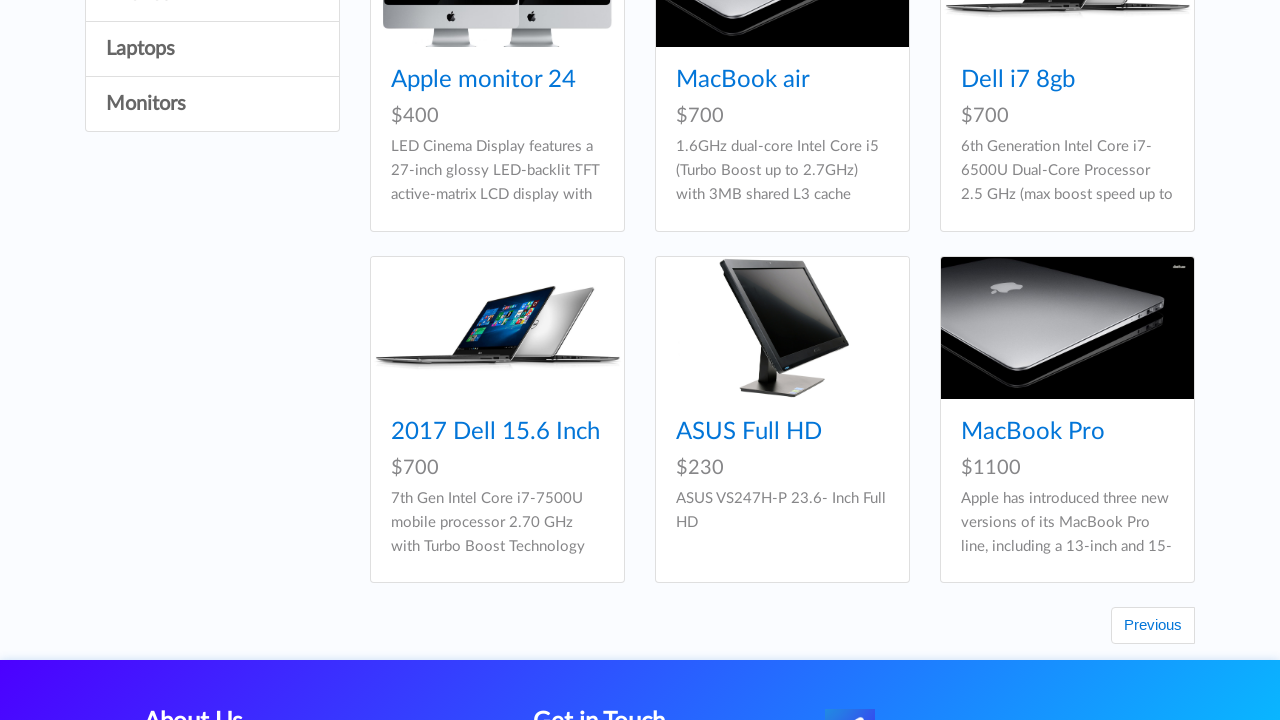

Waited 500ms before clicking product
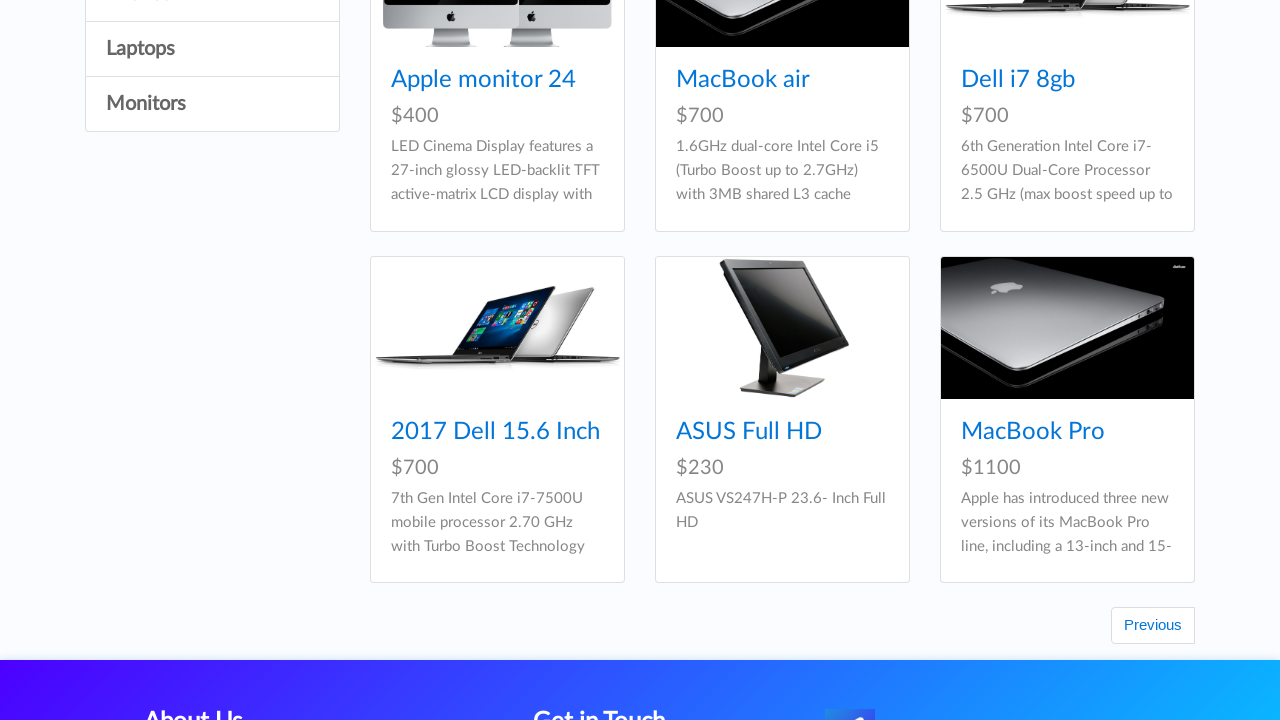

Clicked on product: Apple monitor 24
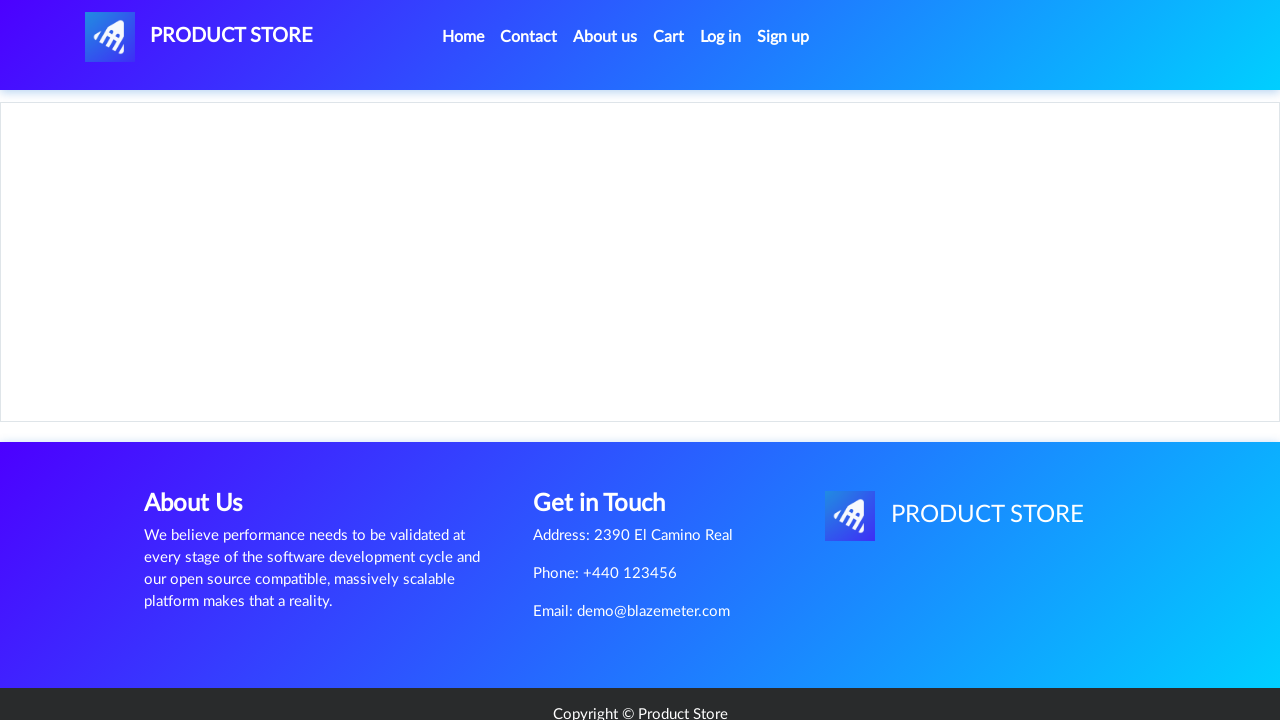

Product details page loaded successfully
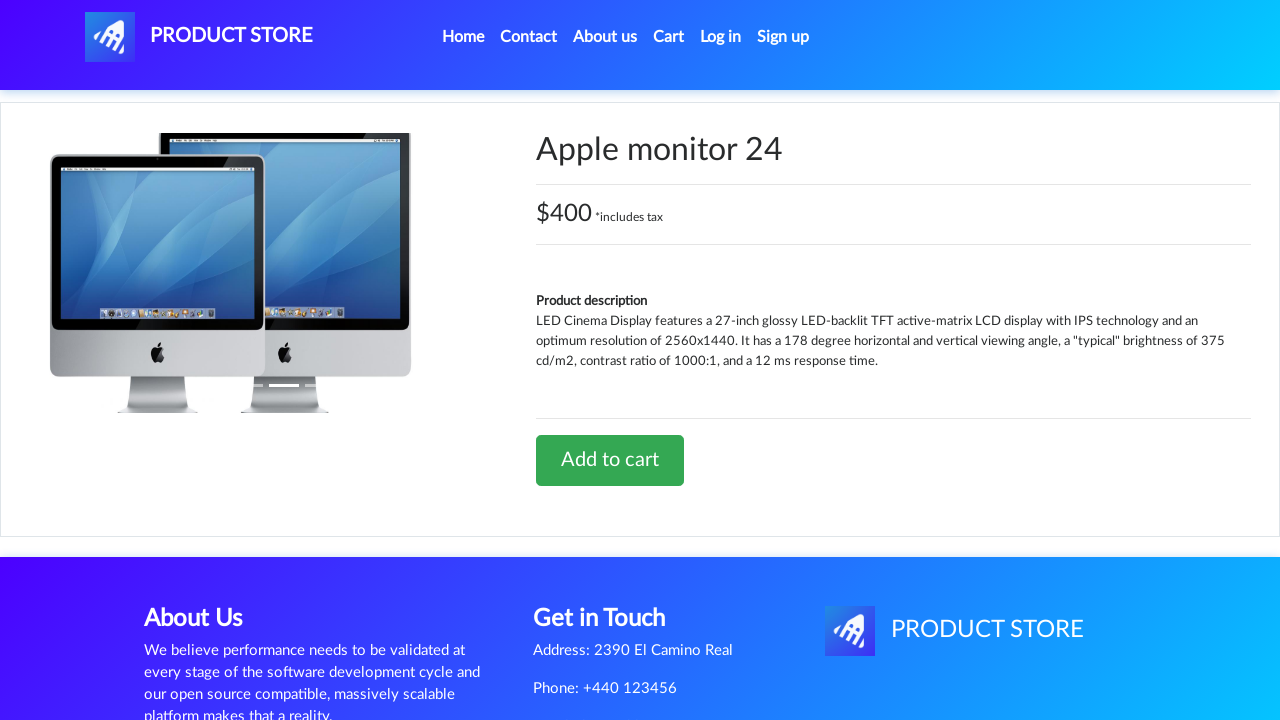

Navigated back to product list
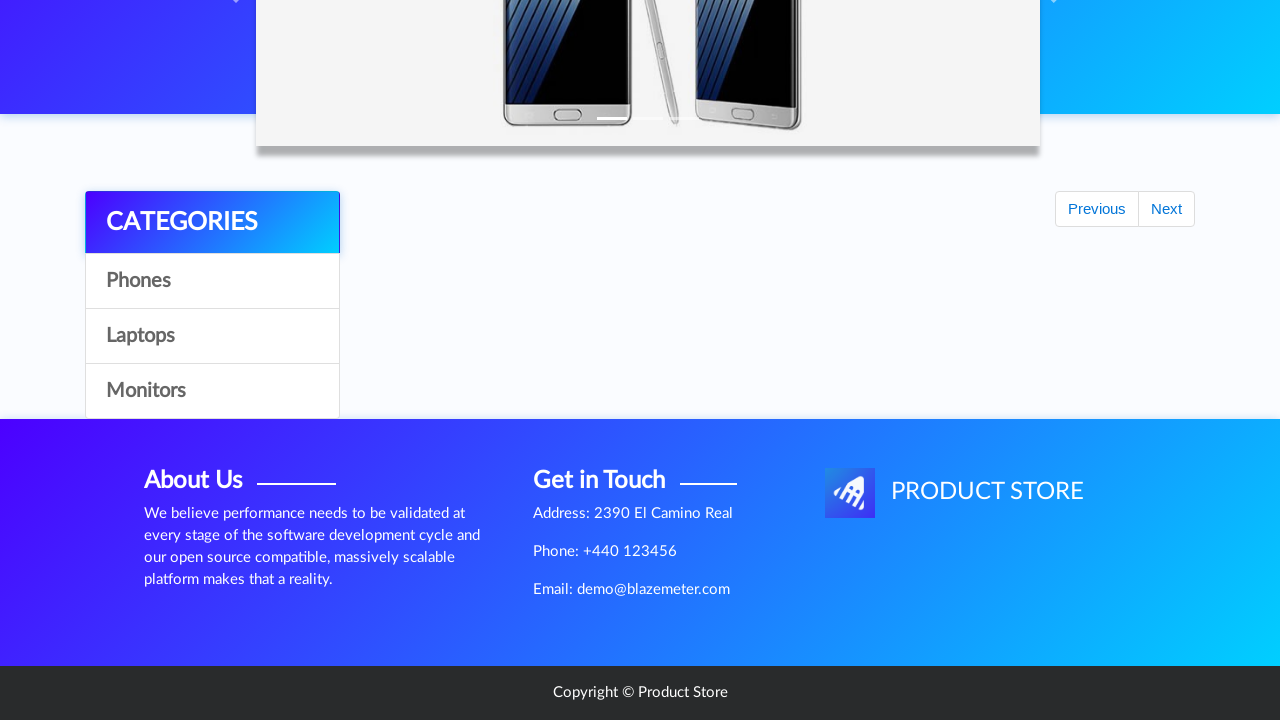

Waited 1000ms for product list to reload
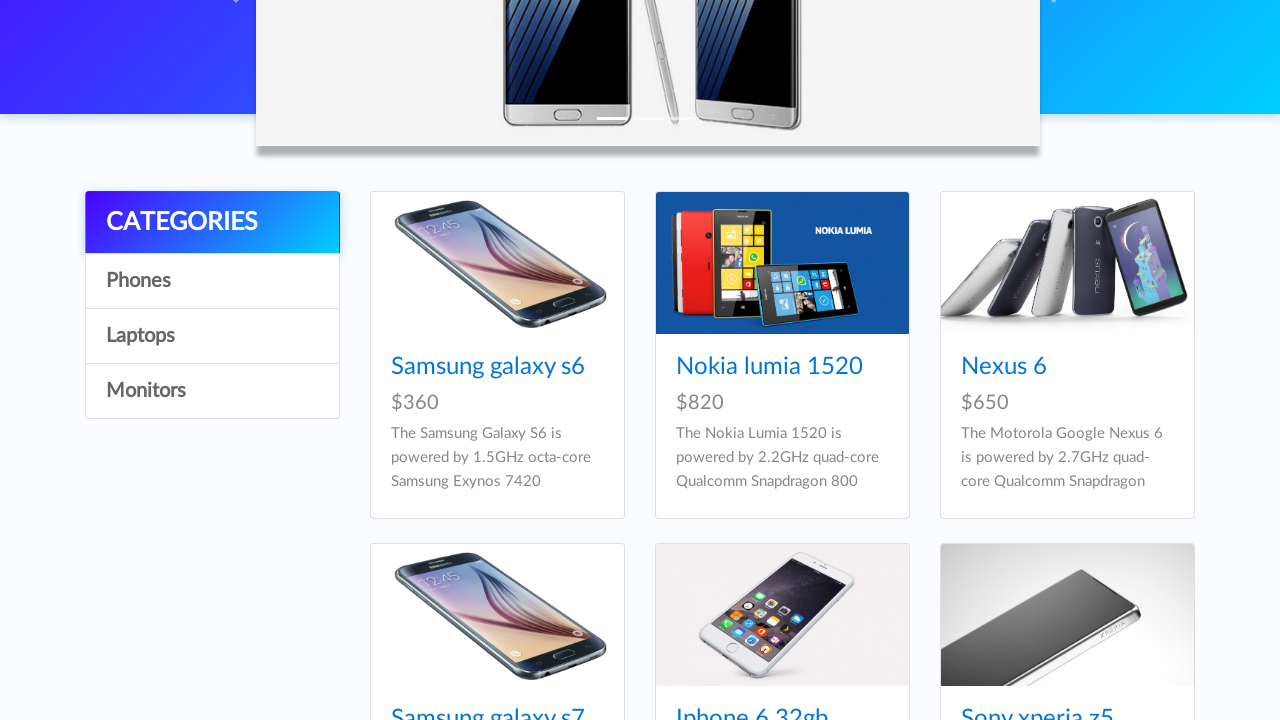

Re-queried product links after navigation
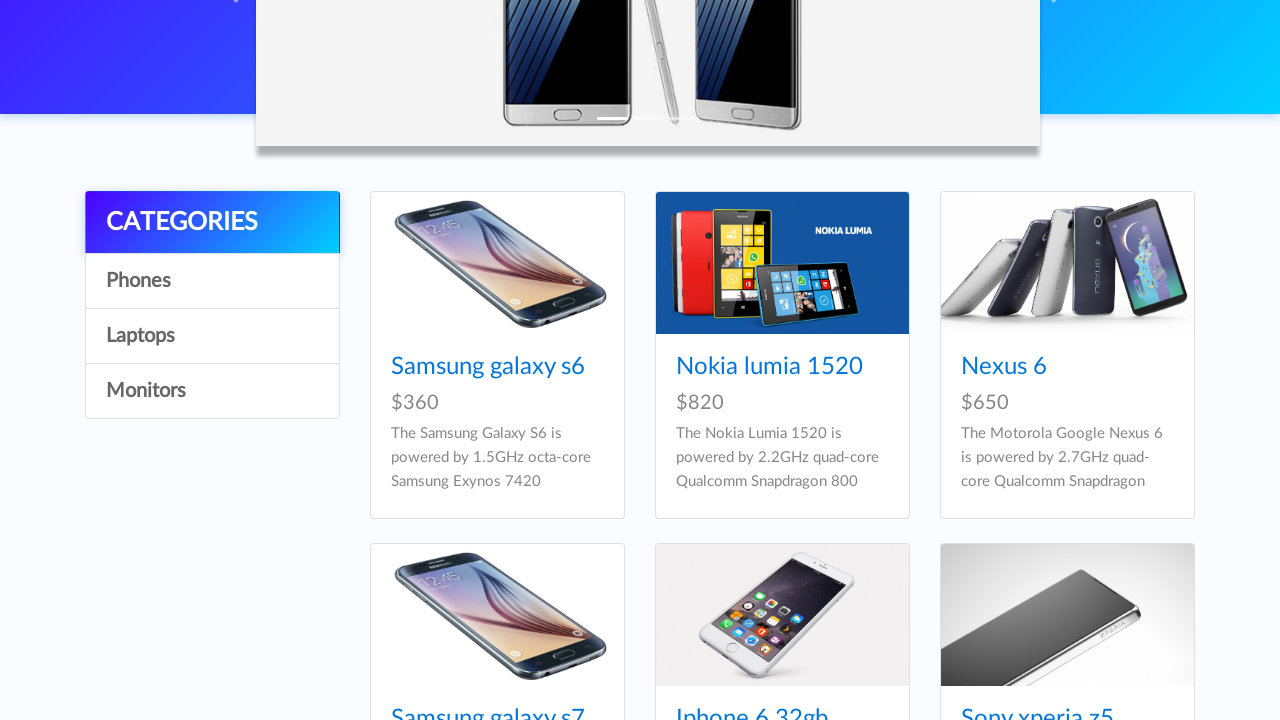

Extracted product name: 
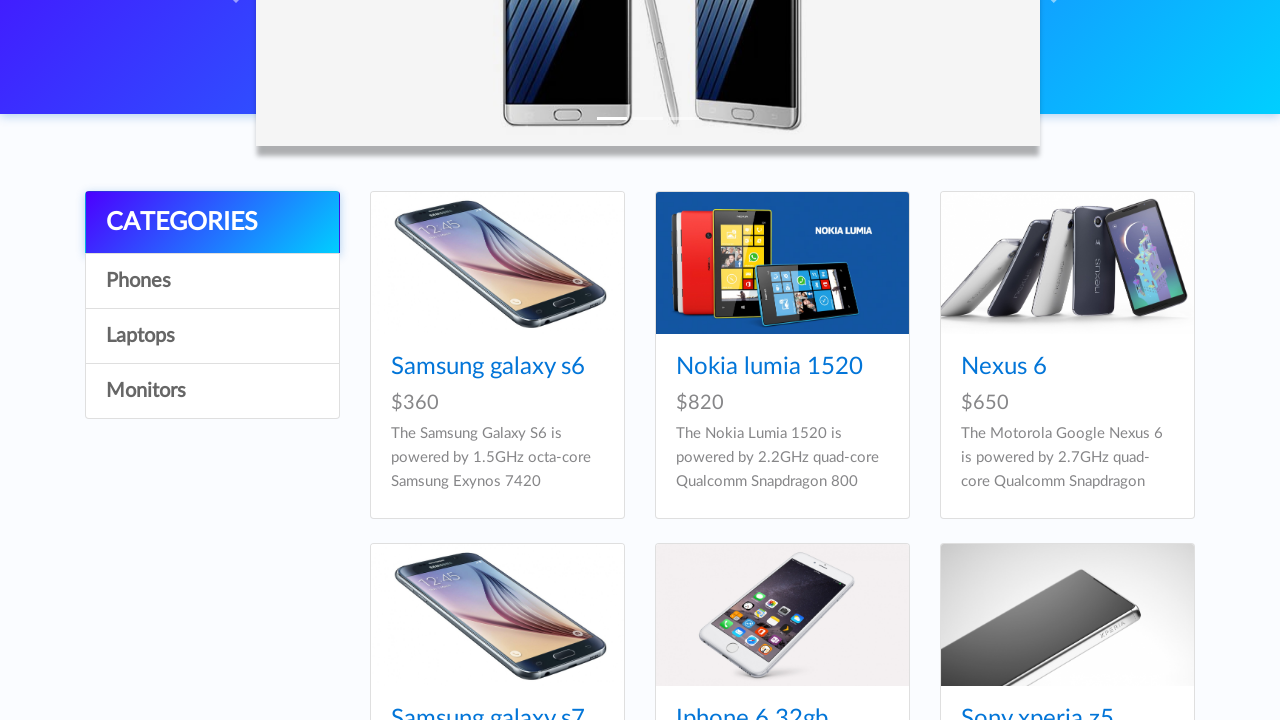

Skipped already processed product: 
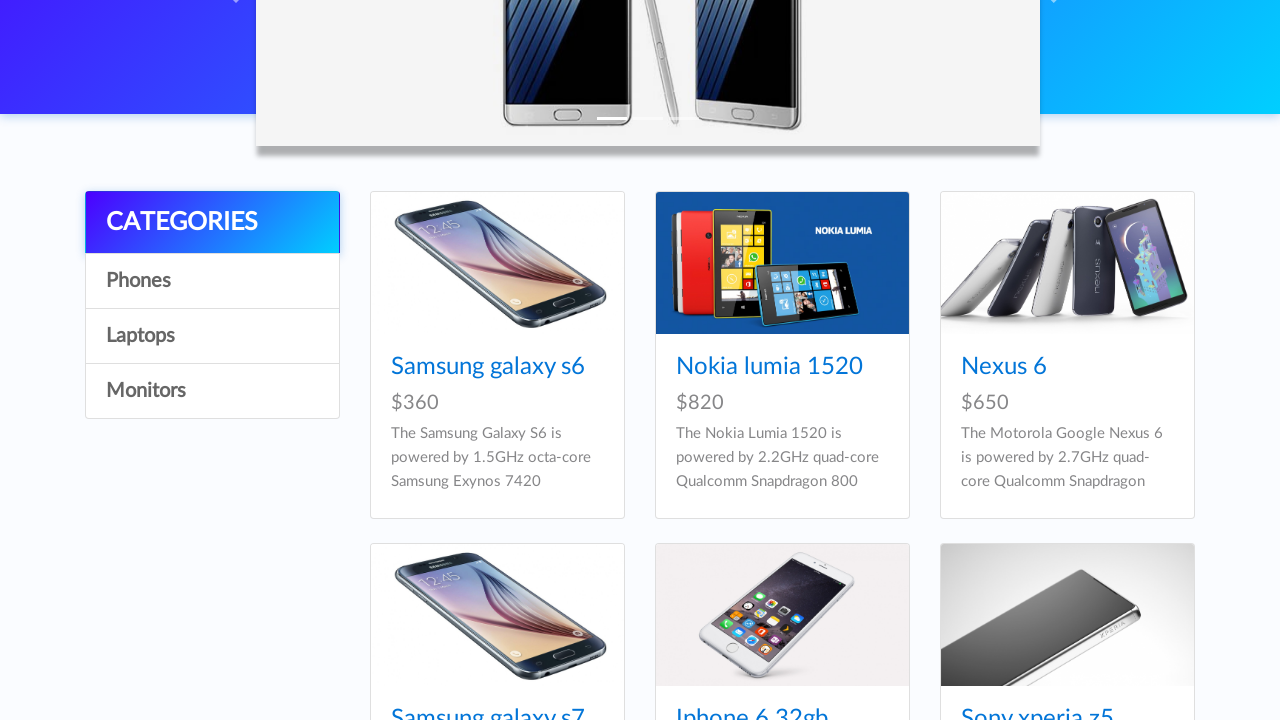

Re-queried product links after navigation
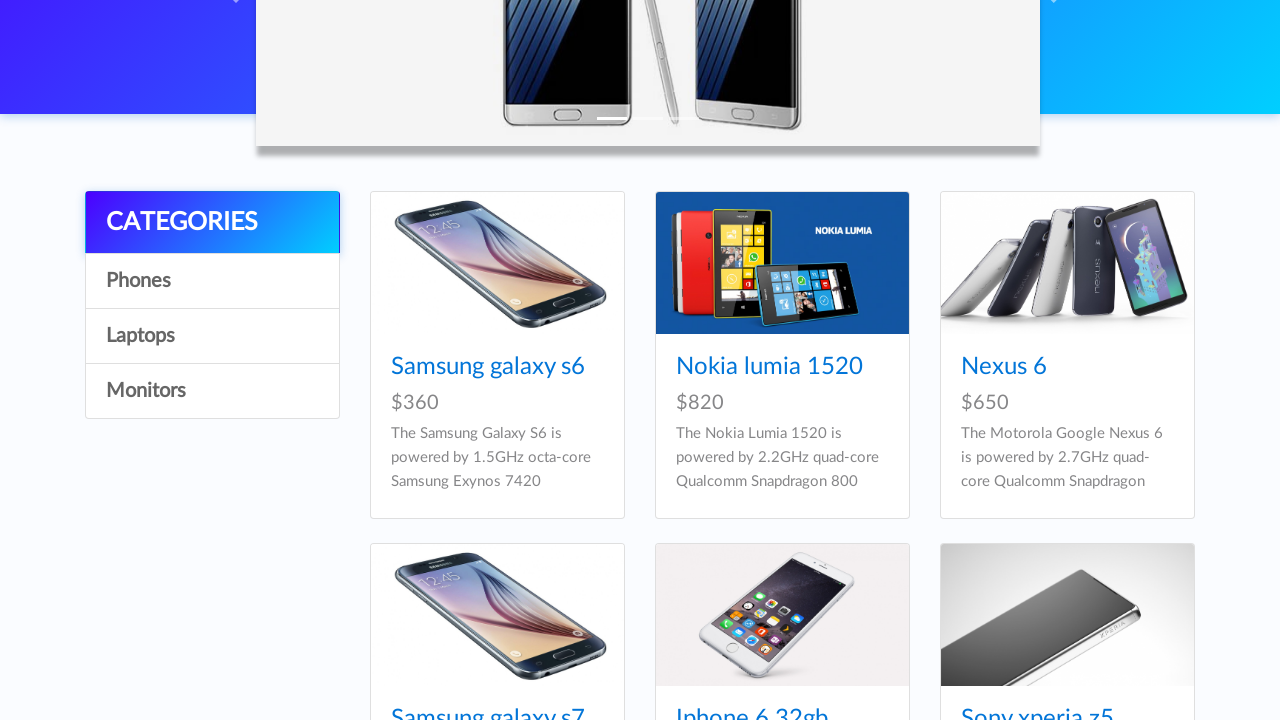

Extracted product name: Nokia lumia 1520
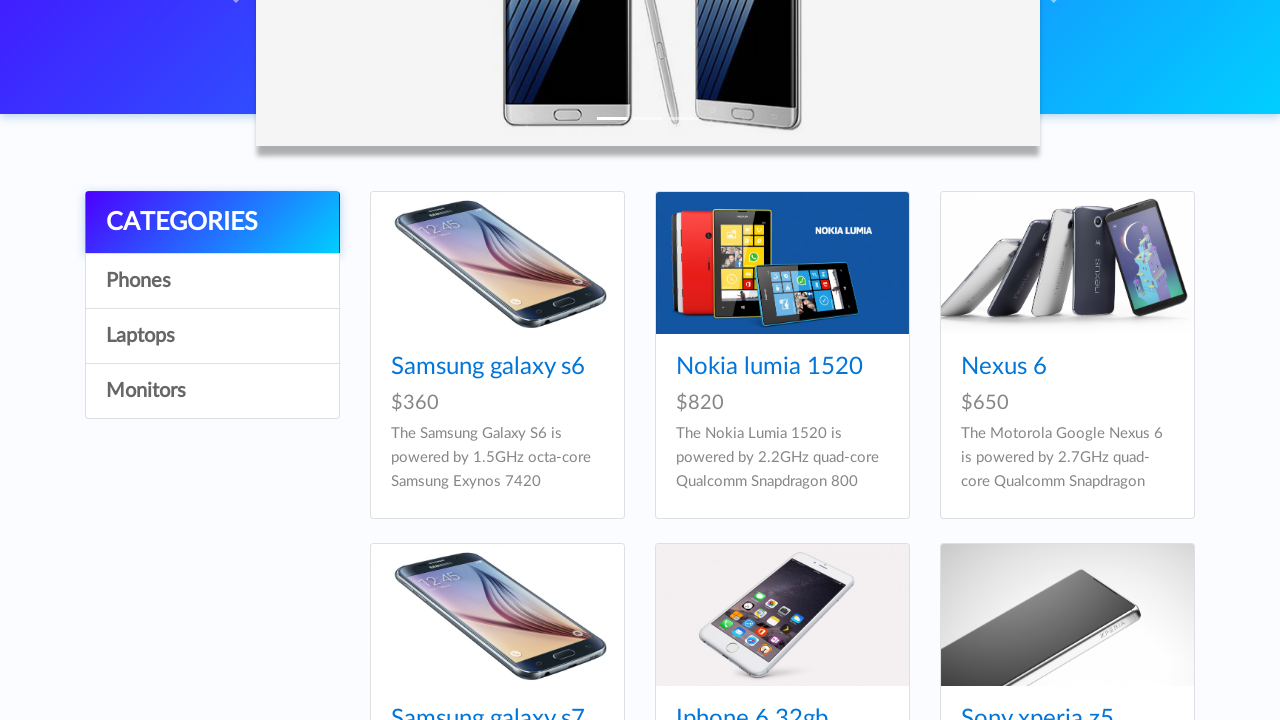

Skipped already processed product: Nokia lumia 1520
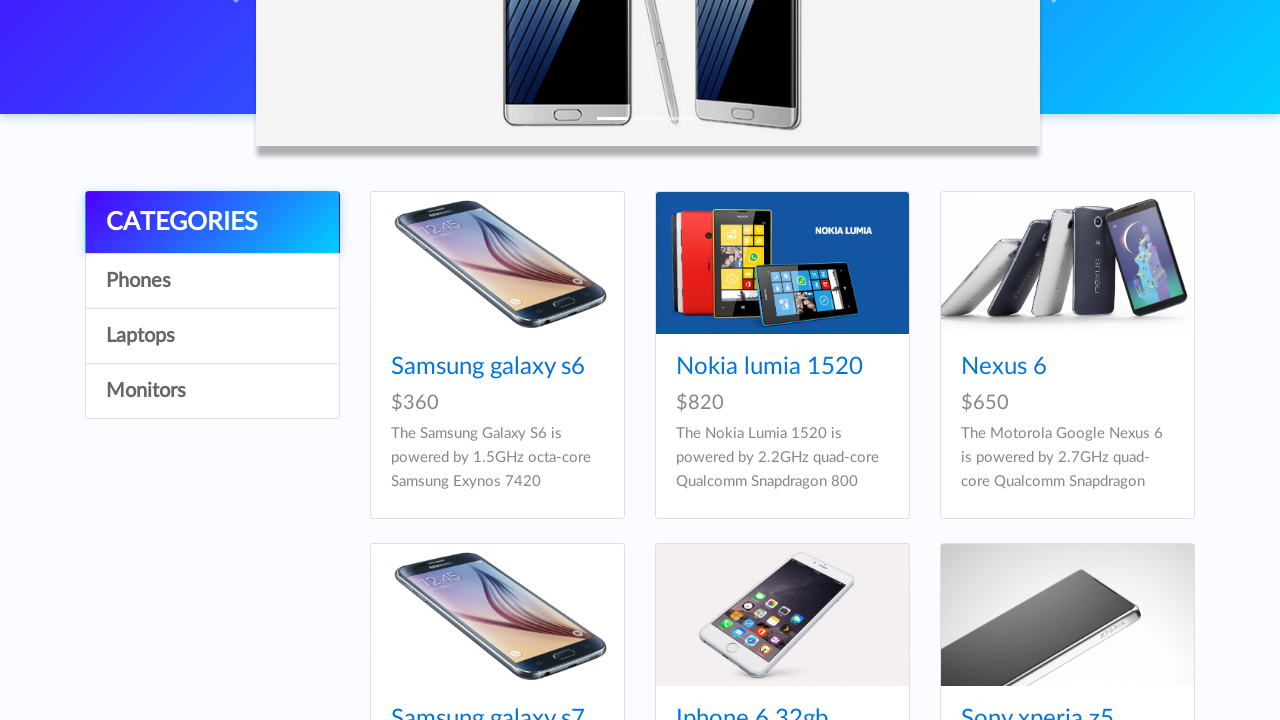

Re-queried product links after navigation
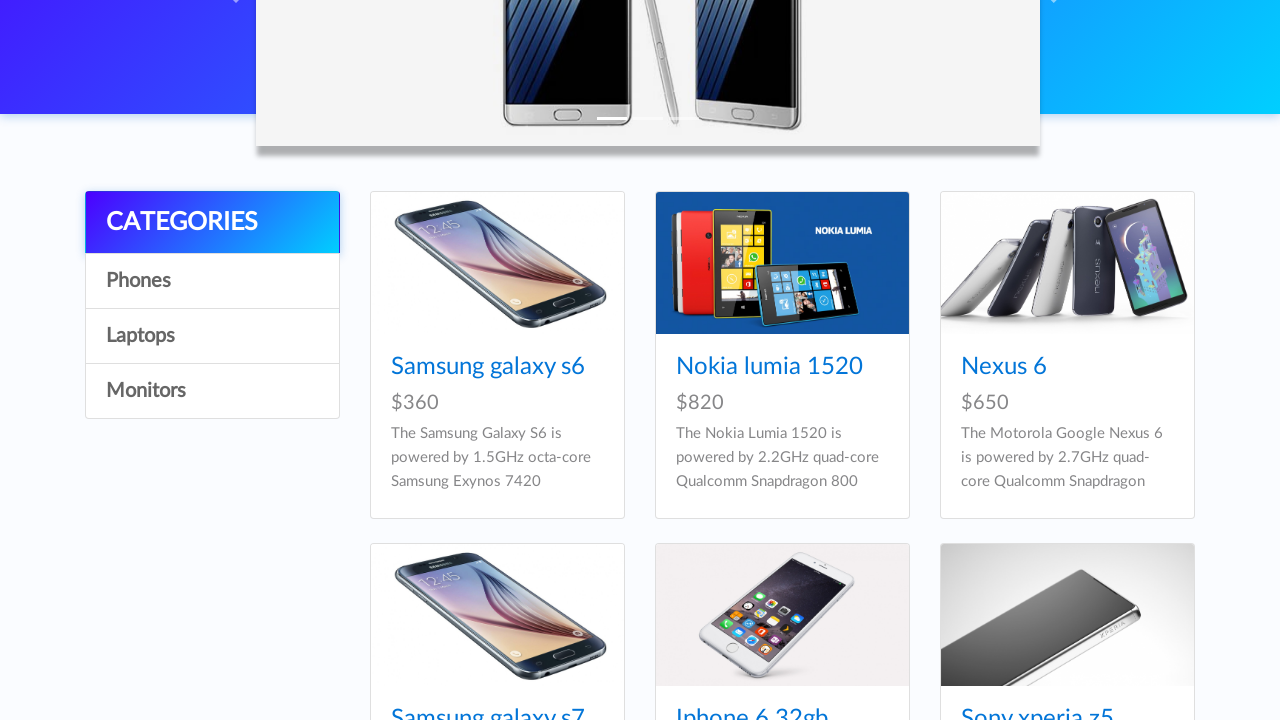

Extracted product name: 
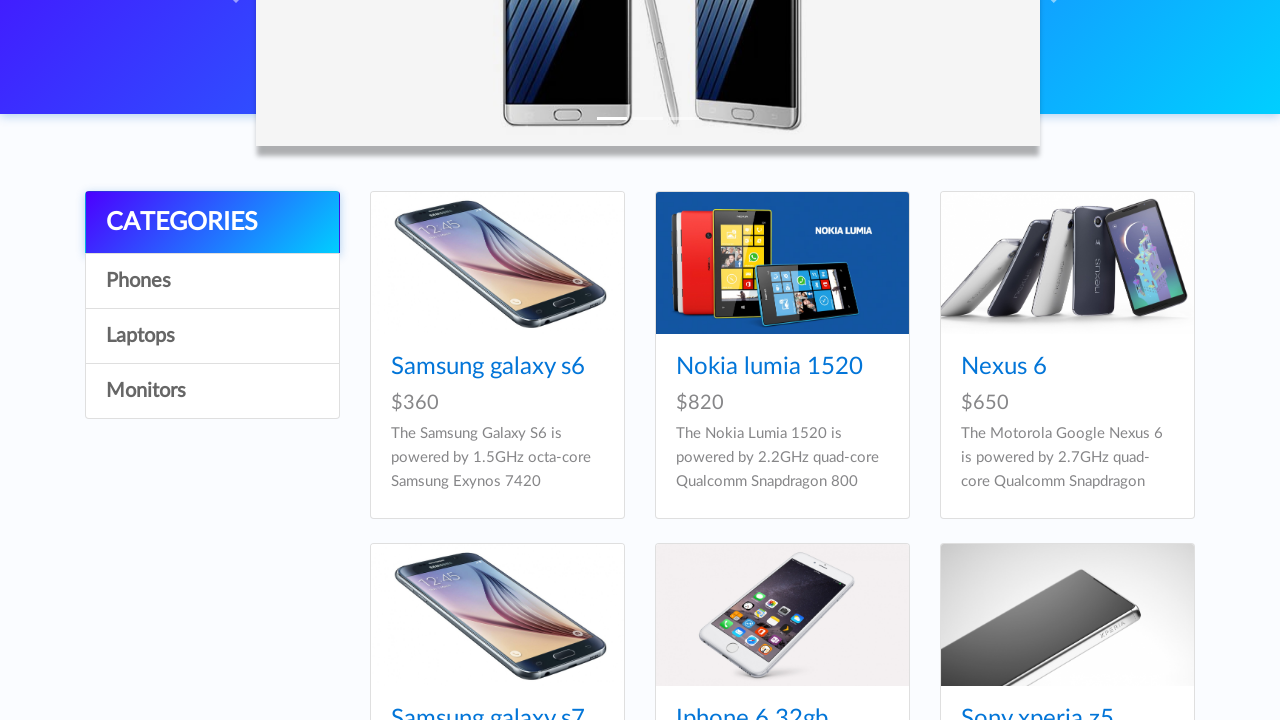

Skipped already processed product: 
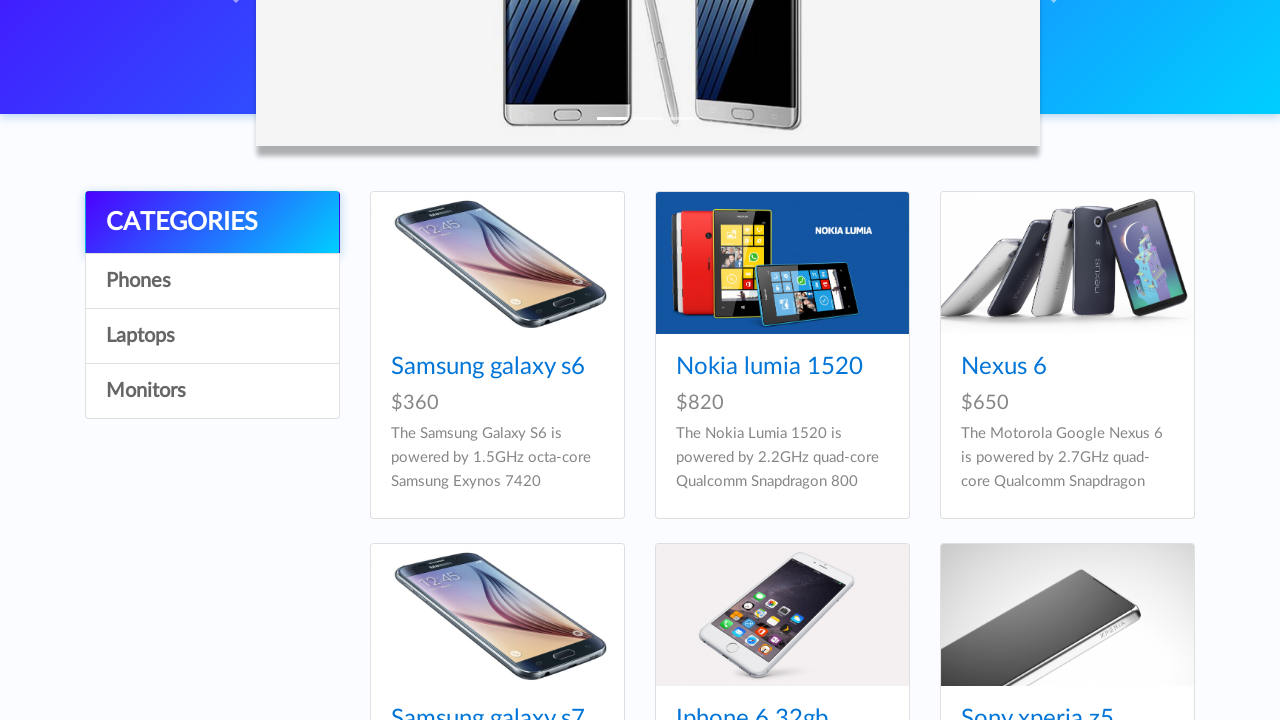

Re-queried product links after navigation
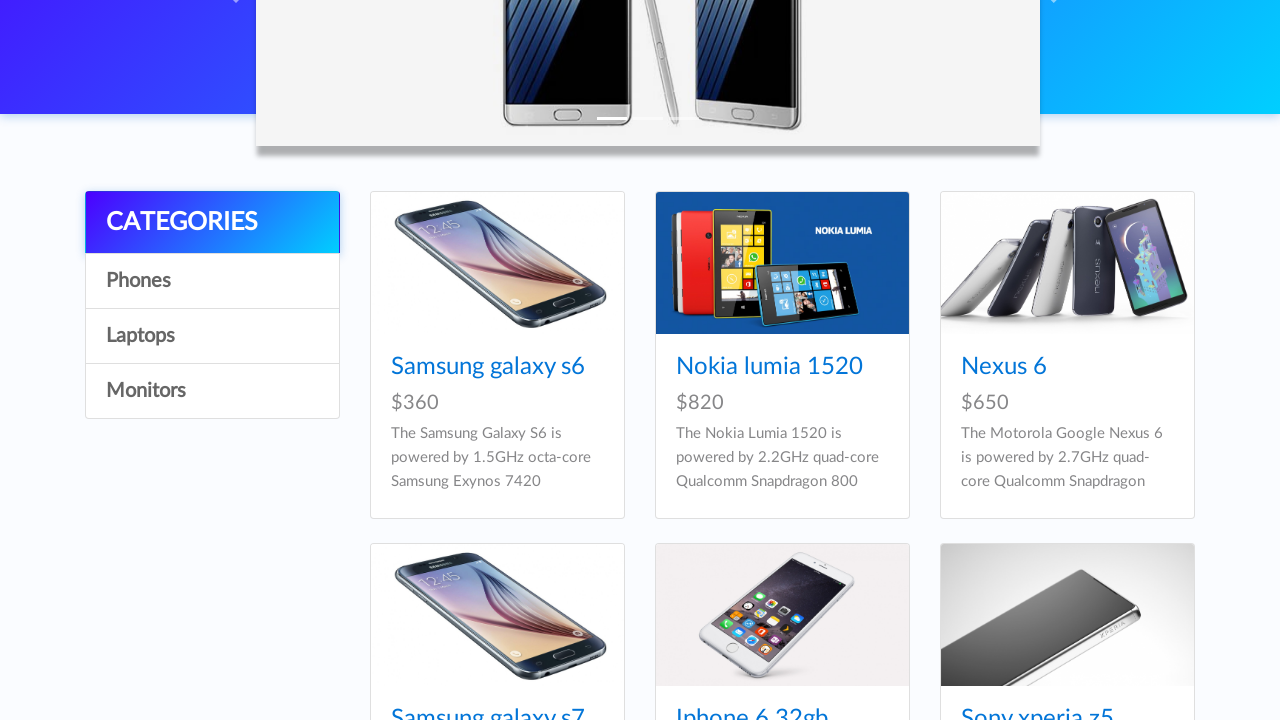

Extracted product name: Nexus 6
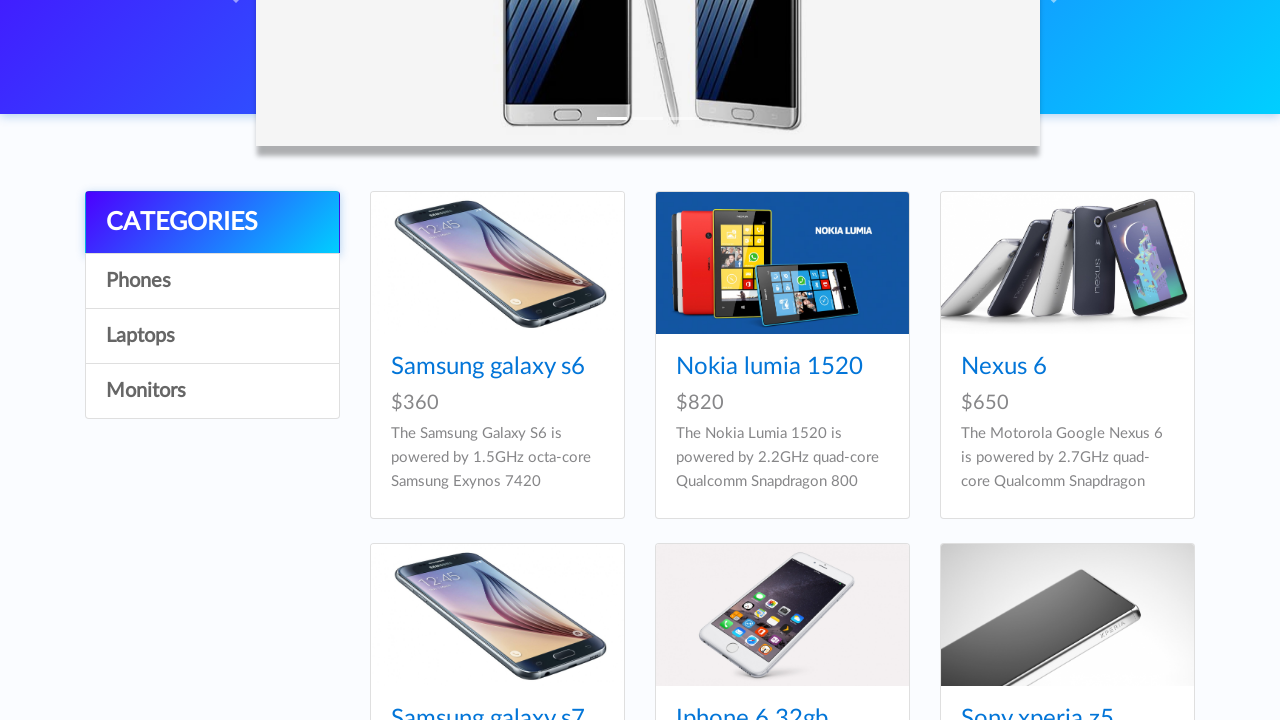

Skipped already processed product: Nexus 6
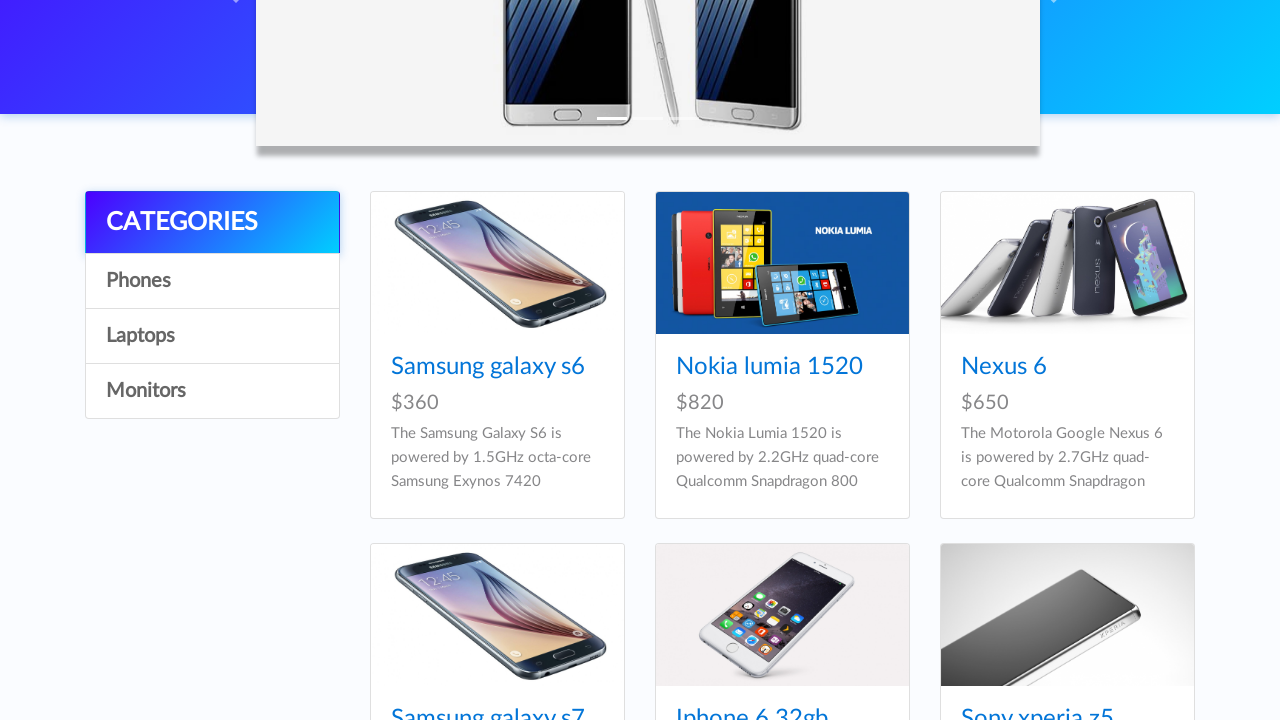

Re-queried product links after navigation
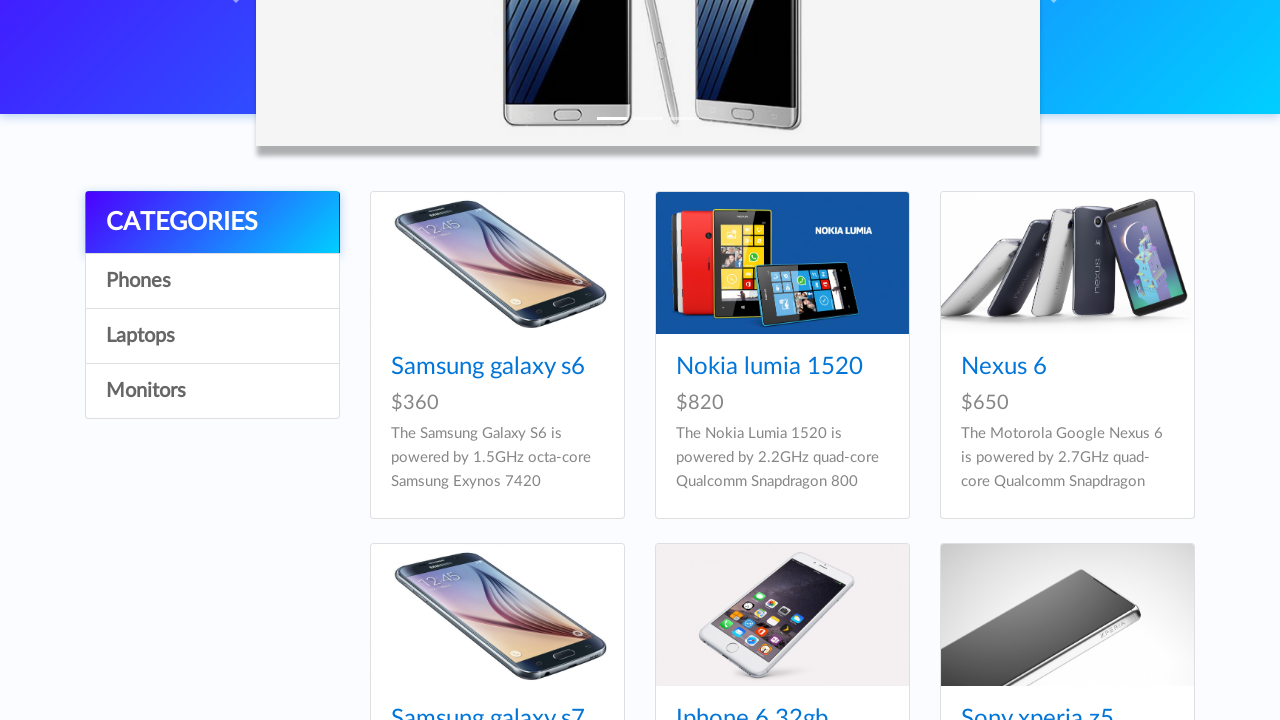

Extracted product name: 
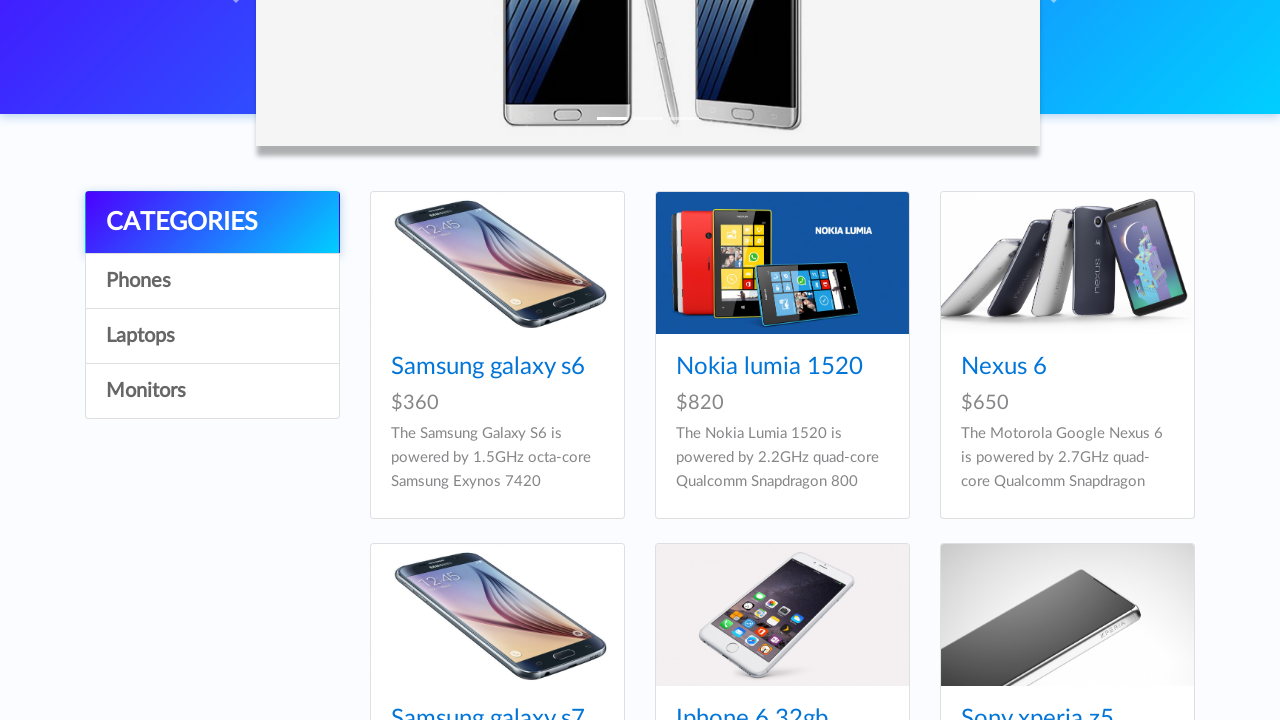

Skipped already processed product: 
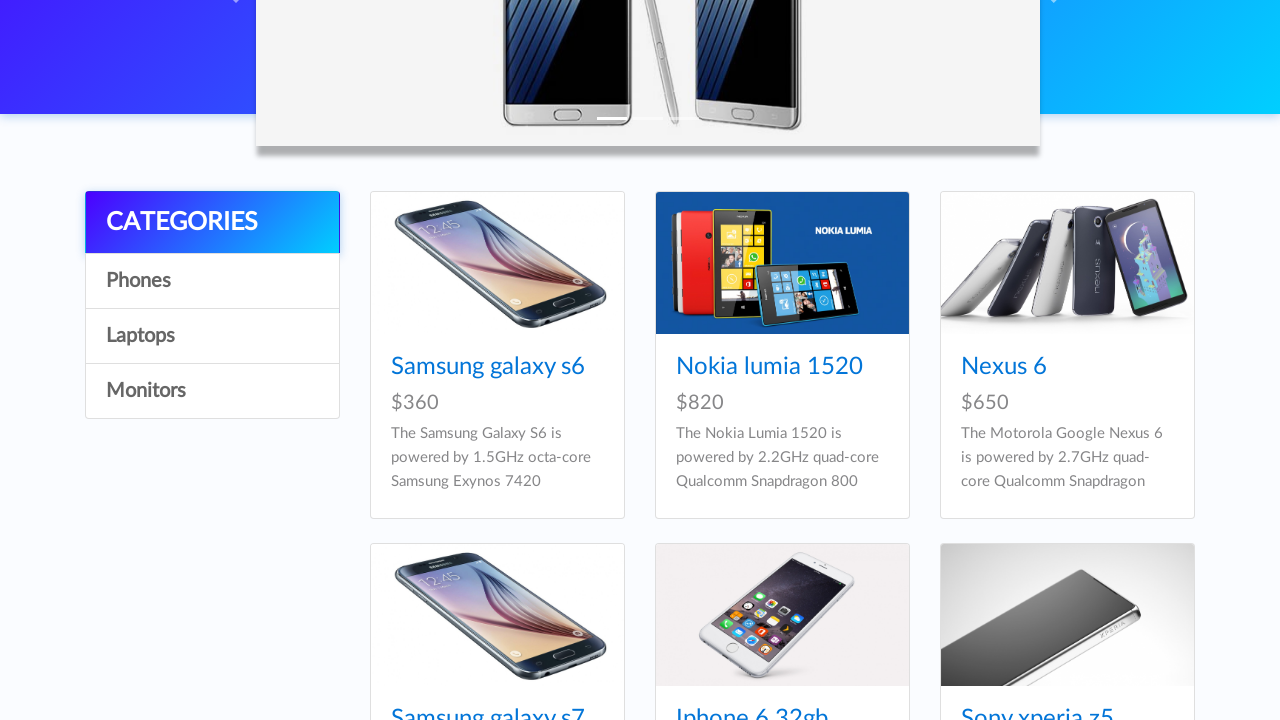

Re-queried product links after navigation
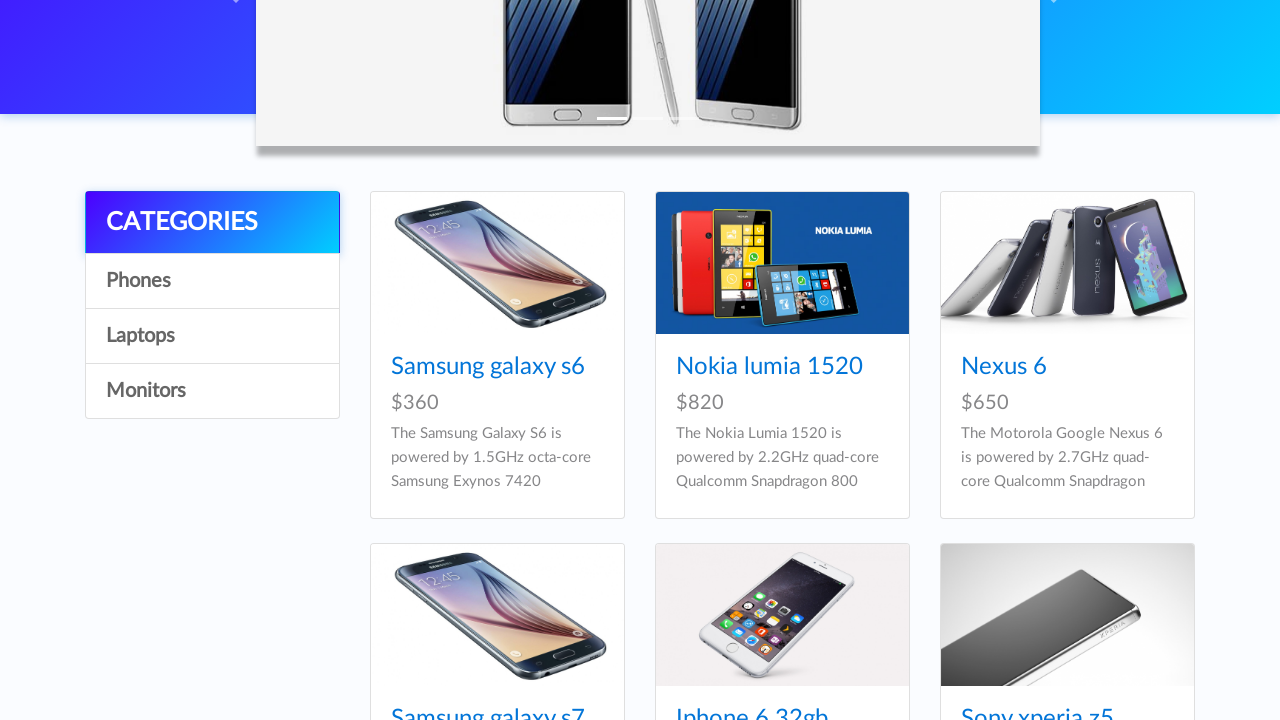

Extracted product name: Samsung galaxy s7
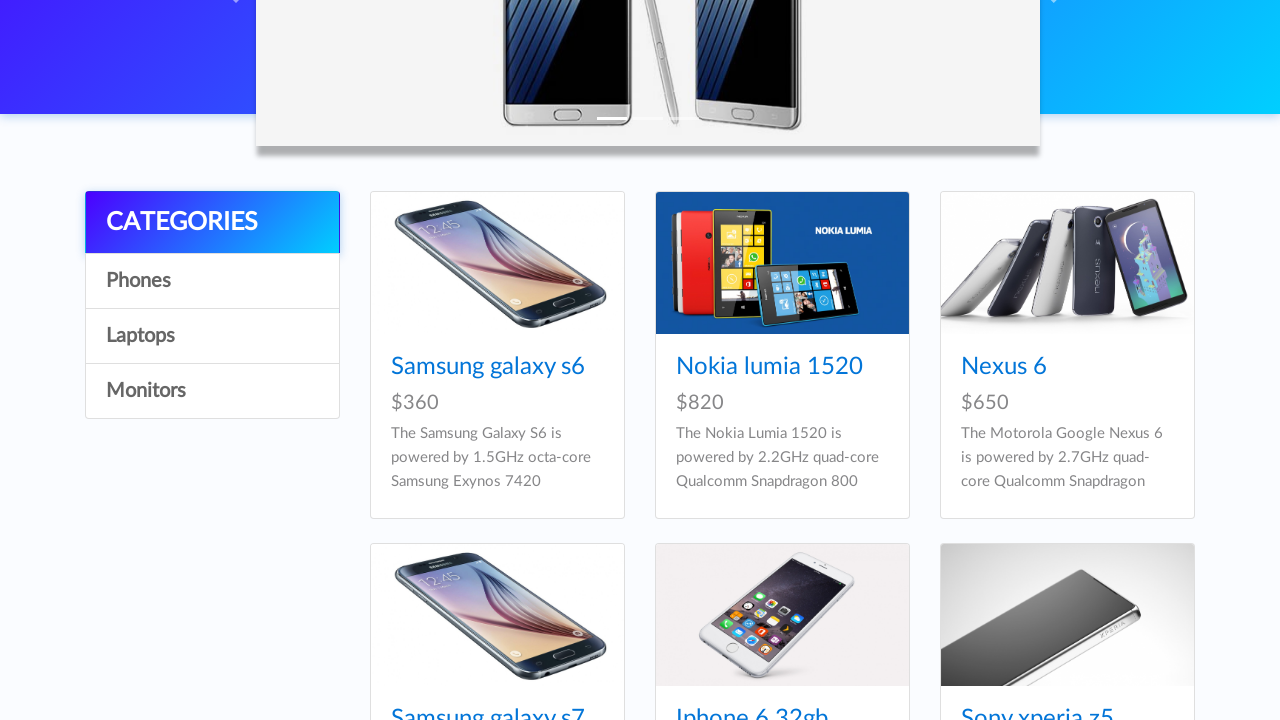

Skipped already processed product: Samsung galaxy s7
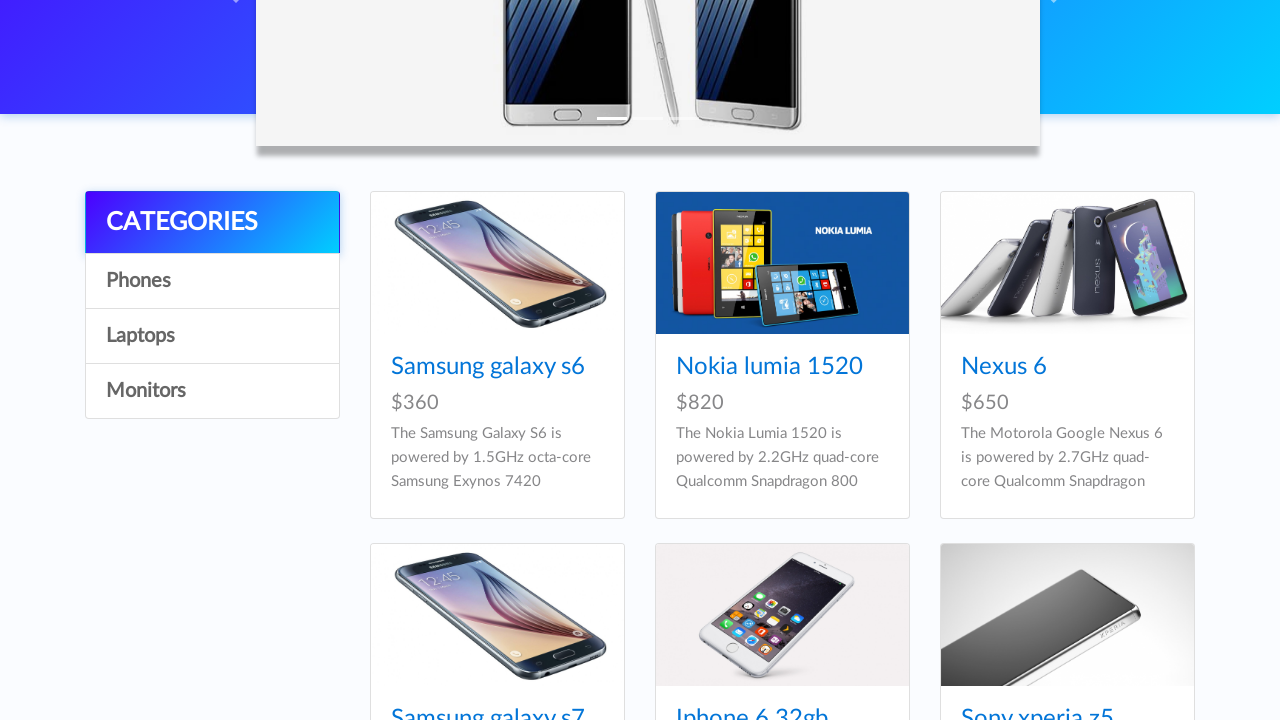

Re-queried product links after navigation
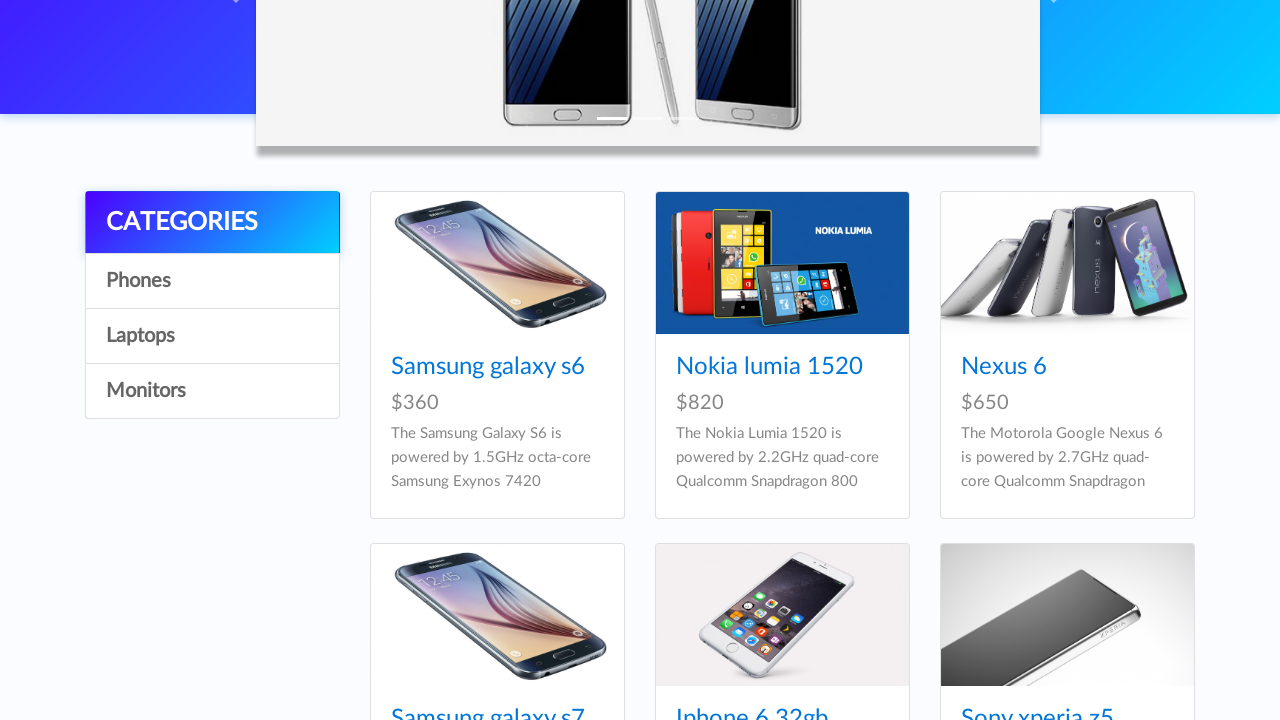

Extracted product name: 
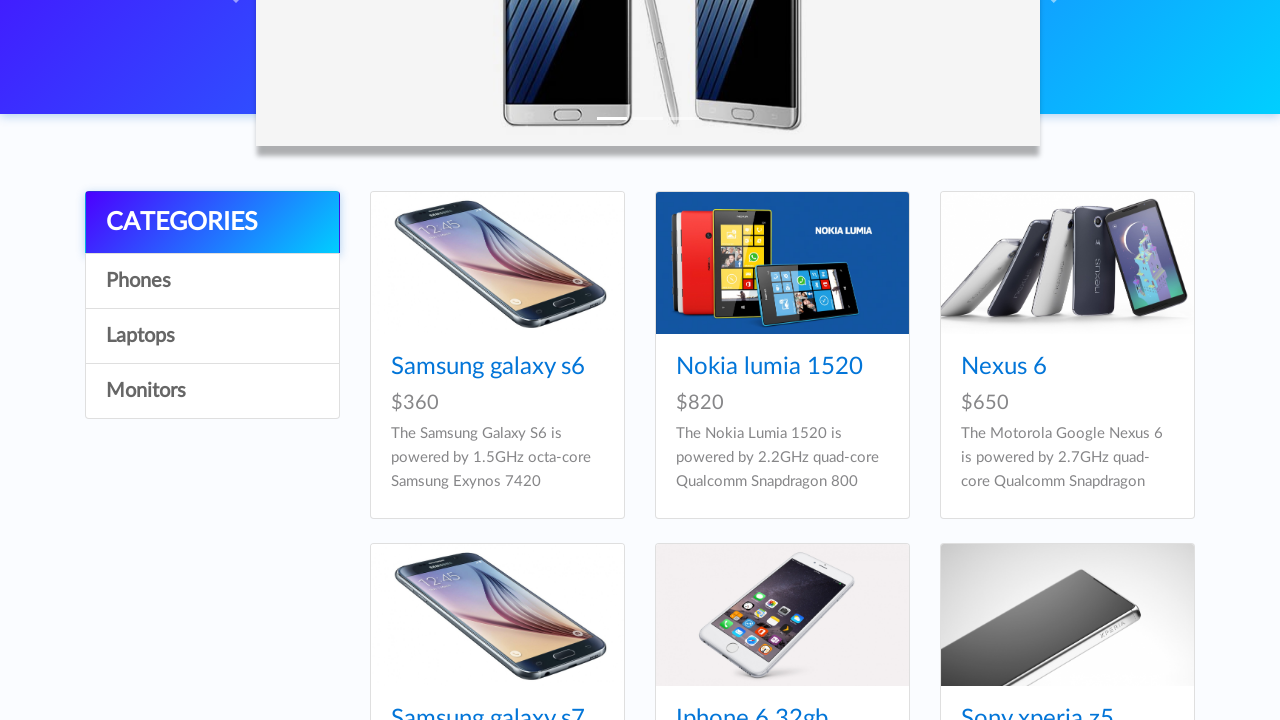

Skipped already processed product: 
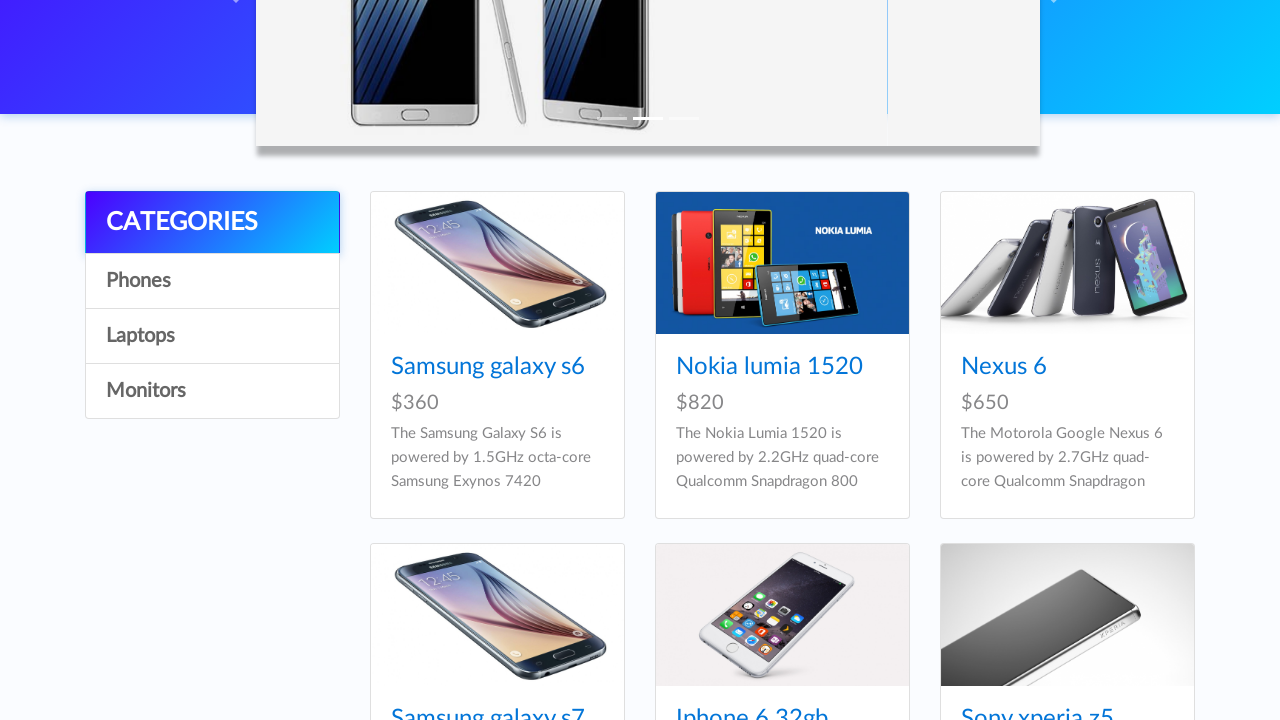

Re-queried product links after navigation
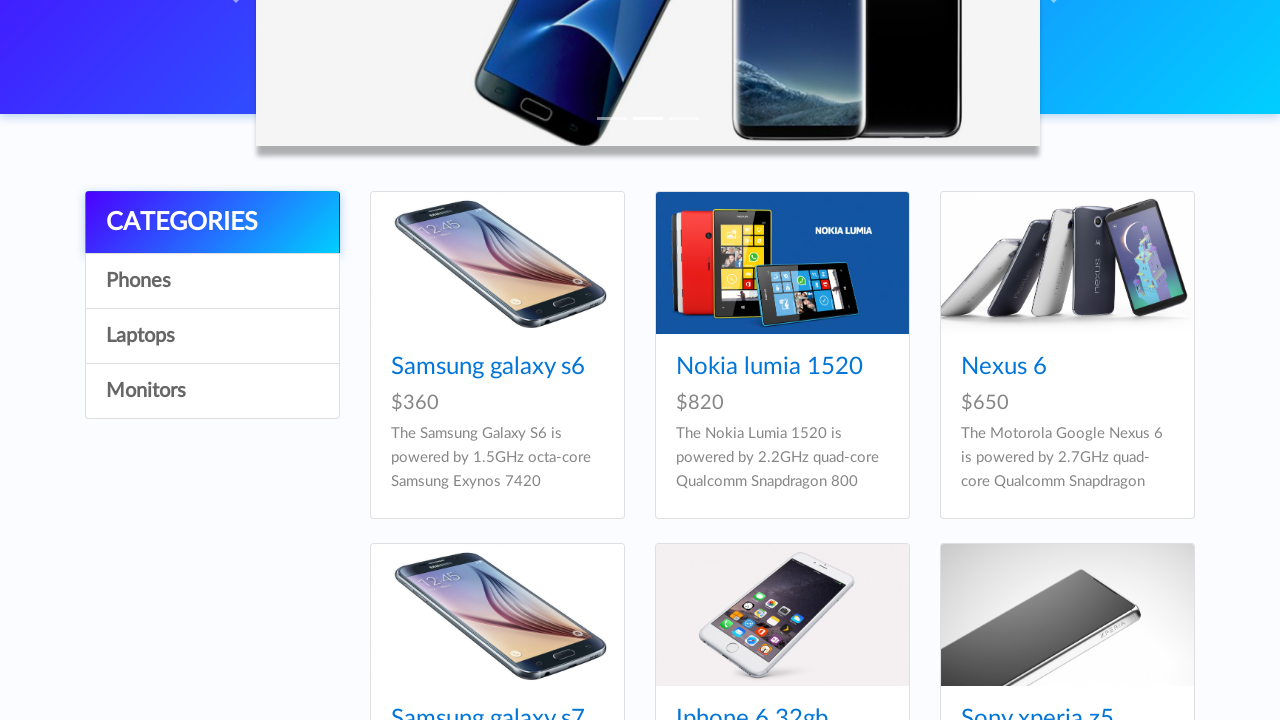

Extracted product name: Iphone 6 32gb
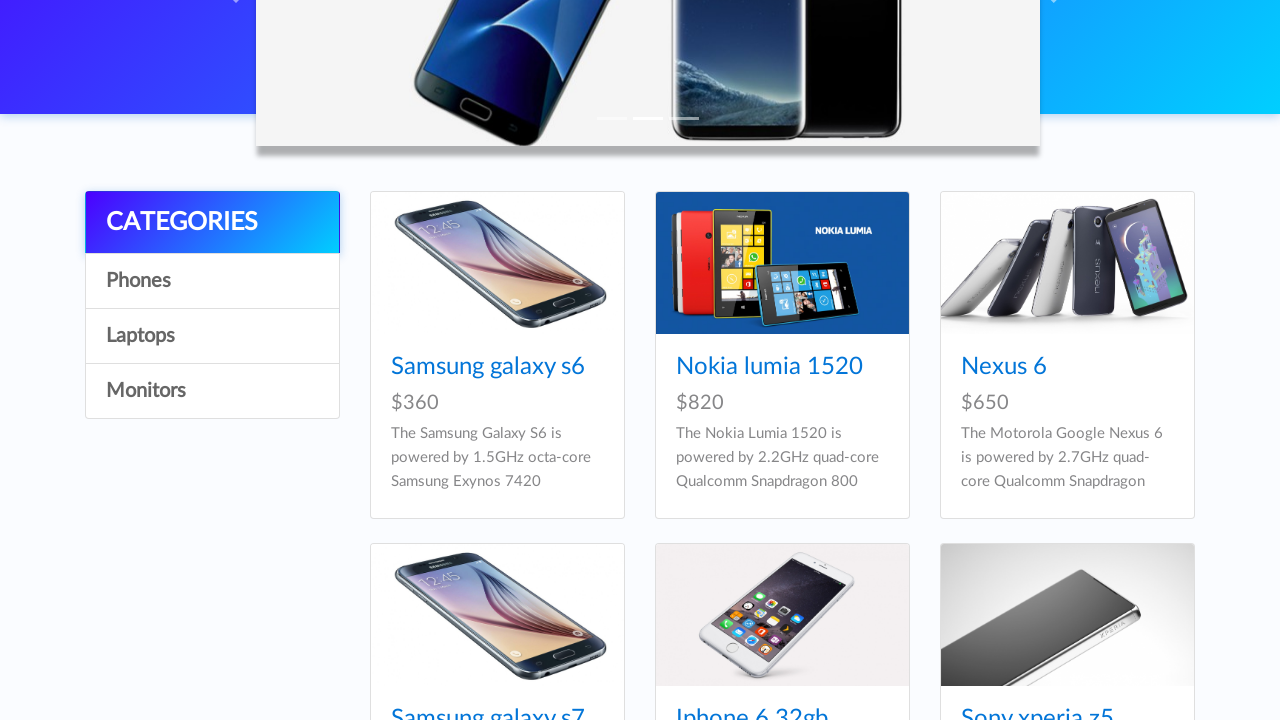

Skipped already processed product: Iphone 6 32gb
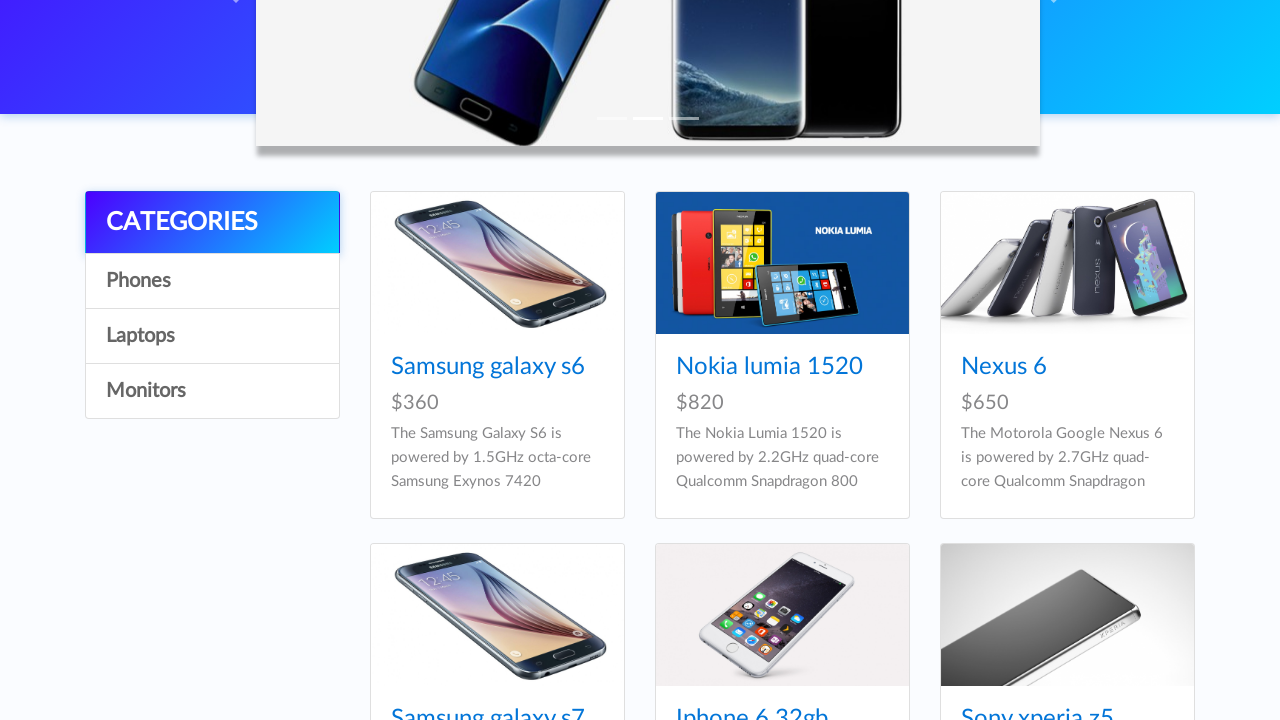

Re-queried product links after navigation
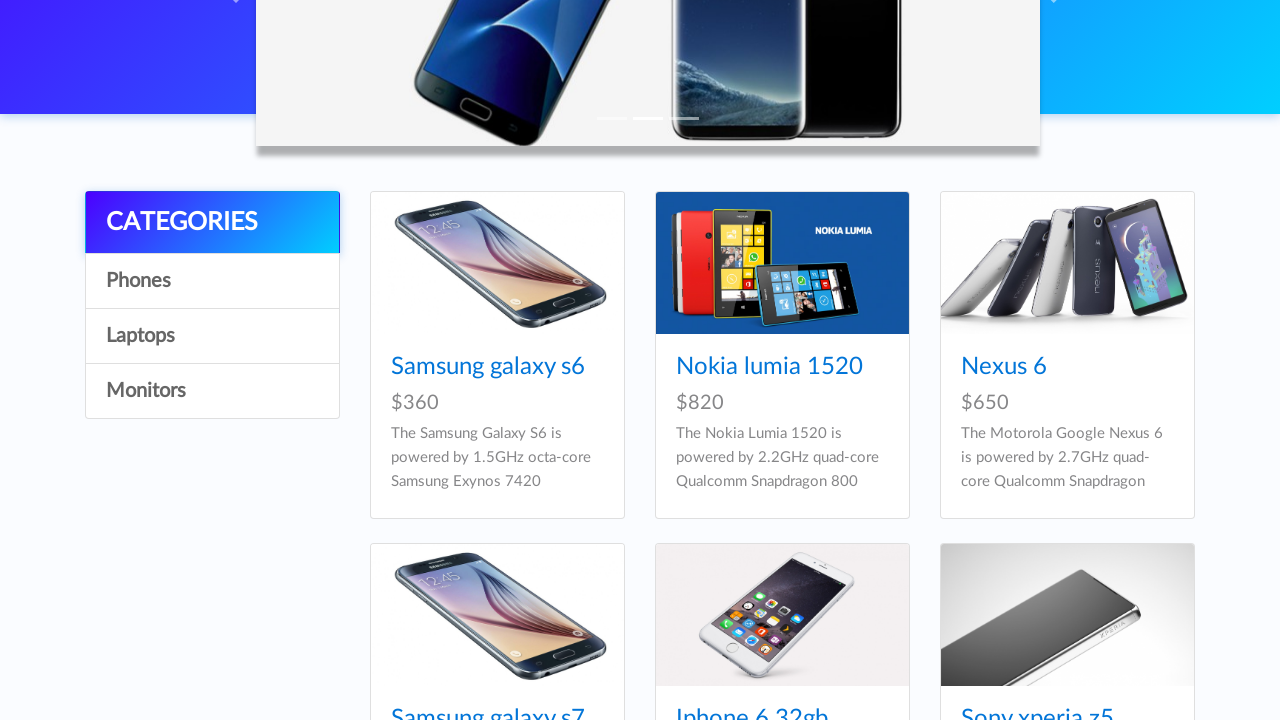

Extracted product name: 
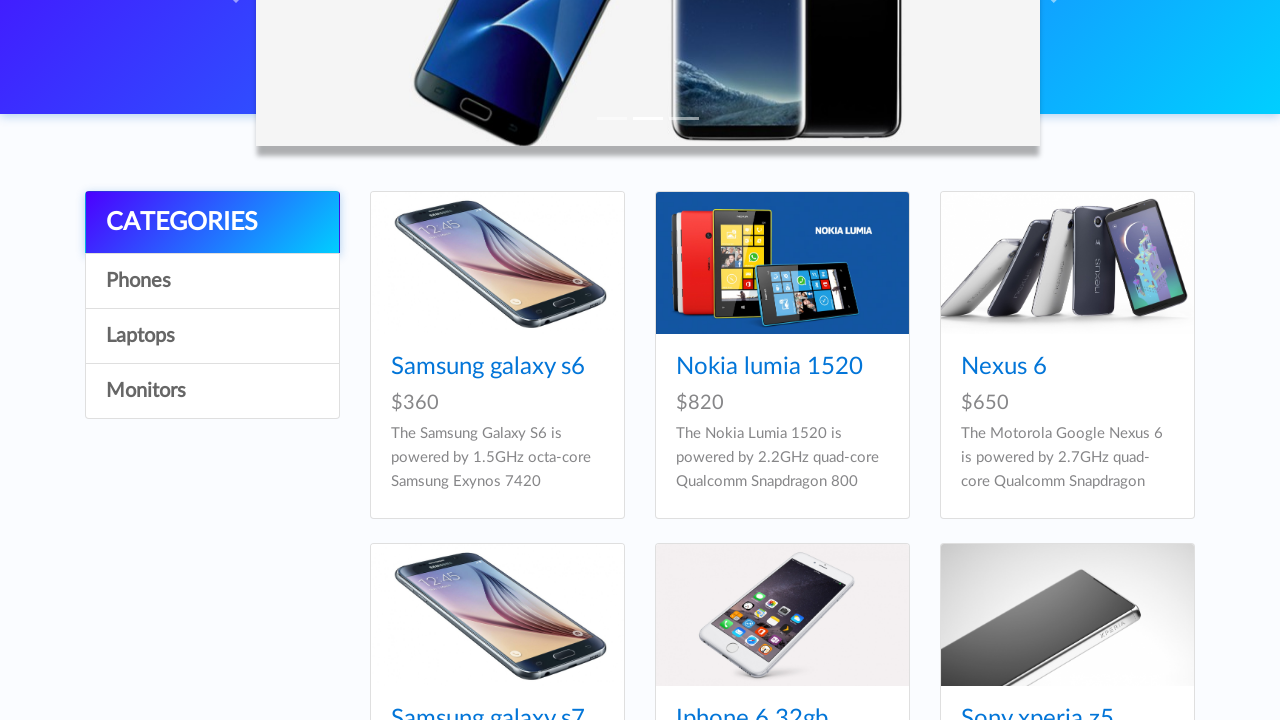

Skipped already processed product: 
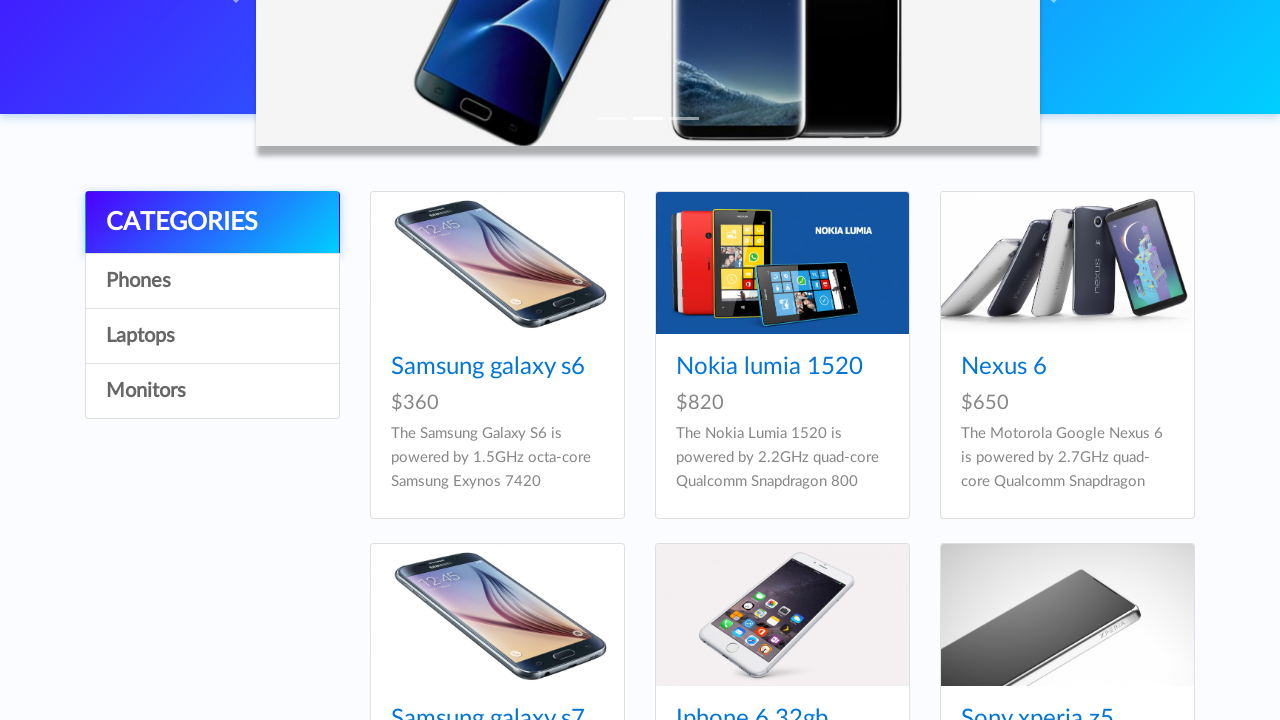

Re-queried product links after navigation
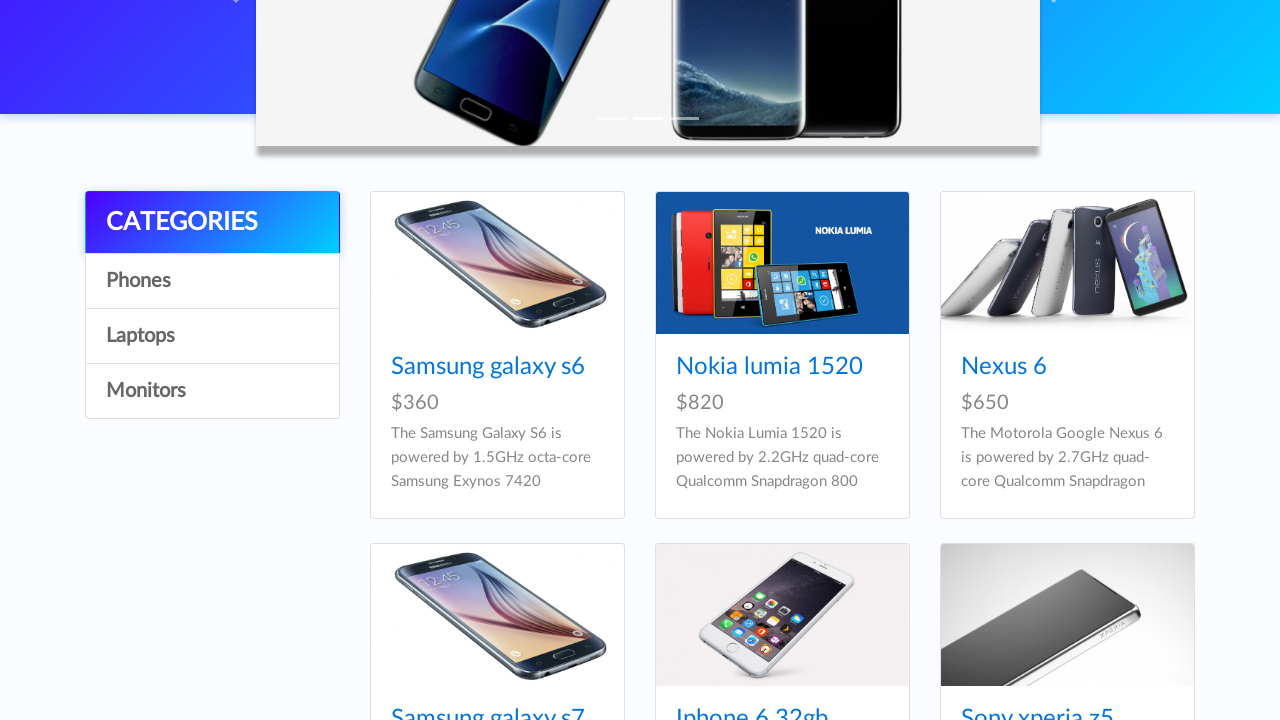

Extracted product name: Sony xperia z5
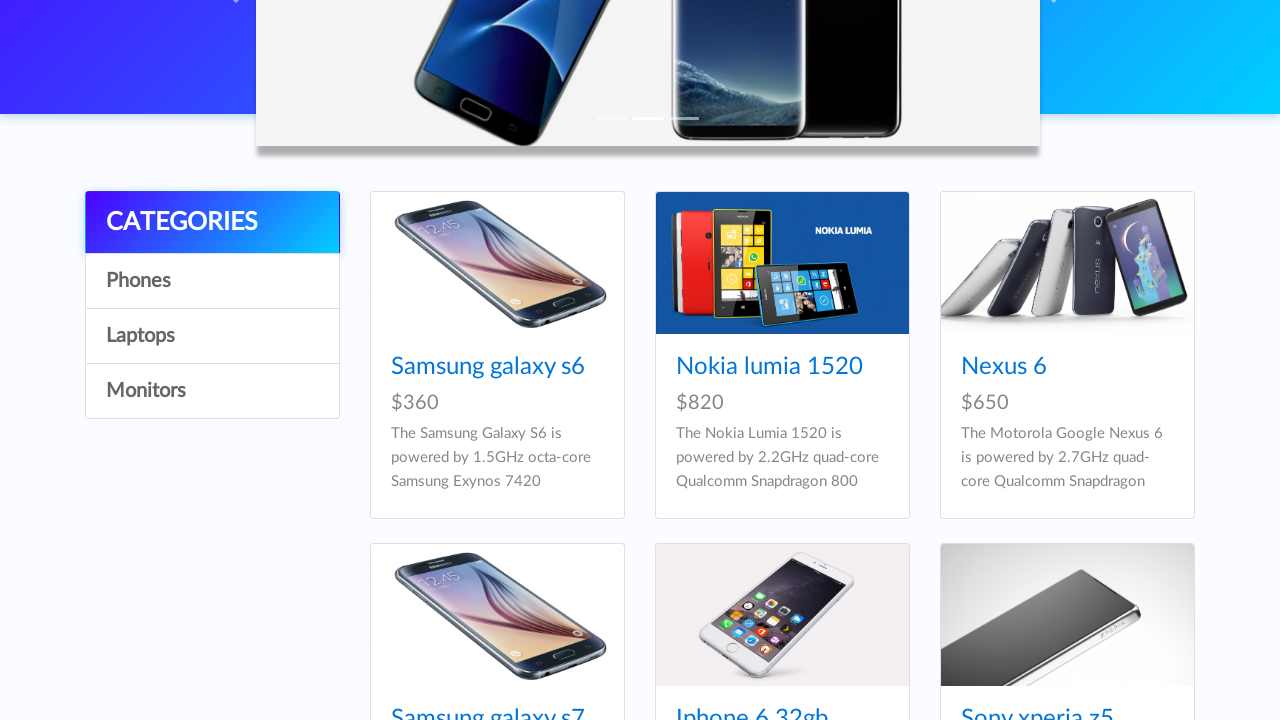

Skipped already processed product: Sony xperia z5
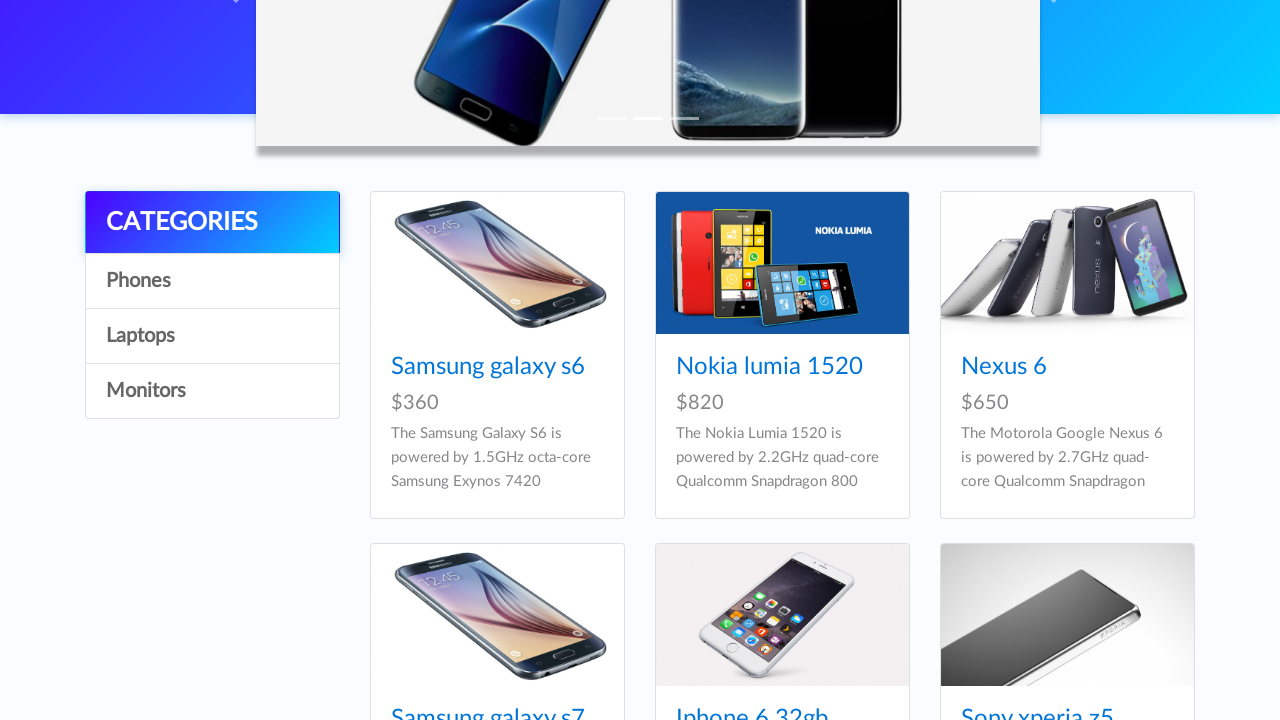

Reached maximum page limit, stopping pagination
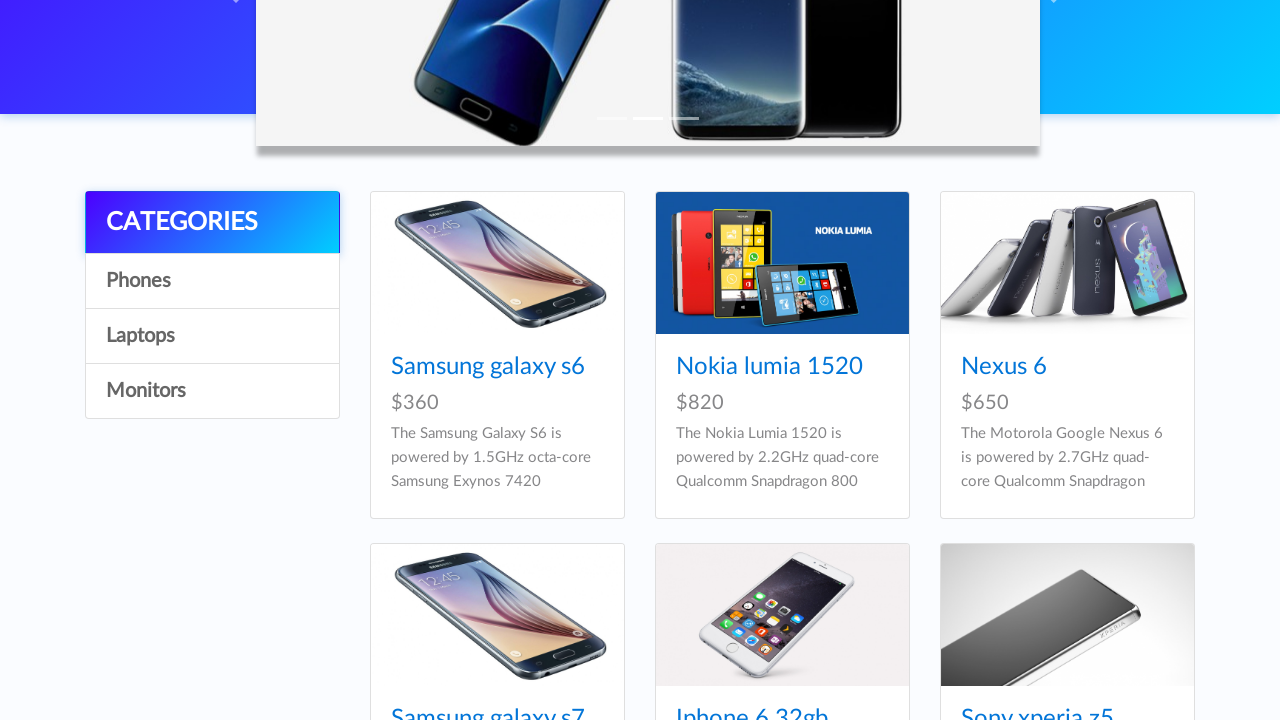

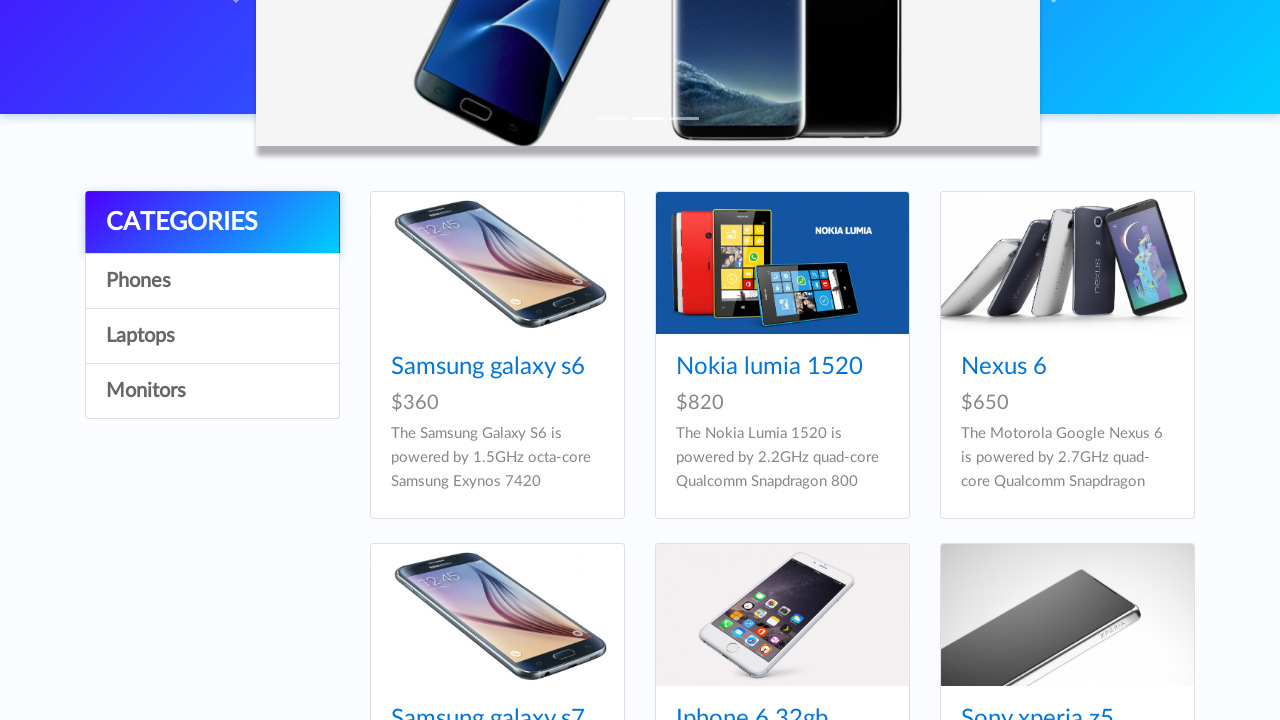